Tests a slider widget by moving it to various positions using keyboard arrow keys (right to 50, 80, 80, then left to 20, 0) and verifying the handle displays the correct position value.

Starting URL: https://seleniumui.moderntester.pl/slider.php

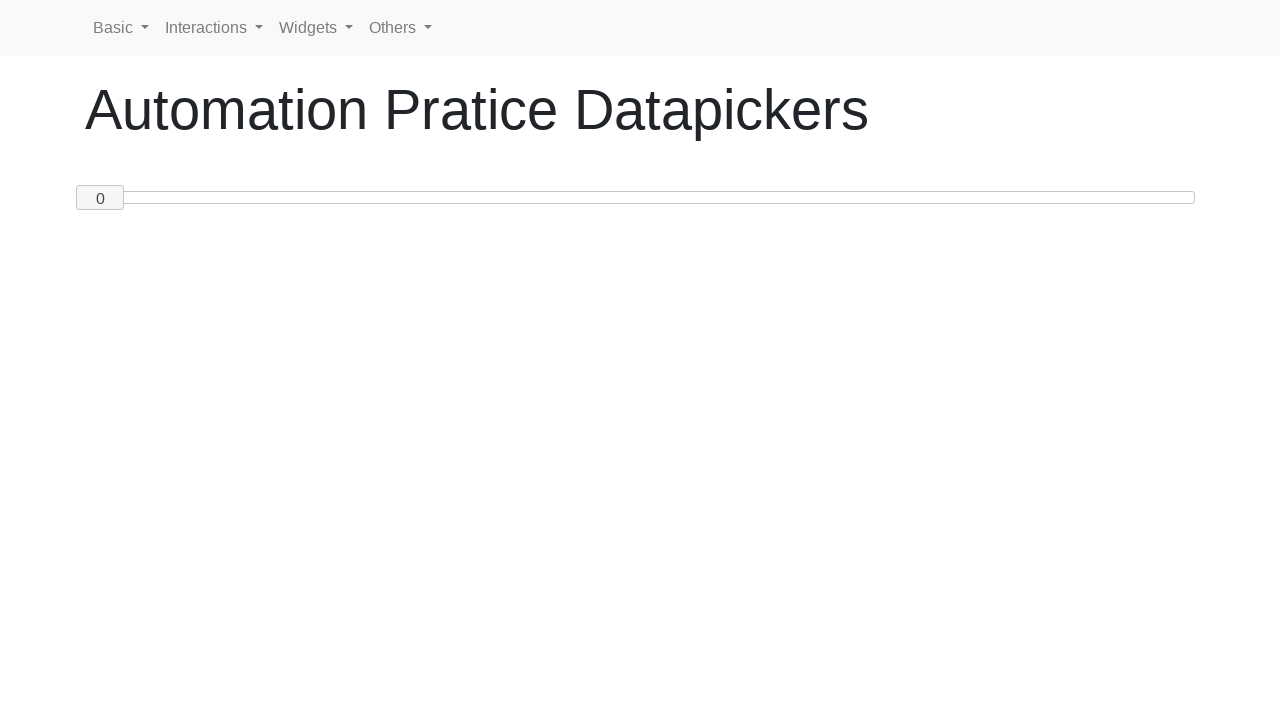

Located slider handle element
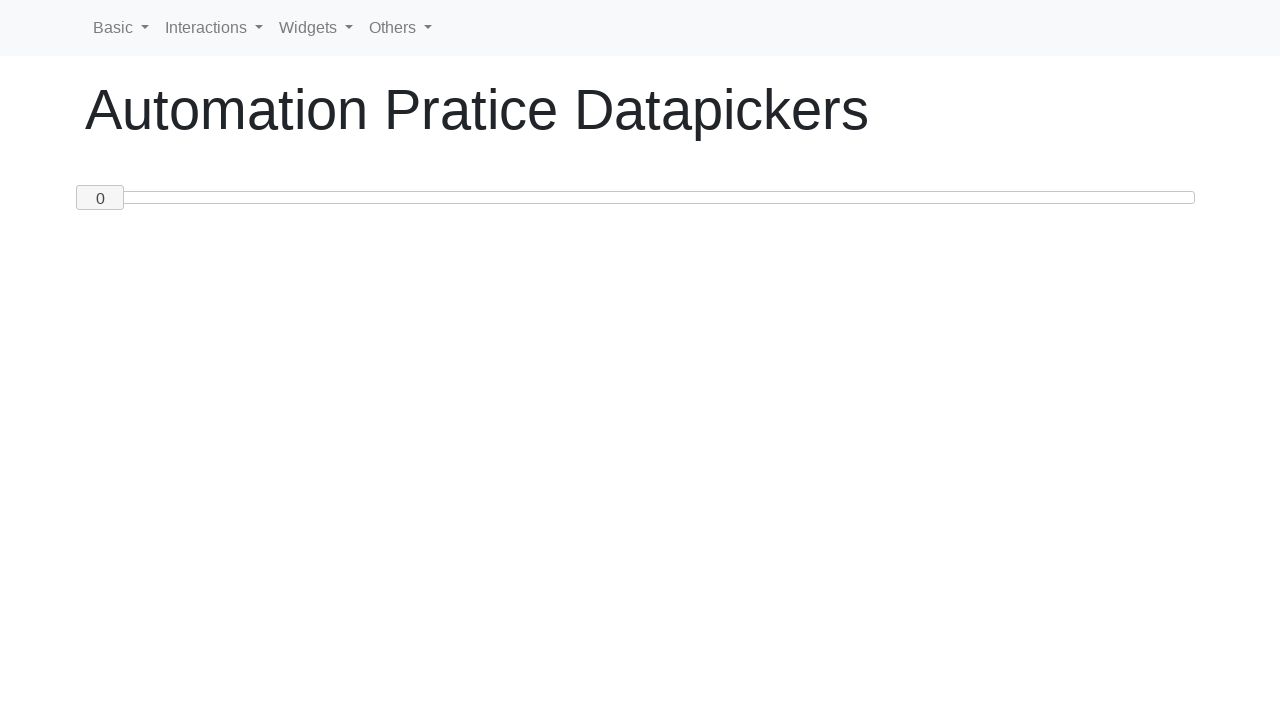

Clicked slider handle at position 0 at (100, 198) on #custom-handle
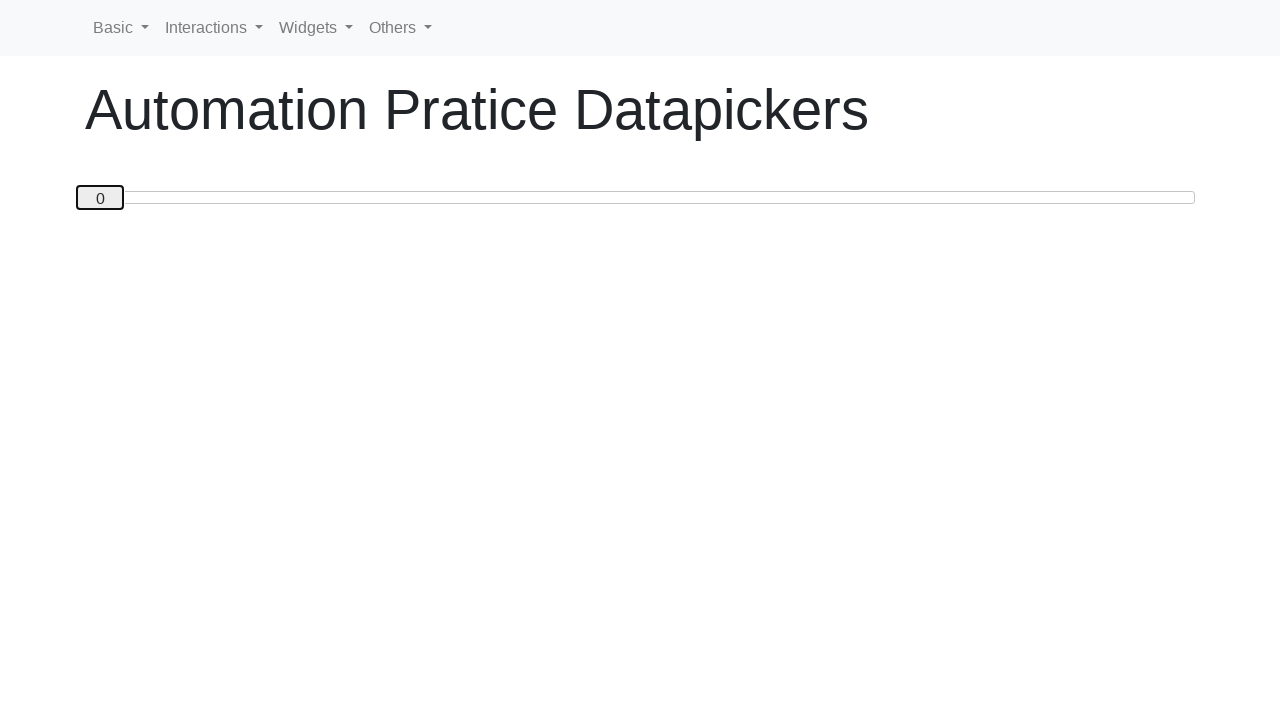

Pressed ArrowRight, slider now at position 1 on #custom-handle
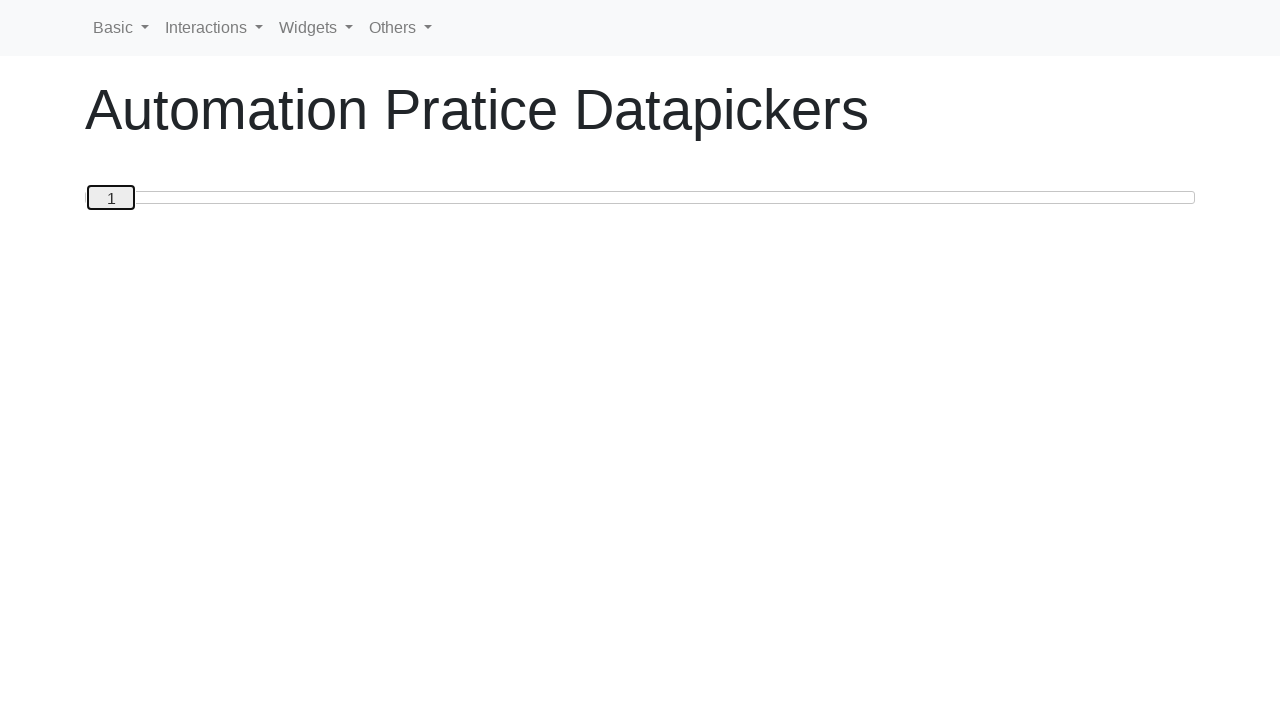

Pressed ArrowRight, slider now at position 2 on #custom-handle
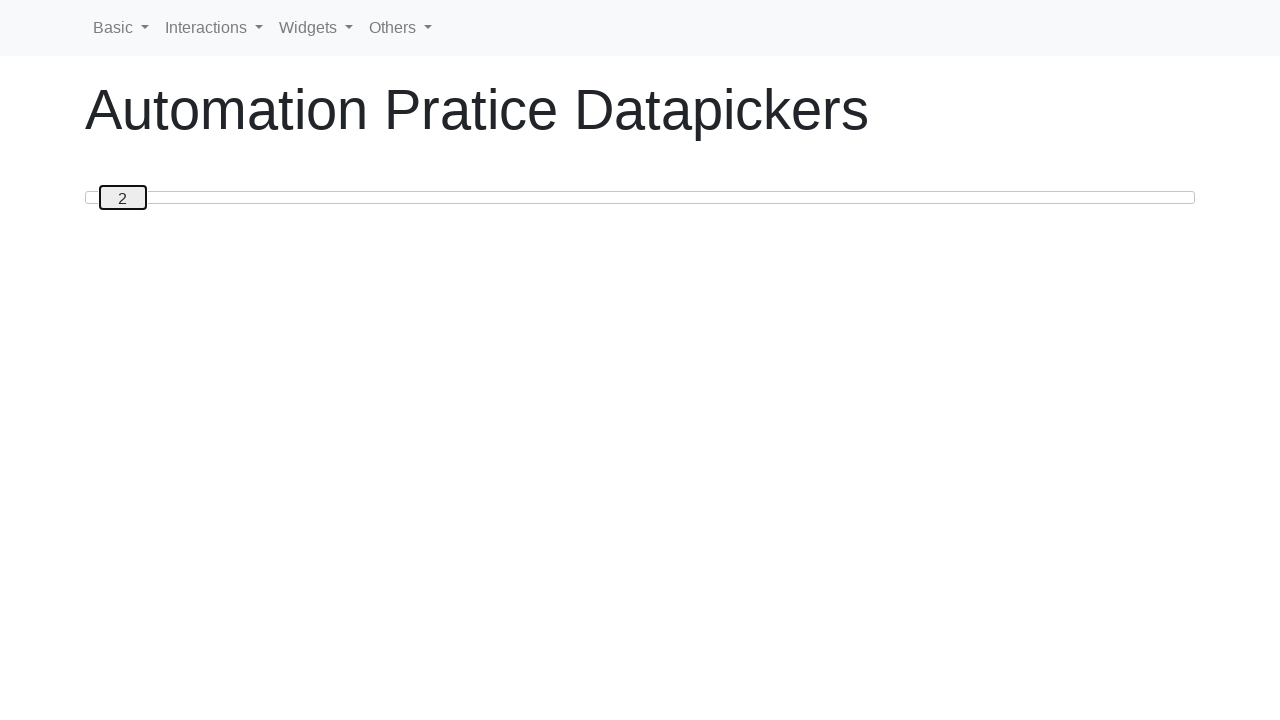

Pressed ArrowRight, slider now at position 3 on #custom-handle
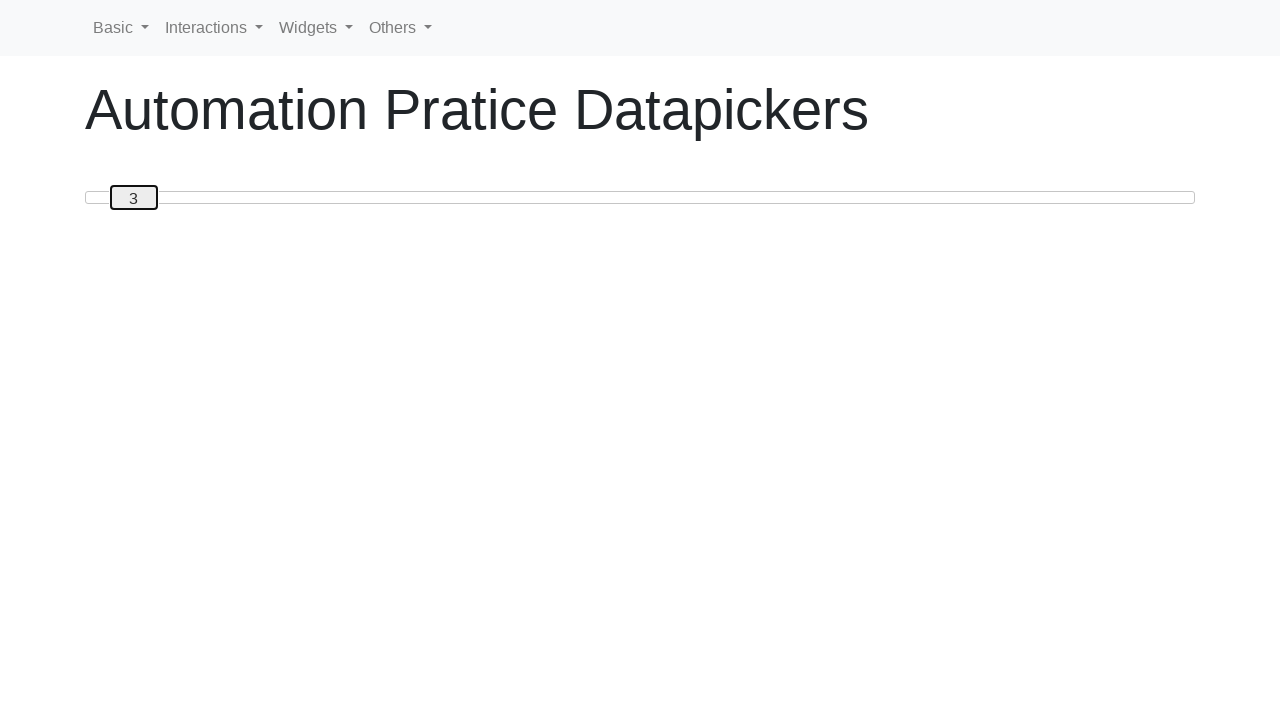

Pressed ArrowRight, slider now at position 4 on #custom-handle
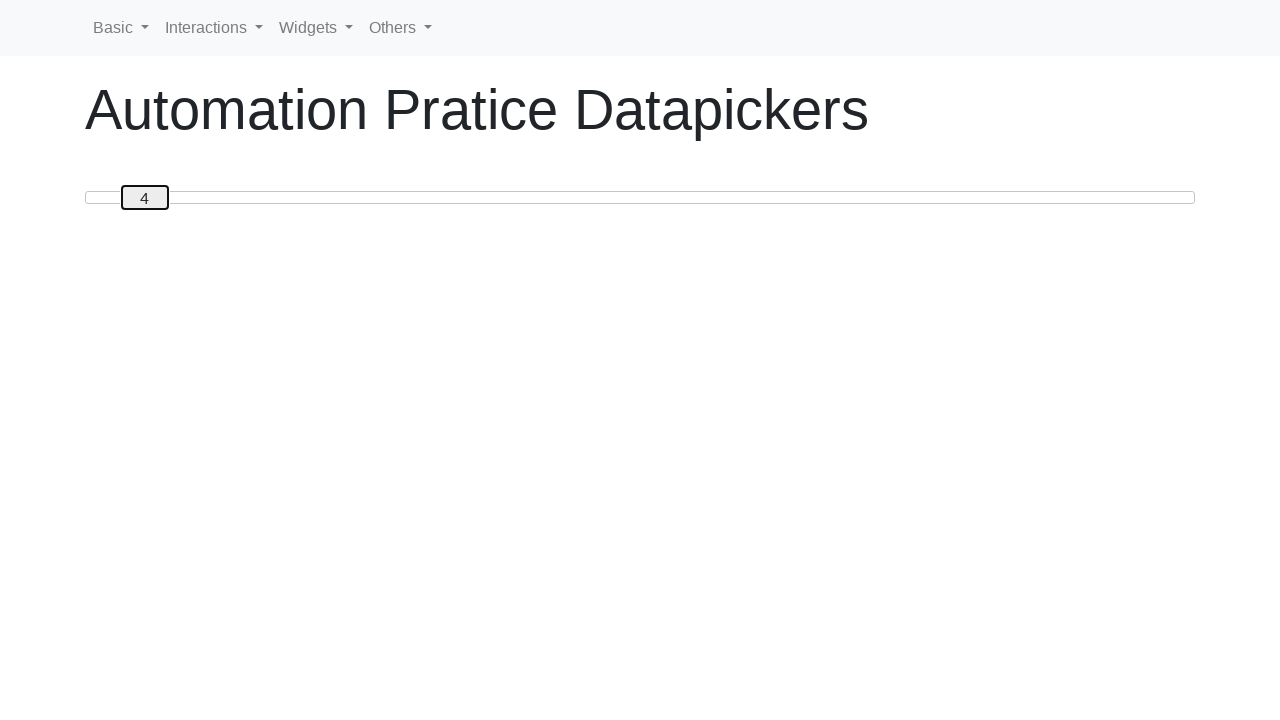

Pressed ArrowRight, slider now at position 5 on #custom-handle
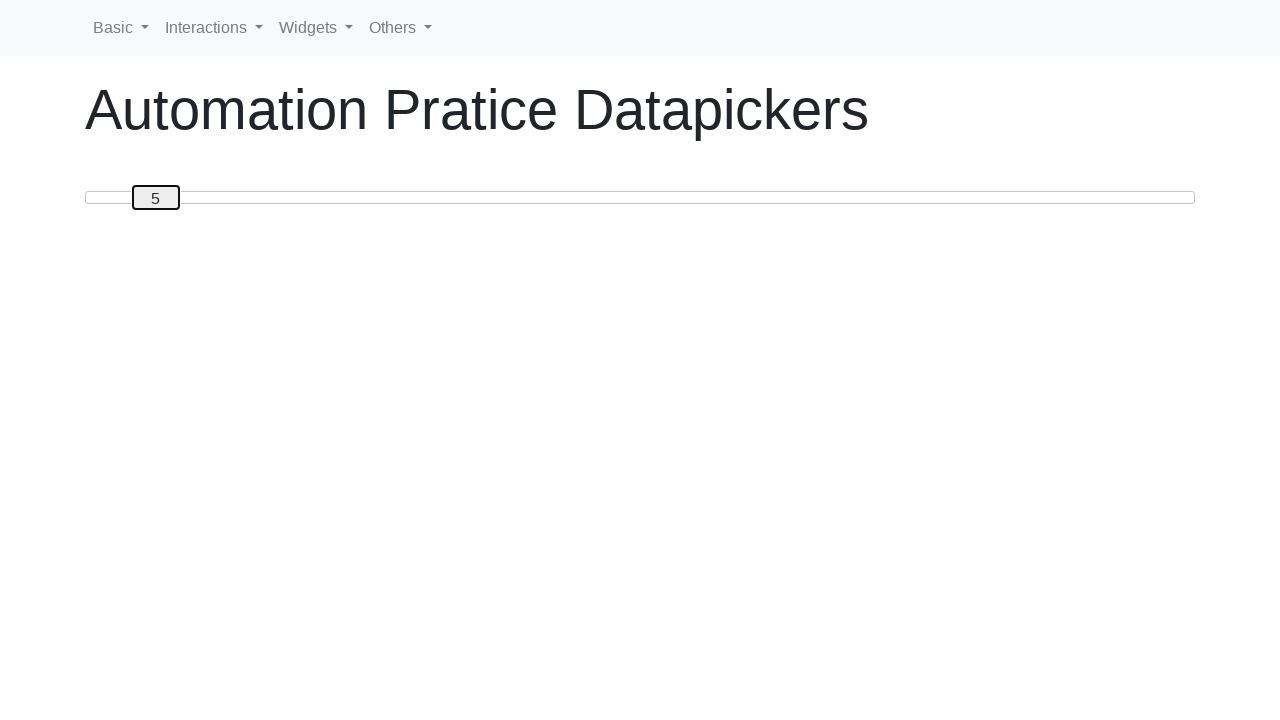

Pressed ArrowRight, slider now at position 6 on #custom-handle
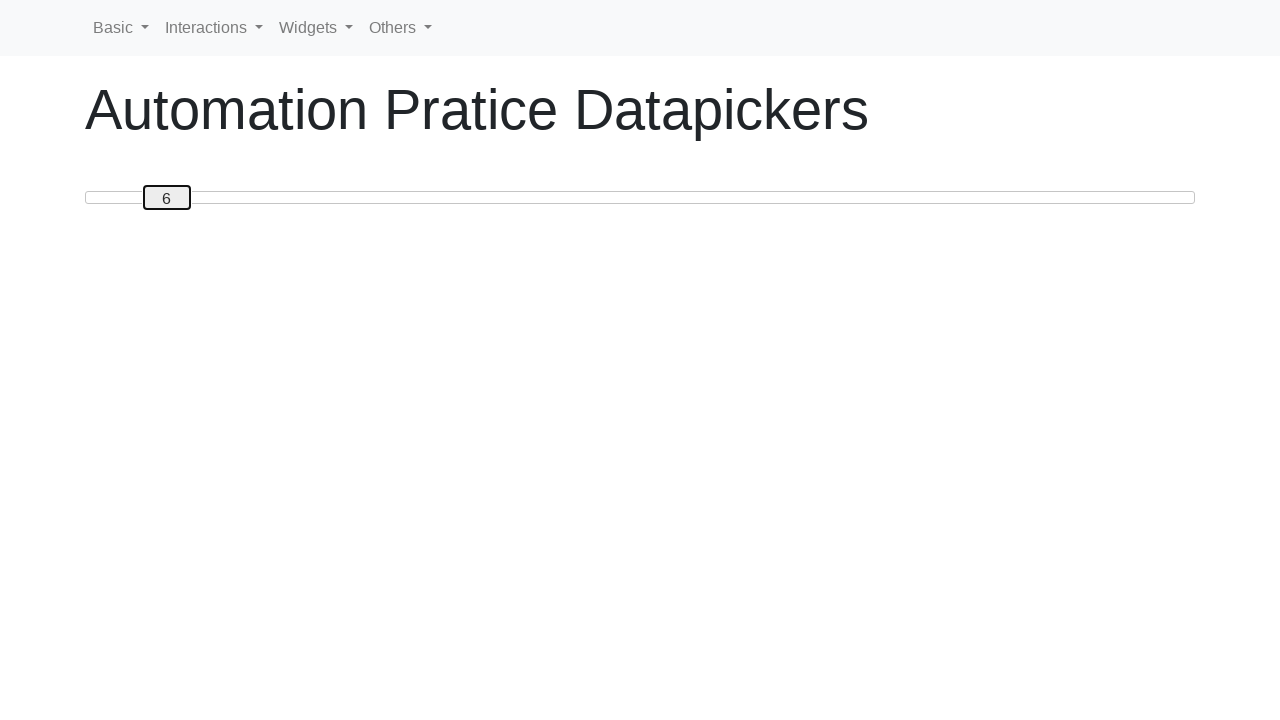

Pressed ArrowRight, slider now at position 7 on #custom-handle
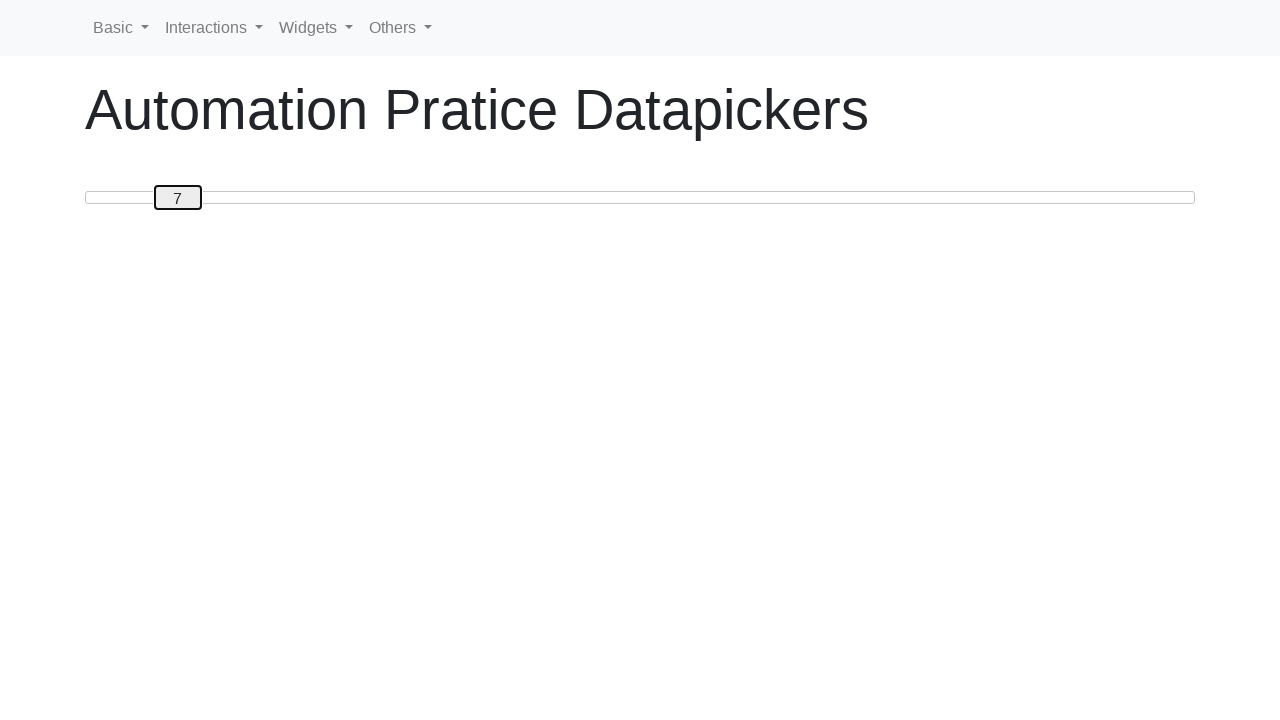

Pressed ArrowRight, slider now at position 8 on #custom-handle
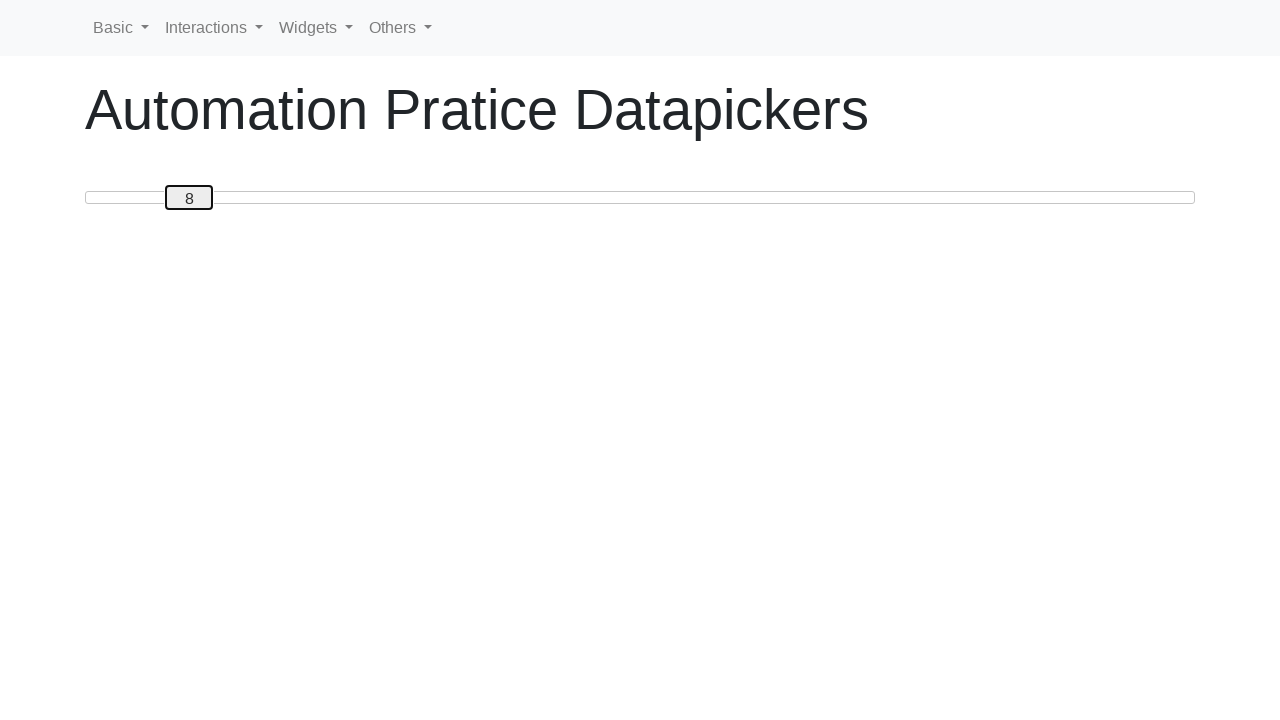

Pressed ArrowRight, slider now at position 9 on #custom-handle
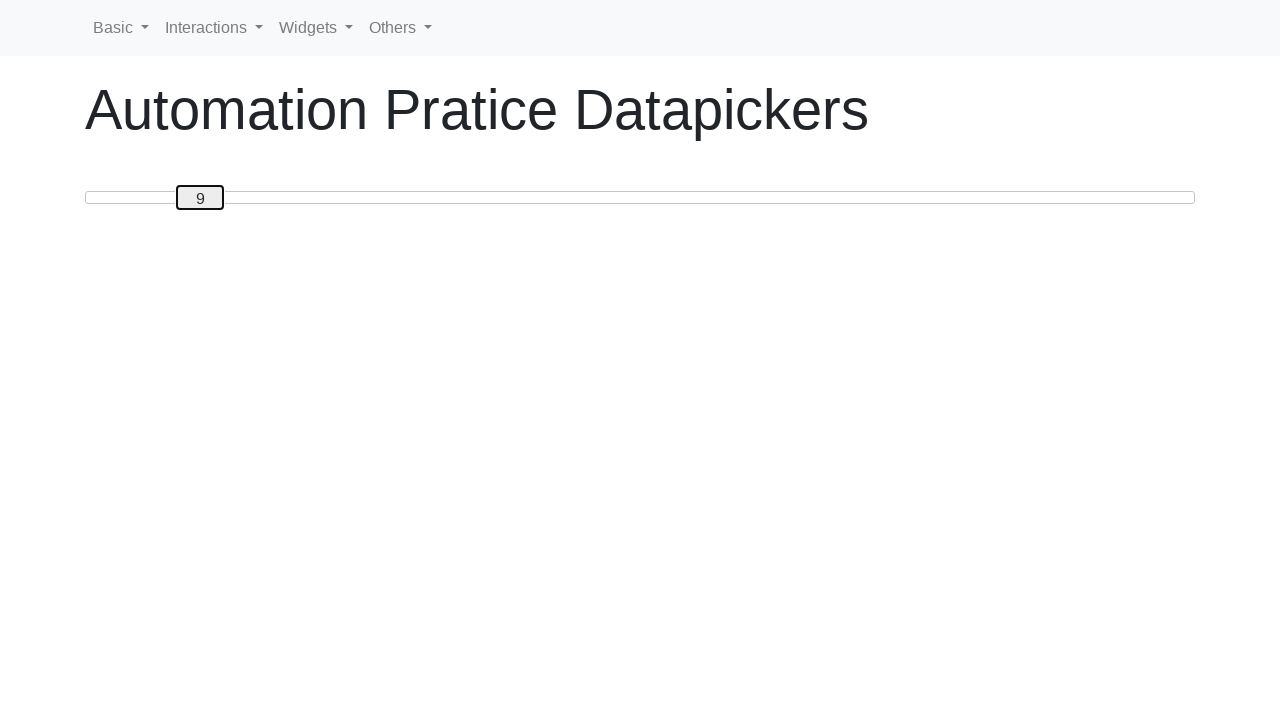

Pressed ArrowRight, slider now at position 10 on #custom-handle
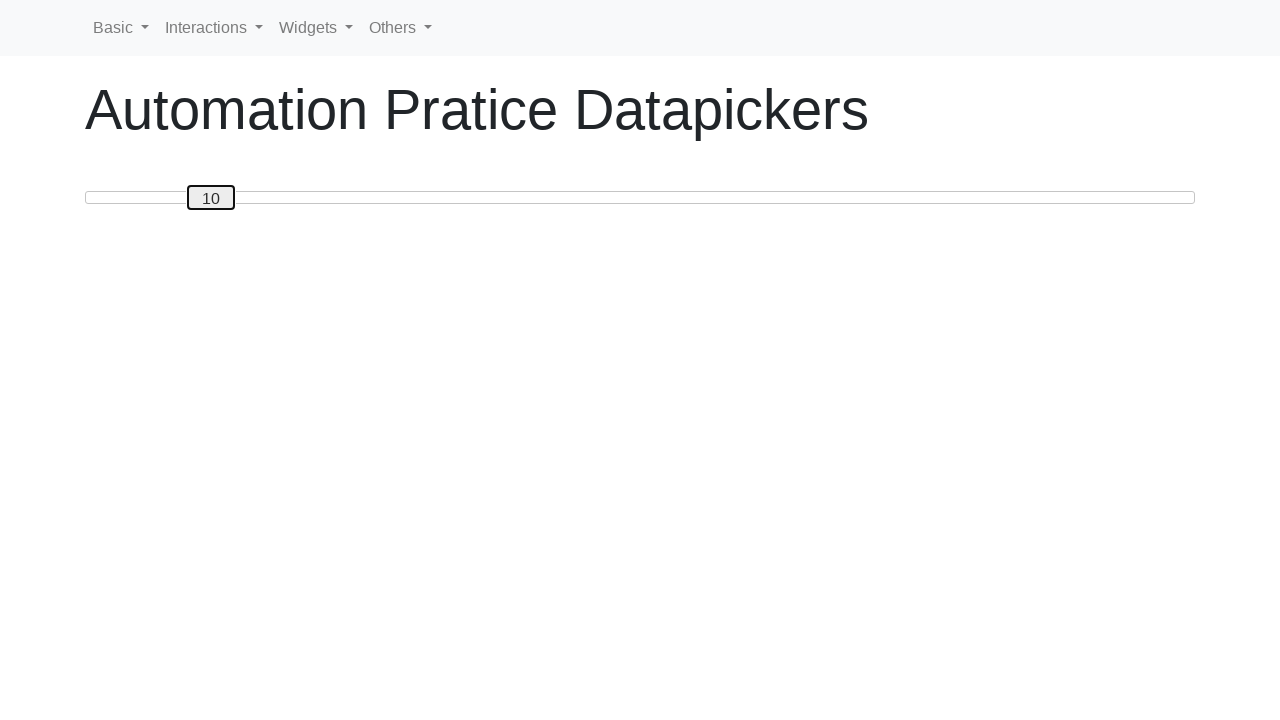

Pressed ArrowRight, slider now at position 11 on #custom-handle
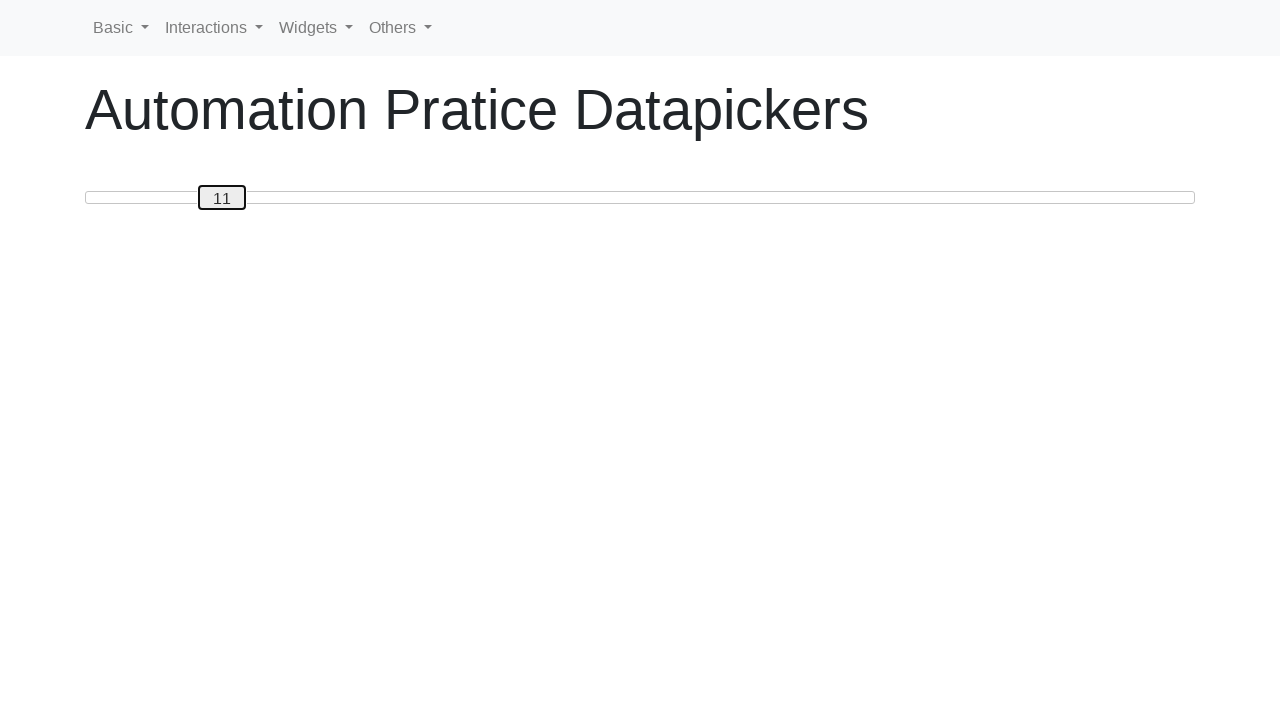

Pressed ArrowRight, slider now at position 12 on #custom-handle
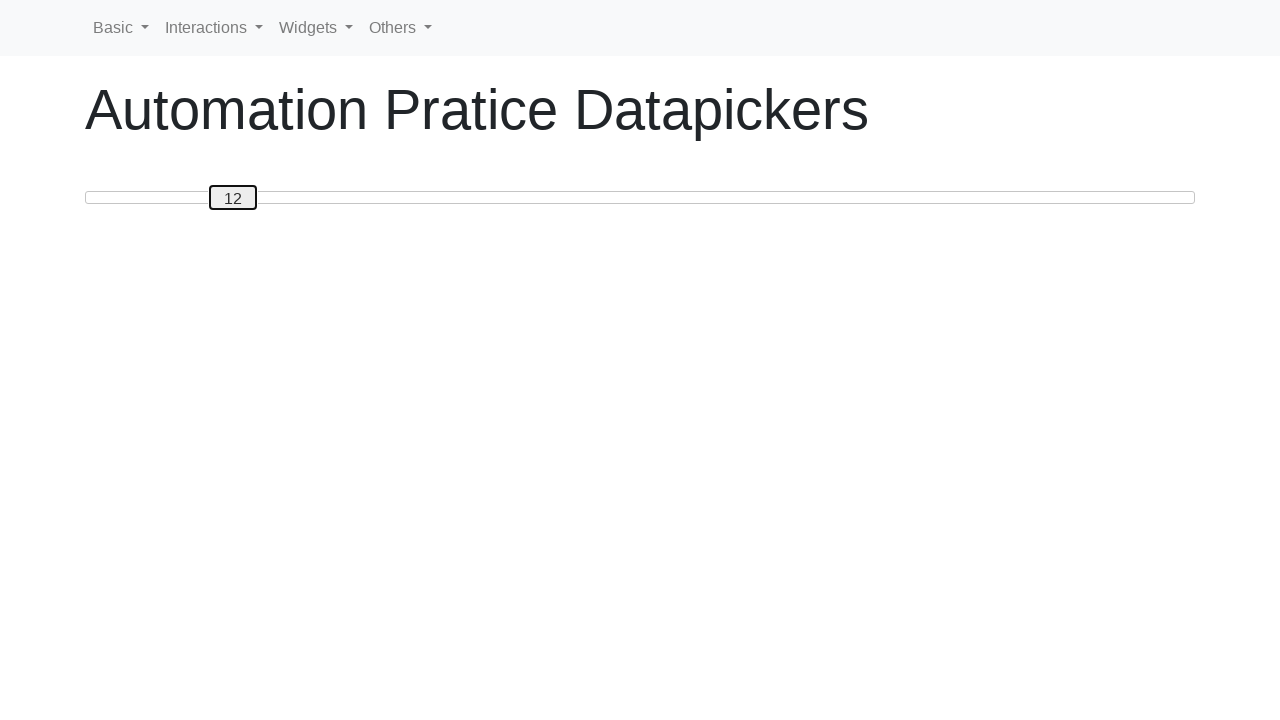

Pressed ArrowRight, slider now at position 13 on #custom-handle
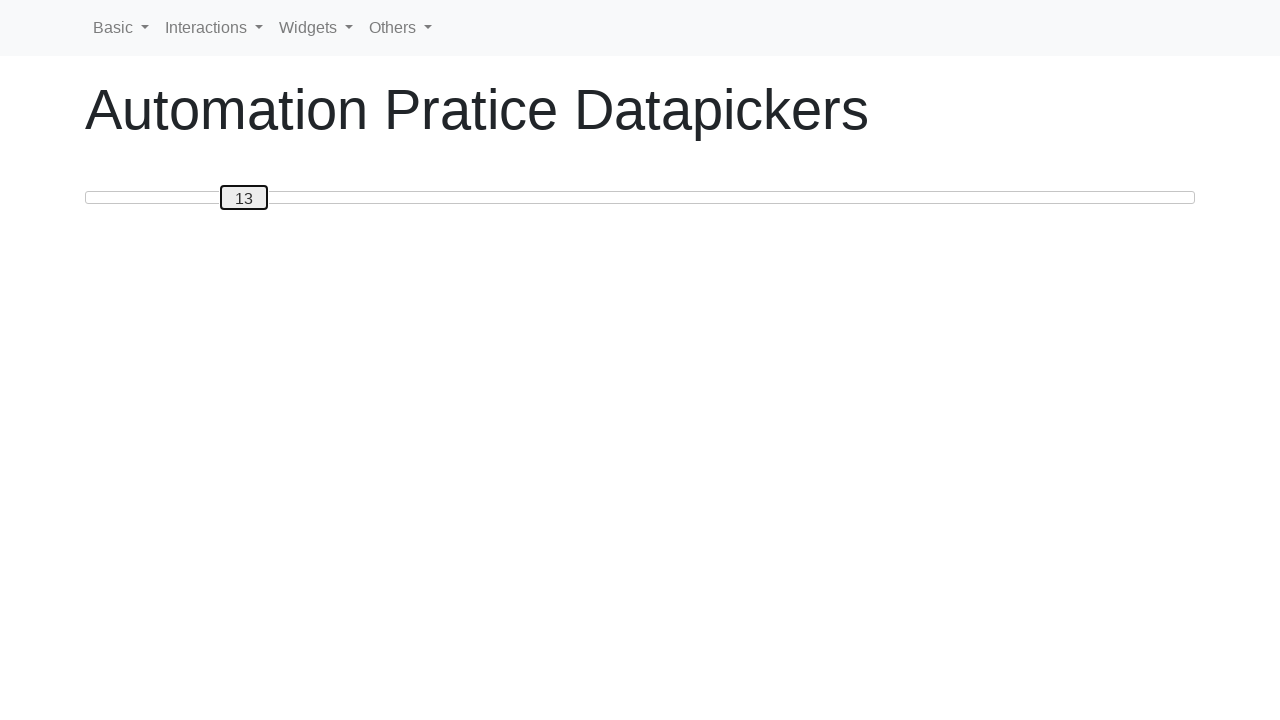

Pressed ArrowRight, slider now at position 14 on #custom-handle
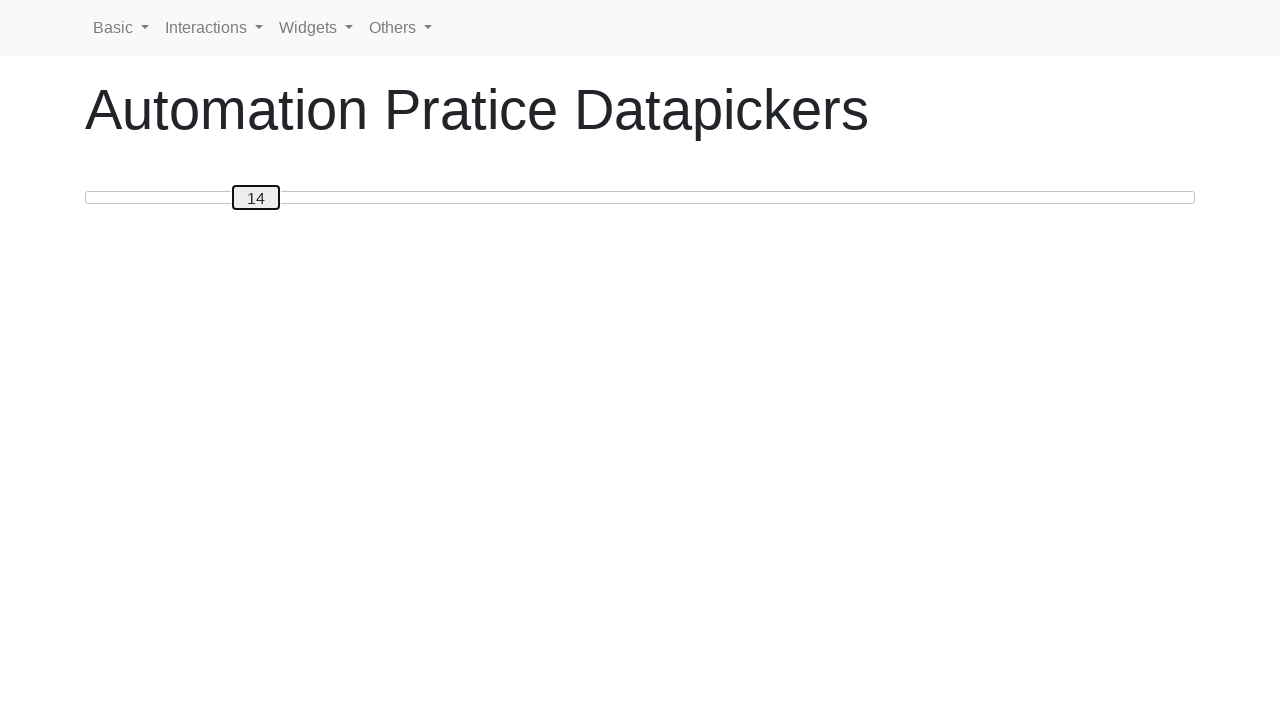

Pressed ArrowRight, slider now at position 15 on #custom-handle
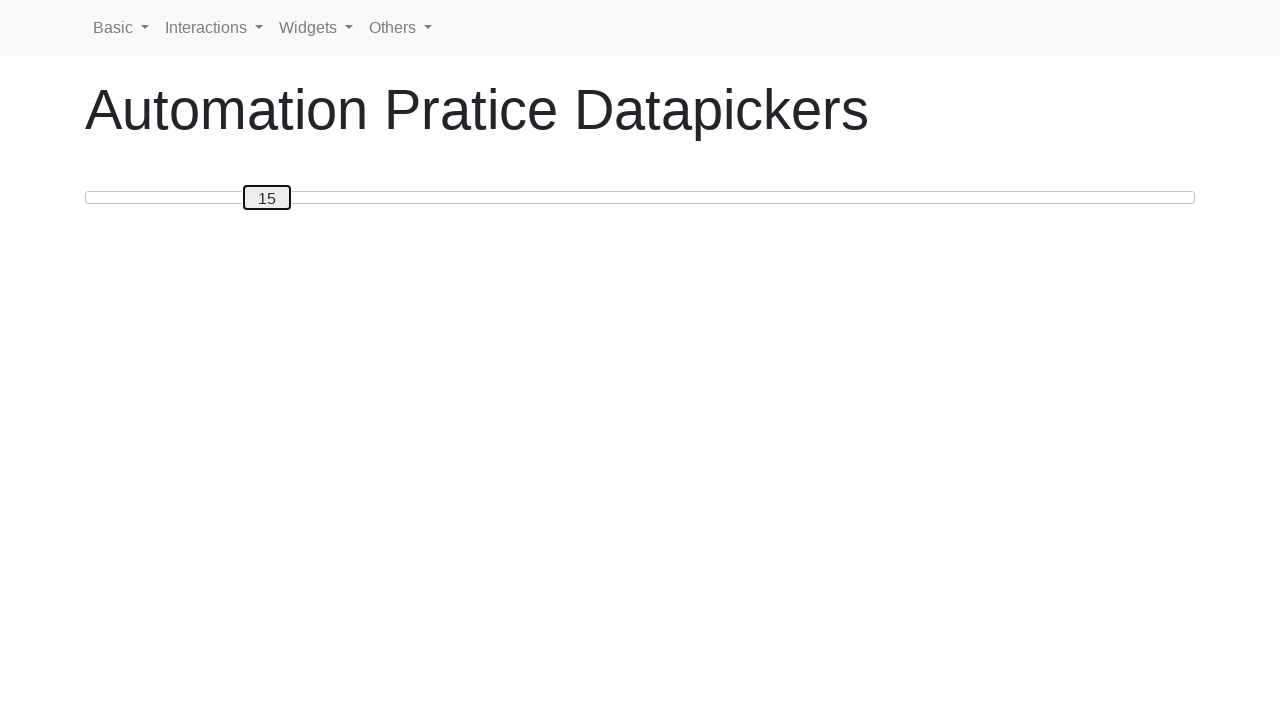

Pressed ArrowRight, slider now at position 16 on #custom-handle
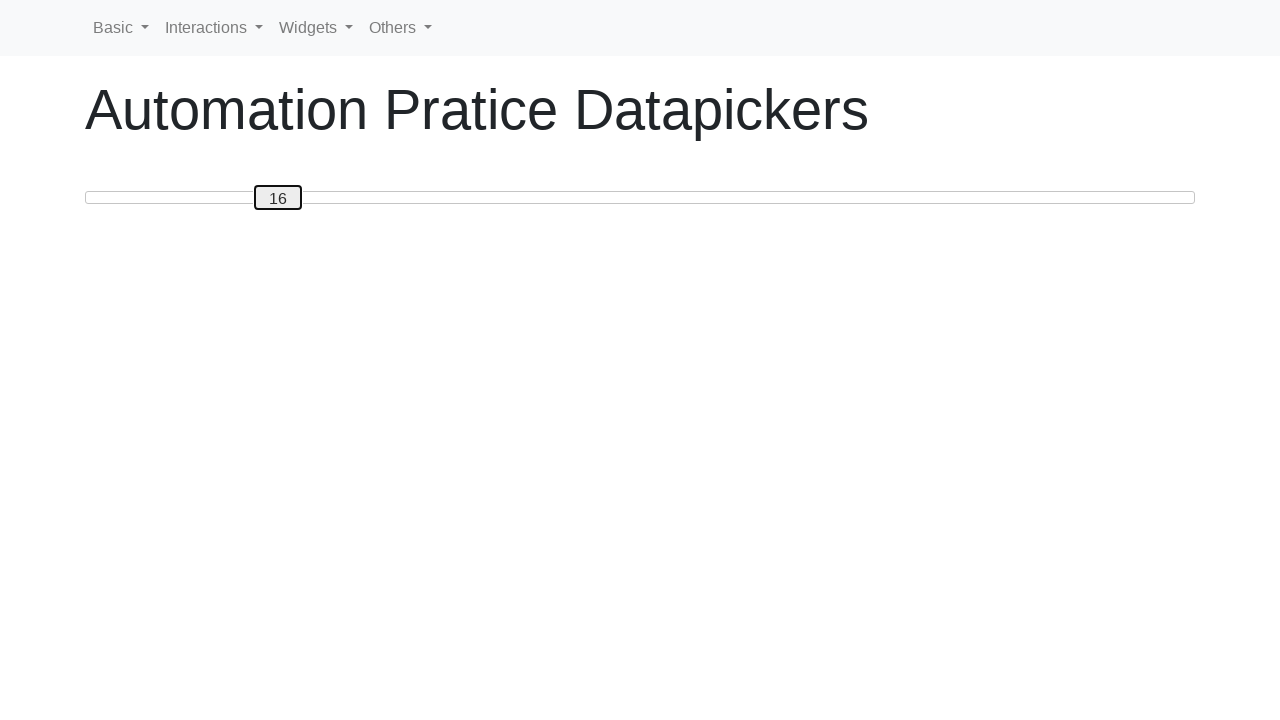

Pressed ArrowRight, slider now at position 17 on #custom-handle
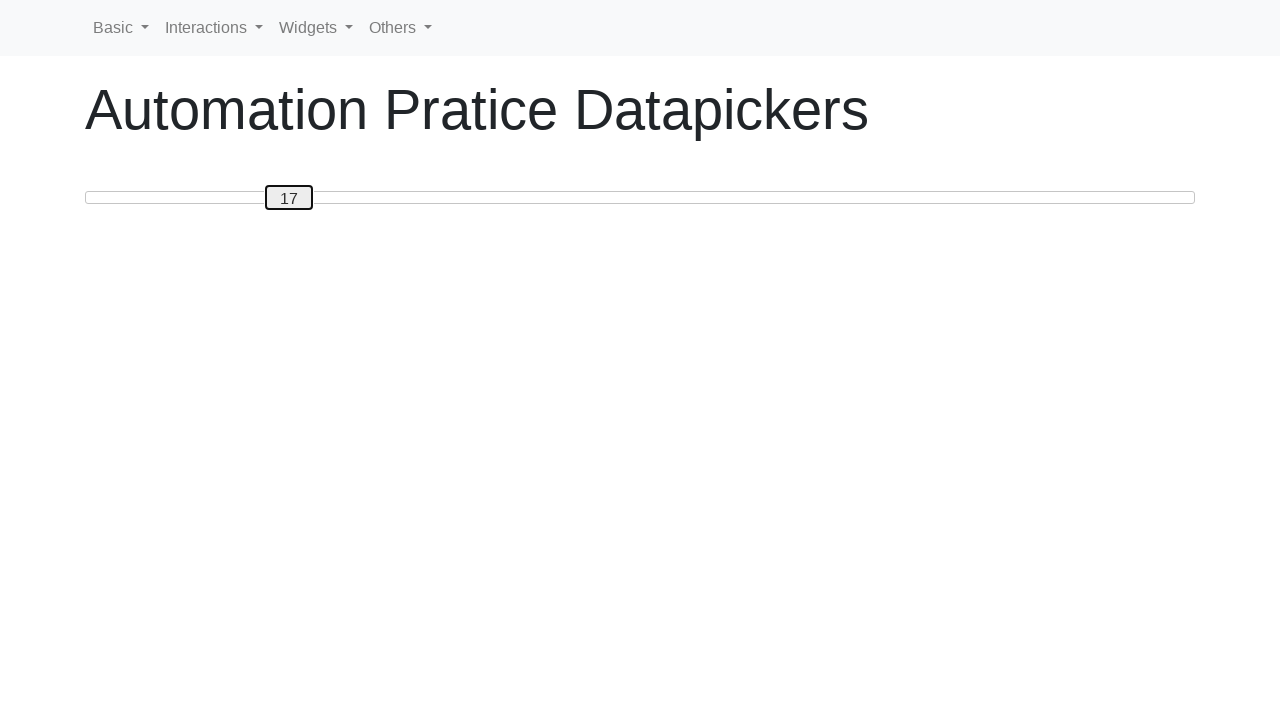

Pressed ArrowRight, slider now at position 18 on #custom-handle
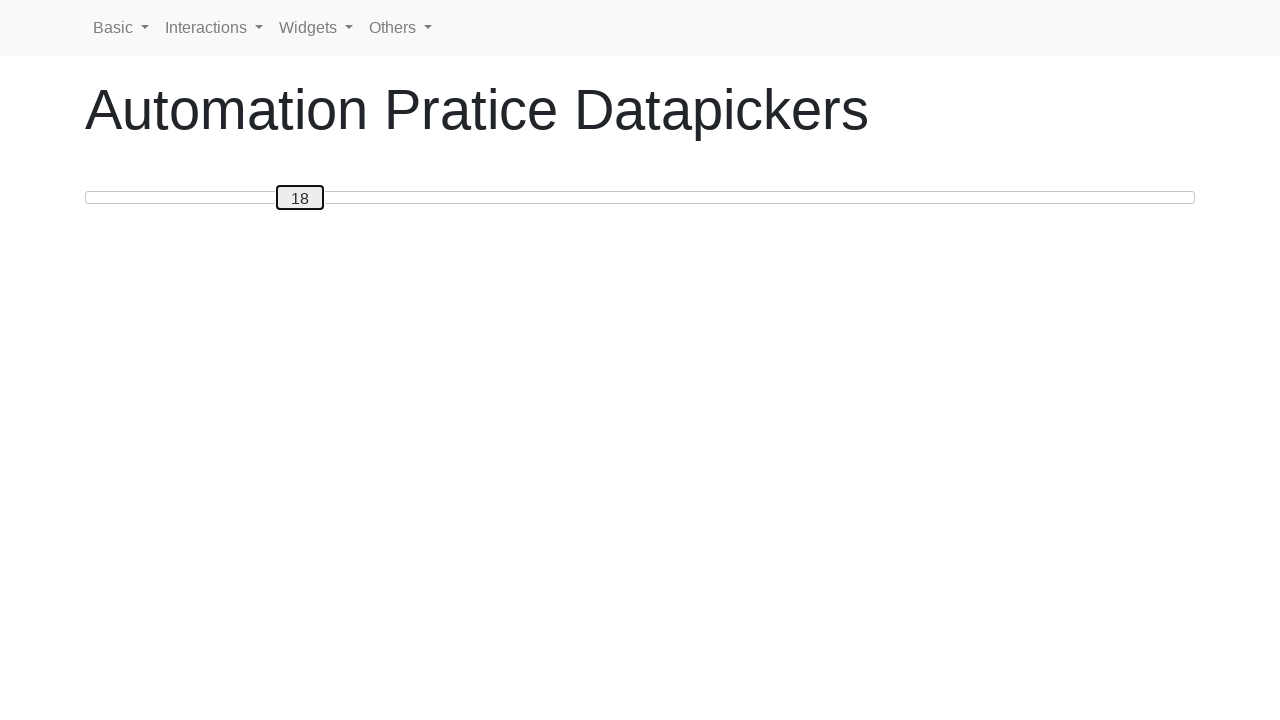

Pressed ArrowRight, slider now at position 19 on #custom-handle
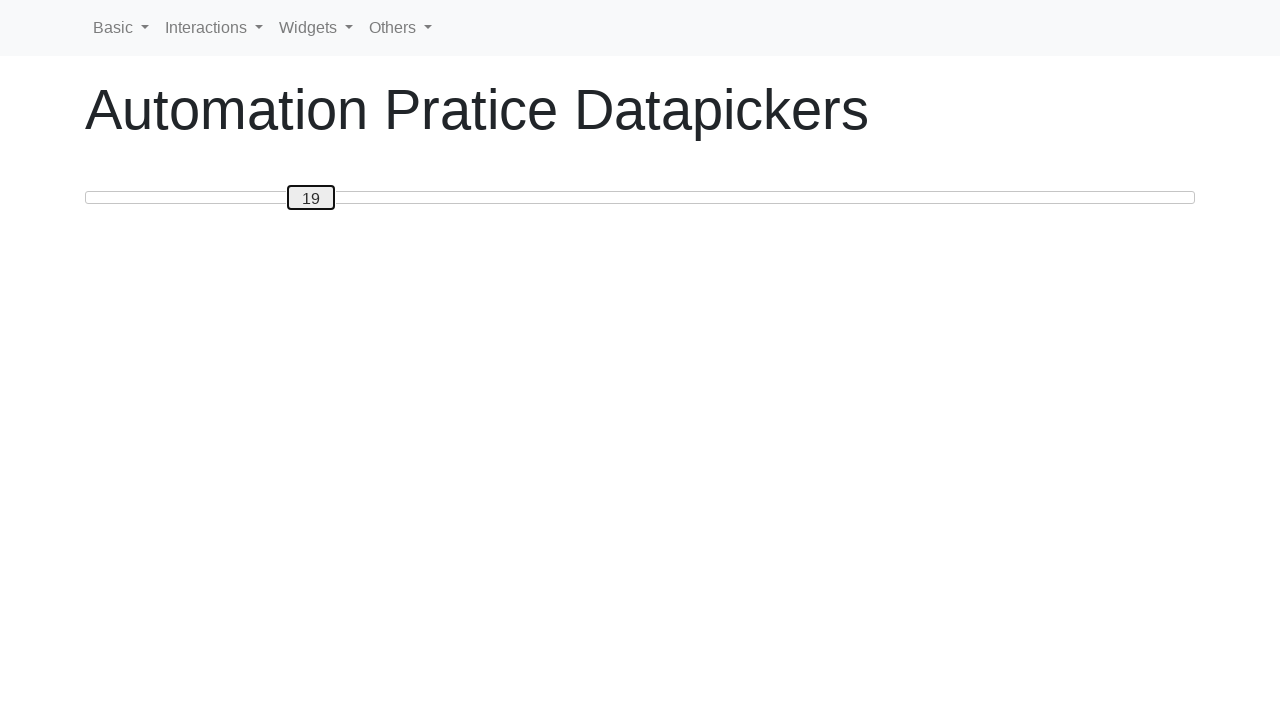

Pressed ArrowRight, slider now at position 20 on #custom-handle
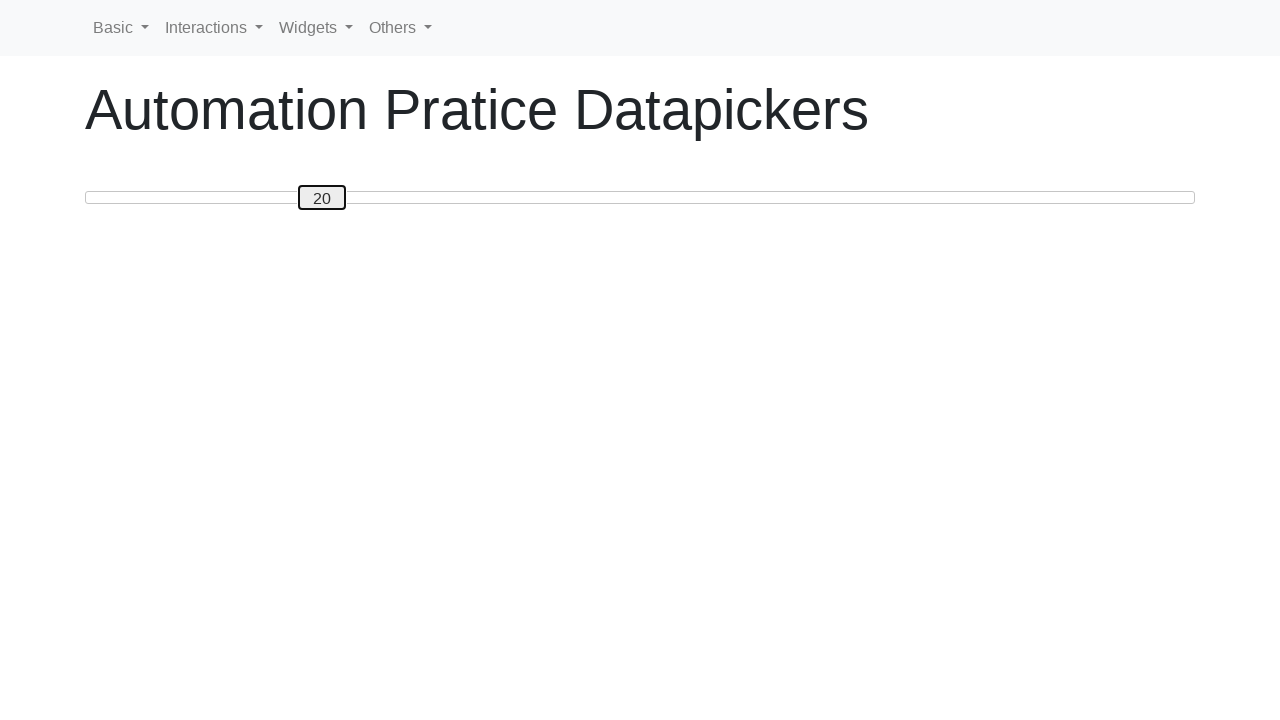

Pressed ArrowRight, slider now at position 21 on #custom-handle
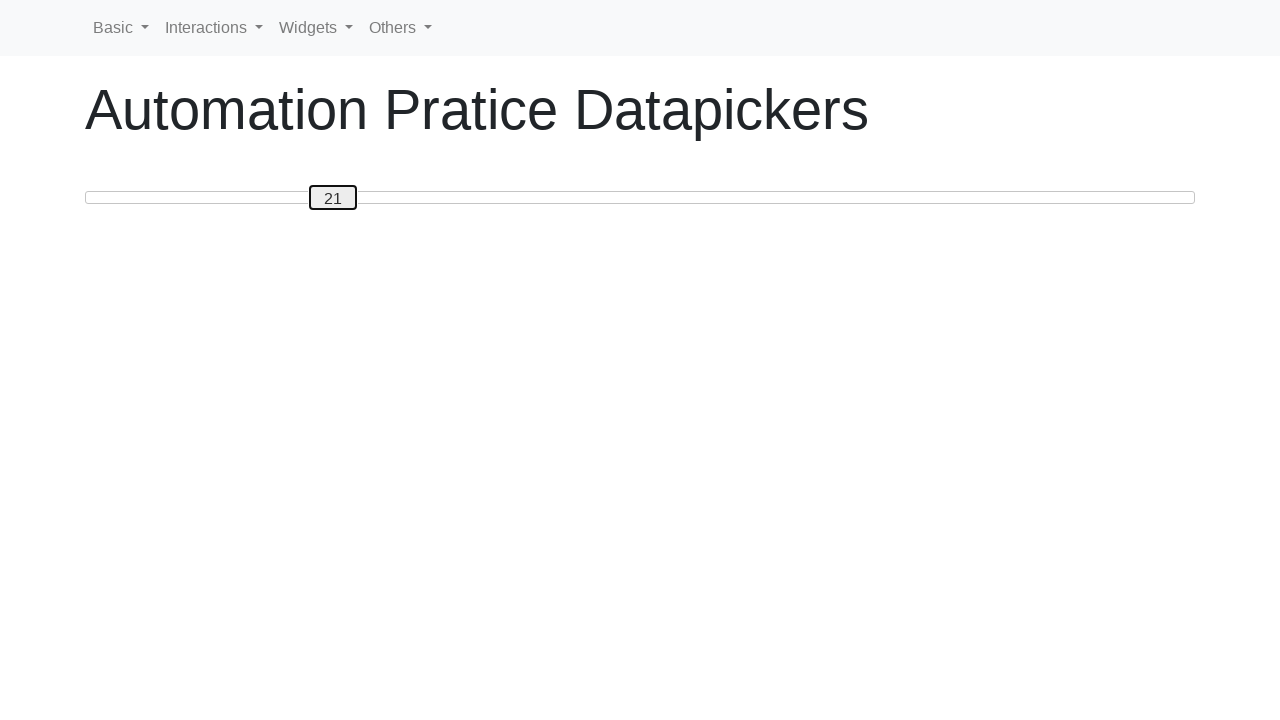

Pressed ArrowRight, slider now at position 22 on #custom-handle
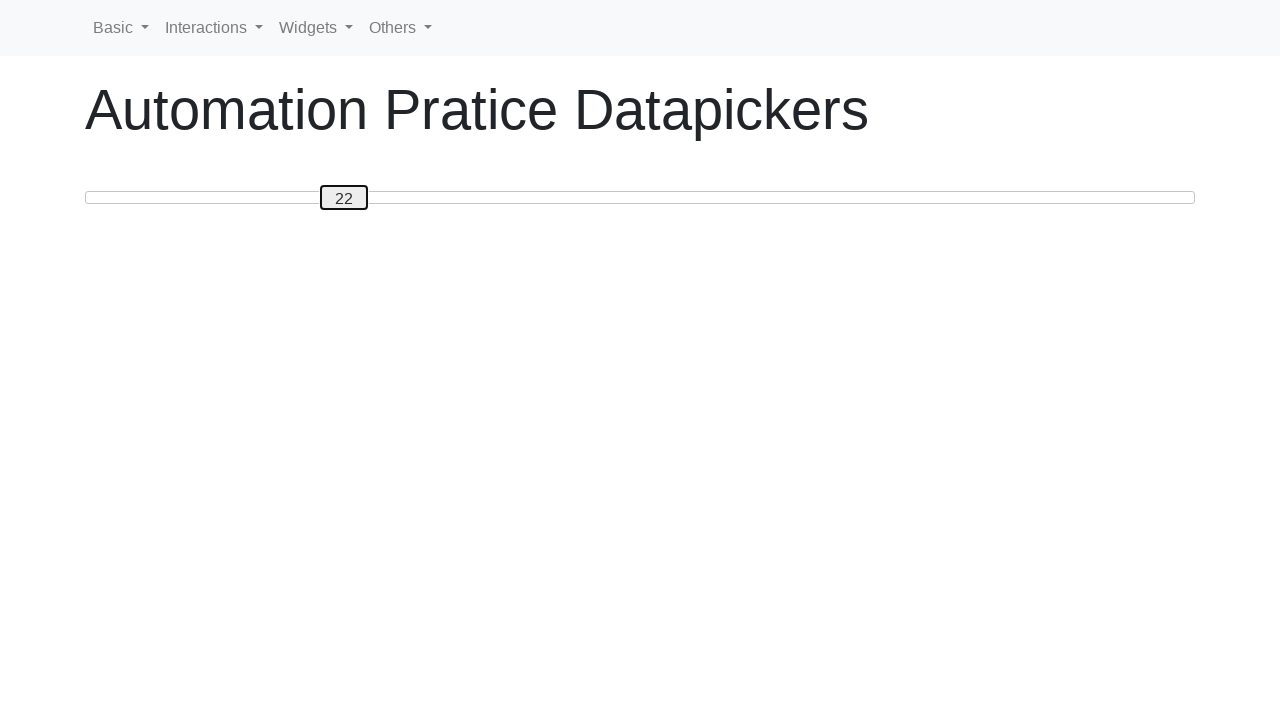

Pressed ArrowRight, slider now at position 23 on #custom-handle
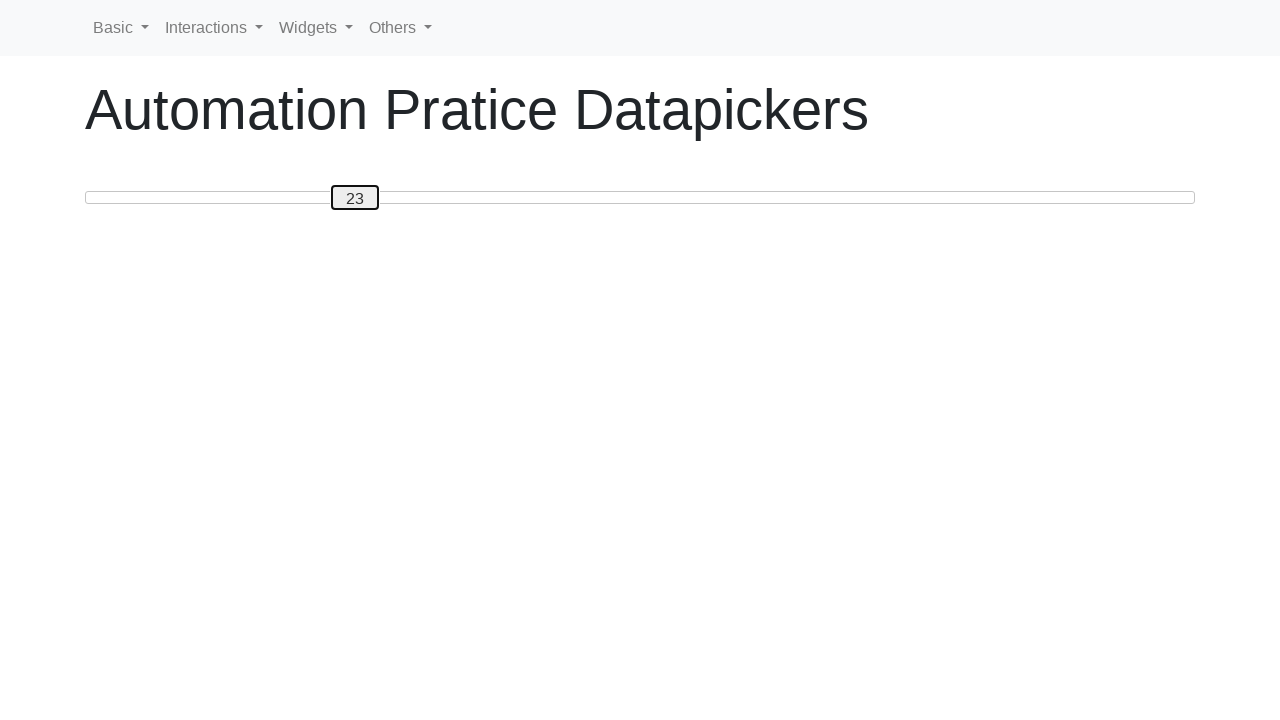

Pressed ArrowRight, slider now at position 24 on #custom-handle
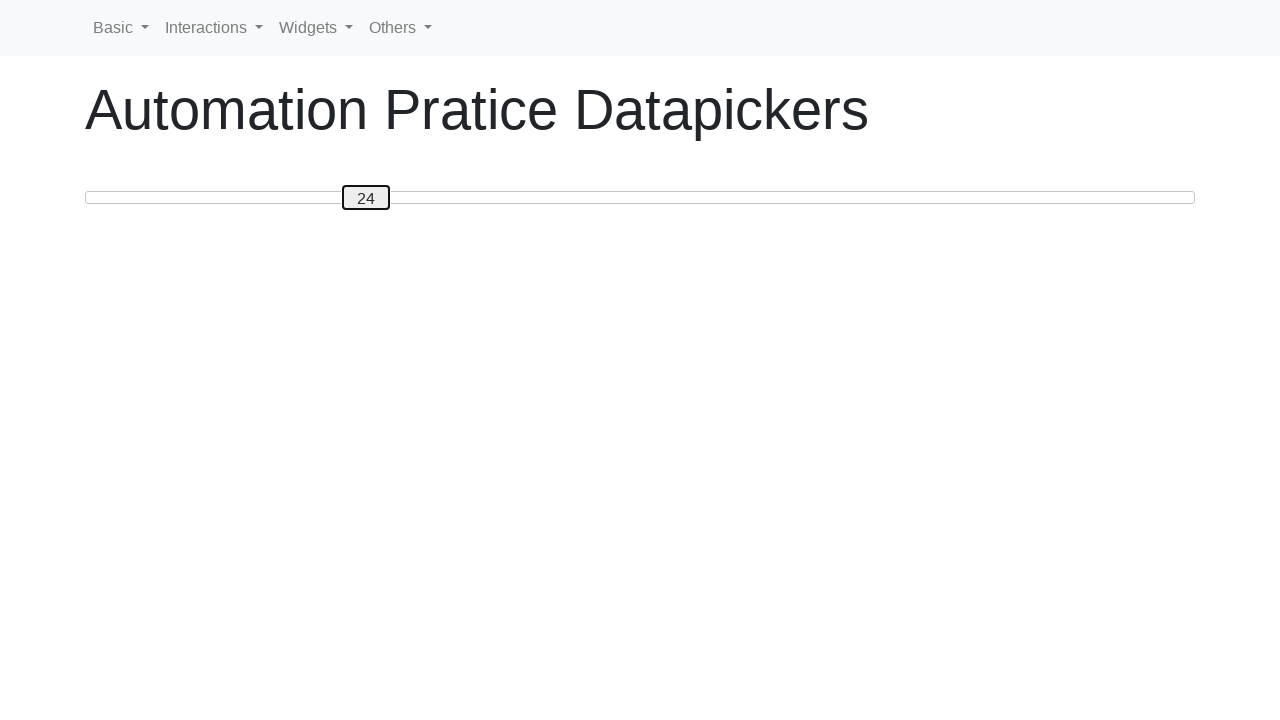

Pressed ArrowRight, slider now at position 25 on #custom-handle
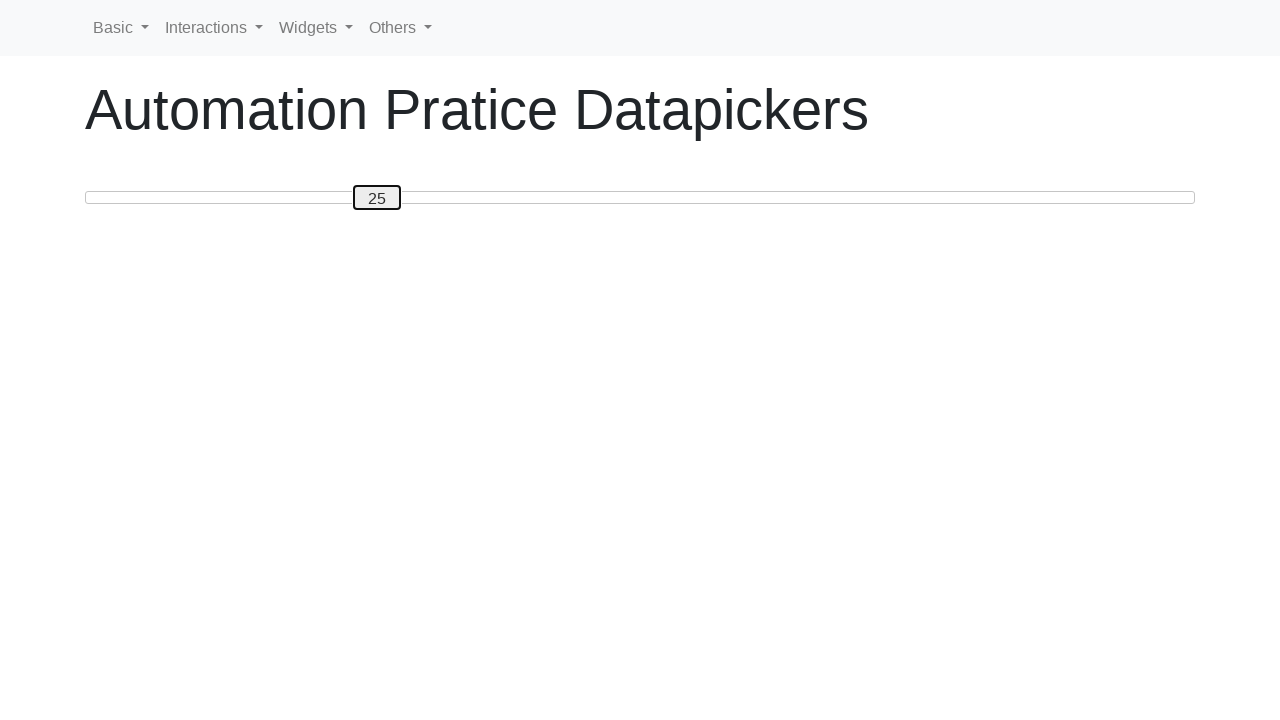

Pressed ArrowRight, slider now at position 26 on #custom-handle
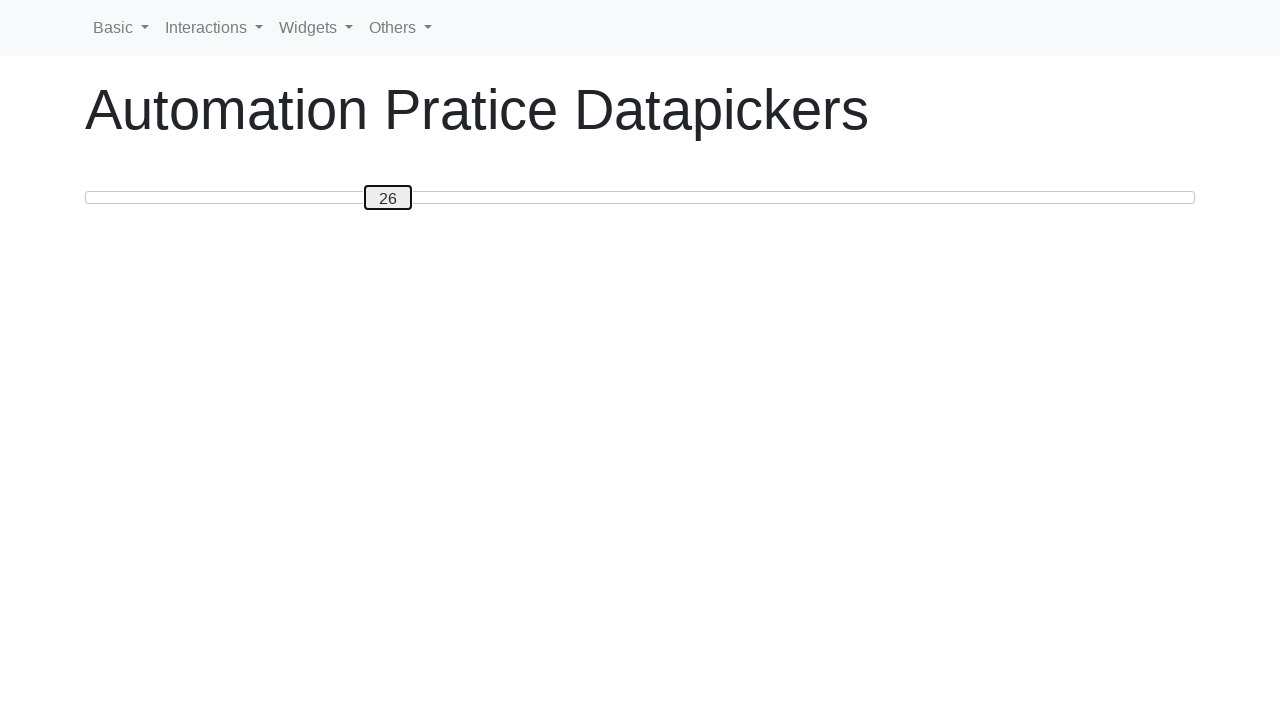

Pressed ArrowRight, slider now at position 27 on #custom-handle
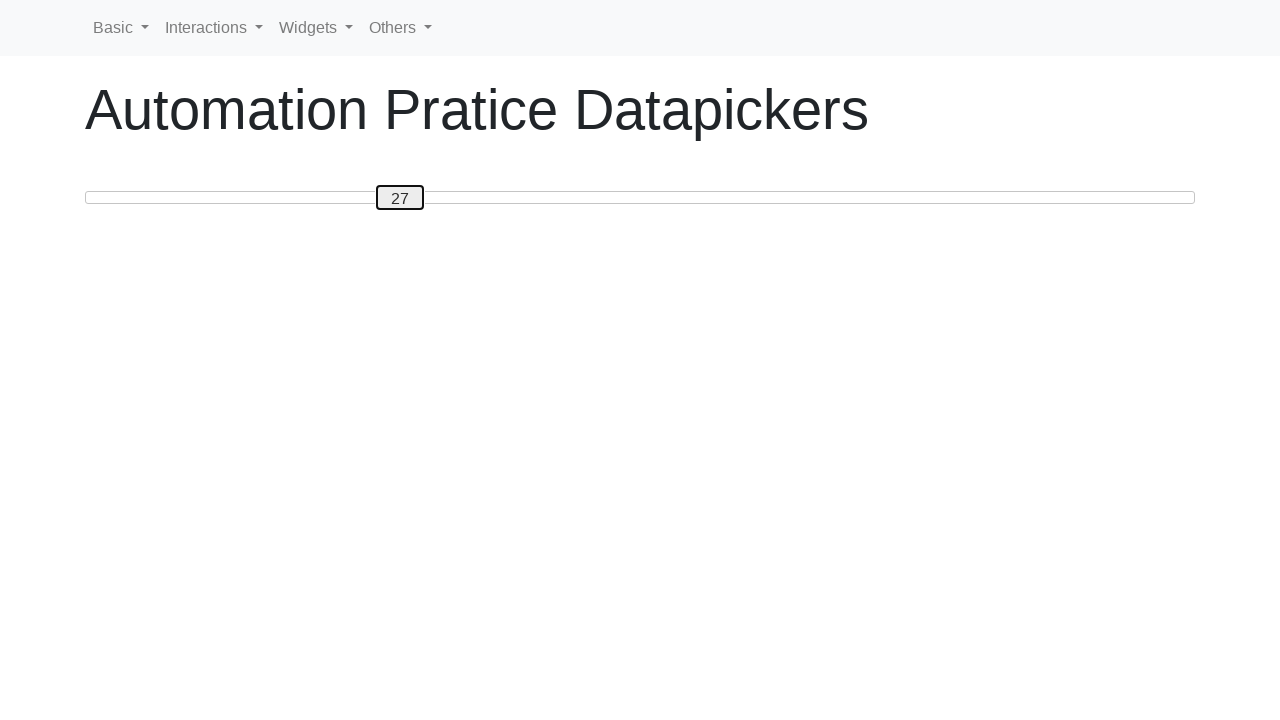

Pressed ArrowRight, slider now at position 28 on #custom-handle
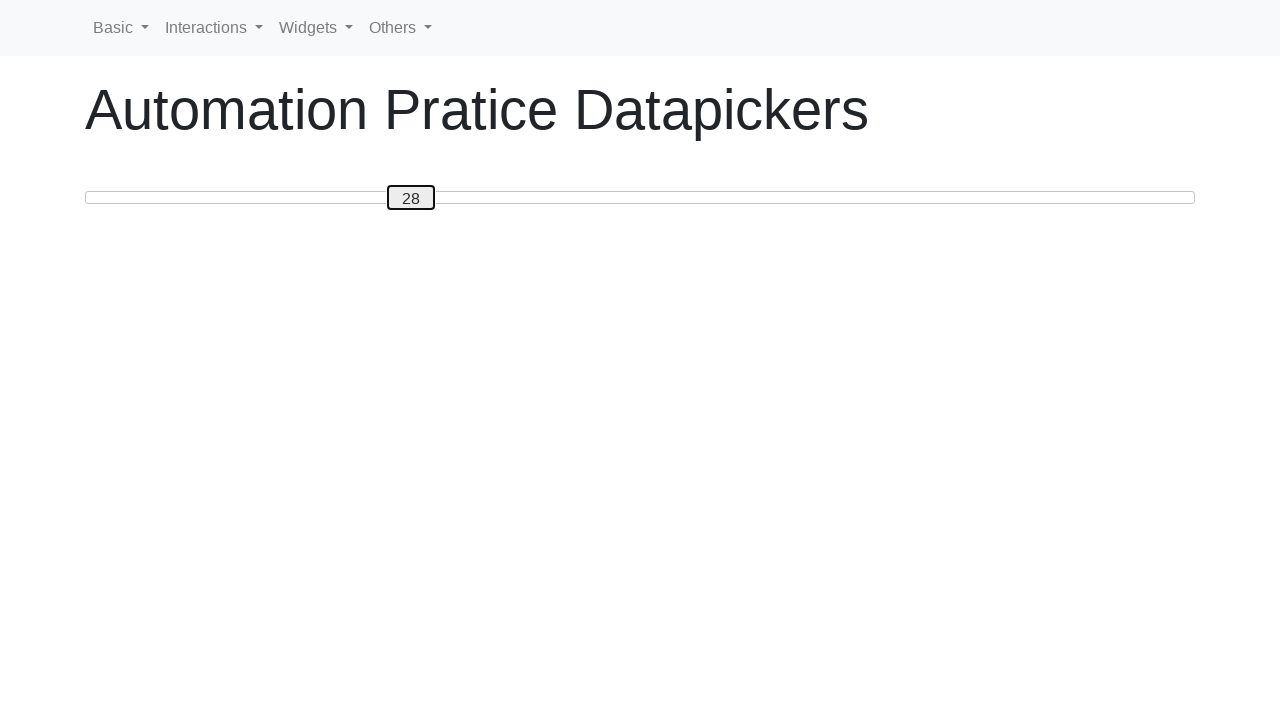

Pressed ArrowRight, slider now at position 29 on #custom-handle
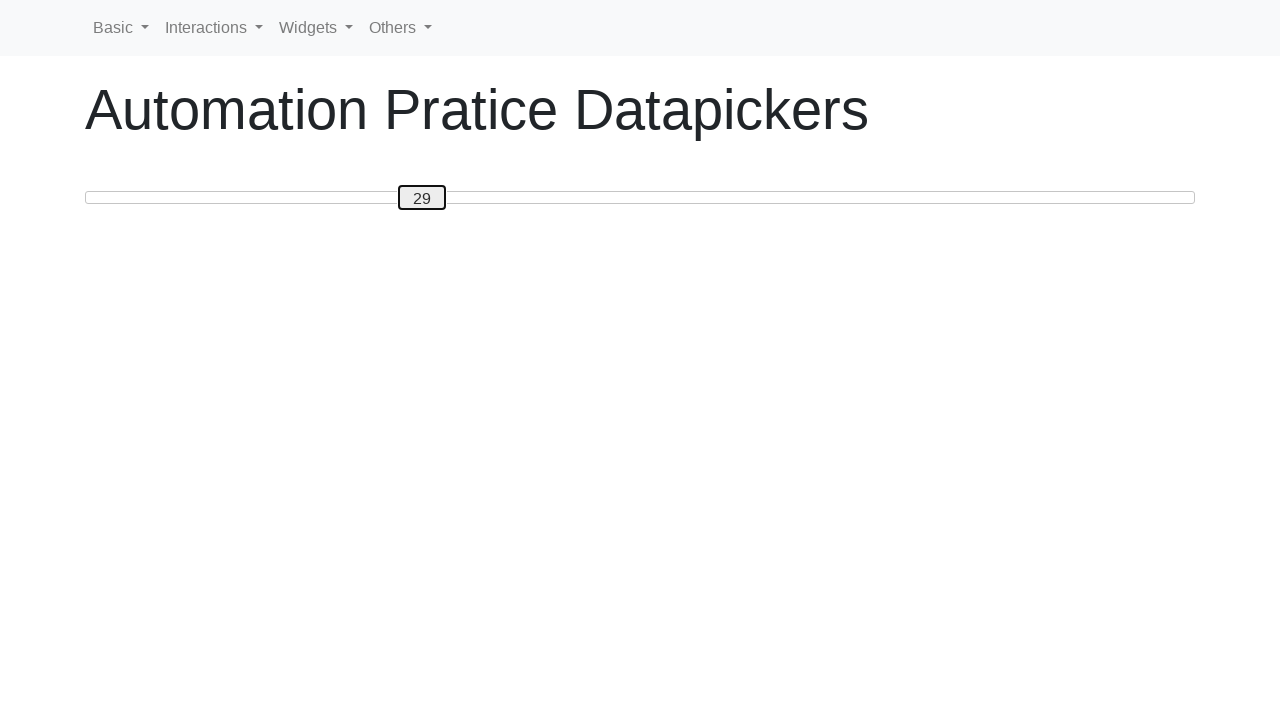

Pressed ArrowRight, slider now at position 30 on #custom-handle
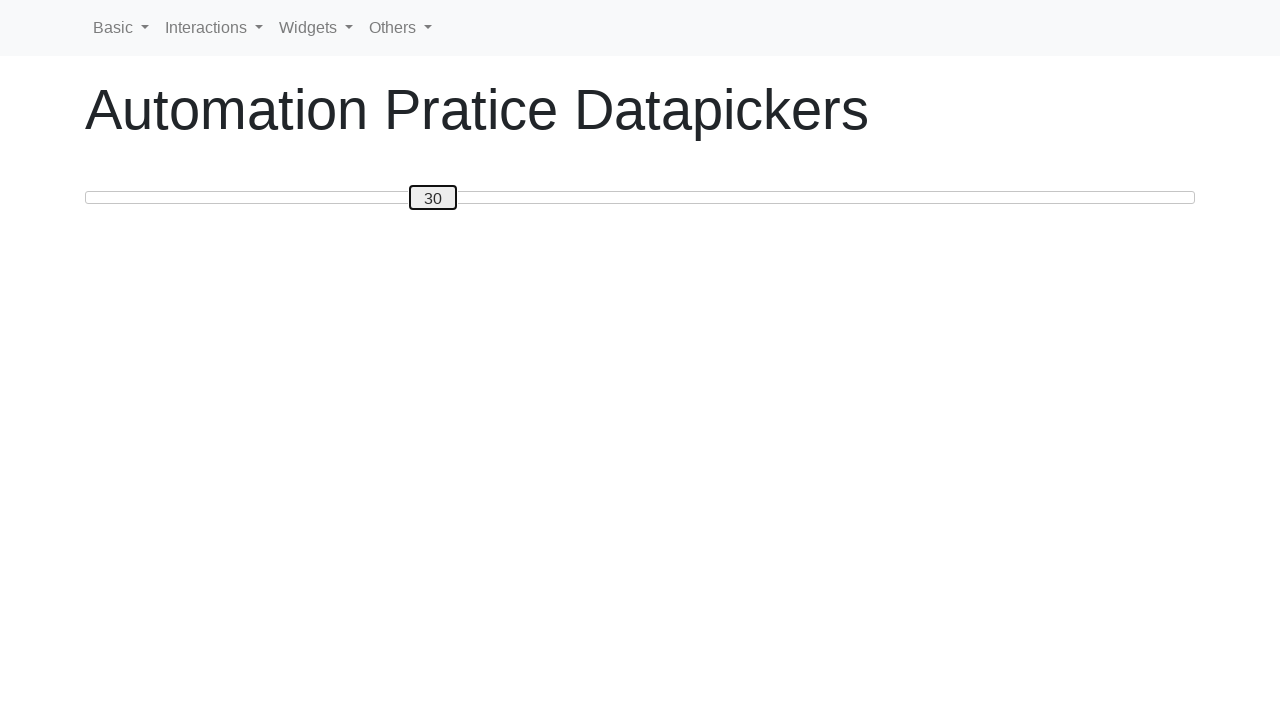

Pressed ArrowRight, slider now at position 31 on #custom-handle
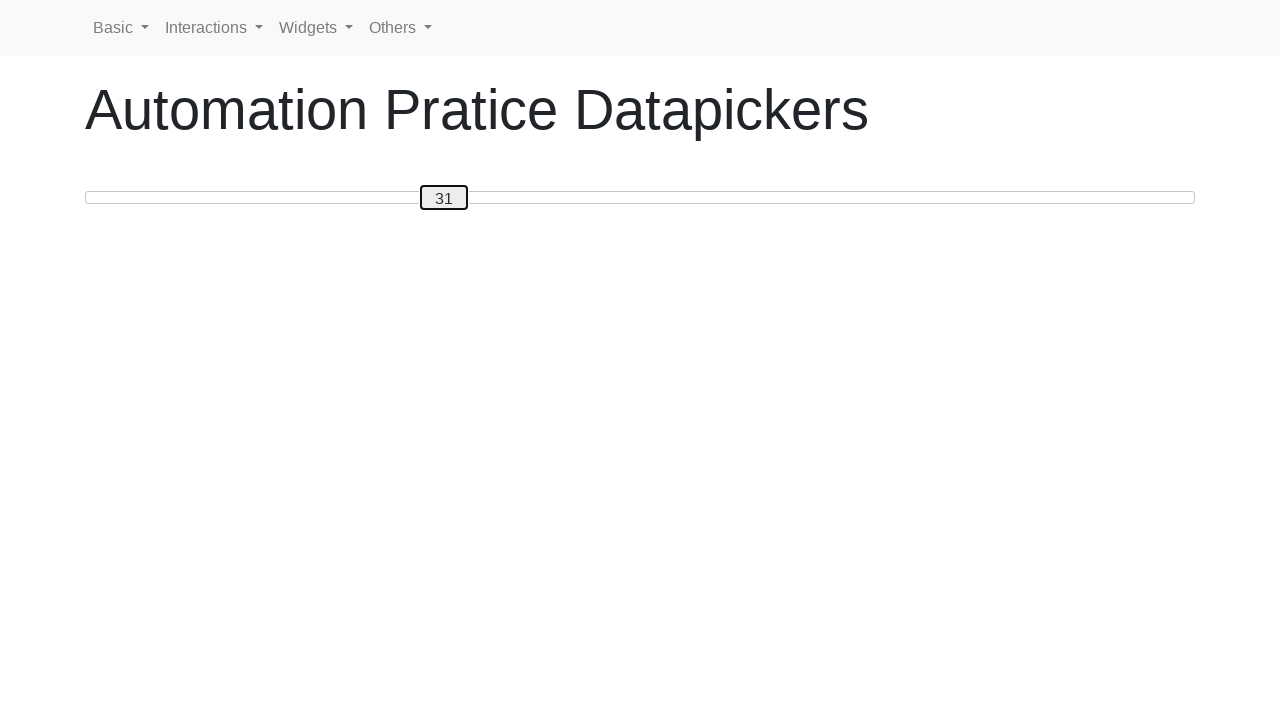

Pressed ArrowRight, slider now at position 32 on #custom-handle
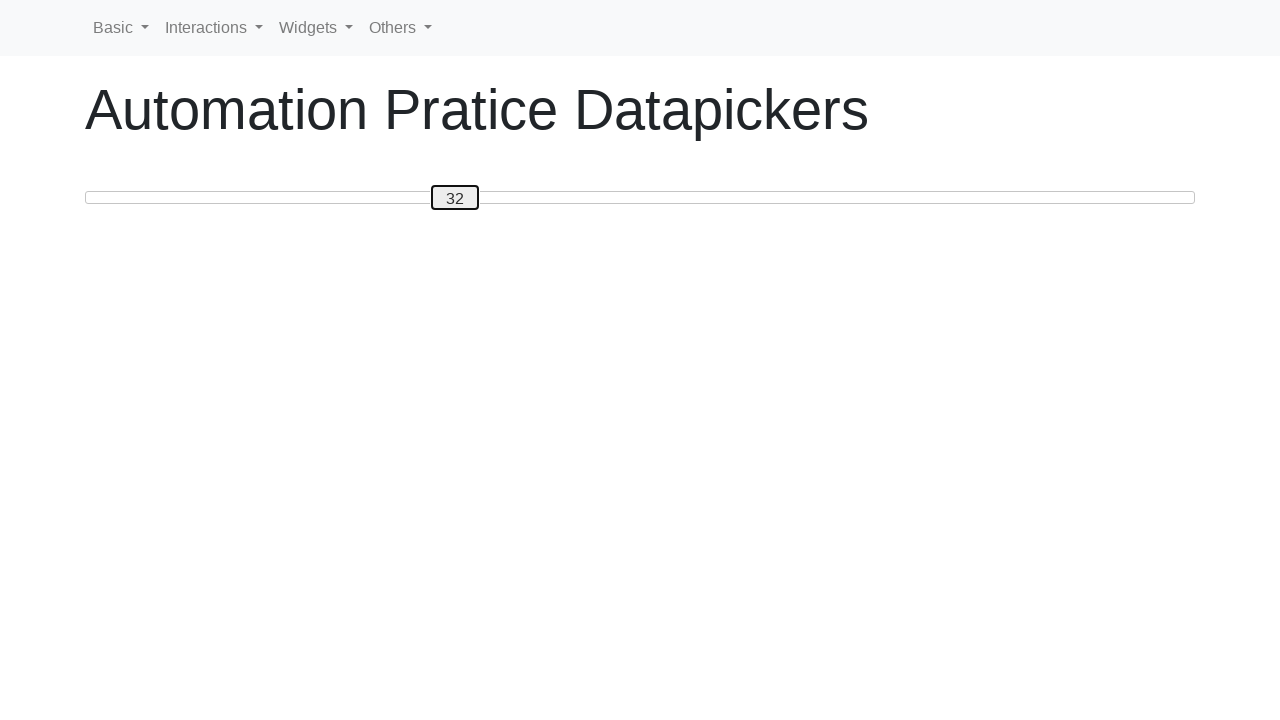

Pressed ArrowRight, slider now at position 33 on #custom-handle
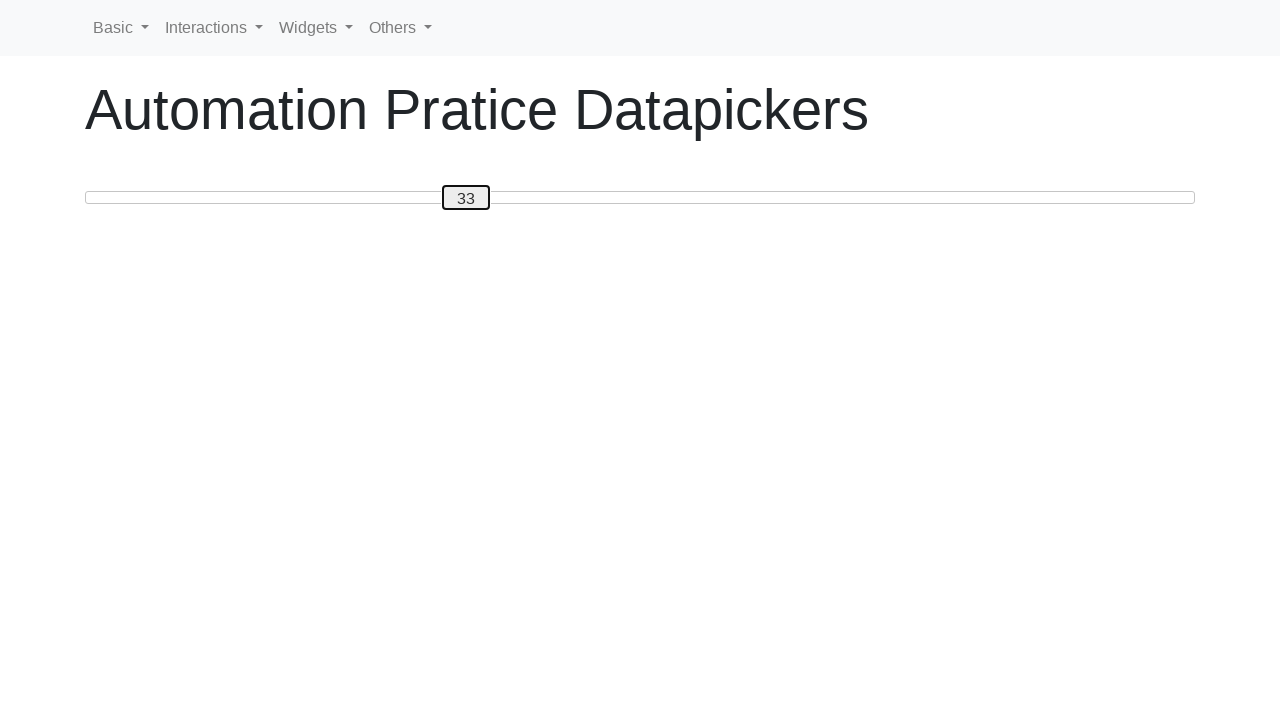

Pressed ArrowRight, slider now at position 34 on #custom-handle
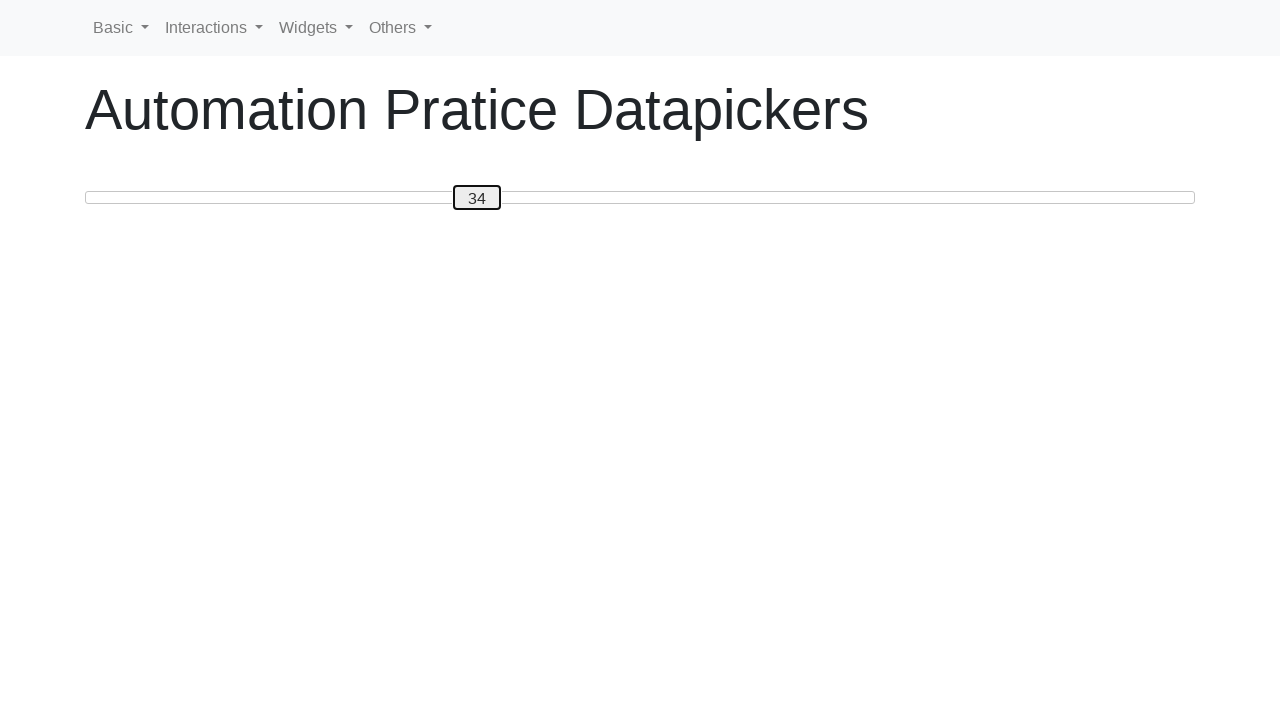

Pressed ArrowRight, slider now at position 35 on #custom-handle
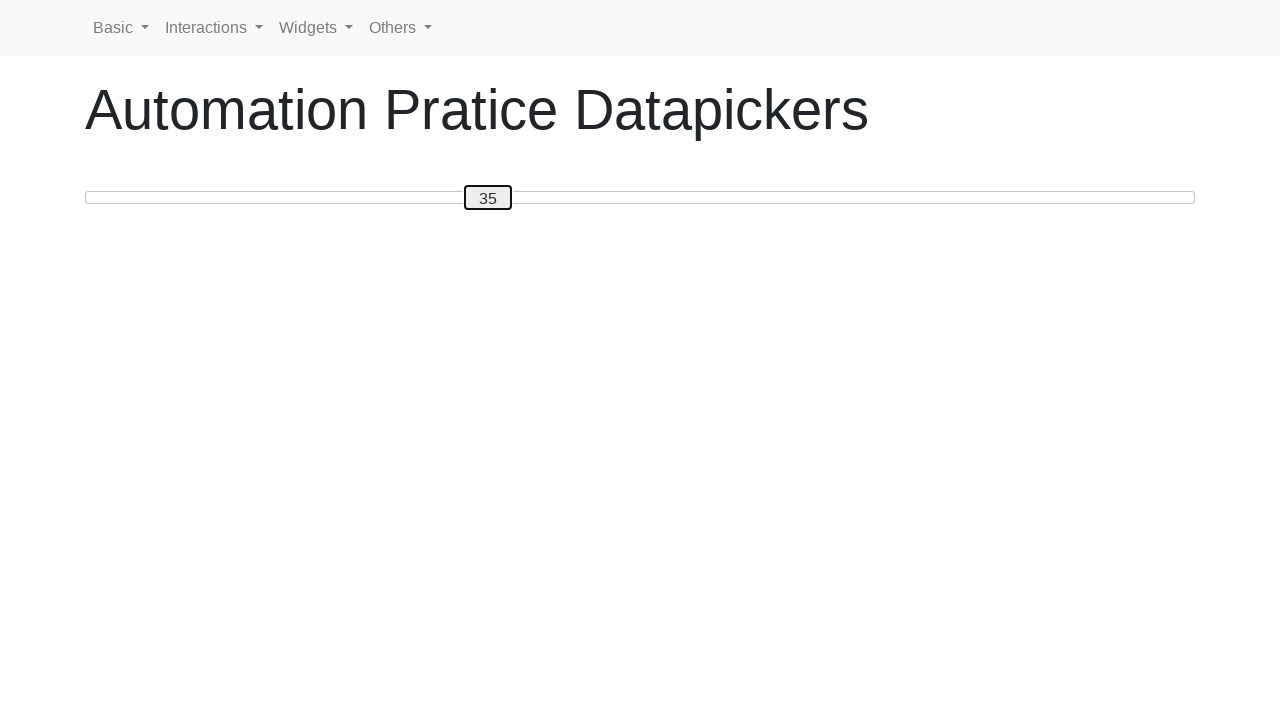

Pressed ArrowRight, slider now at position 36 on #custom-handle
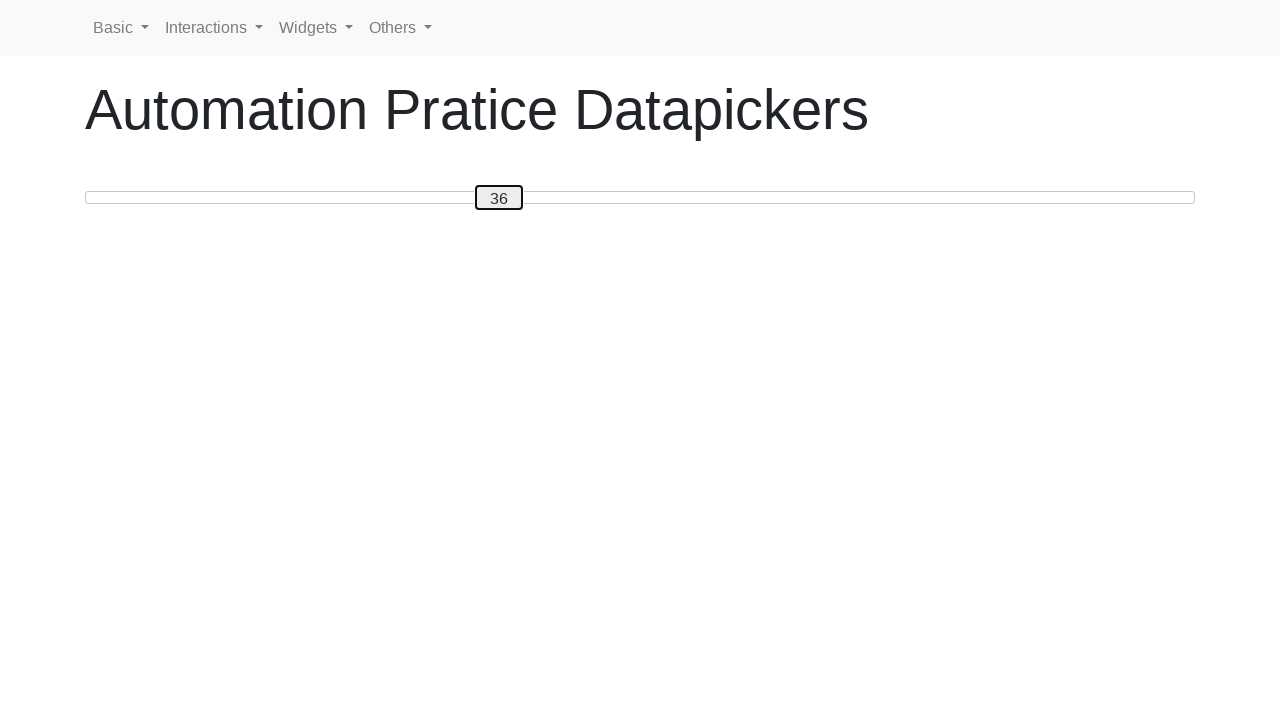

Pressed ArrowRight, slider now at position 37 on #custom-handle
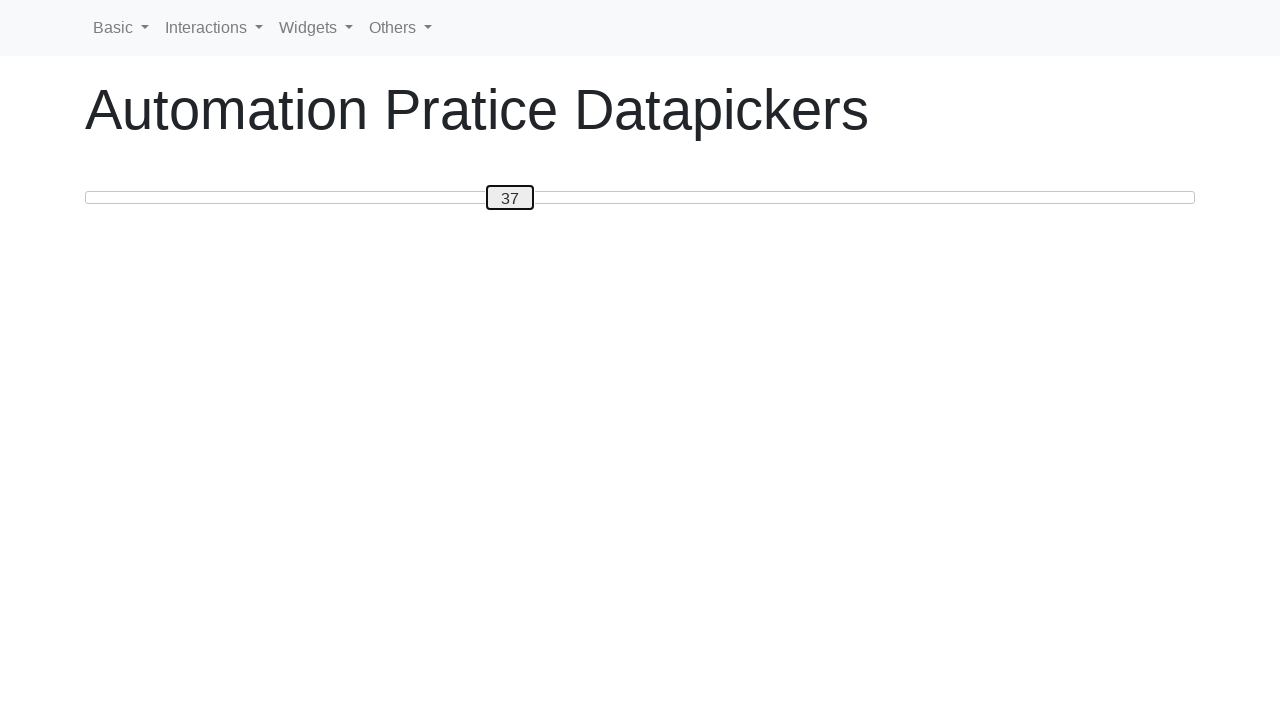

Pressed ArrowRight, slider now at position 38 on #custom-handle
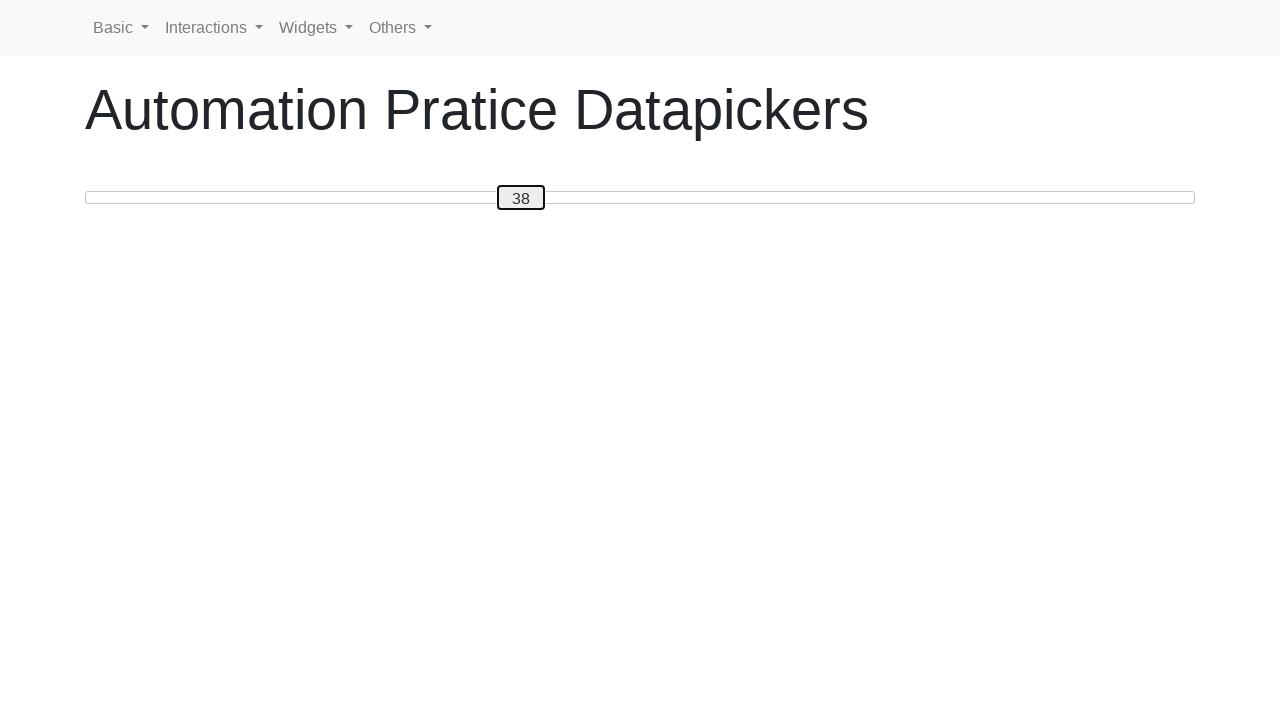

Pressed ArrowRight, slider now at position 39 on #custom-handle
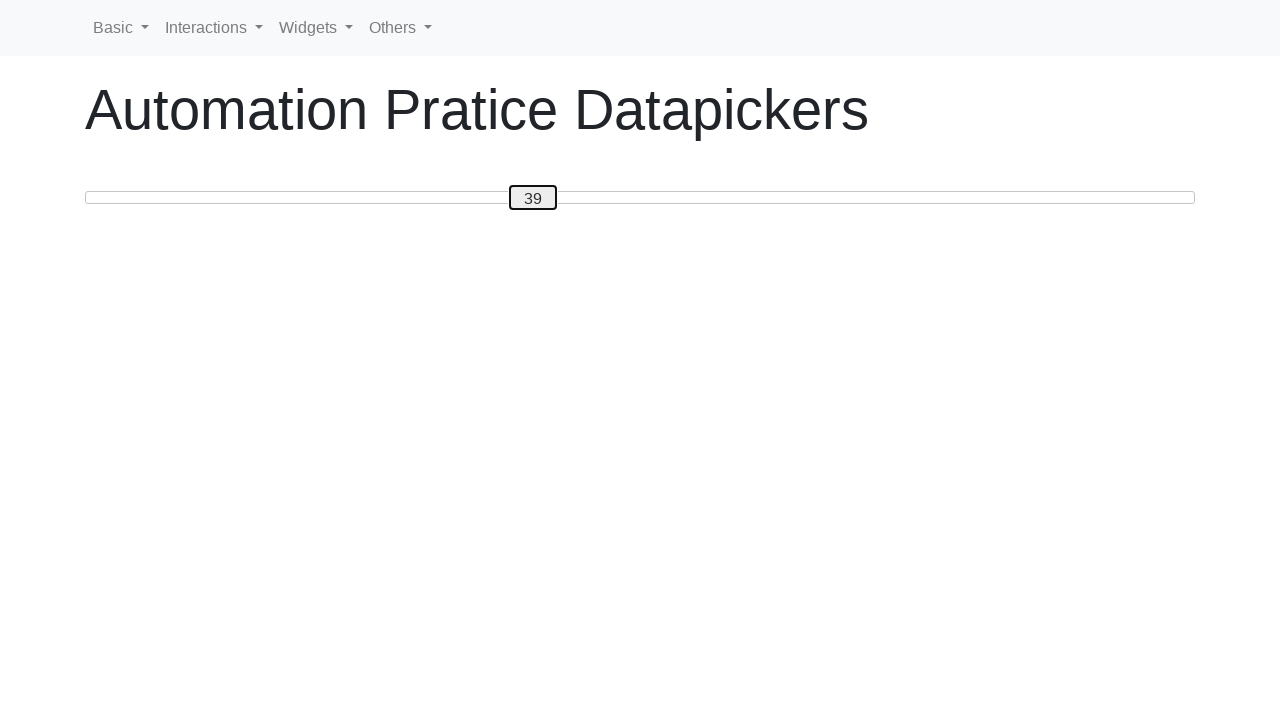

Pressed ArrowRight, slider now at position 40 on #custom-handle
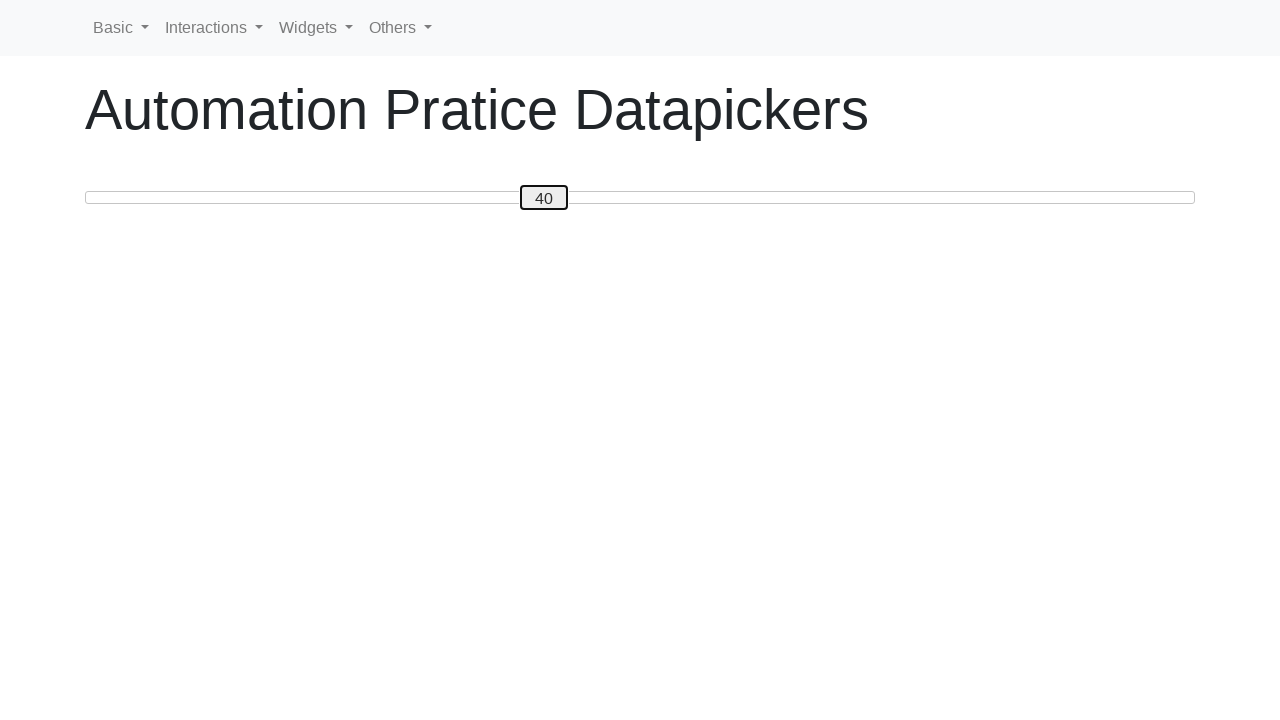

Pressed ArrowRight, slider now at position 41 on #custom-handle
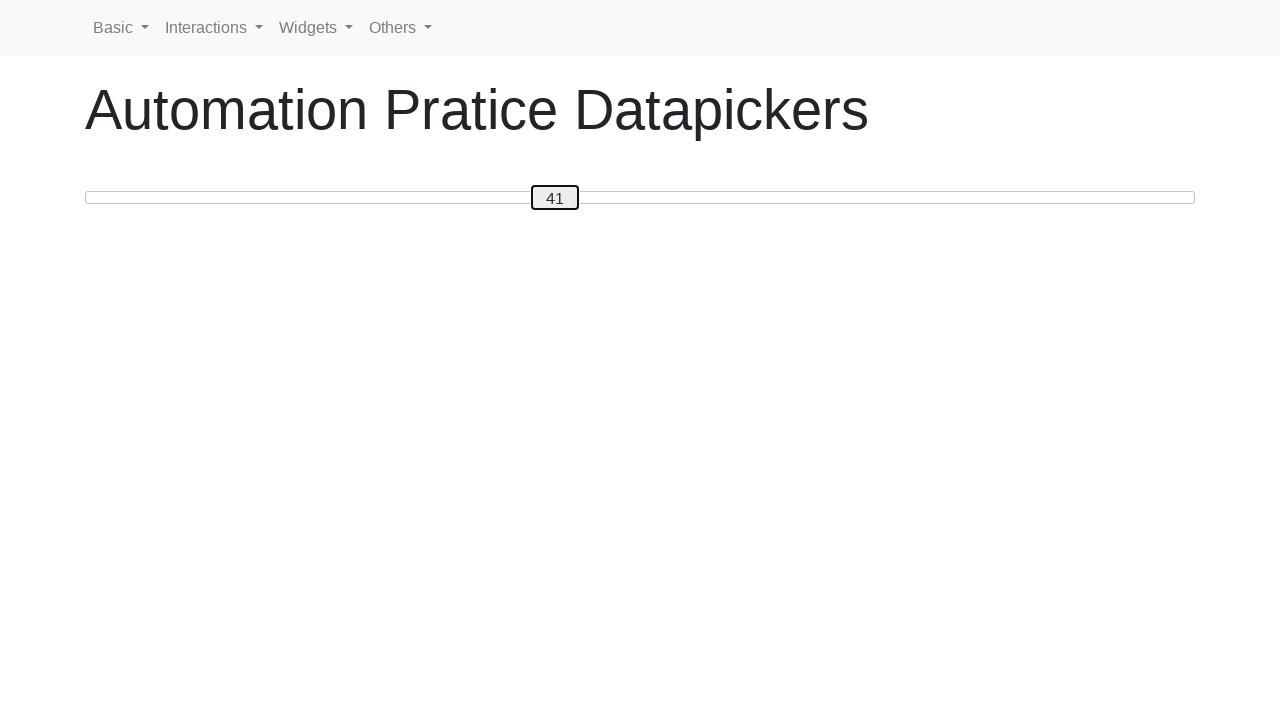

Pressed ArrowRight, slider now at position 42 on #custom-handle
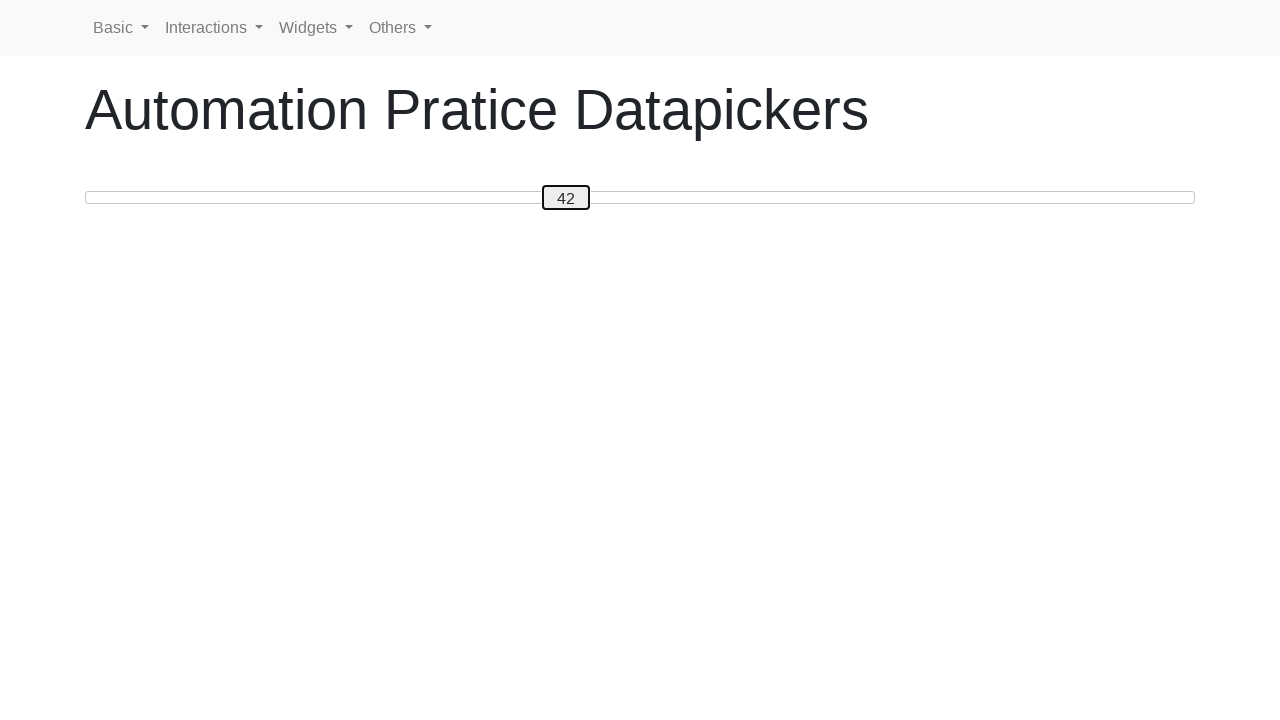

Pressed ArrowRight, slider now at position 43 on #custom-handle
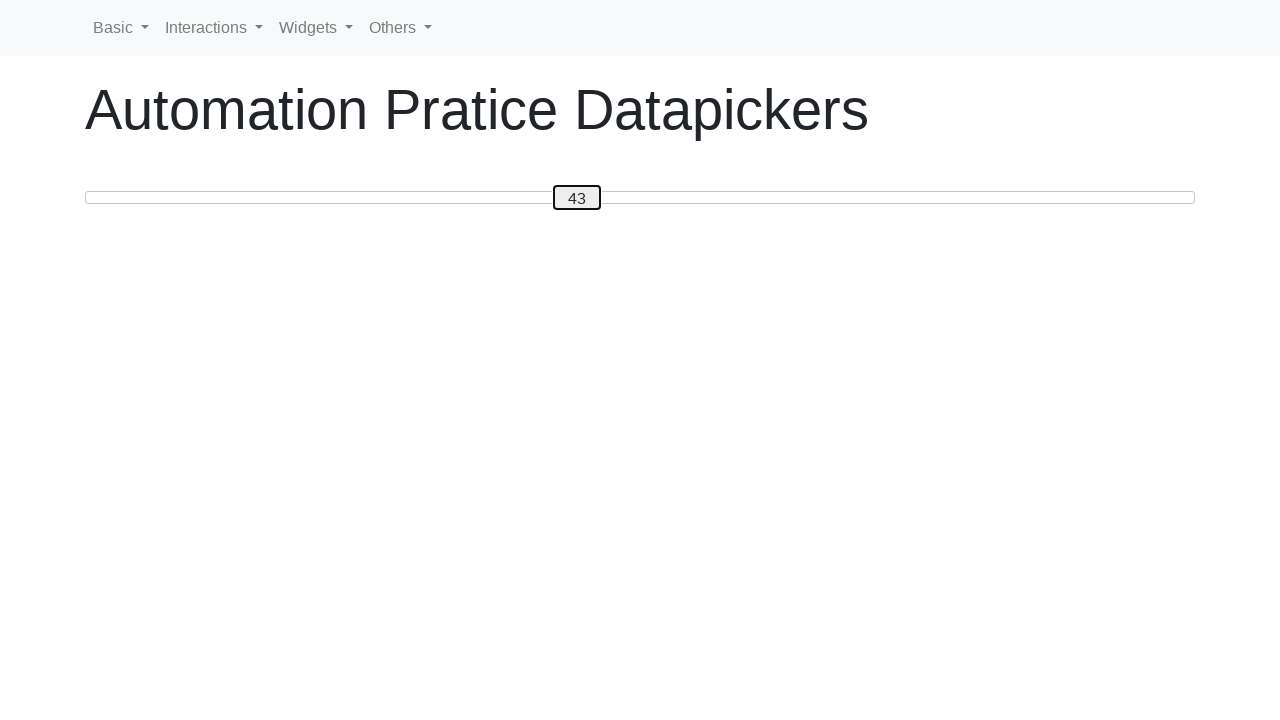

Pressed ArrowRight, slider now at position 44 on #custom-handle
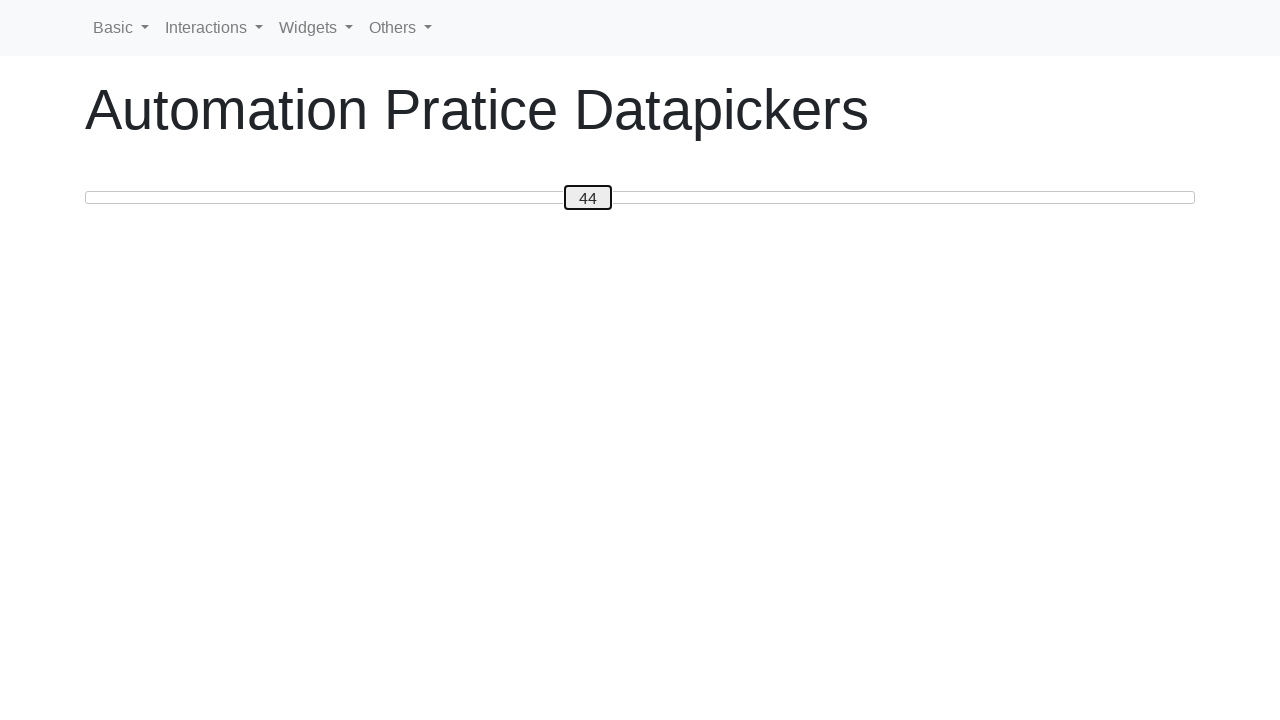

Pressed ArrowRight, slider now at position 45 on #custom-handle
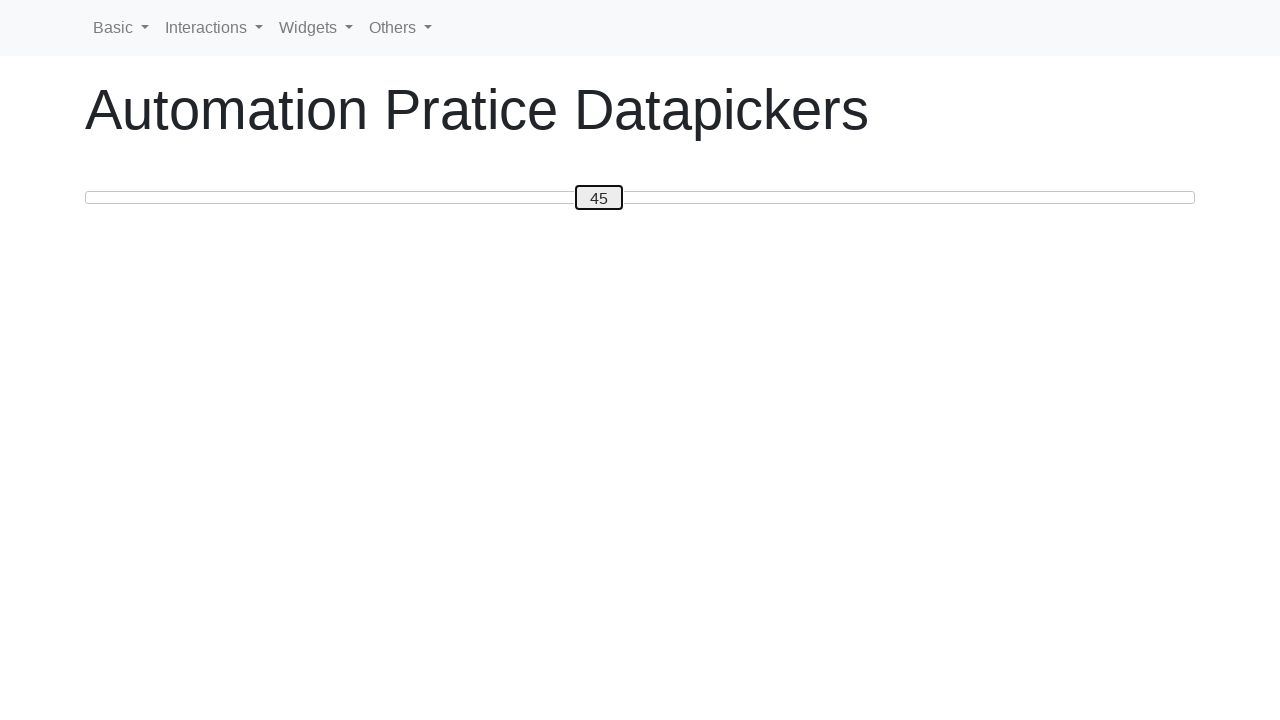

Pressed ArrowRight, slider now at position 46 on #custom-handle
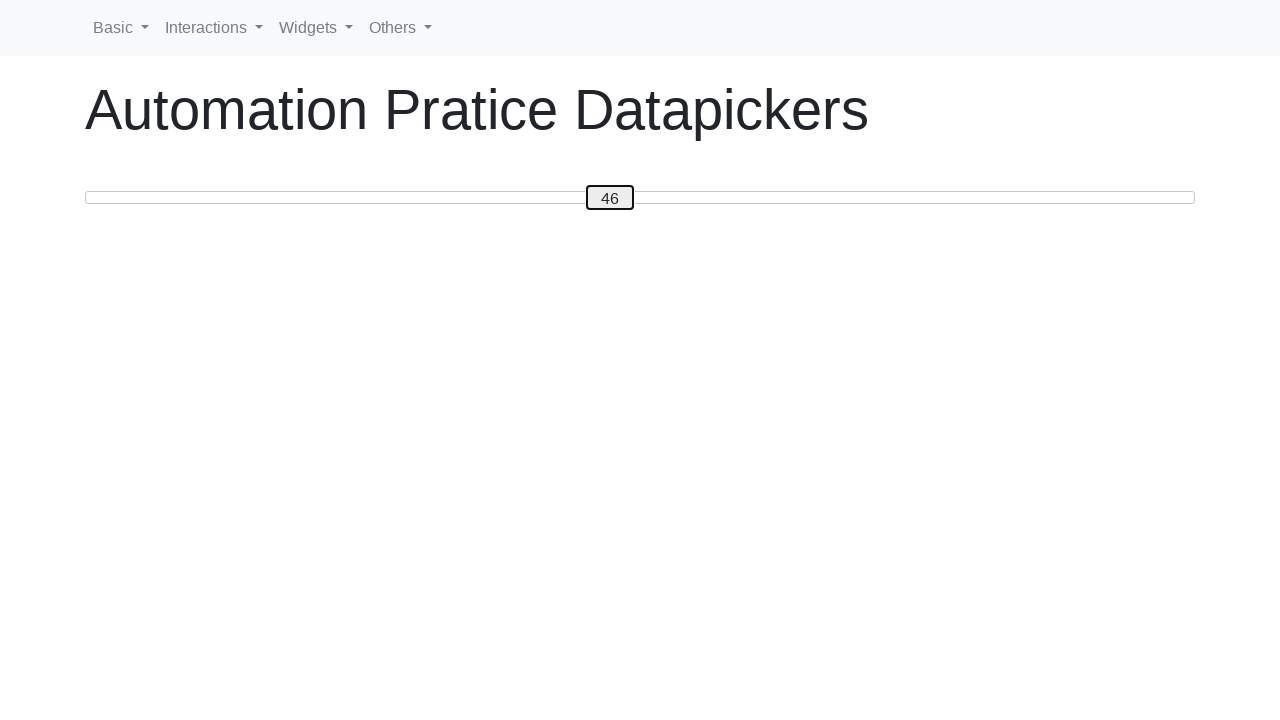

Pressed ArrowRight, slider now at position 47 on #custom-handle
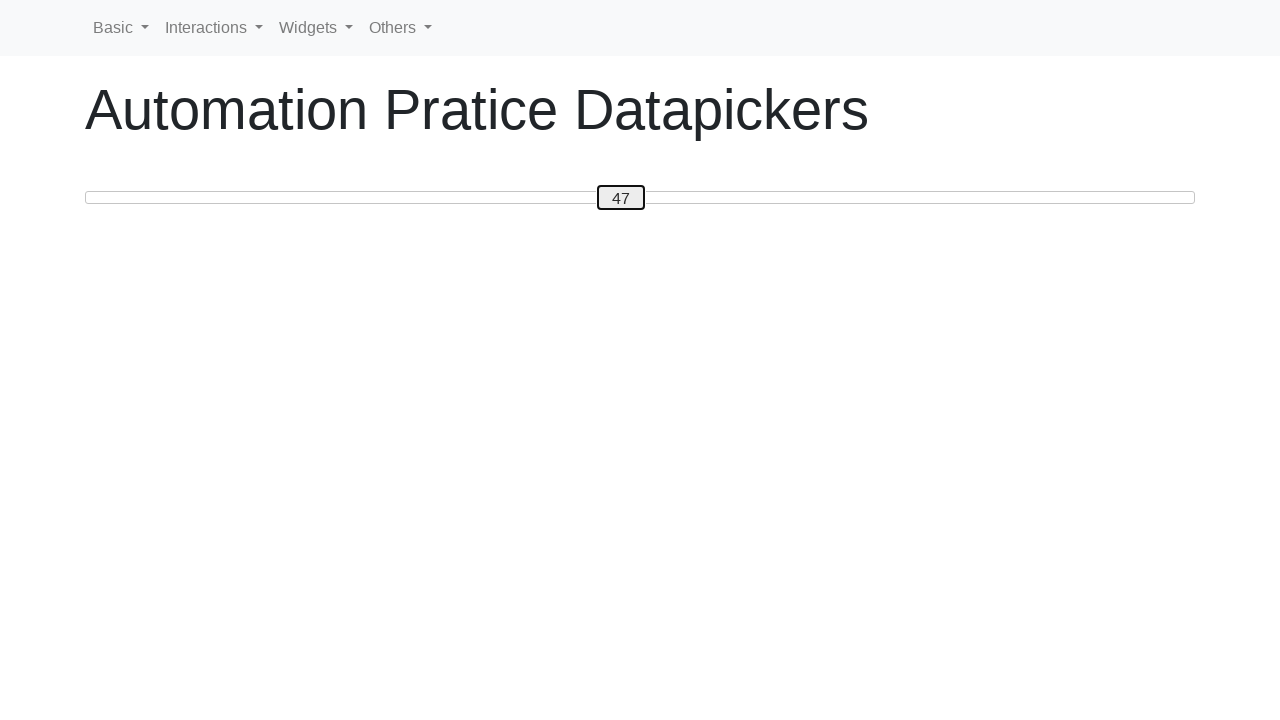

Pressed ArrowRight, slider now at position 48 on #custom-handle
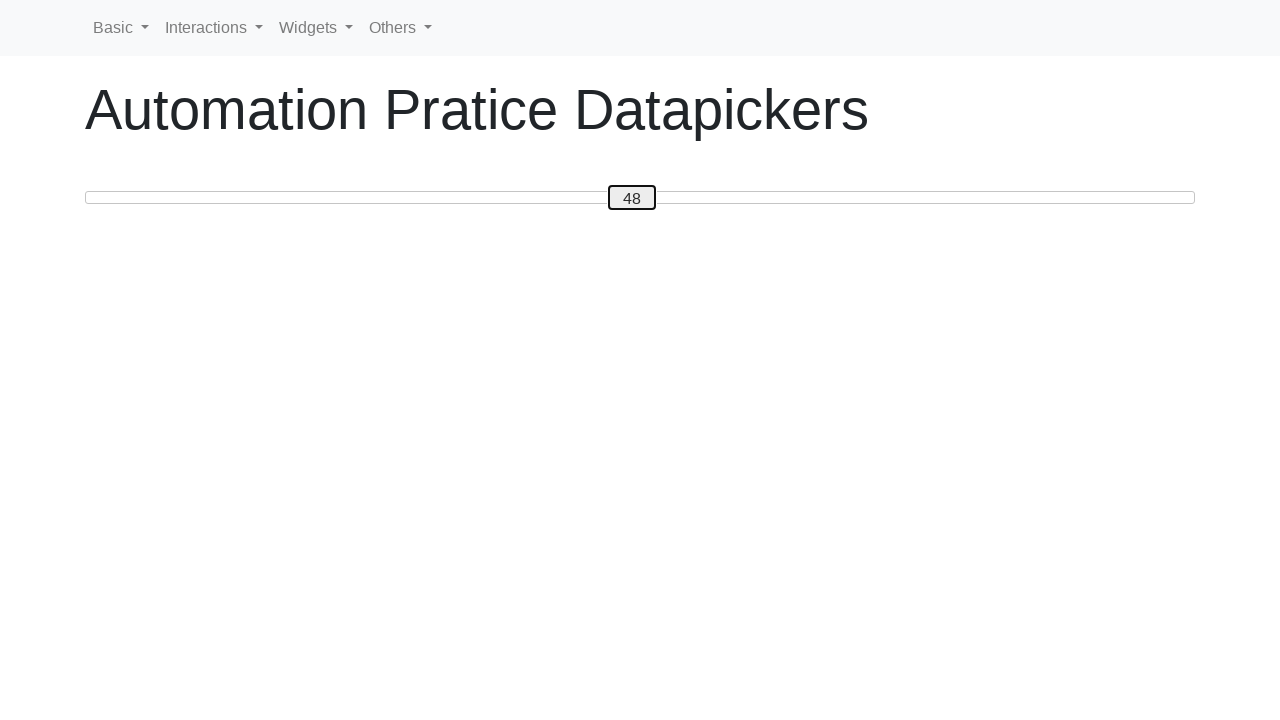

Pressed ArrowRight, slider now at position 49 on #custom-handle
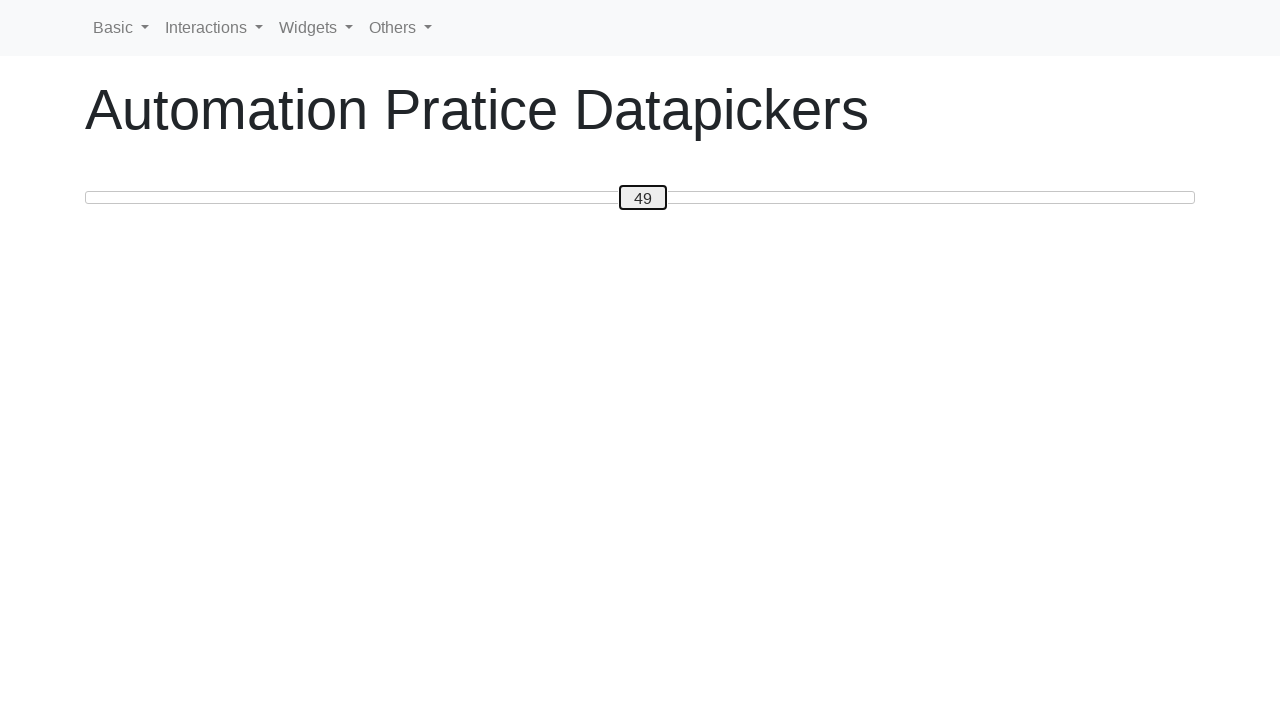

Pressed ArrowRight, slider now at position 50 on #custom-handle
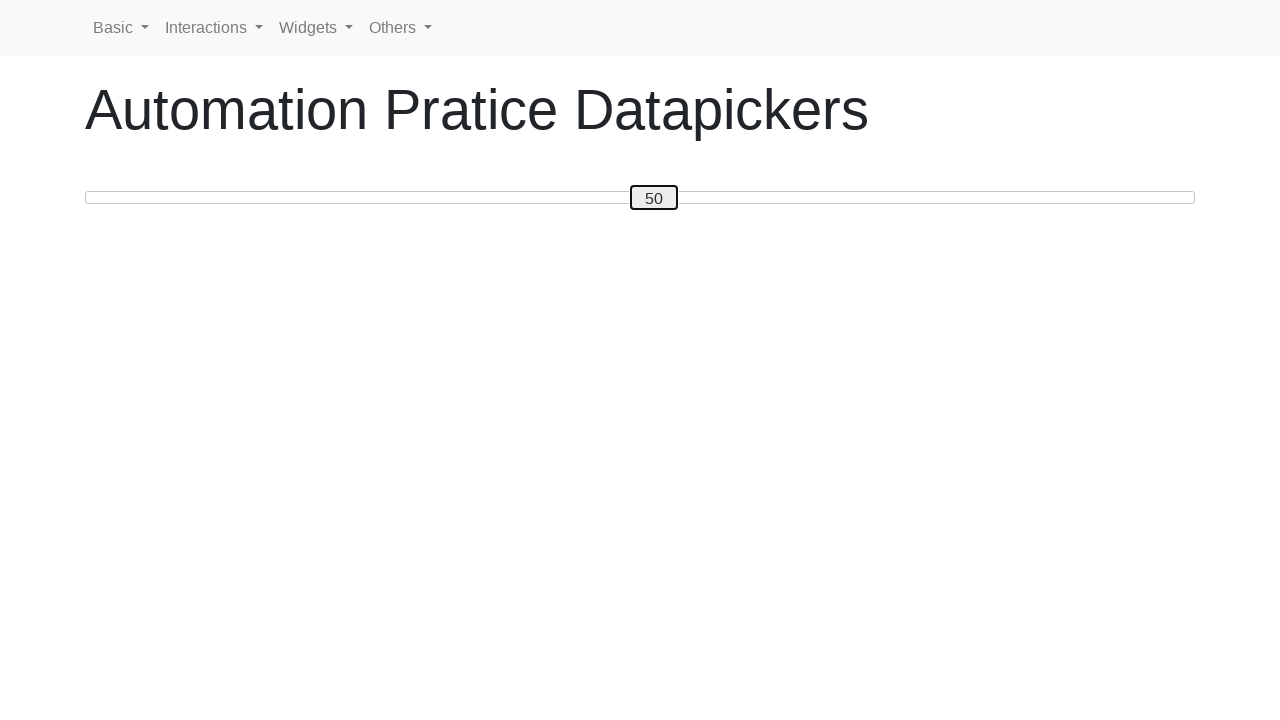

Clicked slider handle at position 50 at (654, 198) on #custom-handle
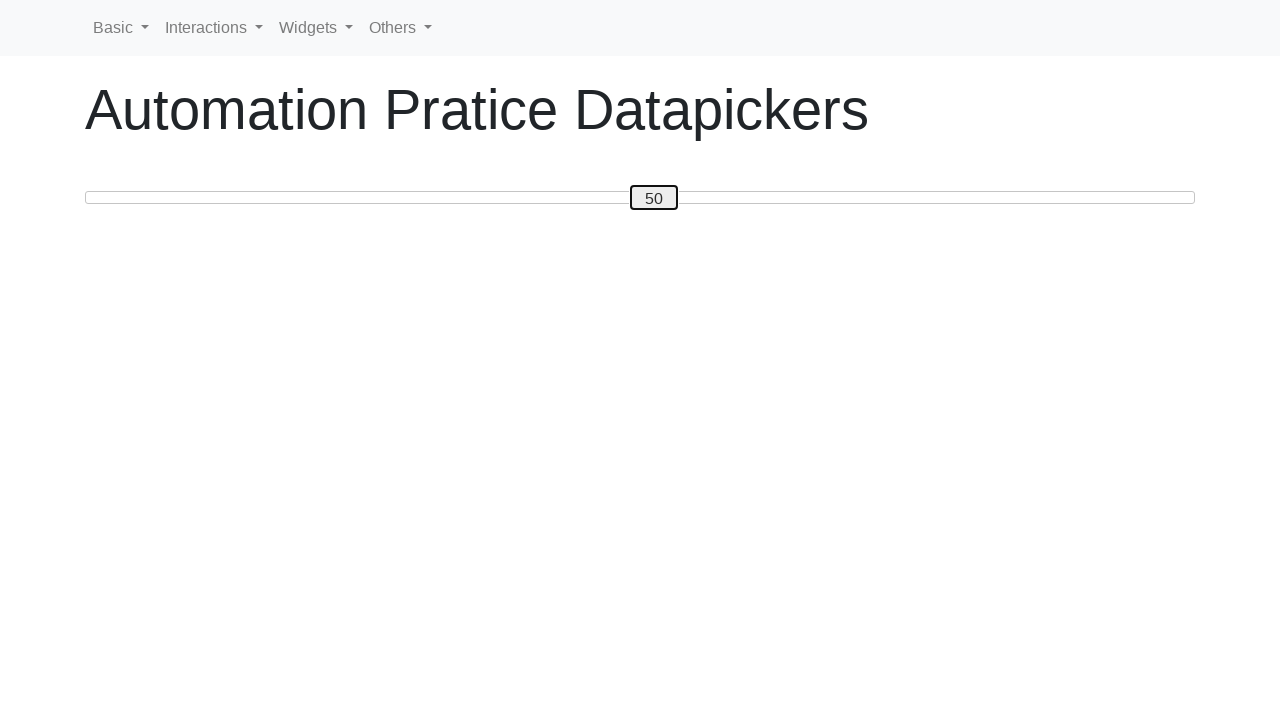

Pressed ArrowRight, slider now at position 51 on #custom-handle
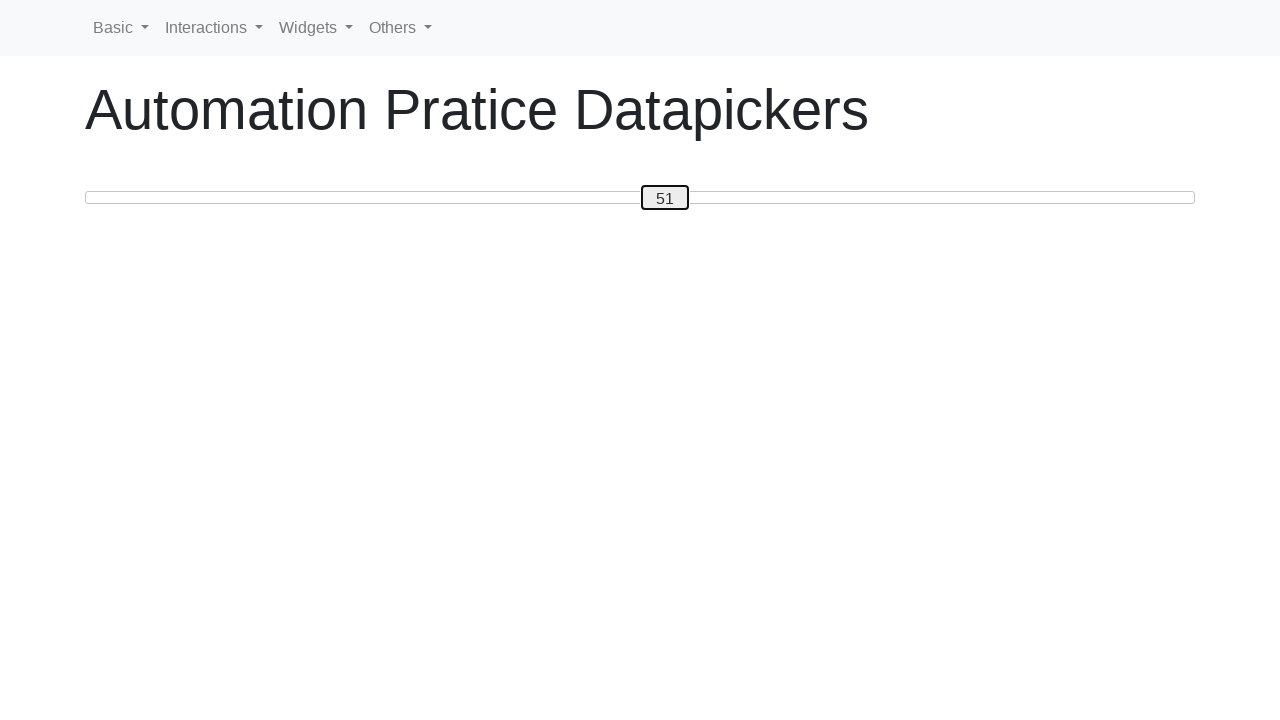

Pressed ArrowRight, slider now at position 52 on #custom-handle
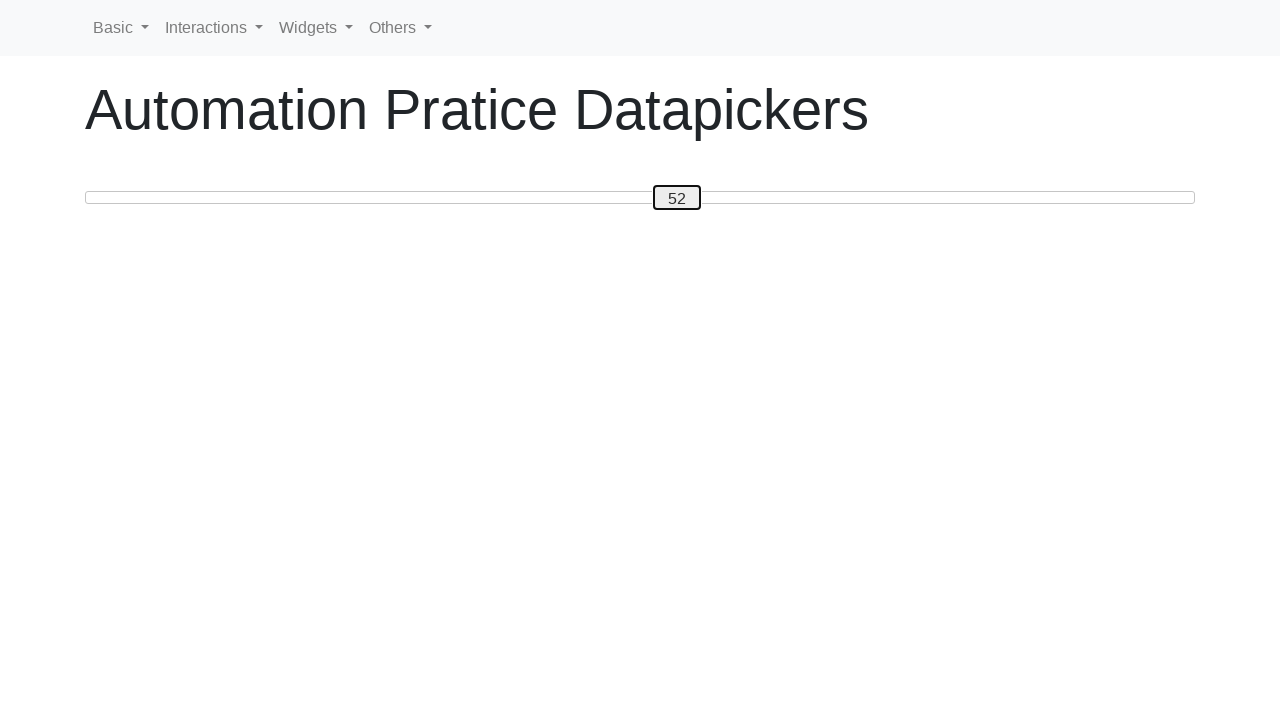

Pressed ArrowRight, slider now at position 53 on #custom-handle
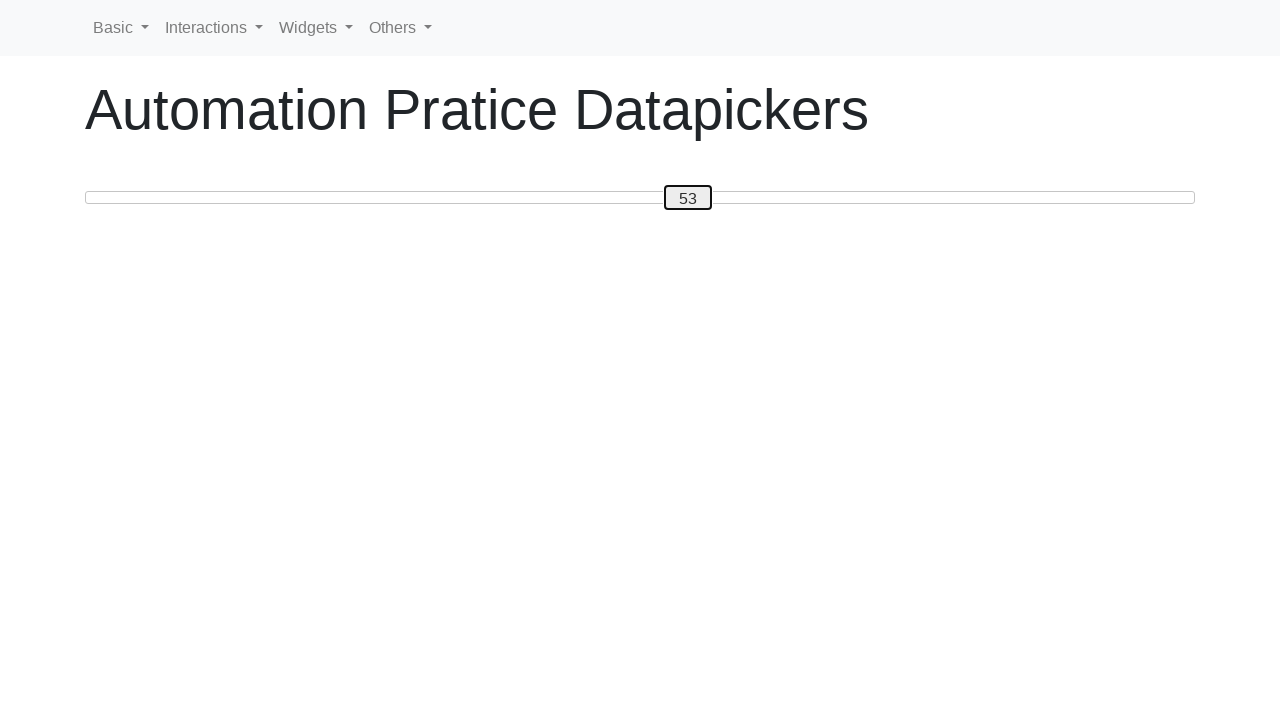

Pressed ArrowRight, slider now at position 54 on #custom-handle
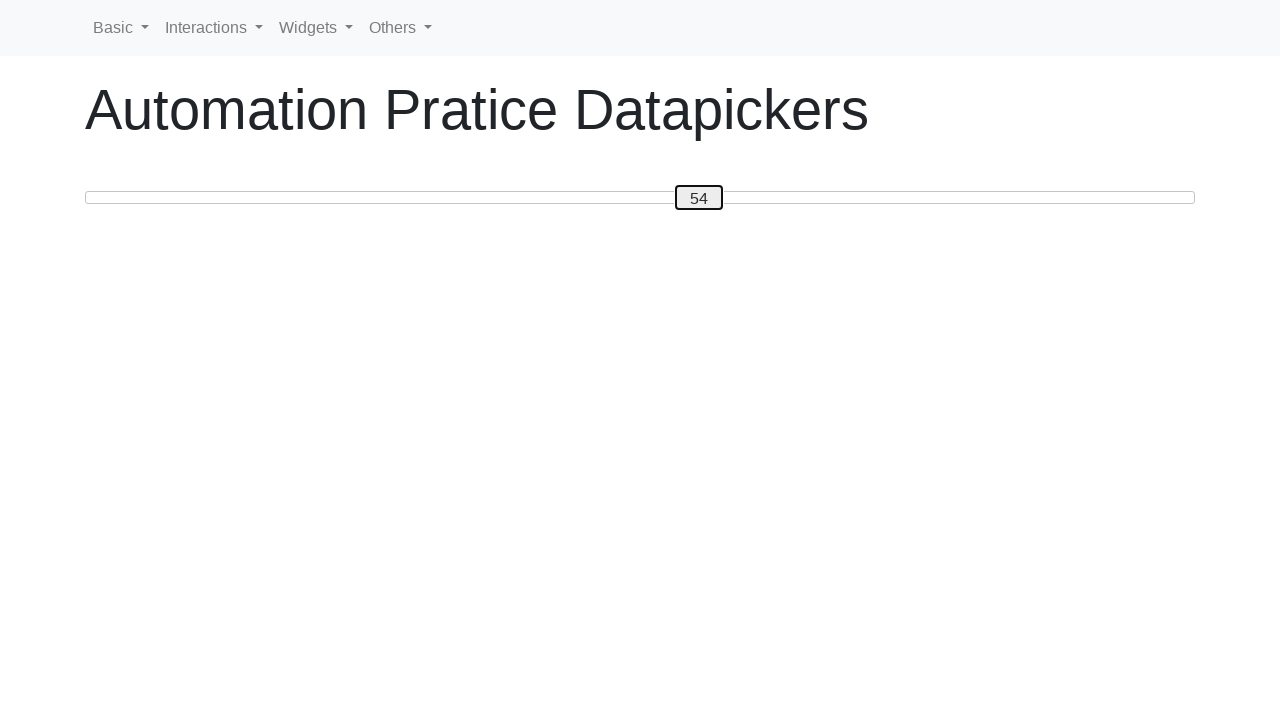

Pressed ArrowRight, slider now at position 55 on #custom-handle
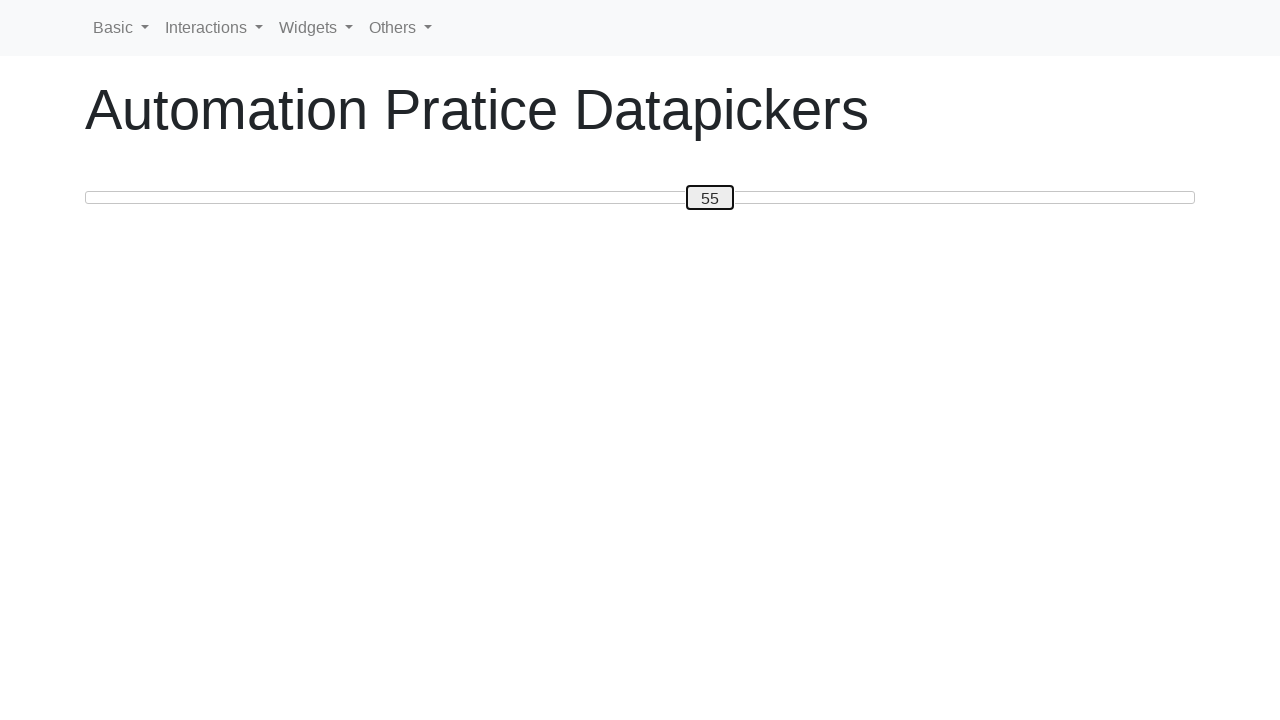

Pressed ArrowRight, slider now at position 56 on #custom-handle
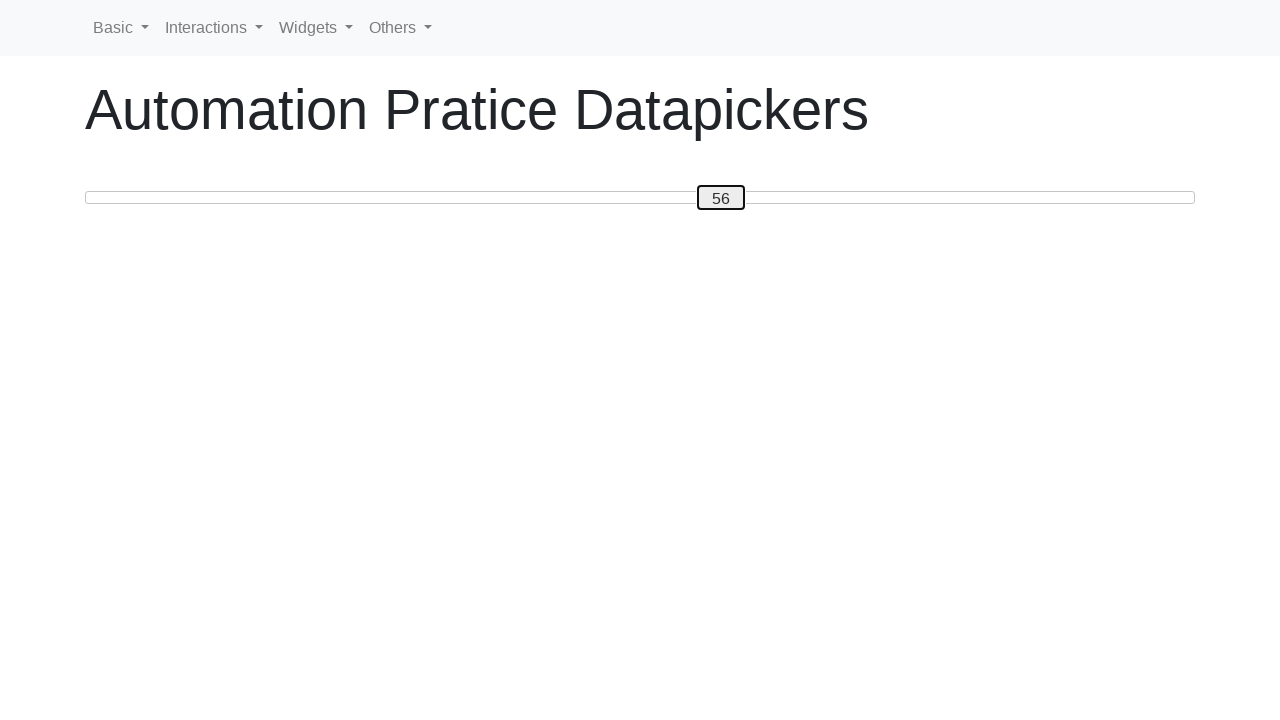

Pressed ArrowRight, slider now at position 57 on #custom-handle
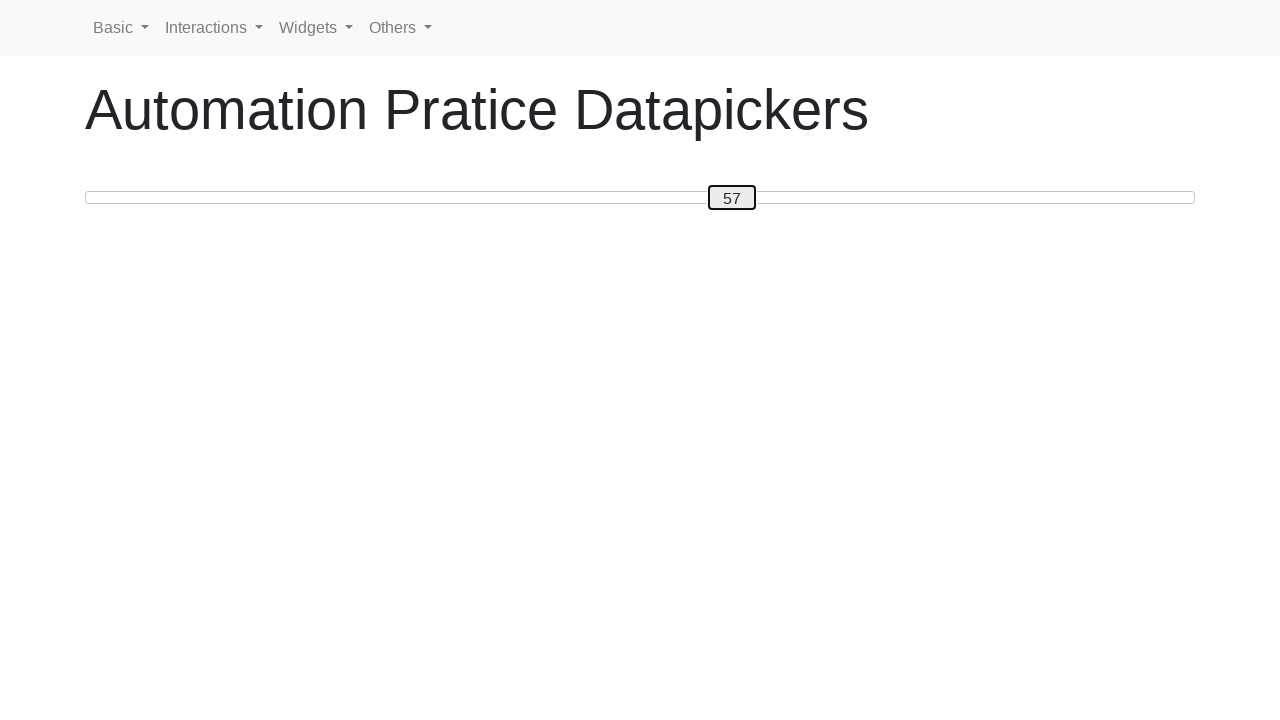

Pressed ArrowRight, slider now at position 58 on #custom-handle
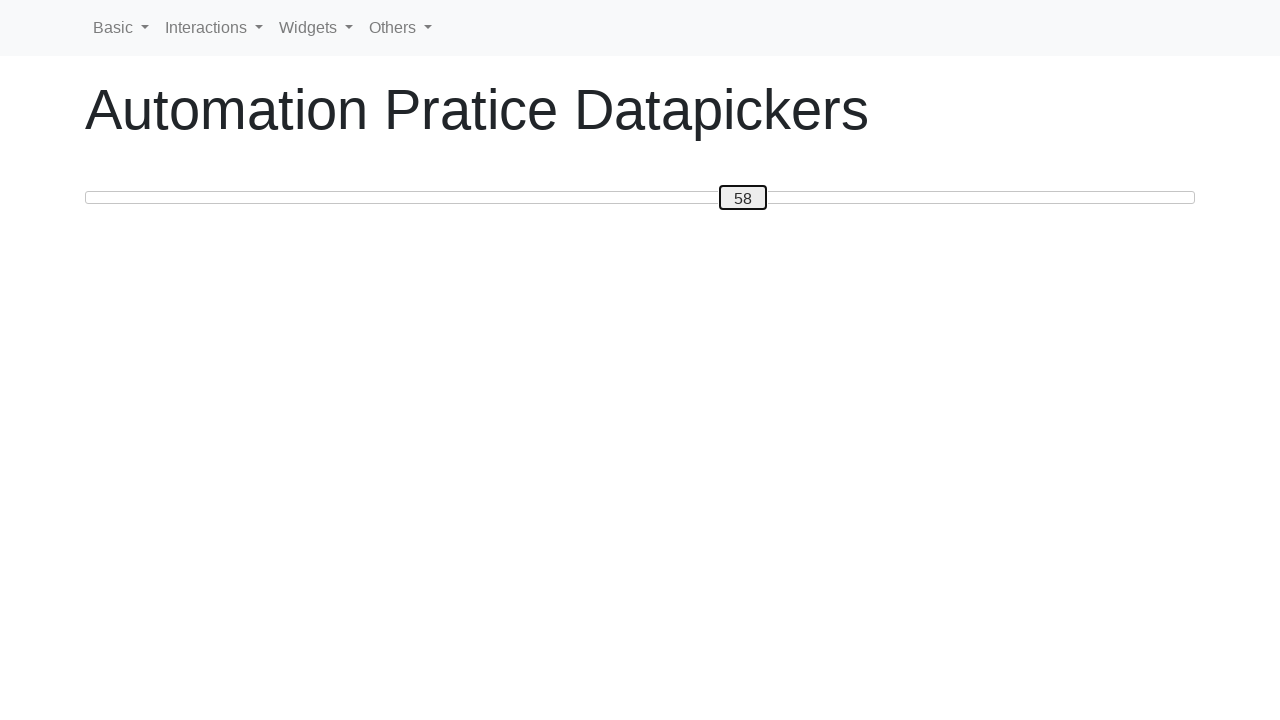

Pressed ArrowRight, slider now at position 59 on #custom-handle
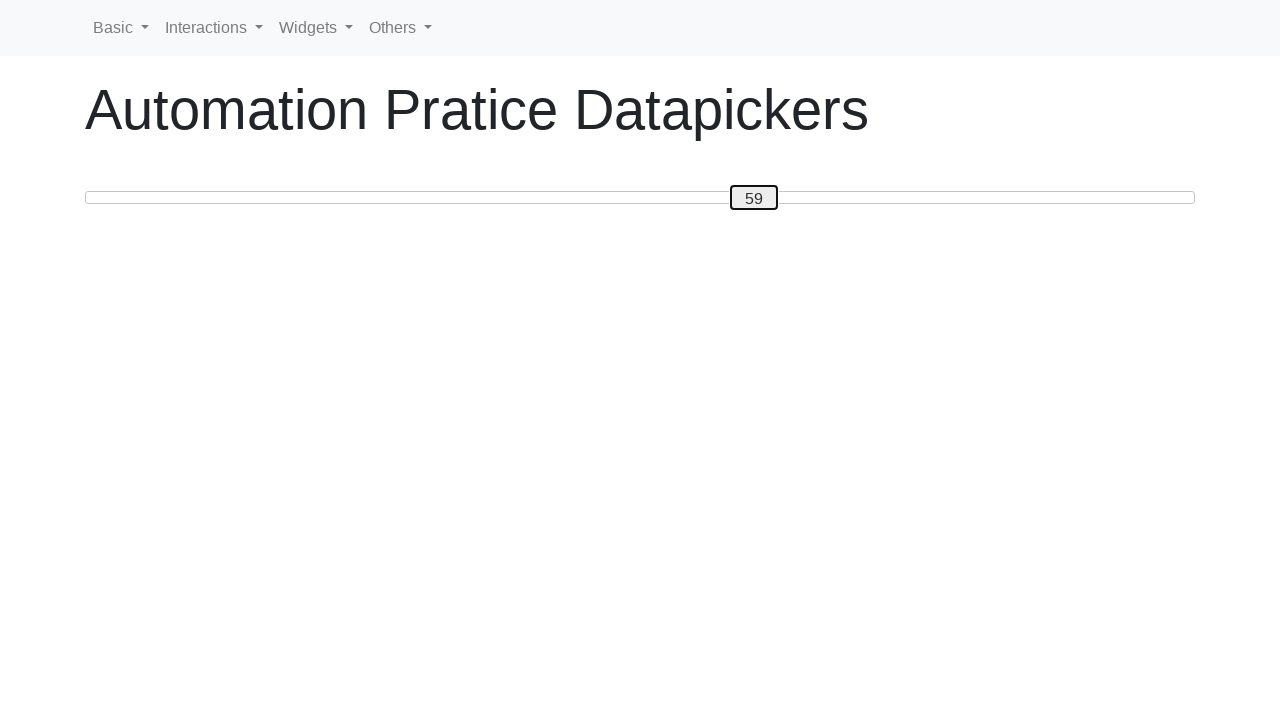

Pressed ArrowRight, slider now at position 60 on #custom-handle
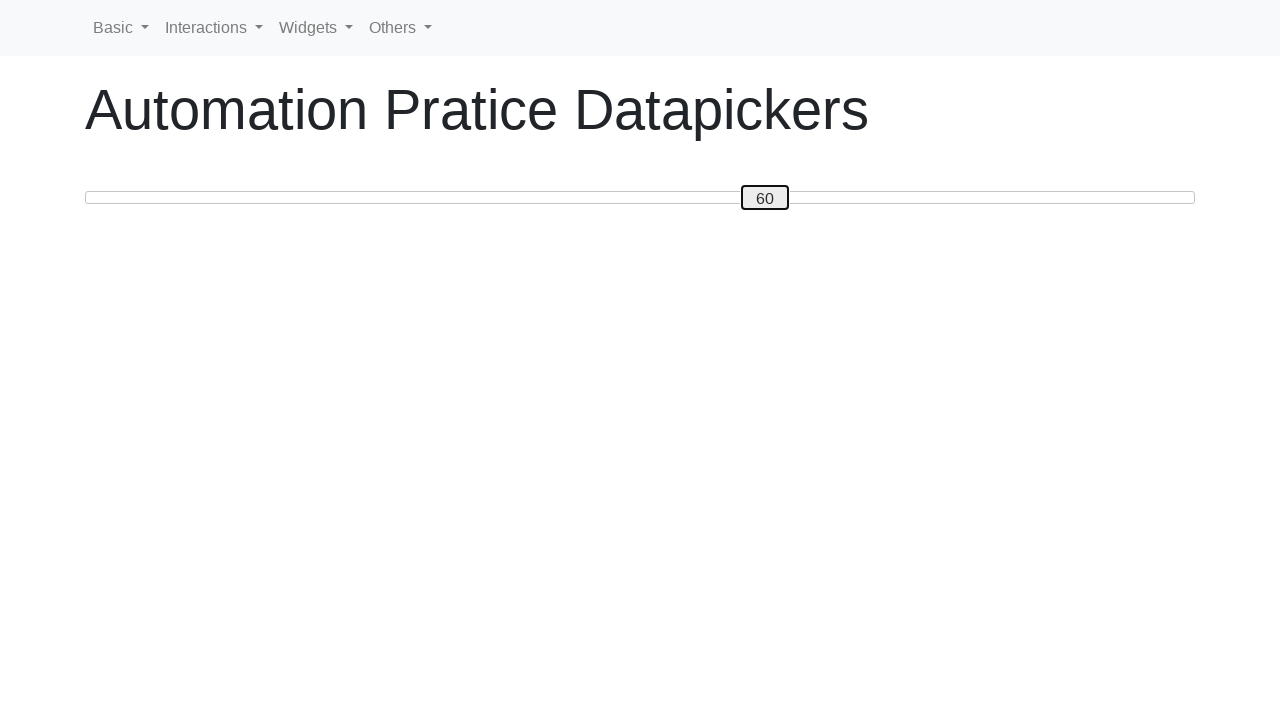

Pressed ArrowRight, slider now at position 61 on #custom-handle
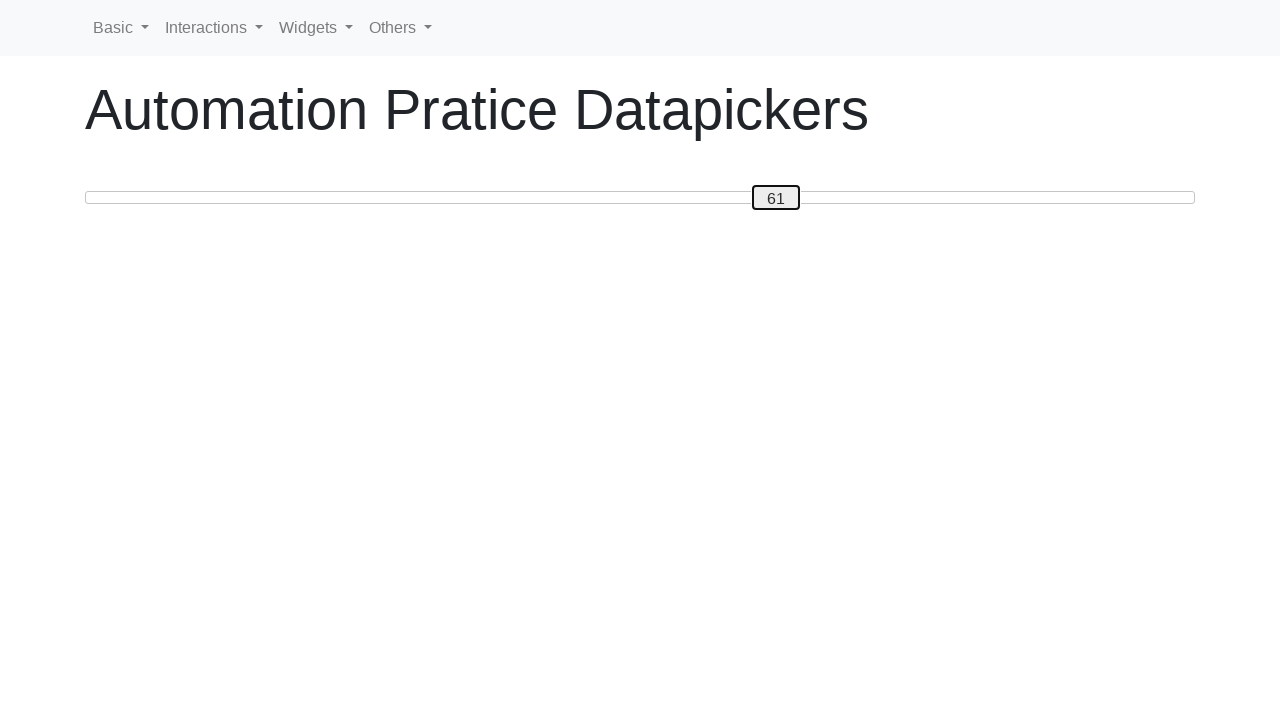

Pressed ArrowRight, slider now at position 62 on #custom-handle
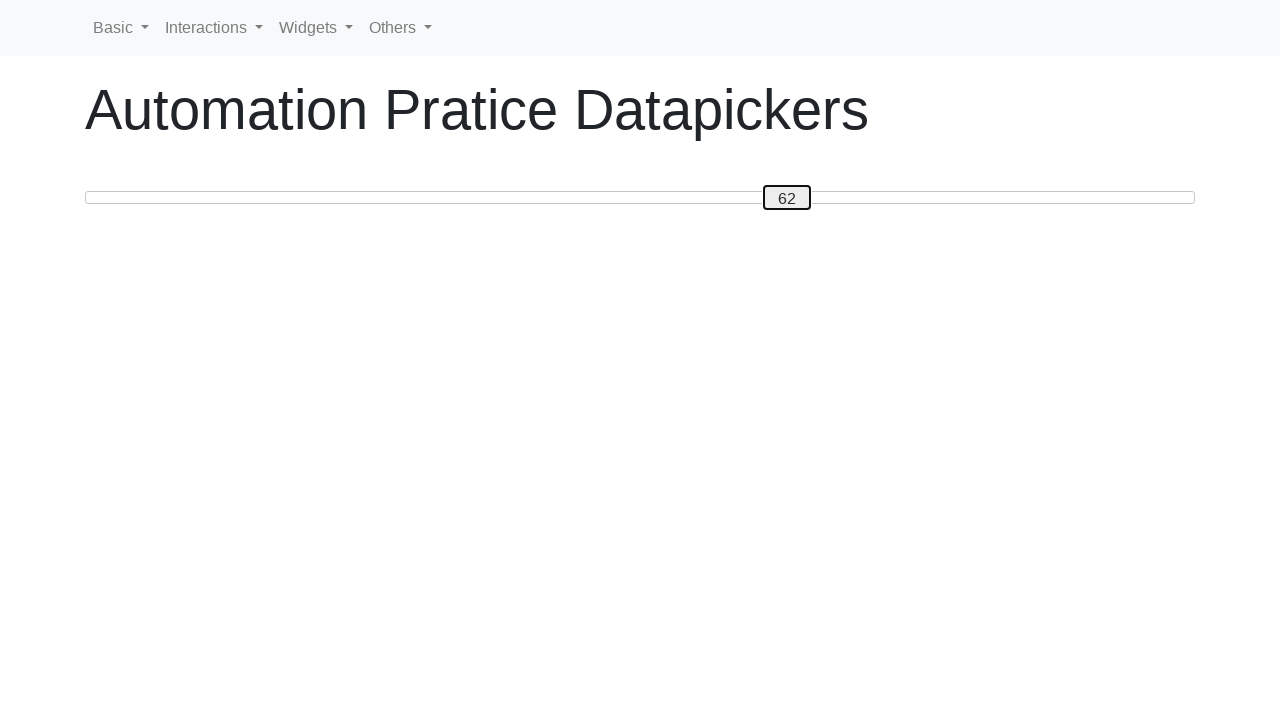

Pressed ArrowRight, slider now at position 63 on #custom-handle
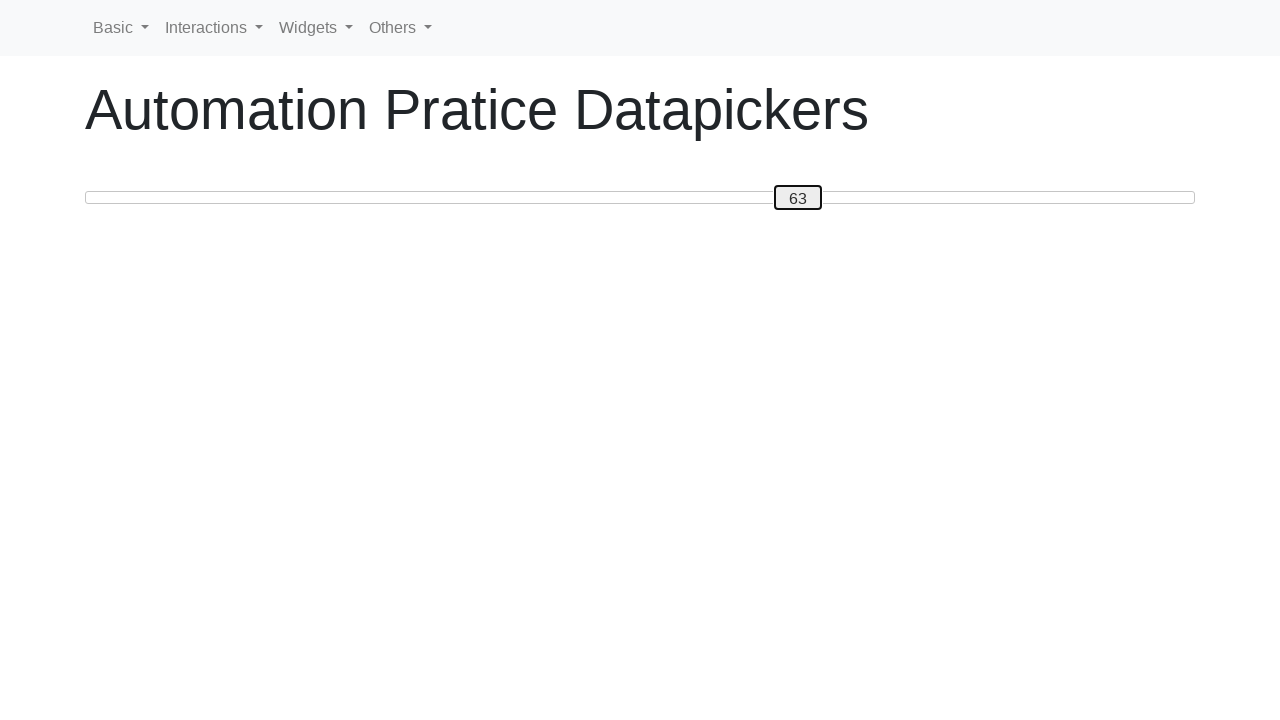

Pressed ArrowRight, slider now at position 64 on #custom-handle
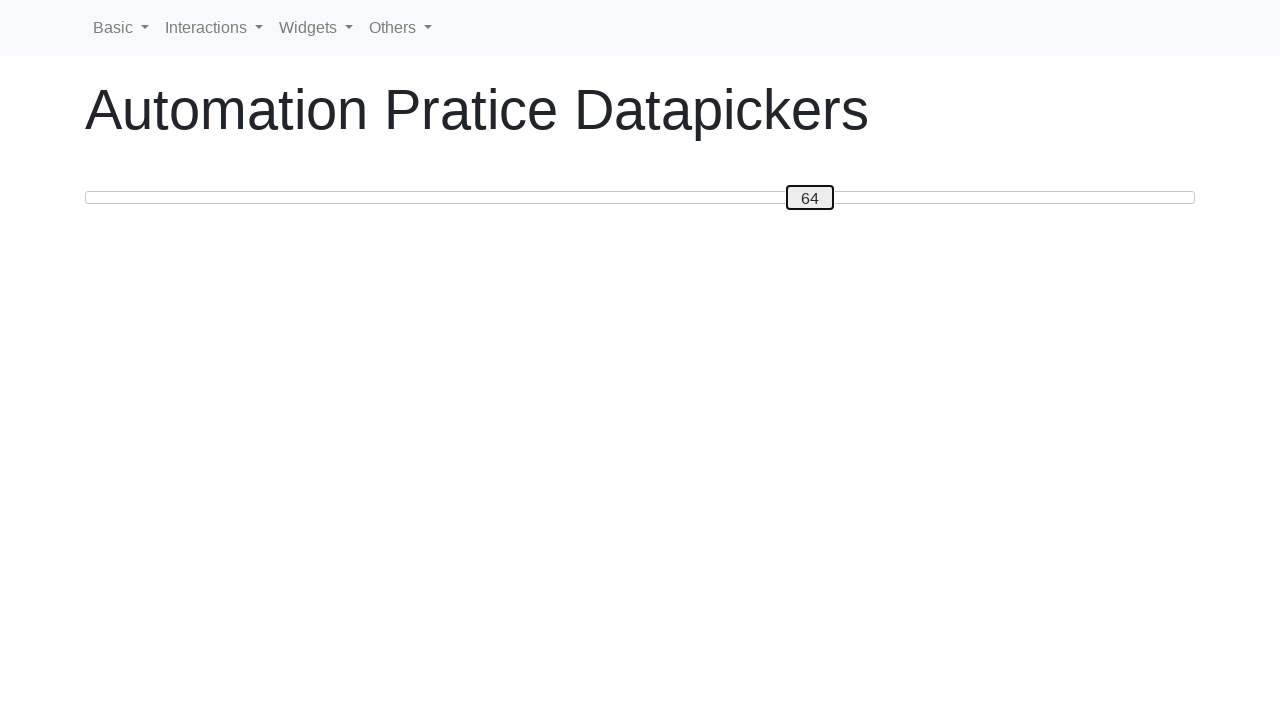

Pressed ArrowRight, slider now at position 65 on #custom-handle
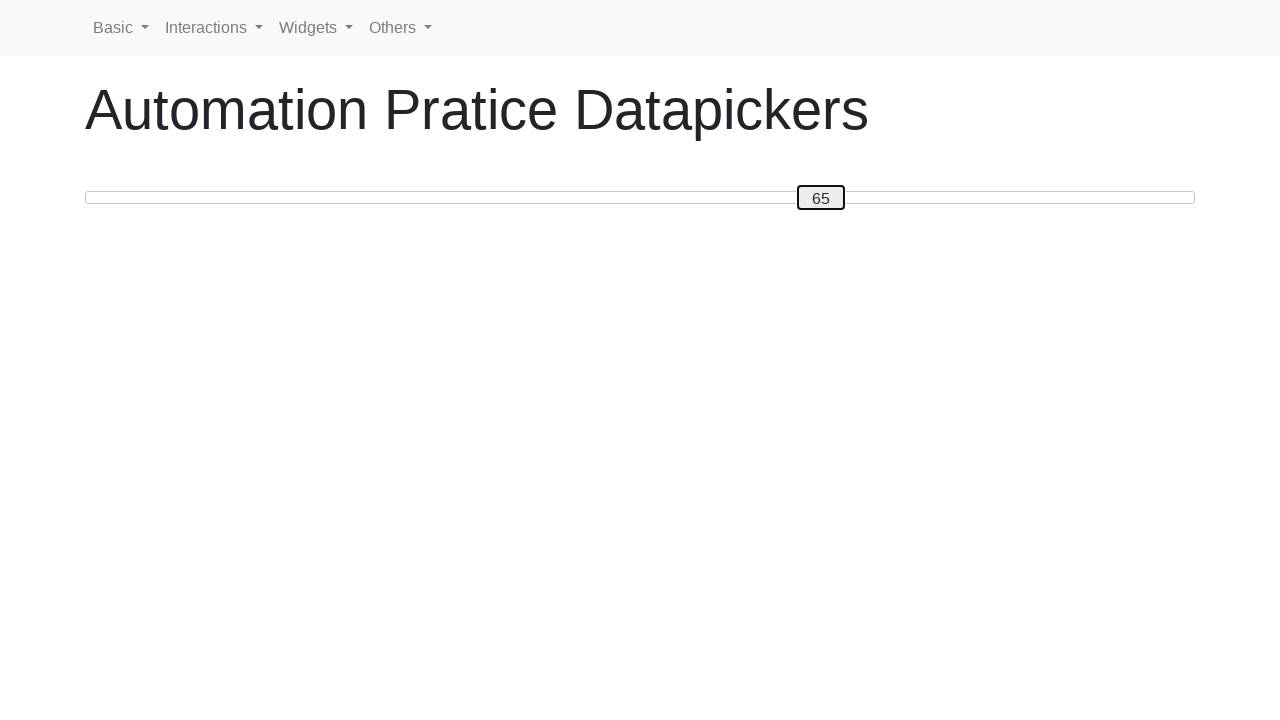

Pressed ArrowRight, slider now at position 66 on #custom-handle
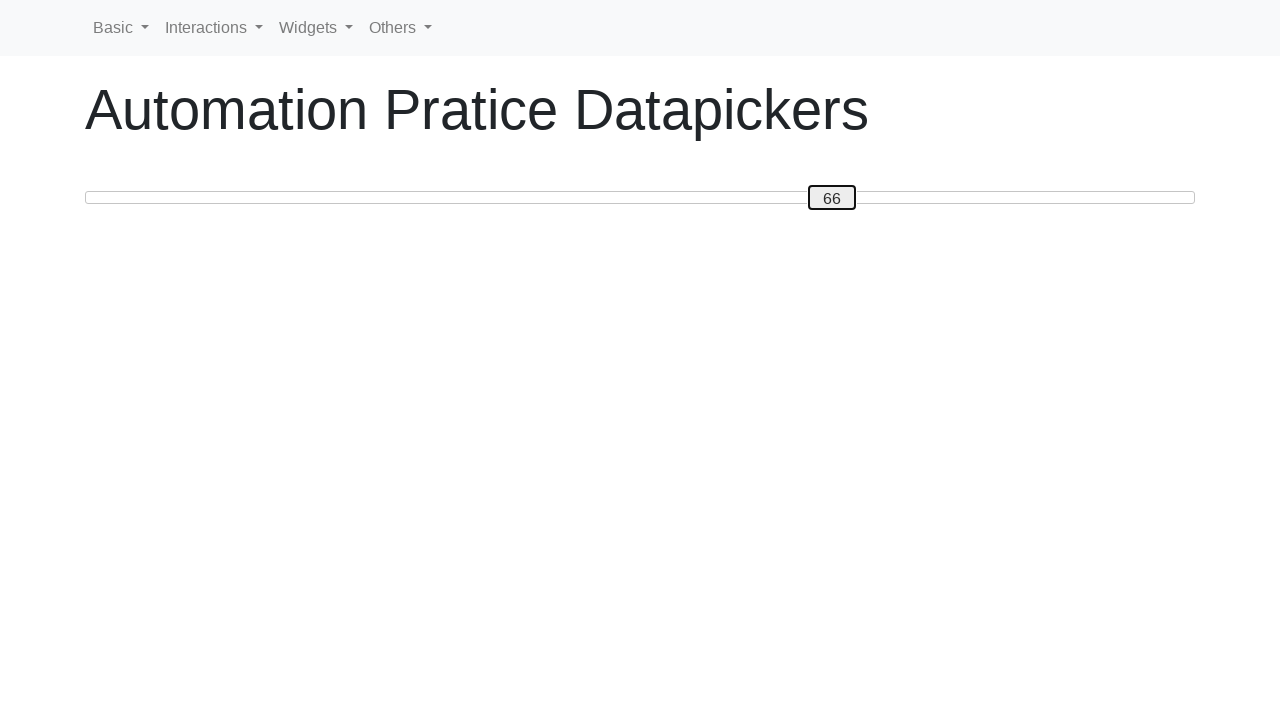

Pressed ArrowRight, slider now at position 67 on #custom-handle
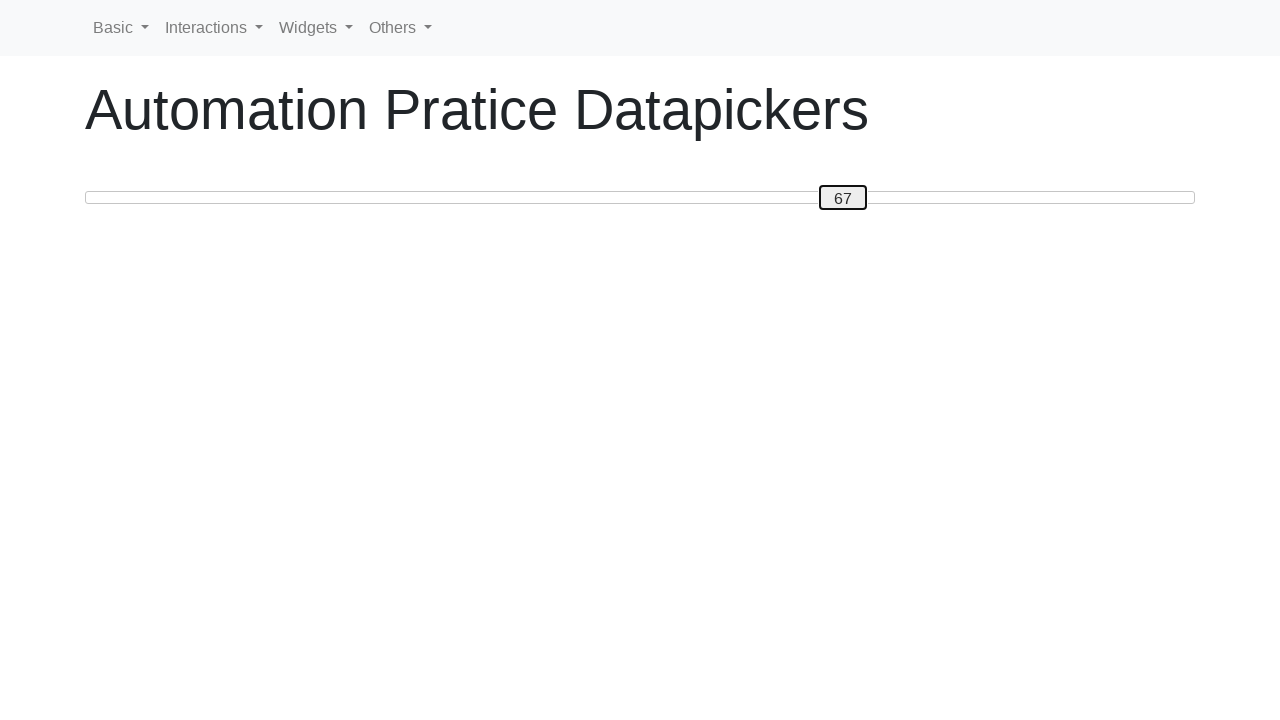

Pressed ArrowRight, slider now at position 68 on #custom-handle
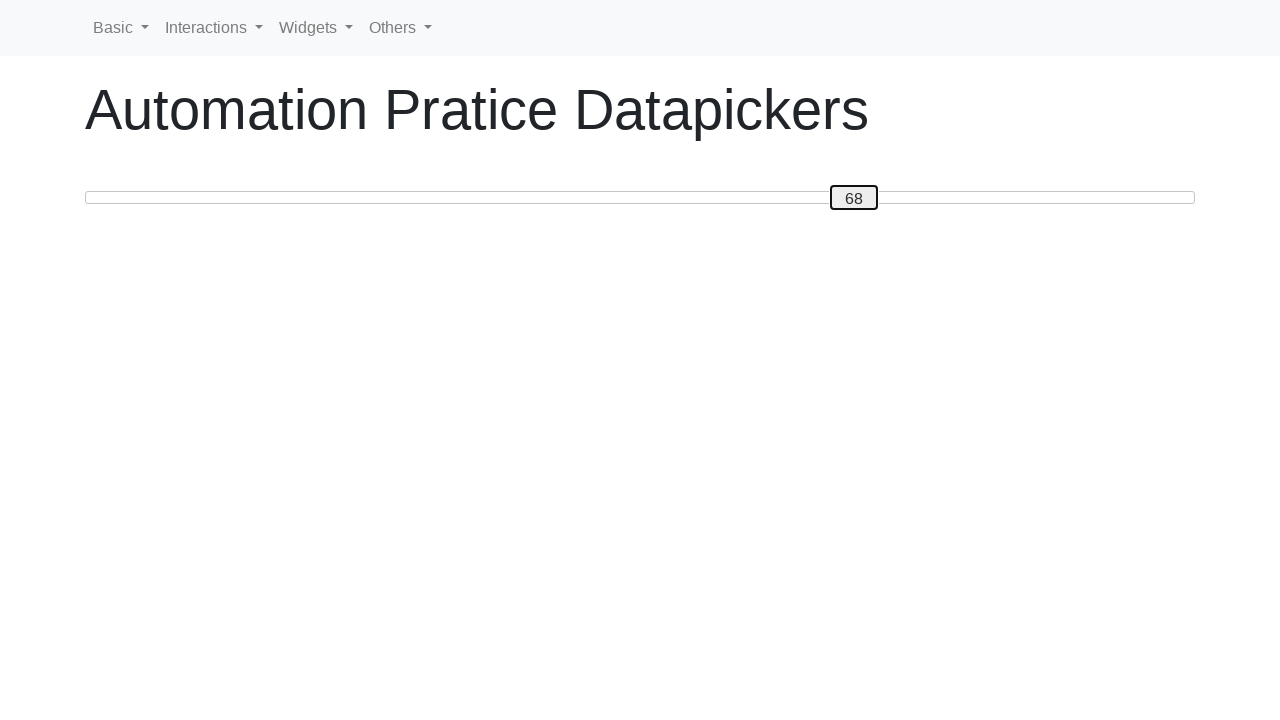

Pressed ArrowRight, slider now at position 69 on #custom-handle
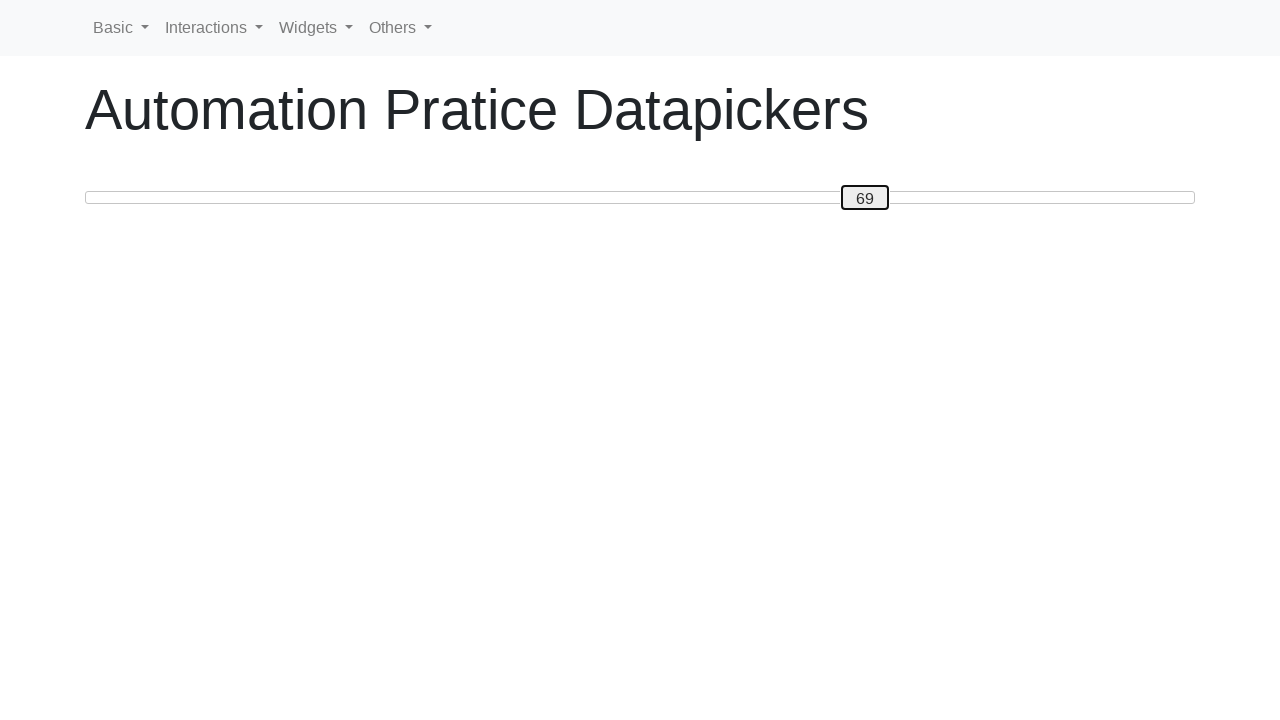

Pressed ArrowRight, slider now at position 70 on #custom-handle
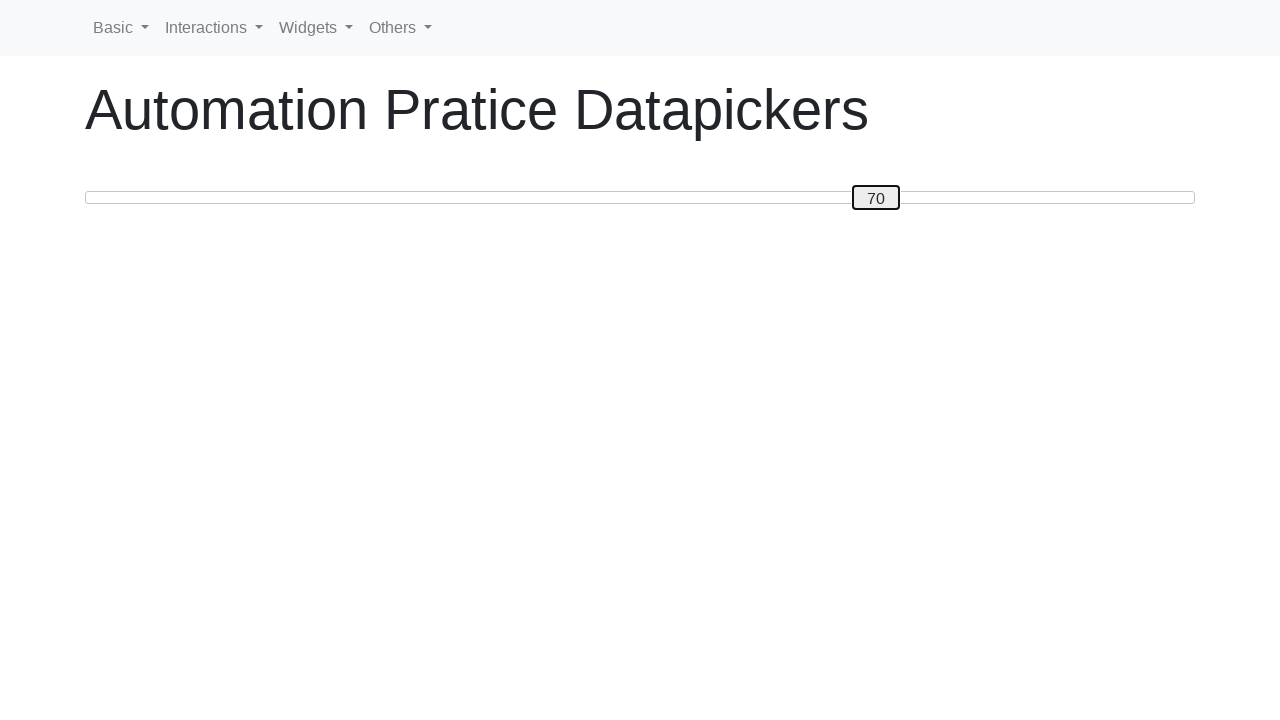

Pressed ArrowRight, slider now at position 71 on #custom-handle
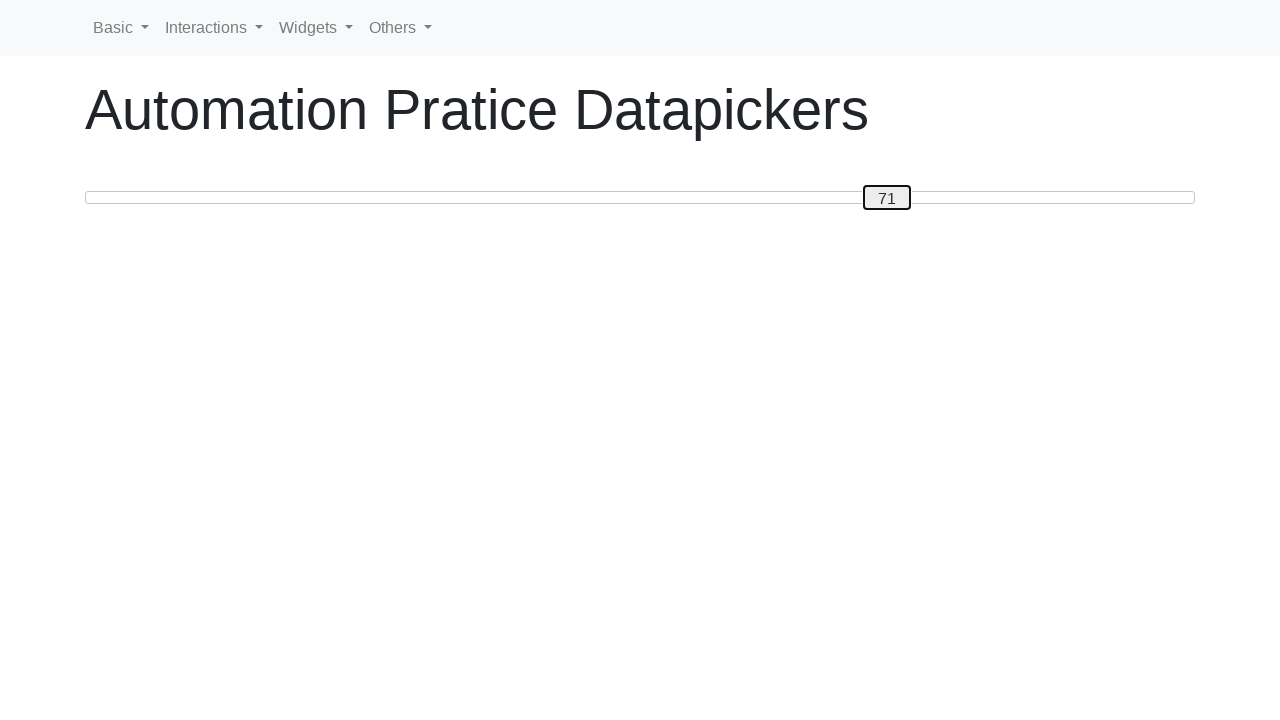

Pressed ArrowRight, slider now at position 72 on #custom-handle
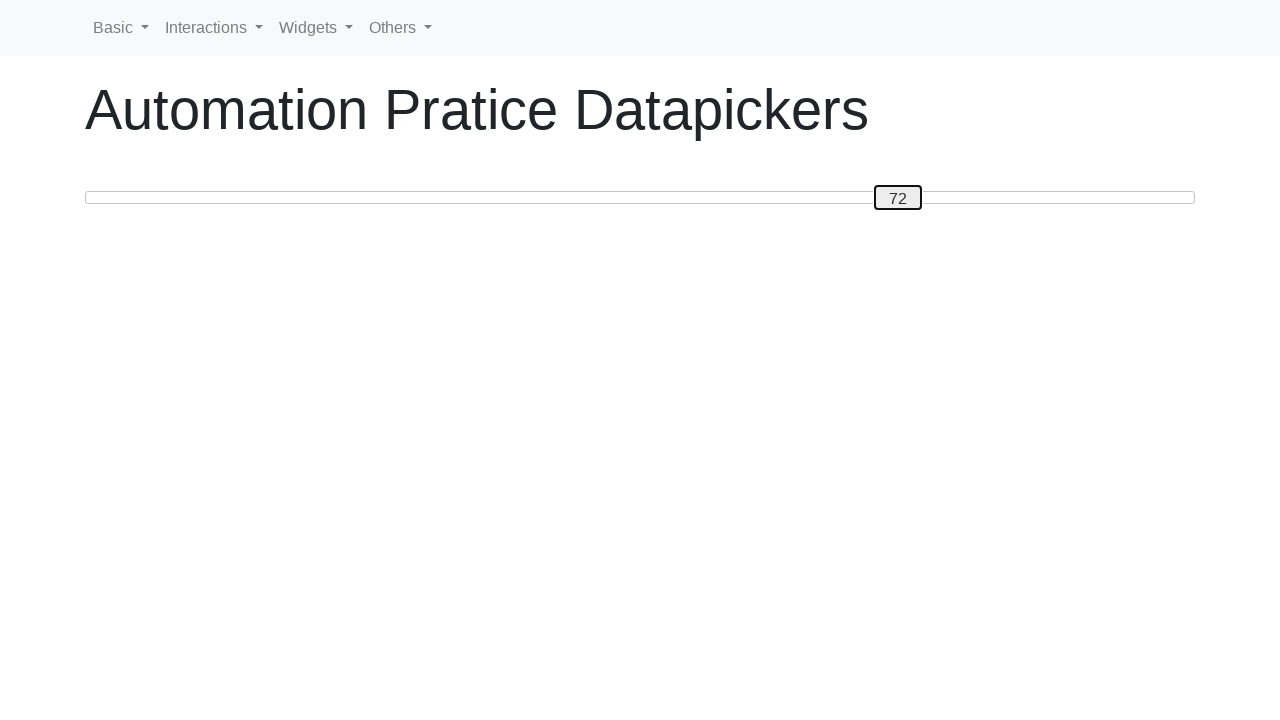

Pressed ArrowRight, slider now at position 73 on #custom-handle
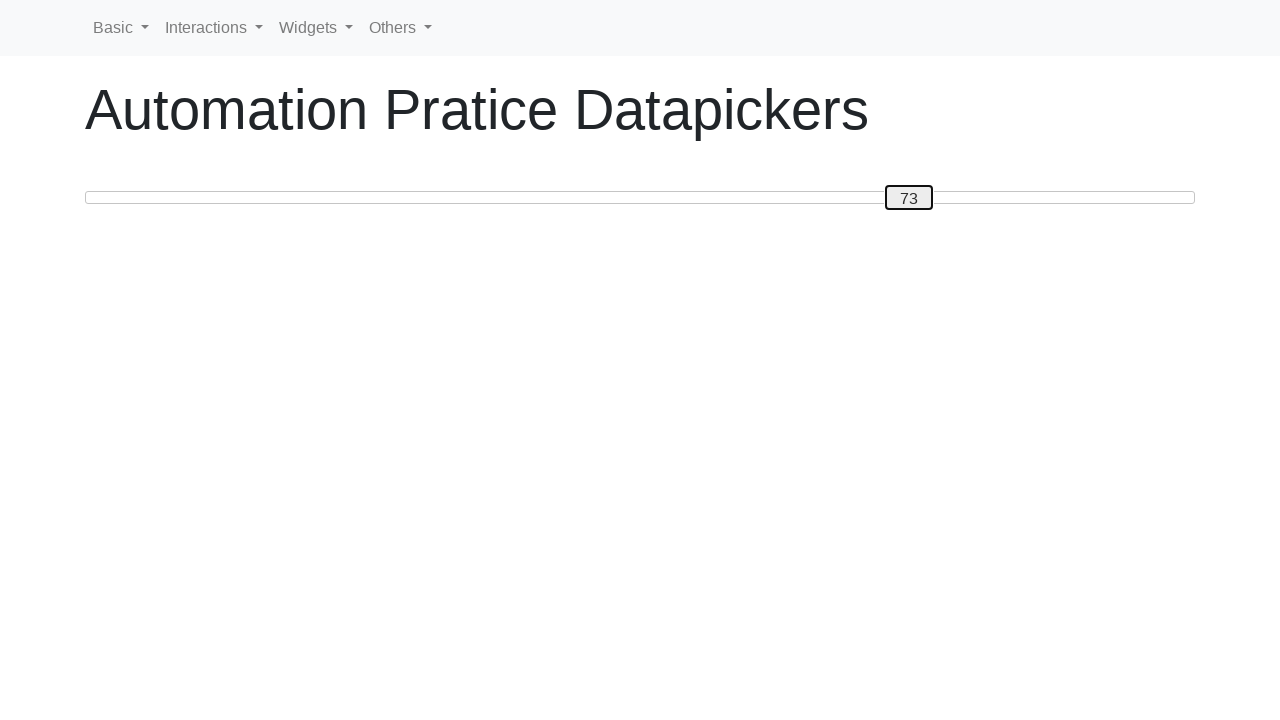

Pressed ArrowRight, slider now at position 74 on #custom-handle
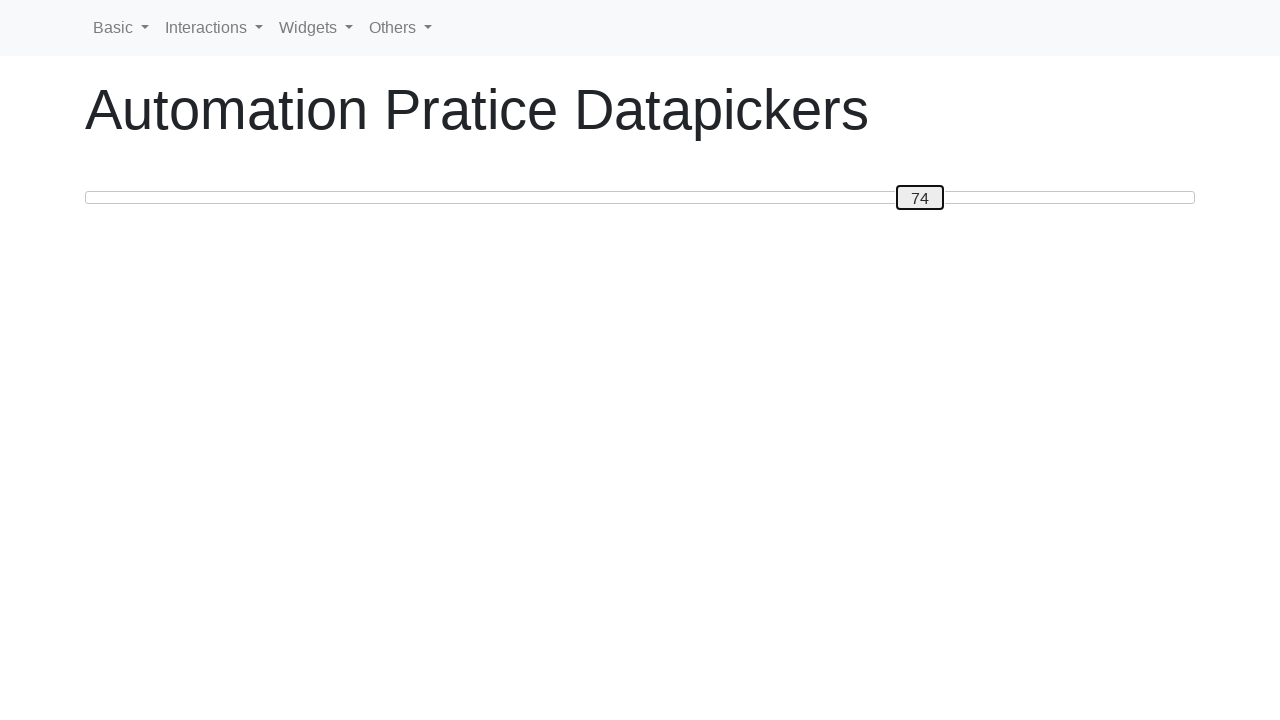

Pressed ArrowRight, slider now at position 75 on #custom-handle
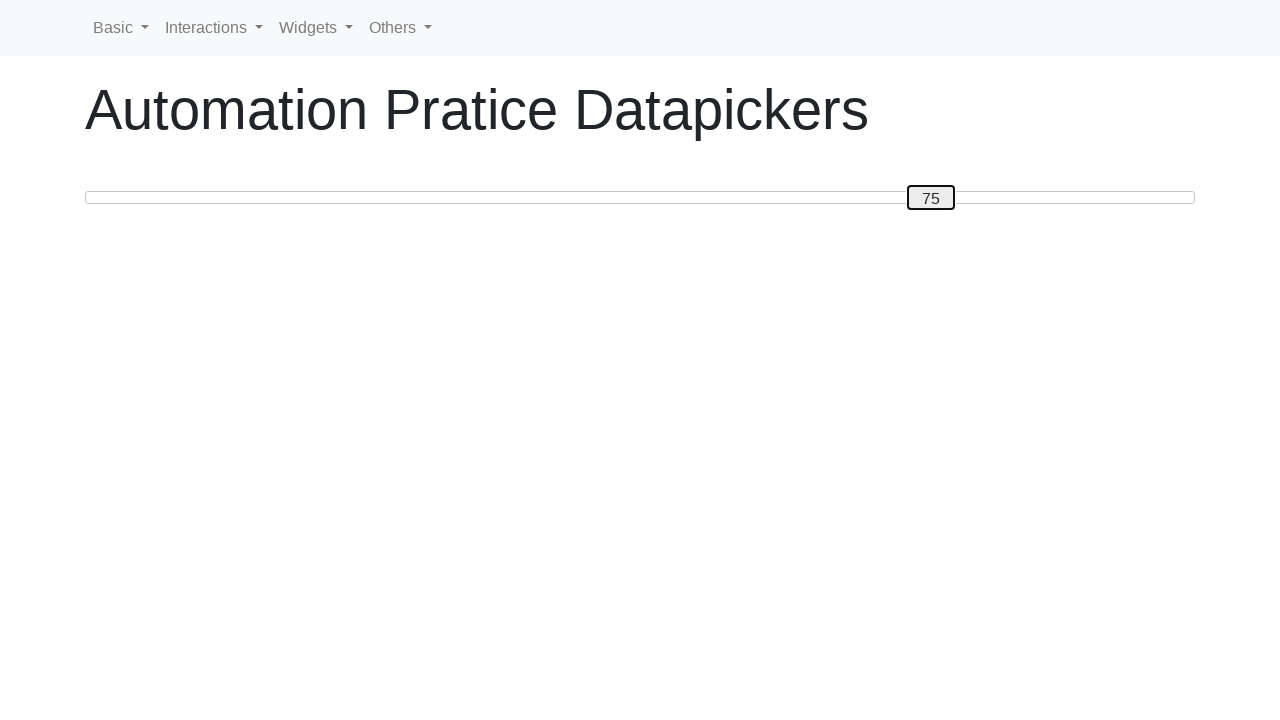

Pressed ArrowRight, slider now at position 76 on #custom-handle
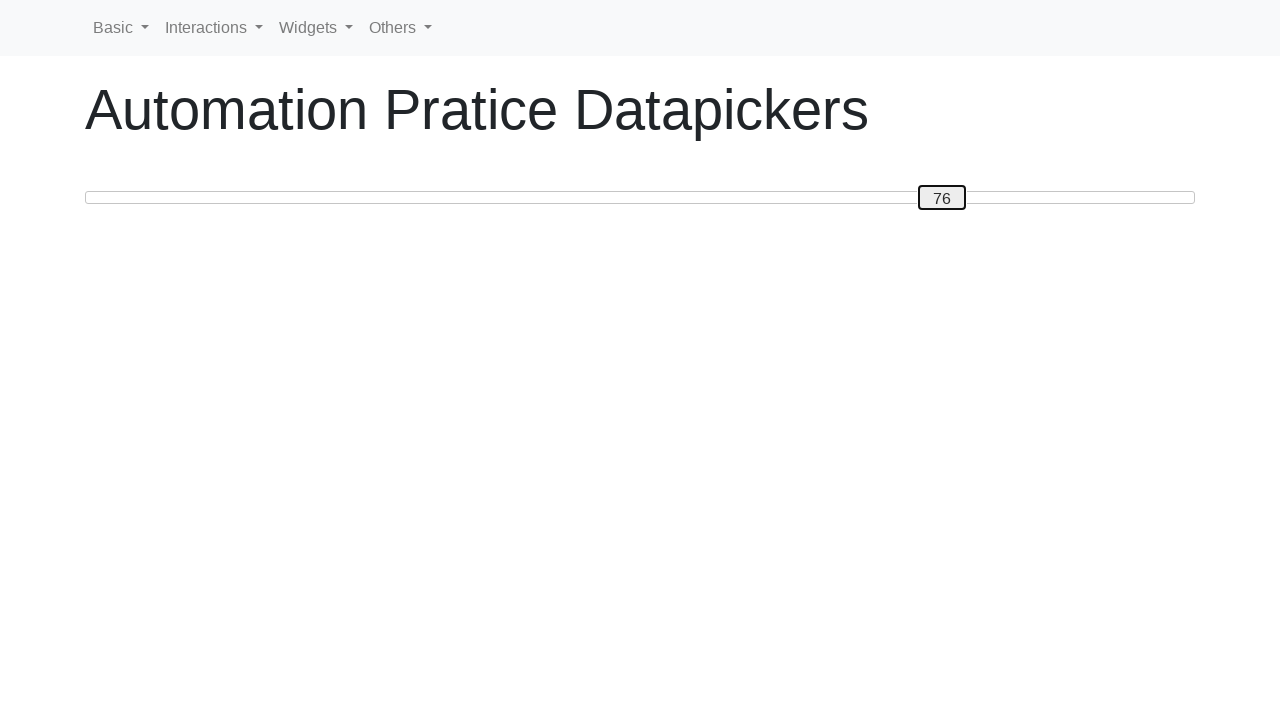

Pressed ArrowRight, slider now at position 77 on #custom-handle
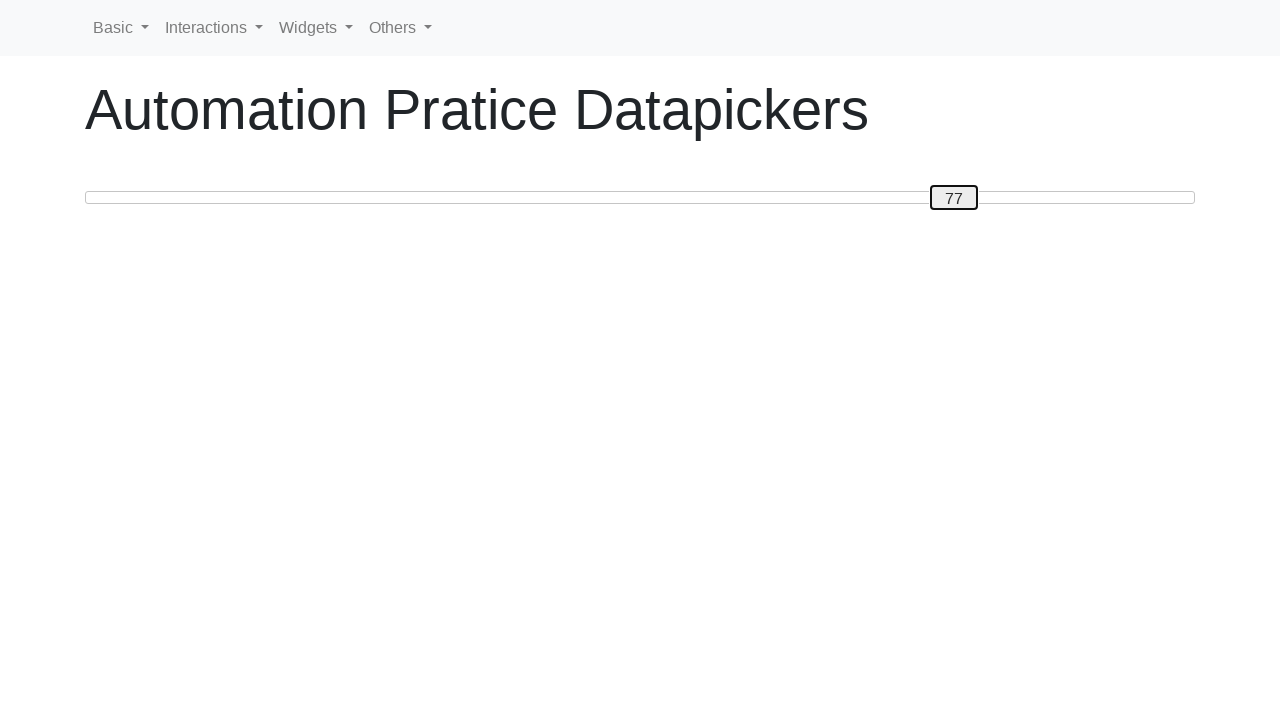

Pressed ArrowRight, slider now at position 78 on #custom-handle
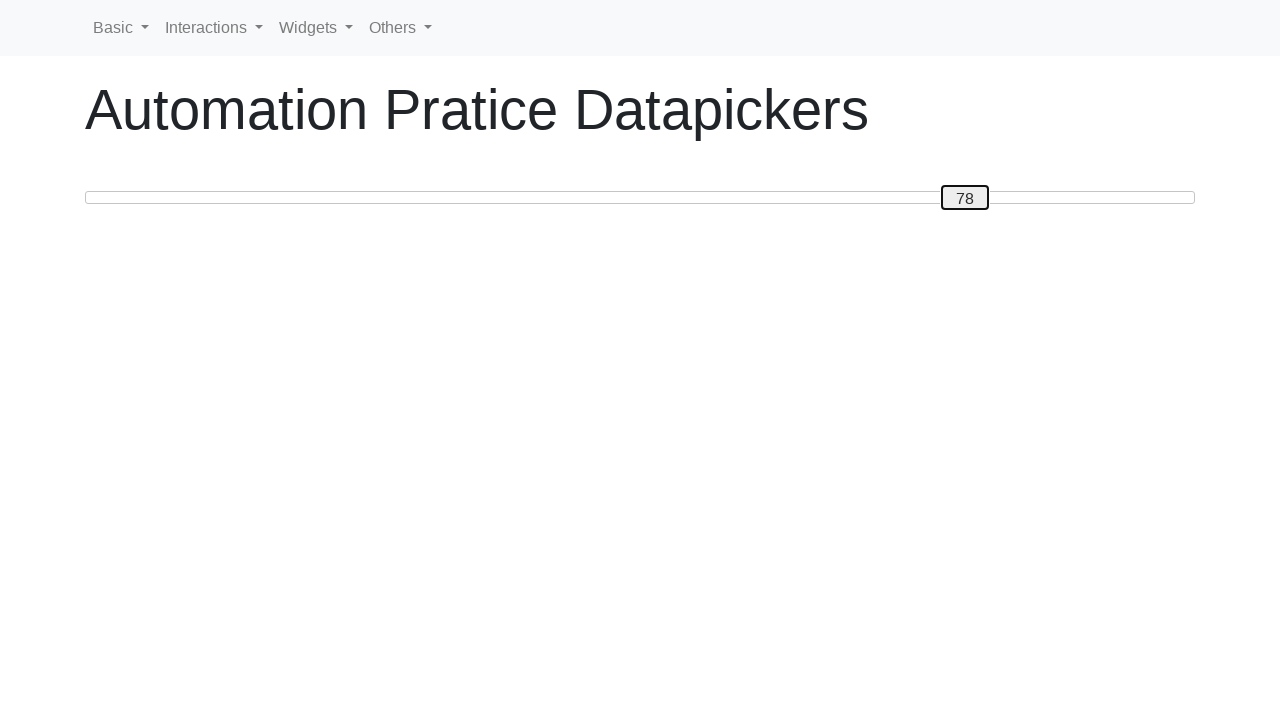

Pressed ArrowRight, slider now at position 79 on #custom-handle
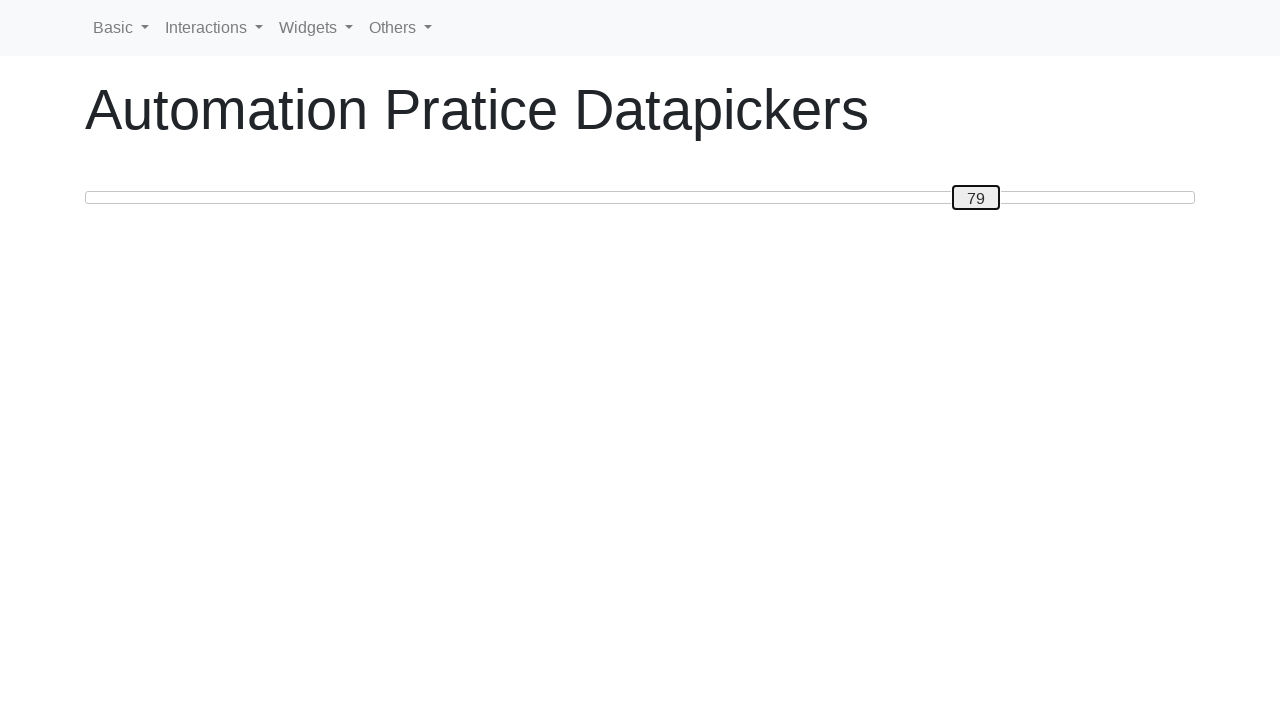

Pressed ArrowRight, slider now at position 80 on #custom-handle
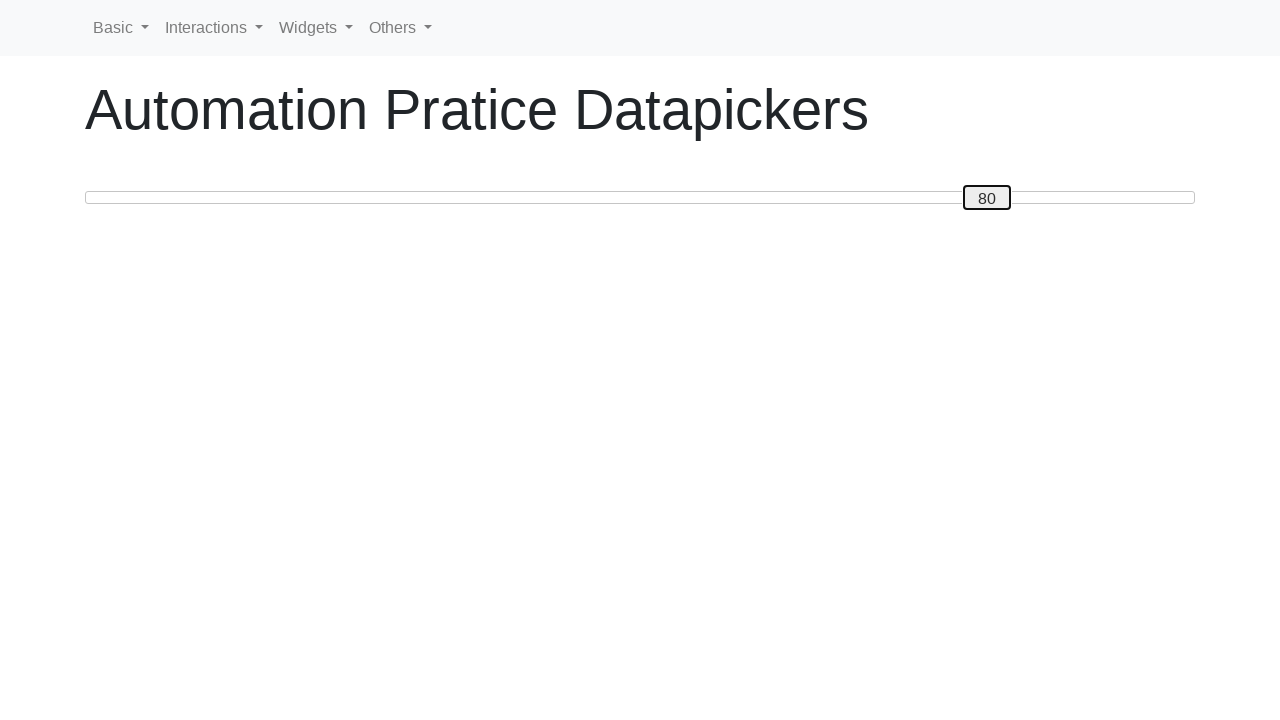

Clicked slider handle at position 80 at (987, 198) on #custom-handle
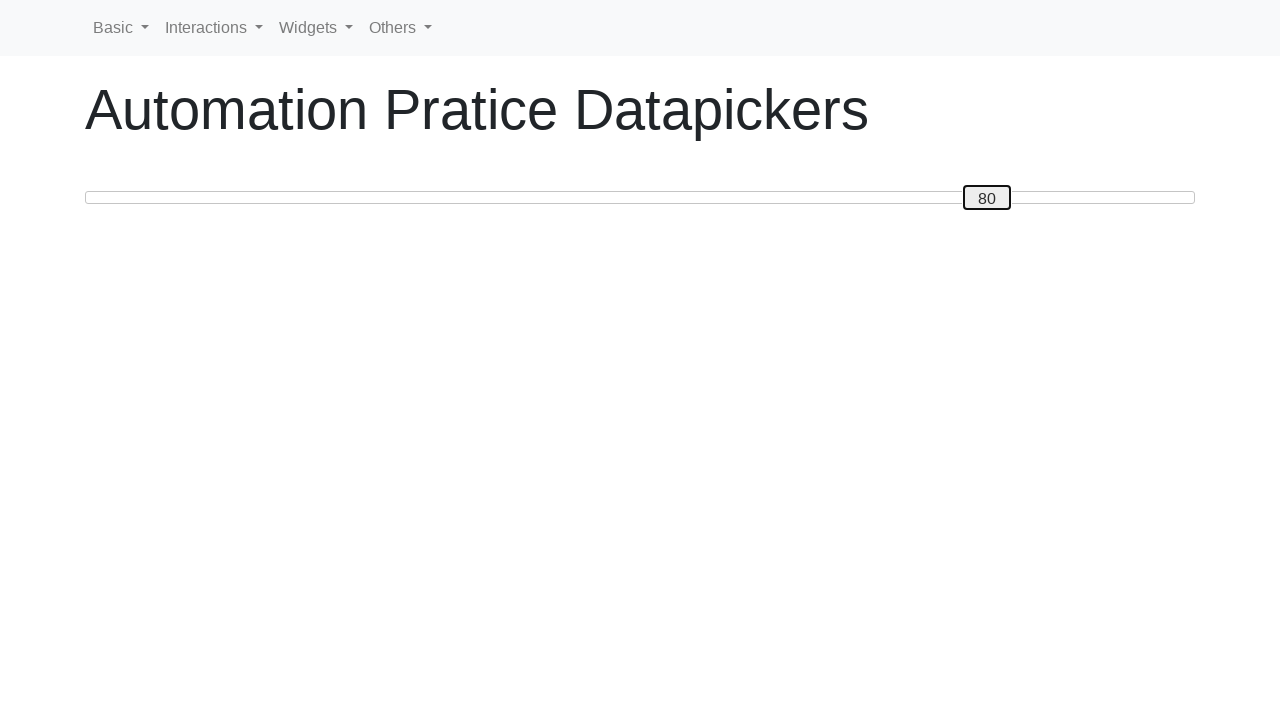

Clicked slider handle at position 80 at (987, 198) on #custom-handle
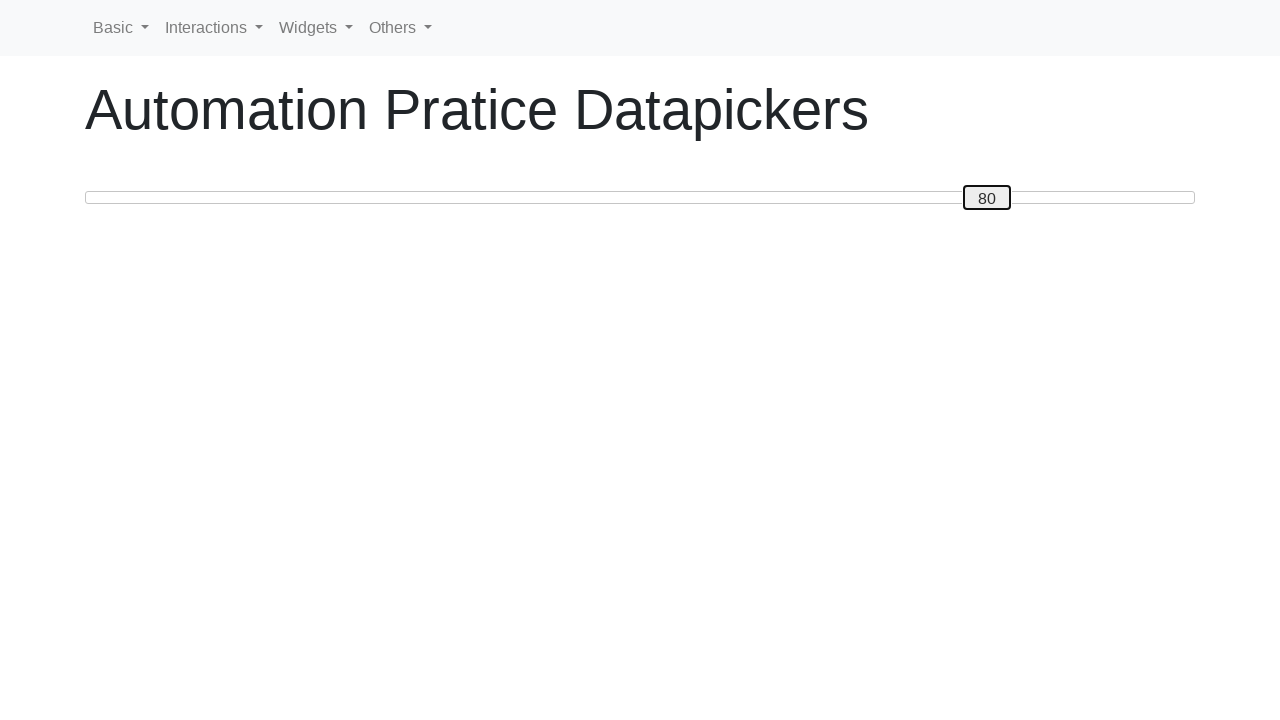

Pressed ArrowLeft, slider now at position 79 on #custom-handle
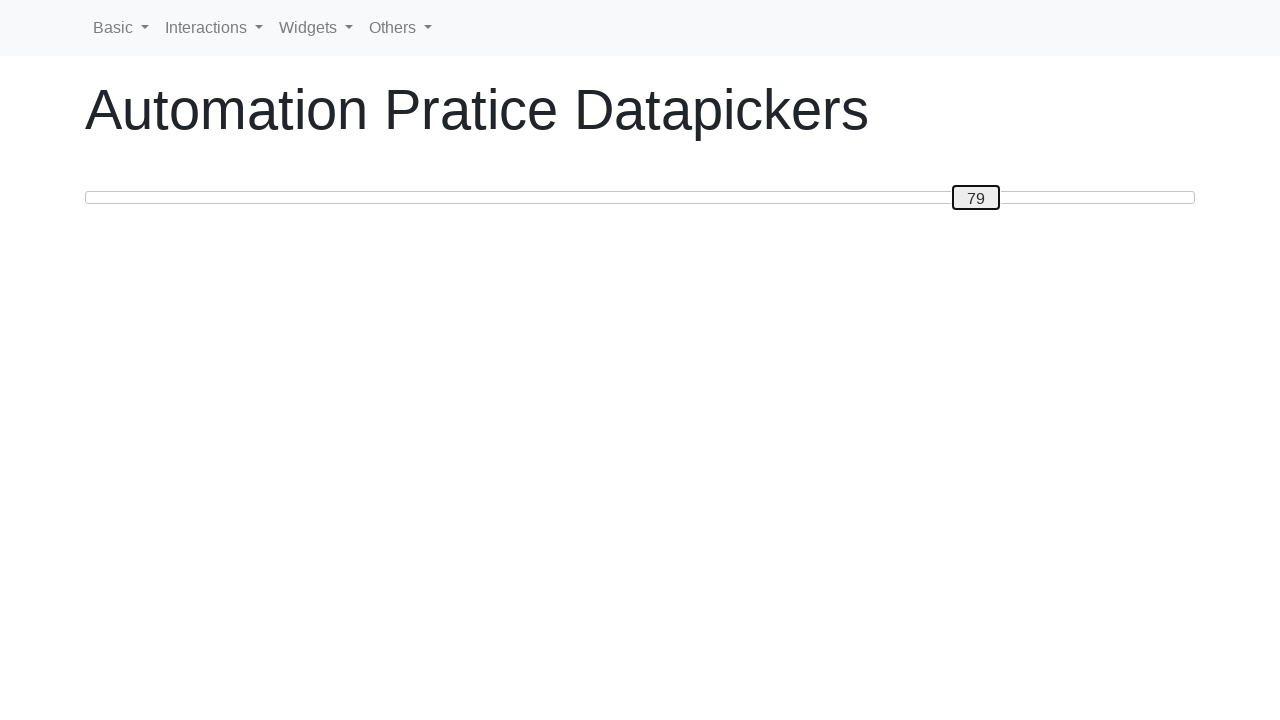

Pressed ArrowLeft, slider now at position 78 on #custom-handle
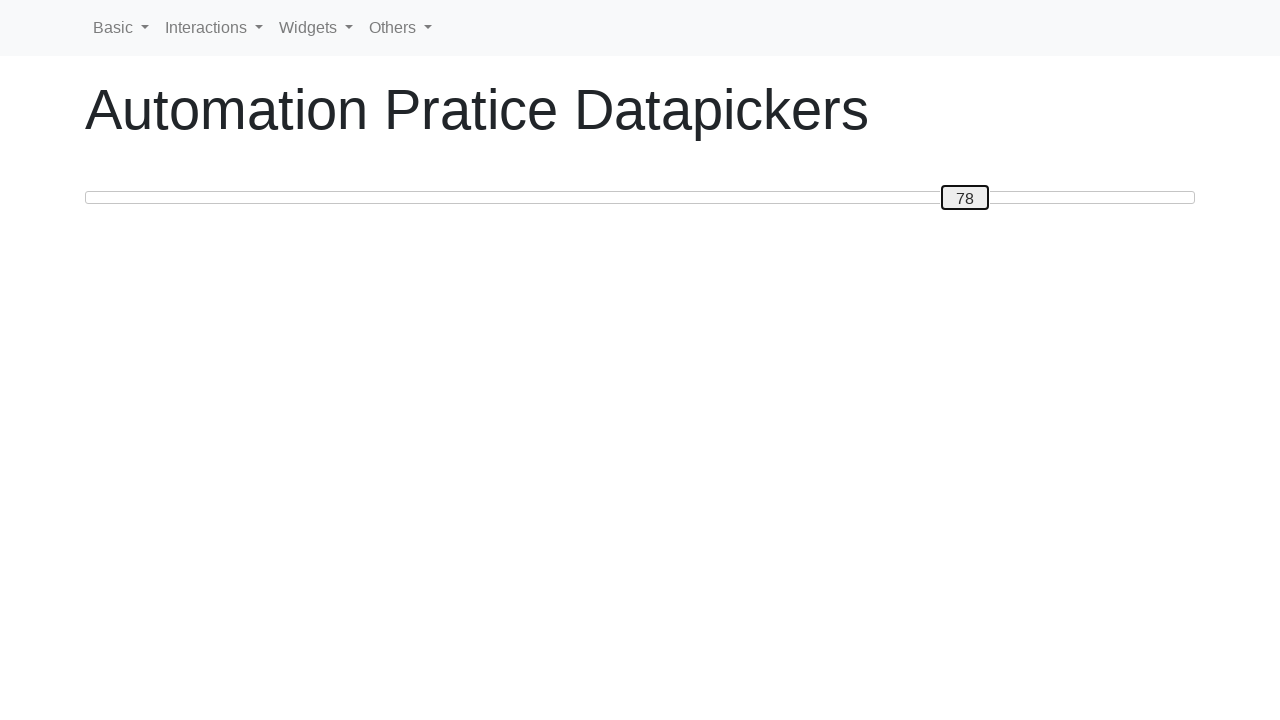

Pressed ArrowLeft, slider now at position 77 on #custom-handle
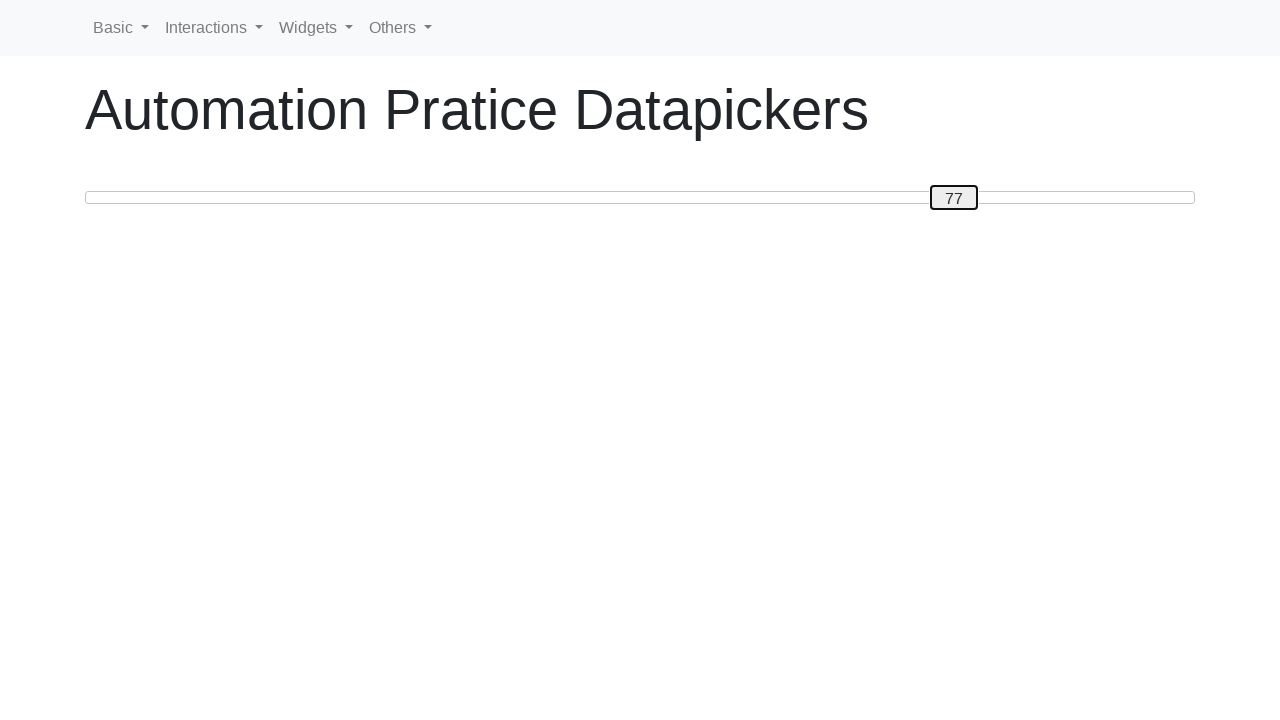

Pressed ArrowLeft, slider now at position 76 on #custom-handle
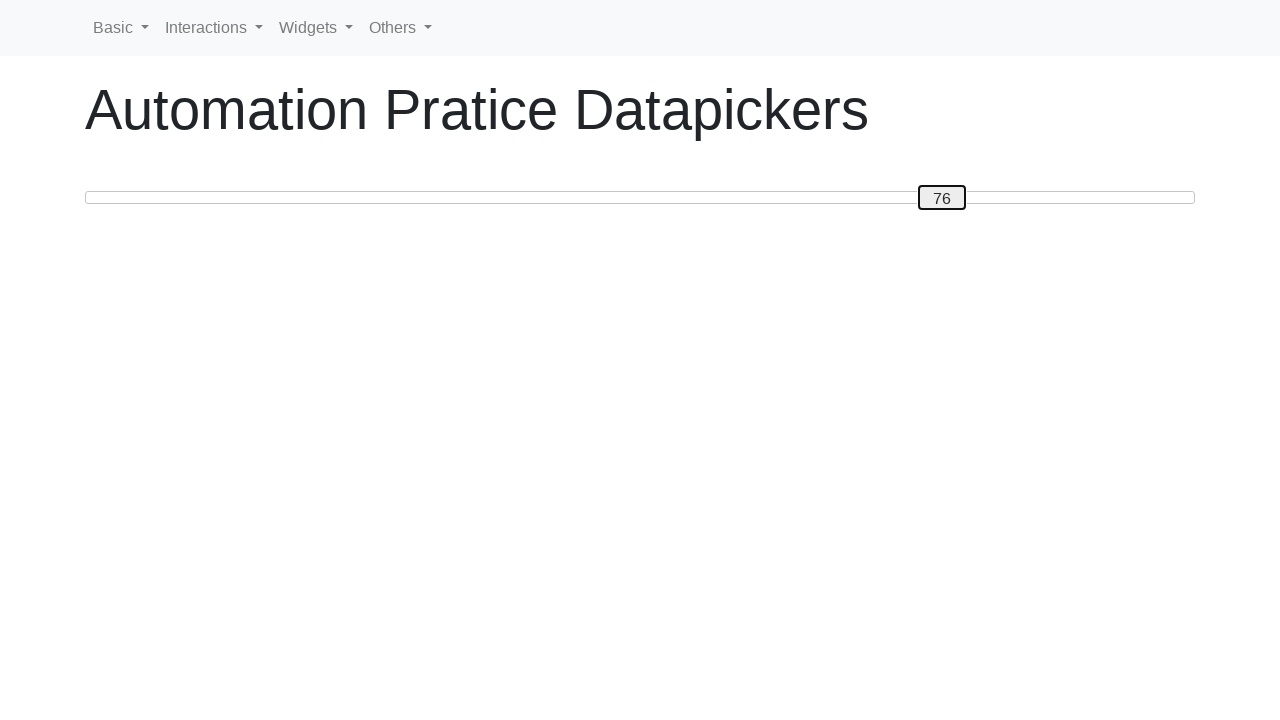

Pressed ArrowLeft, slider now at position 75 on #custom-handle
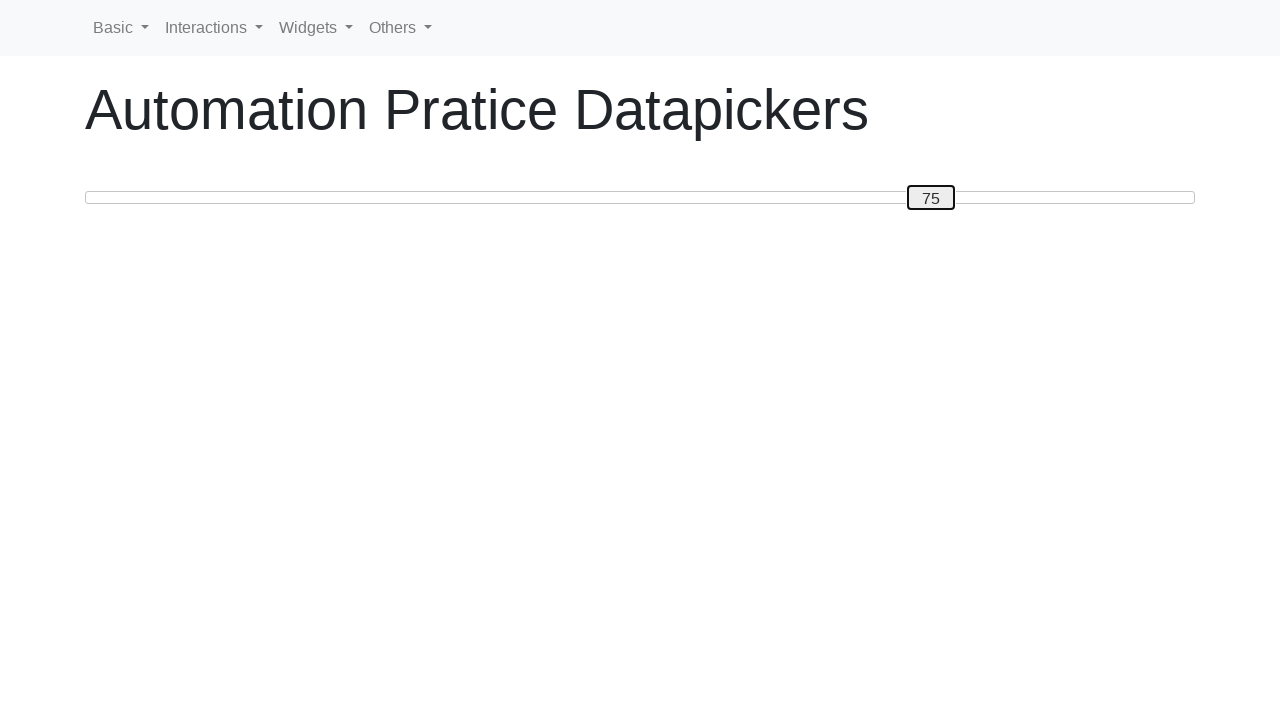

Pressed ArrowLeft, slider now at position 74 on #custom-handle
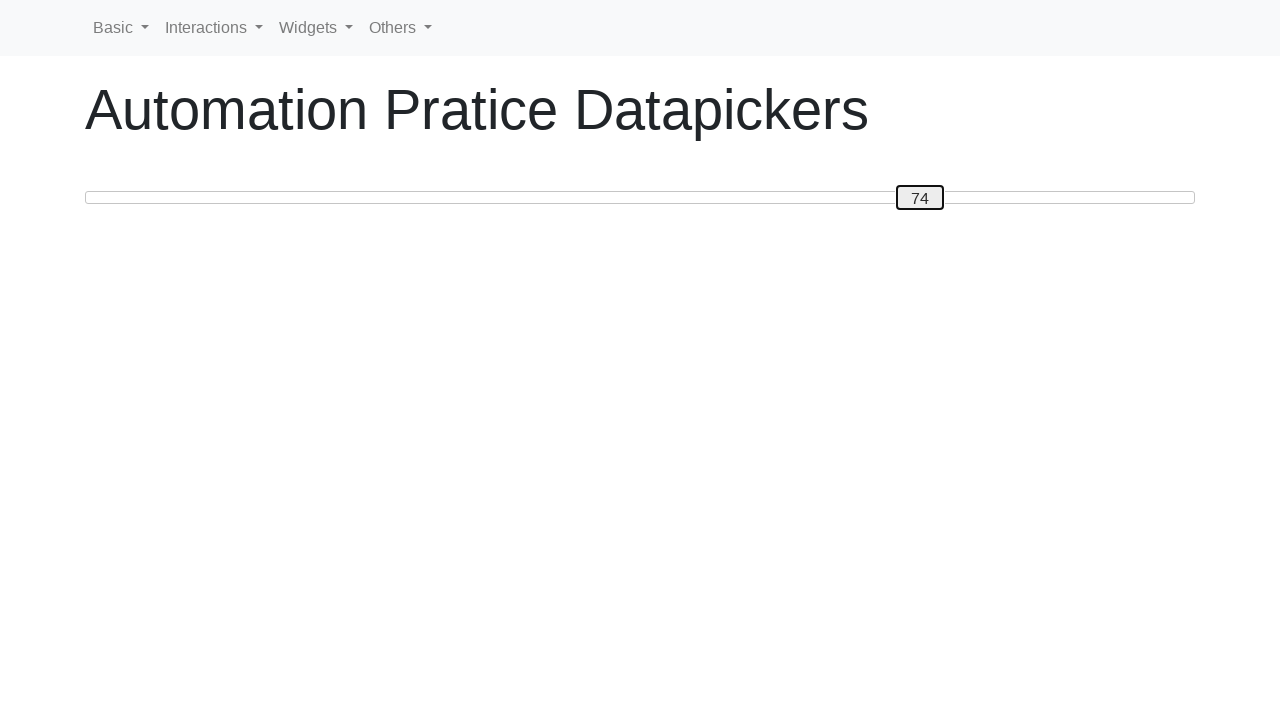

Pressed ArrowLeft, slider now at position 73 on #custom-handle
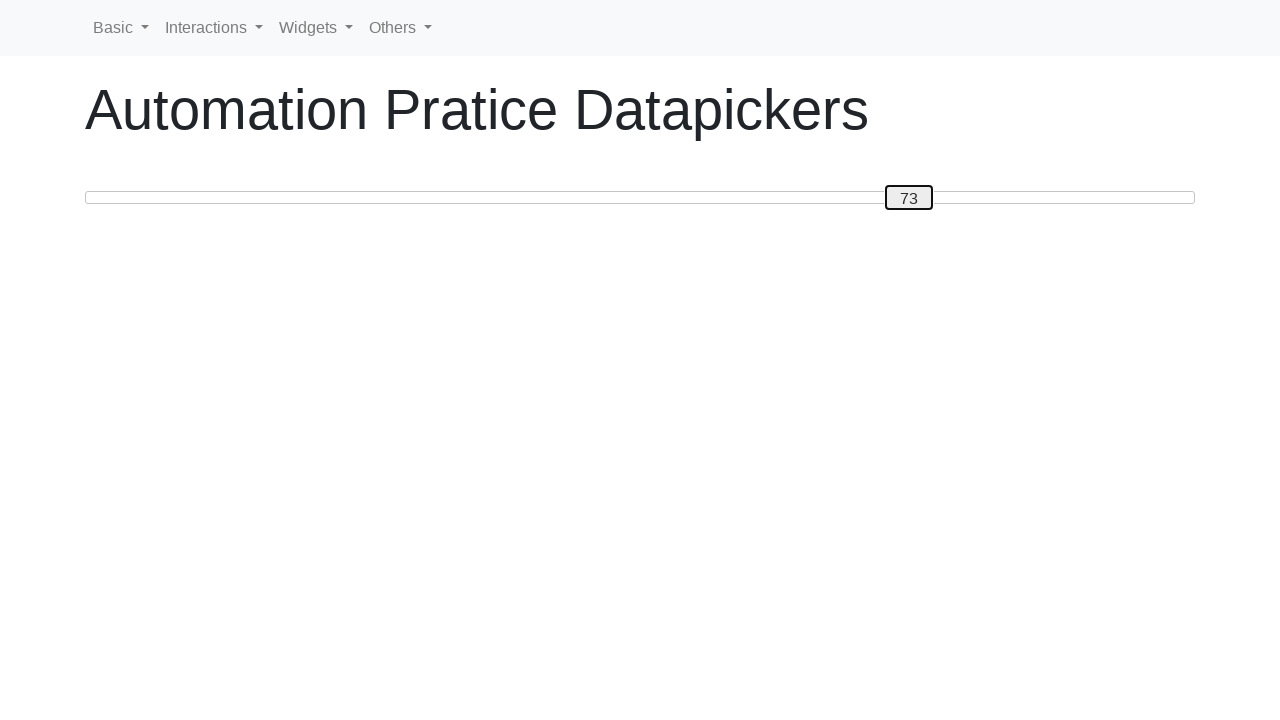

Pressed ArrowLeft, slider now at position 72 on #custom-handle
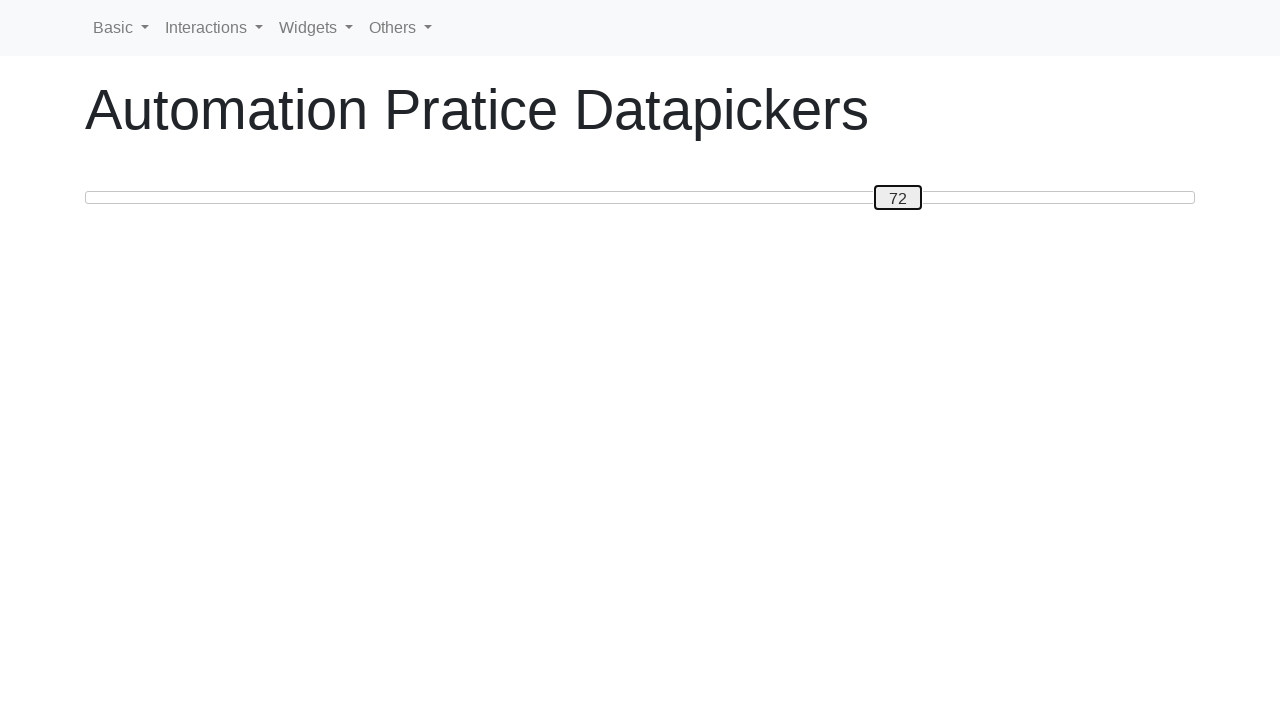

Pressed ArrowLeft, slider now at position 71 on #custom-handle
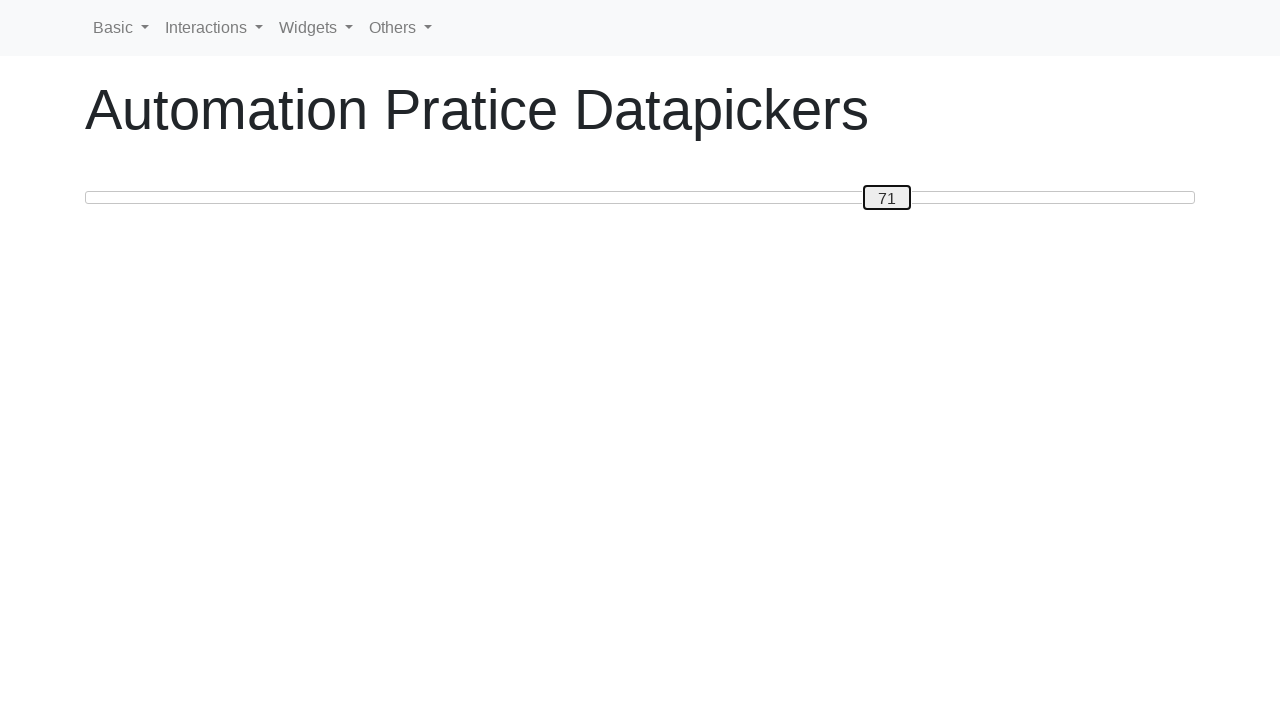

Pressed ArrowLeft, slider now at position 70 on #custom-handle
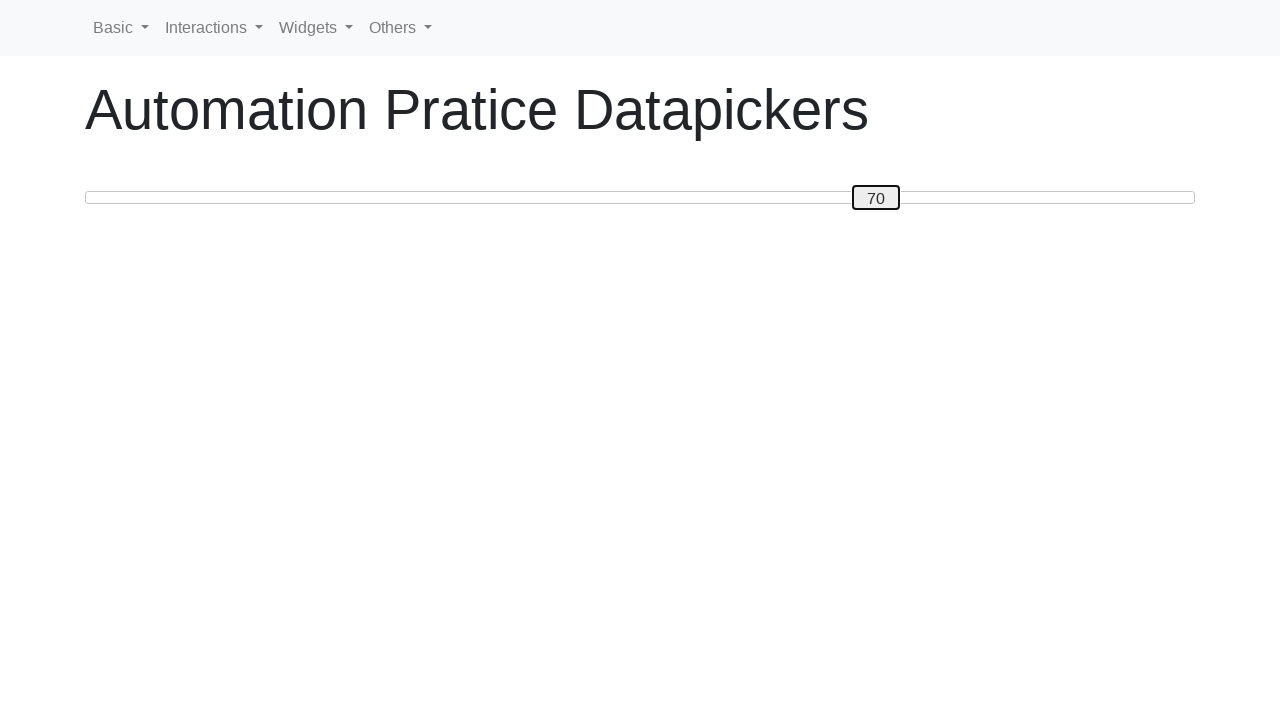

Pressed ArrowLeft, slider now at position 69 on #custom-handle
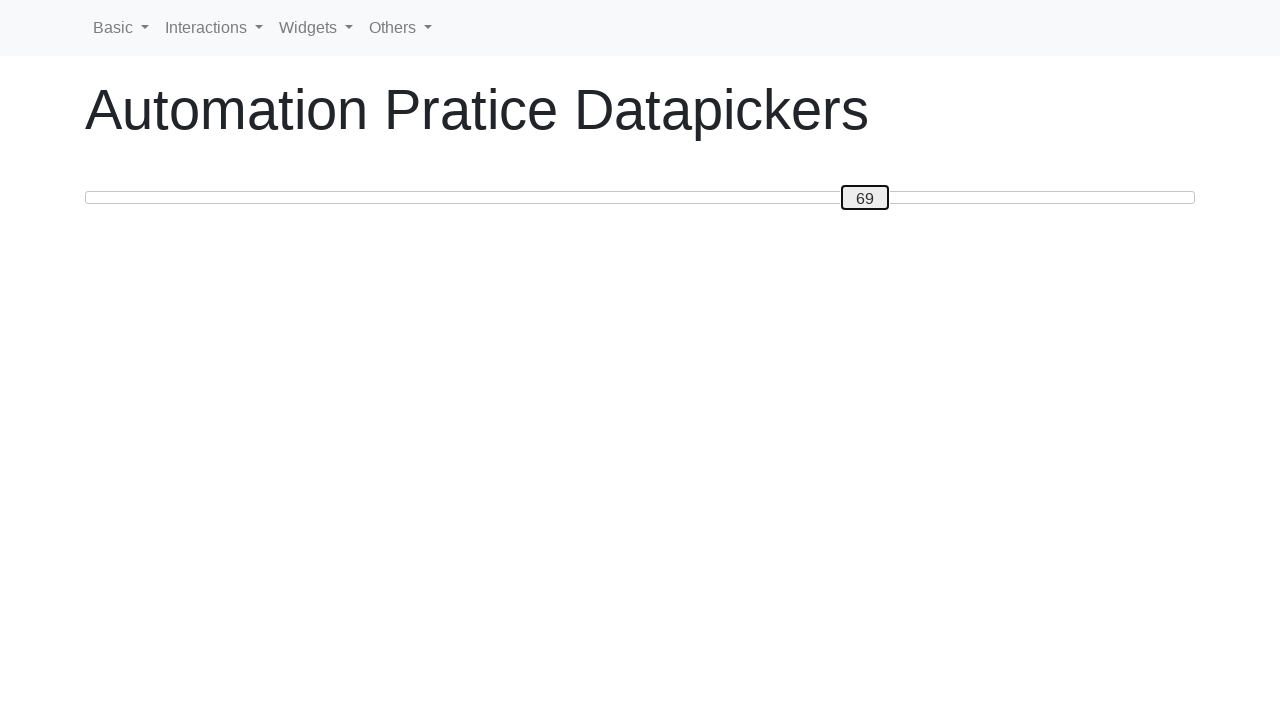

Pressed ArrowLeft, slider now at position 68 on #custom-handle
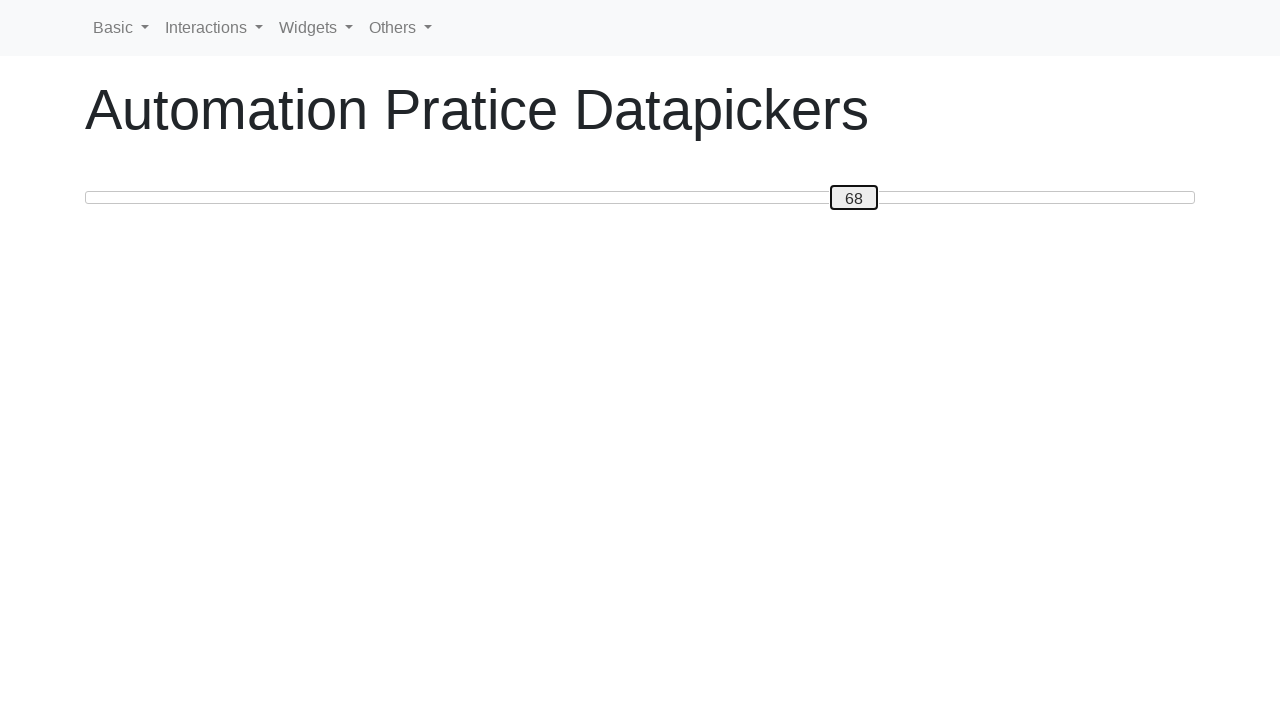

Pressed ArrowLeft, slider now at position 67 on #custom-handle
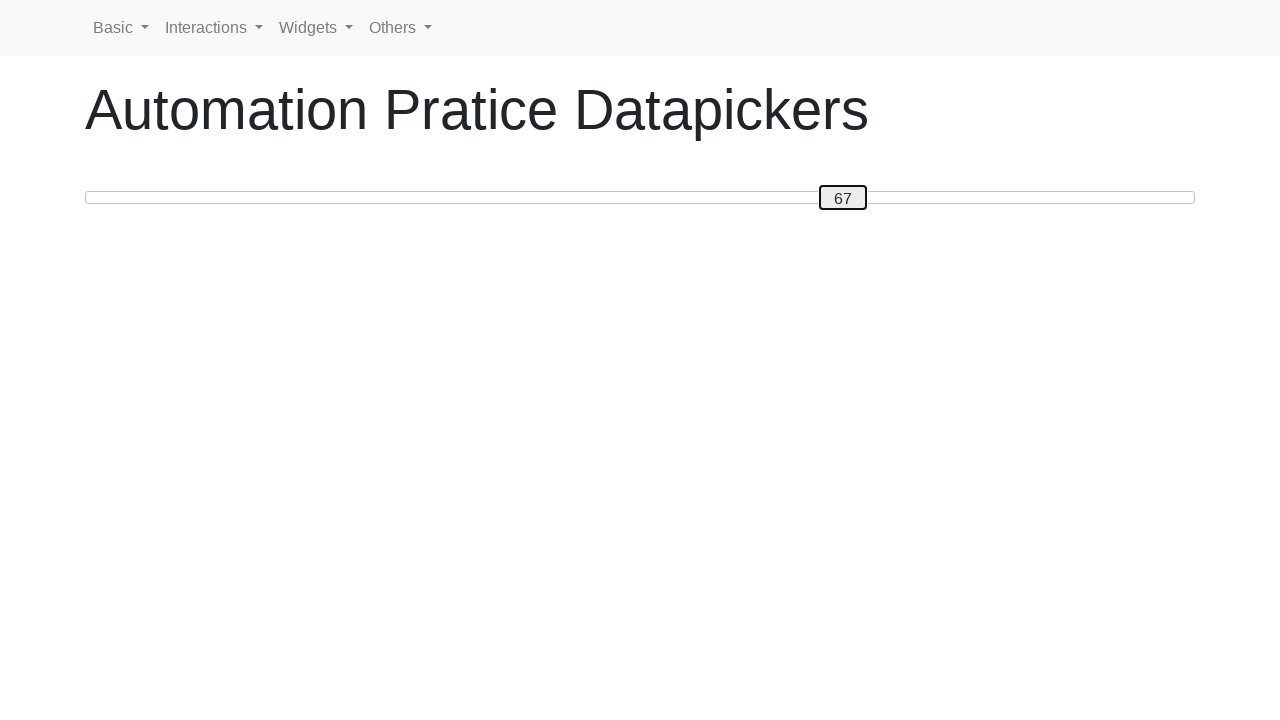

Pressed ArrowLeft, slider now at position 66 on #custom-handle
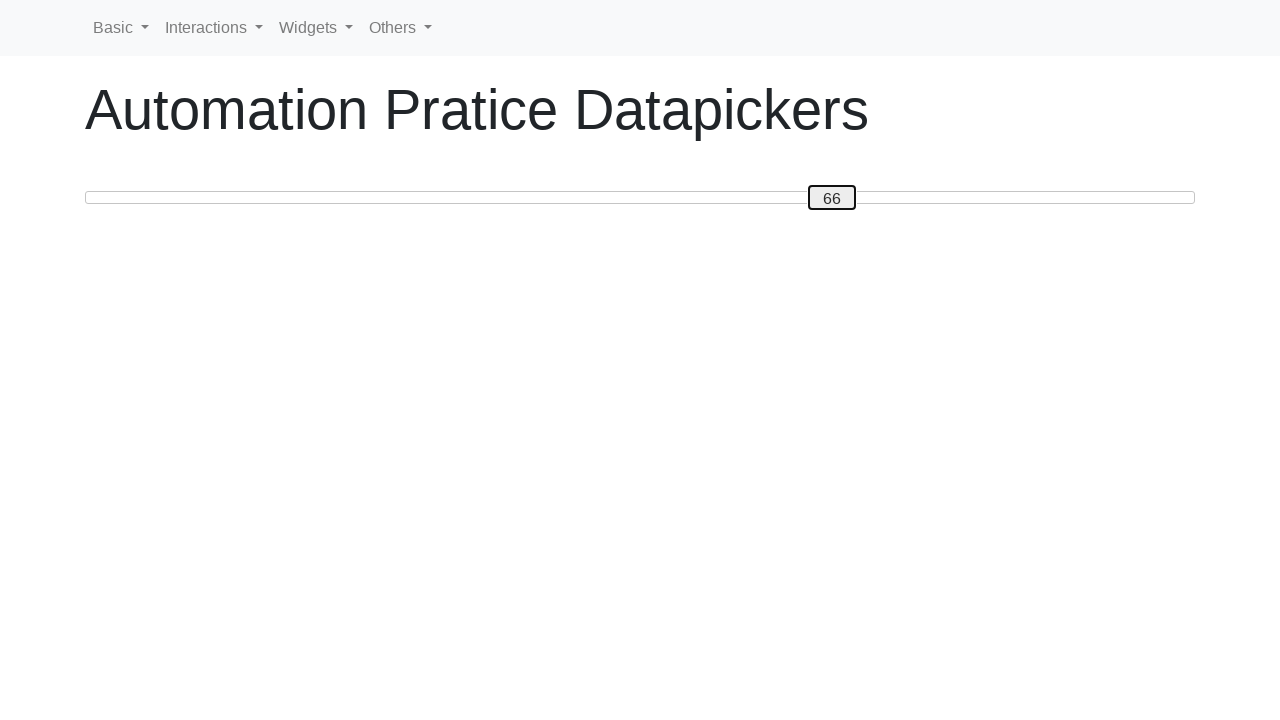

Pressed ArrowLeft, slider now at position 65 on #custom-handle
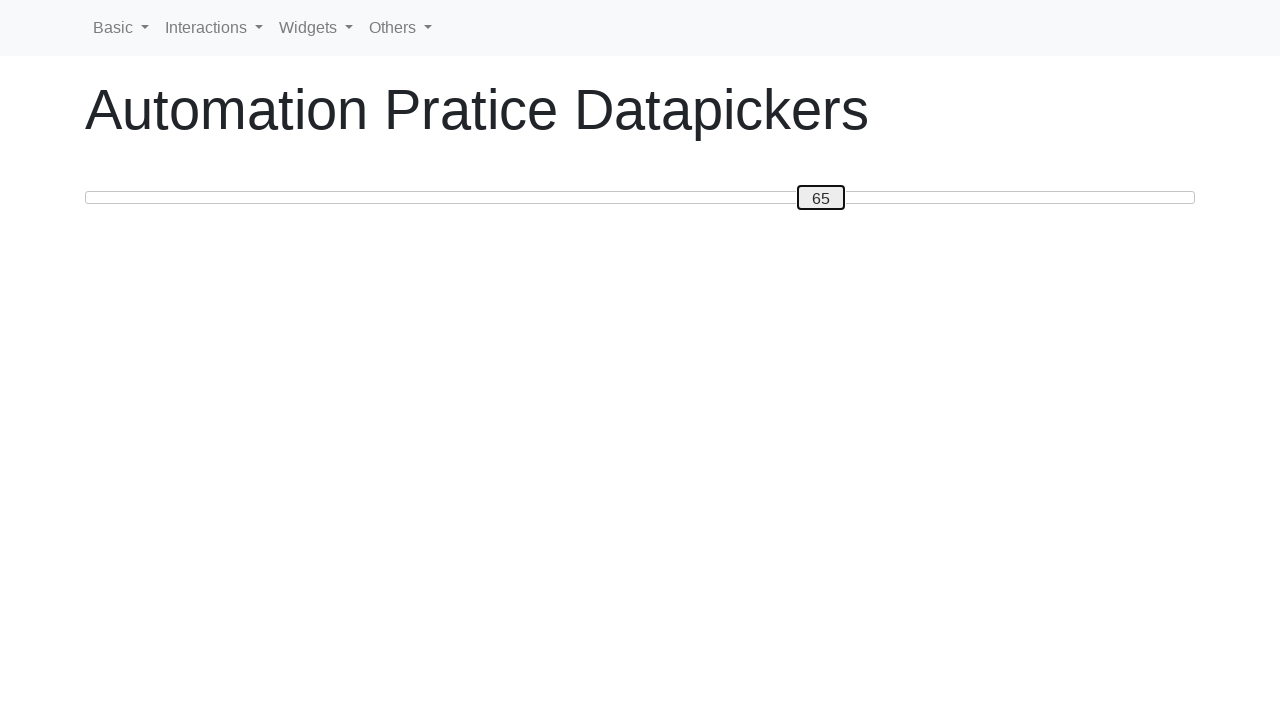

Pressed ArrowLeft, slider now at position 64 on #custom-handle
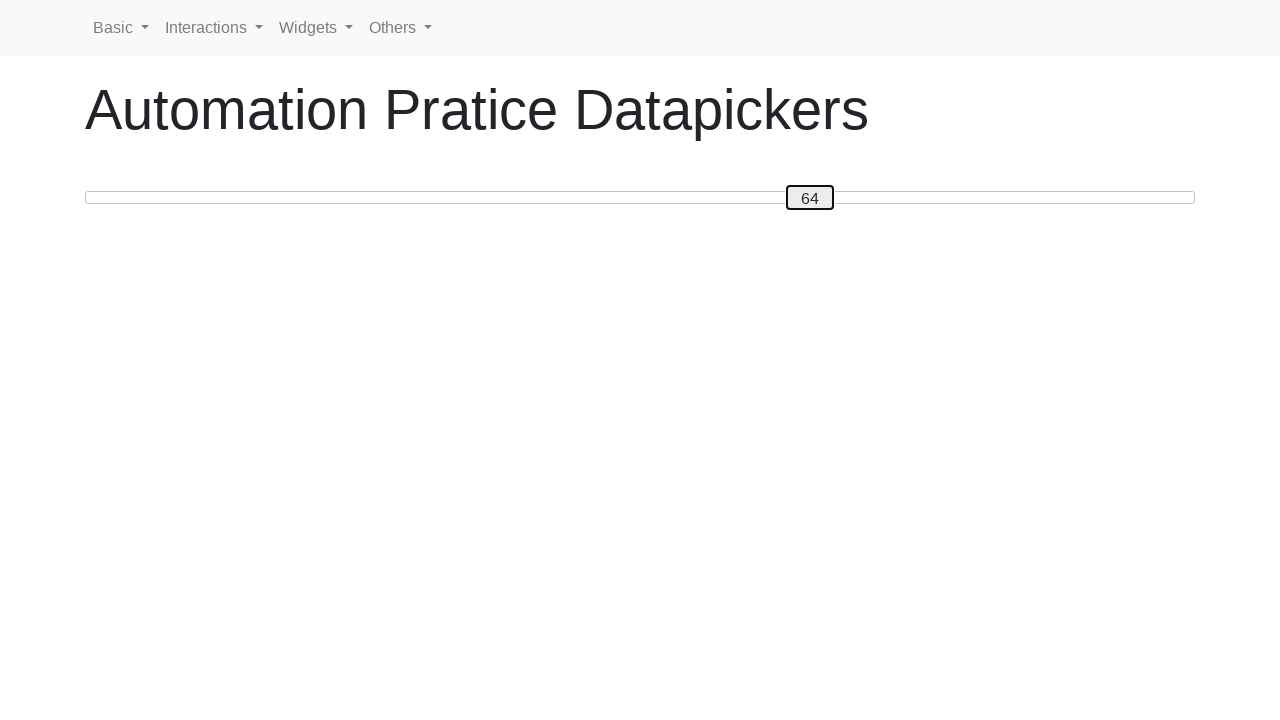

Pressed ArrowLeft, slider now at position 63 on #custom-handle
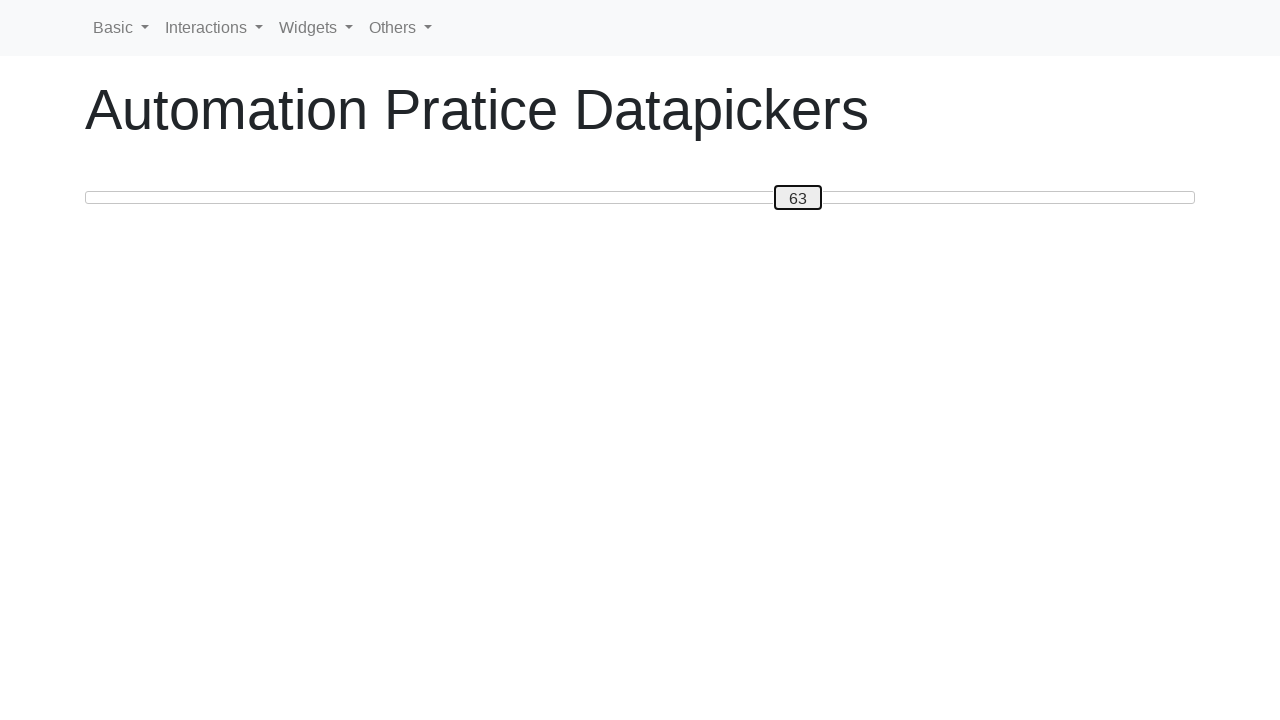

Pressed ArrowLeft, slider now at position 62 on #custom-handle
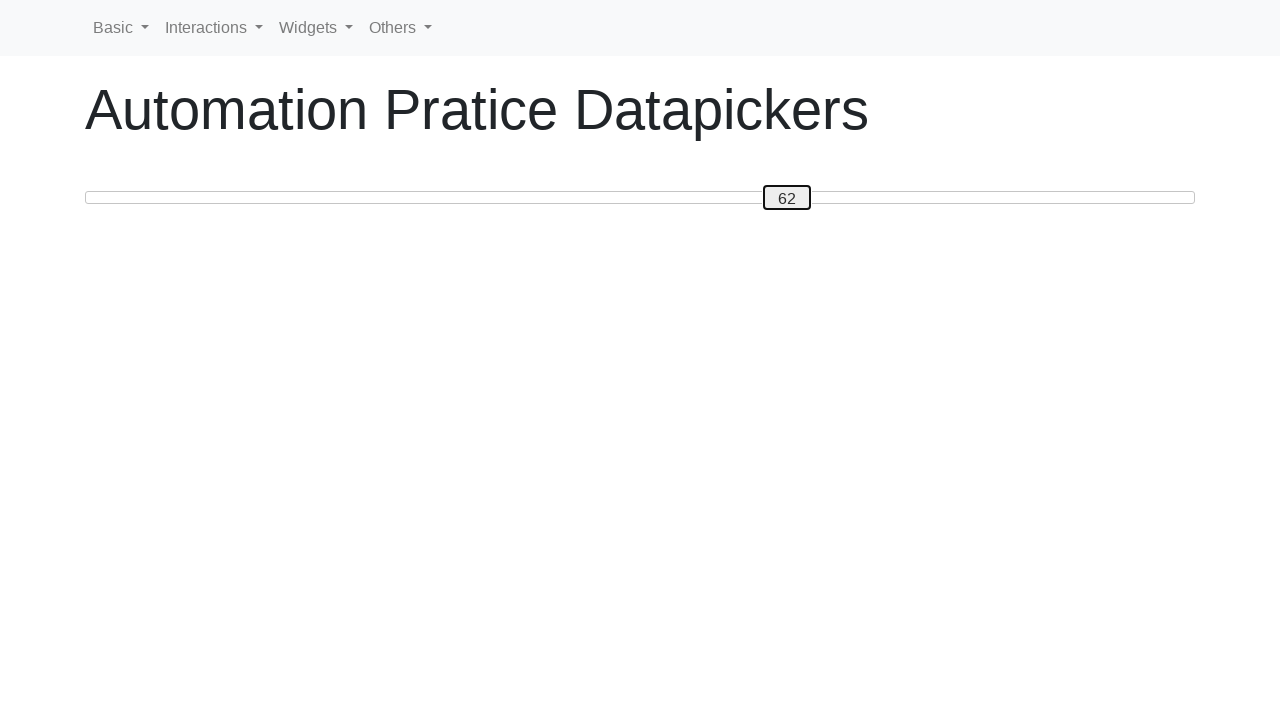

Pressed ArrowLeft, slider now at position 61 on #custom-handle
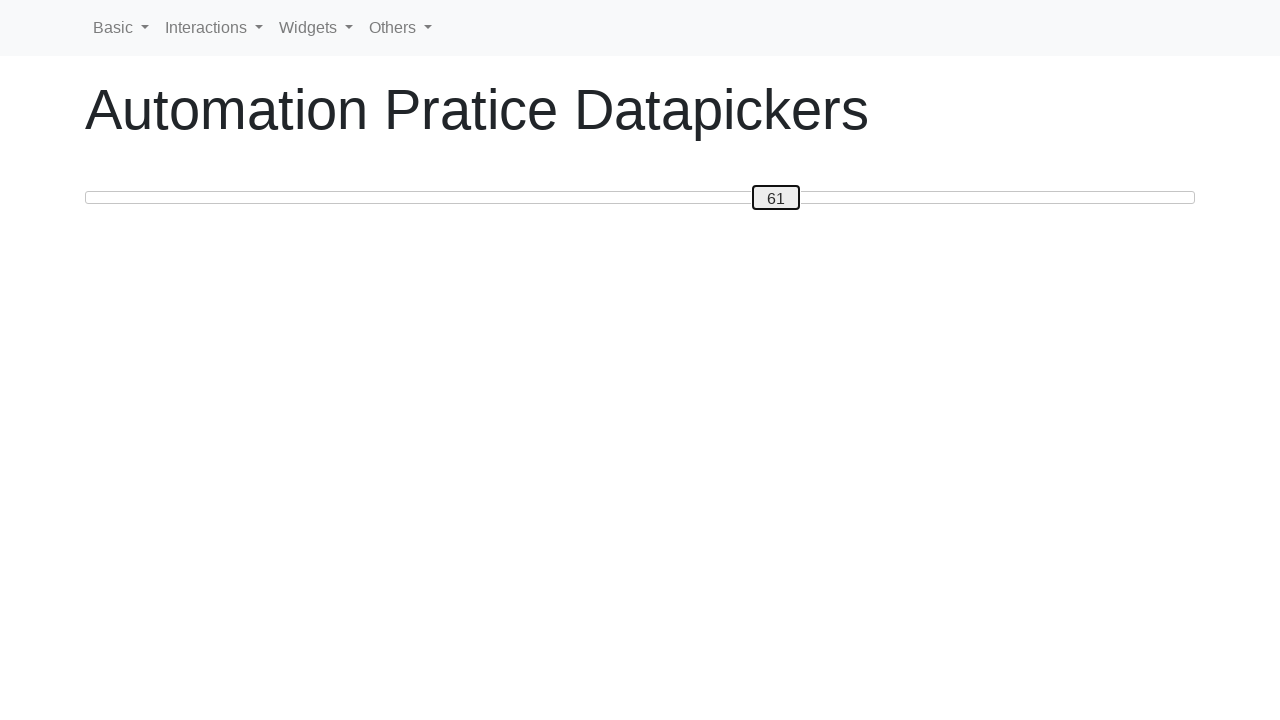

Pressed ArrowLeft, slider now at position 60 on #custom-handle
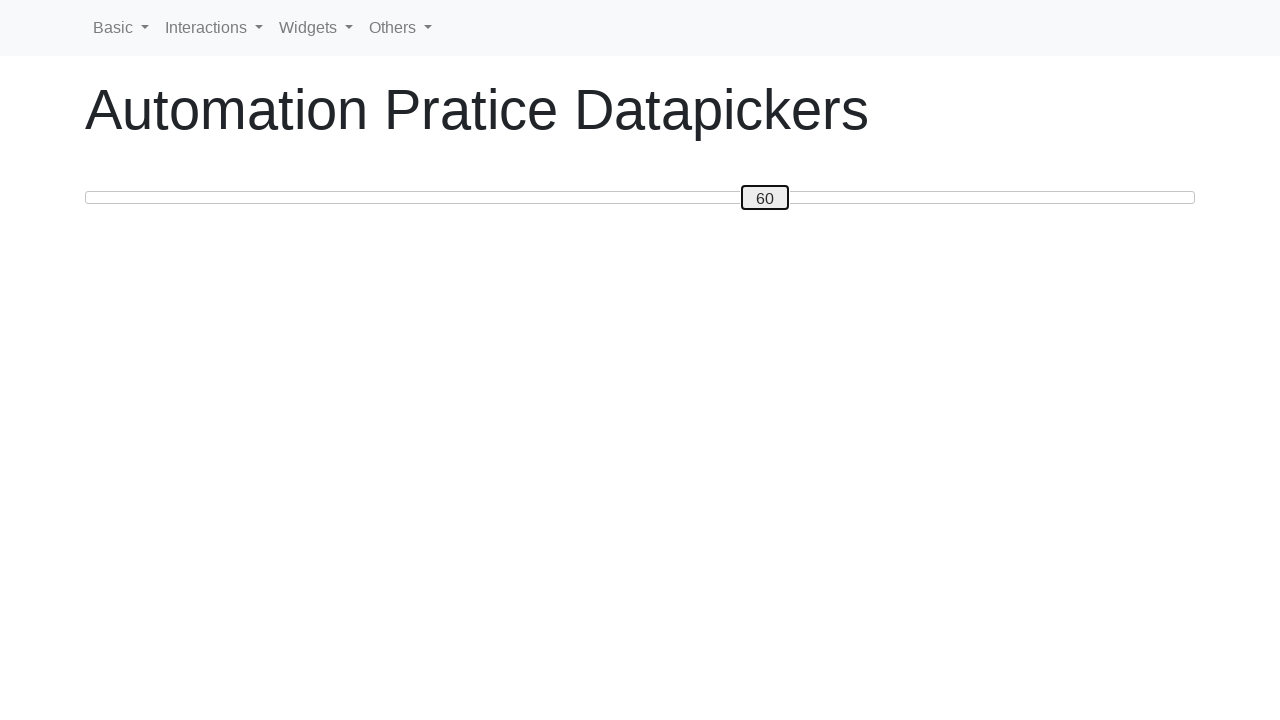

Pressed ArrowLeft, slider now at position 59 on #custom-handle
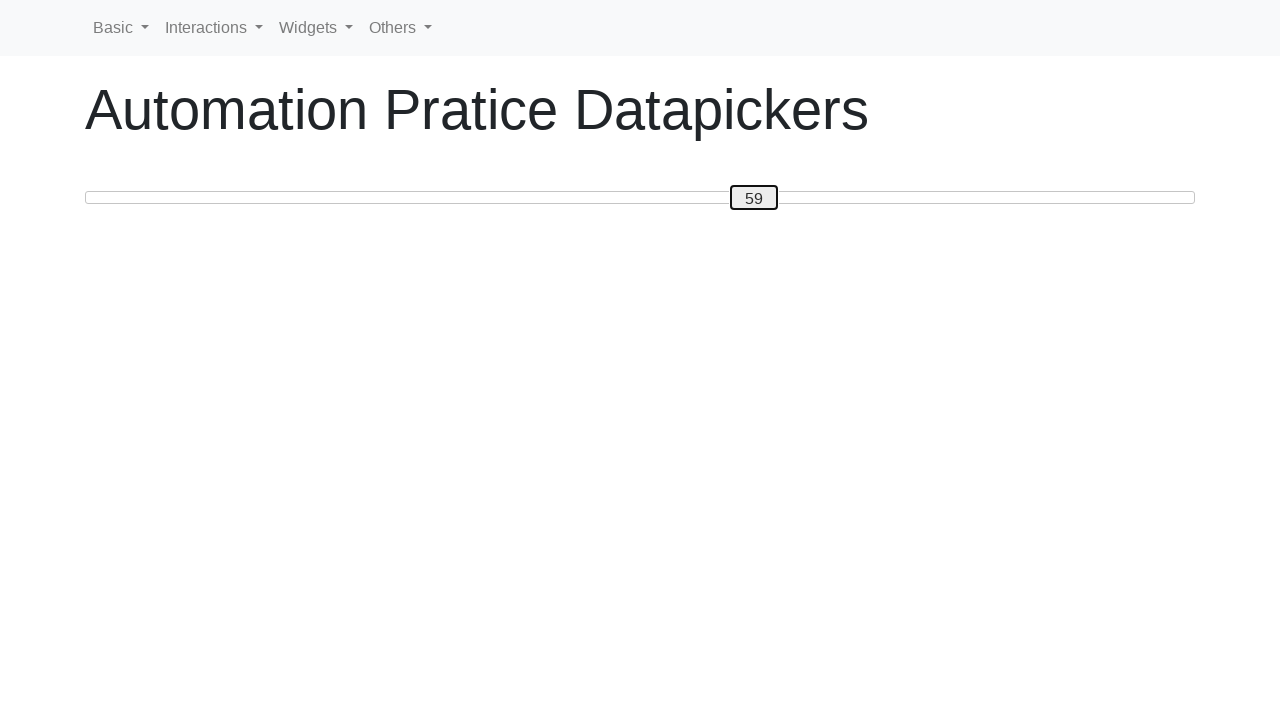

Pressed ArrowLeft, slider now at position 58 on #custom-handle
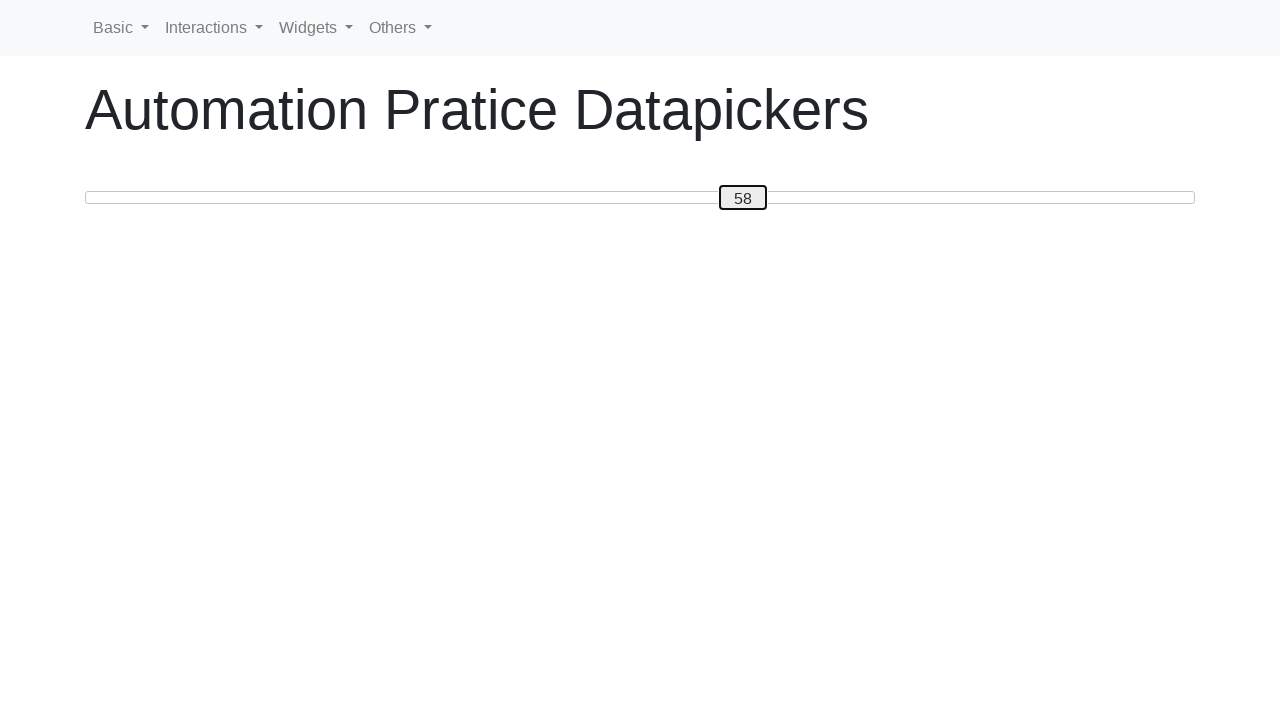

Pressed ArrowLeft, slider now at position 57 on #custom-handle
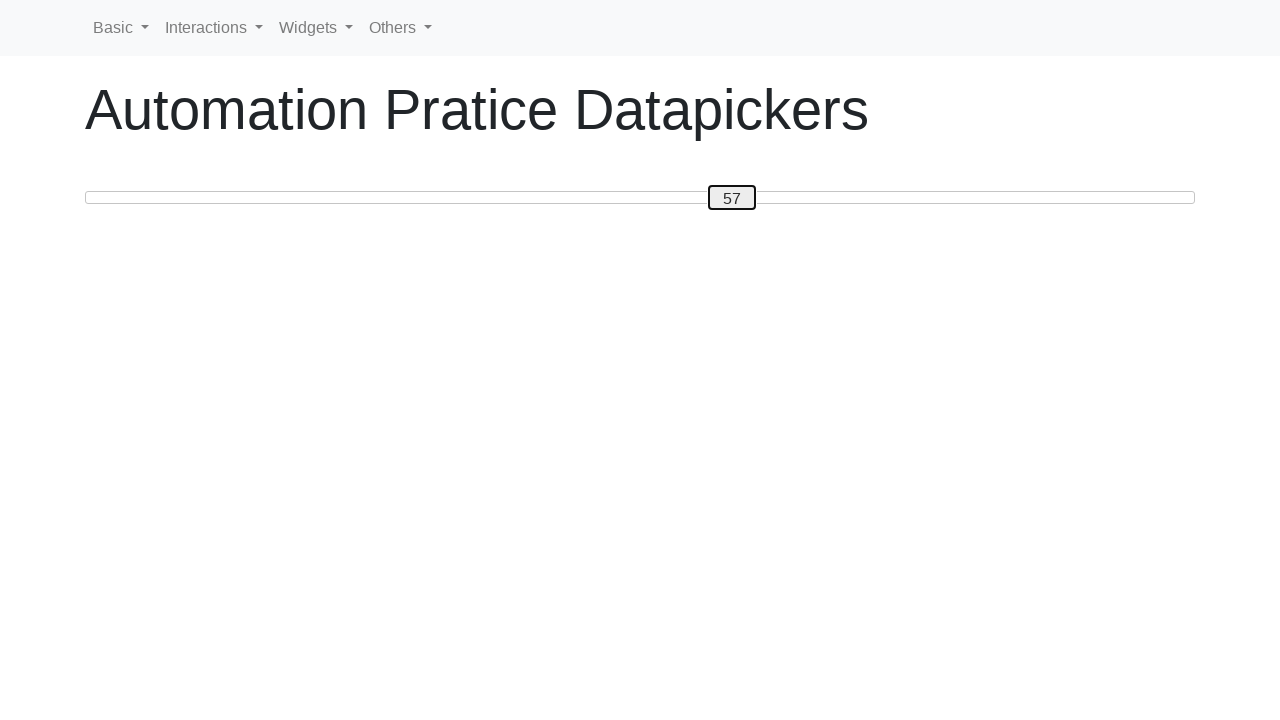

Pressed ArrowLeft, slider now at position 56 on #custom-handle
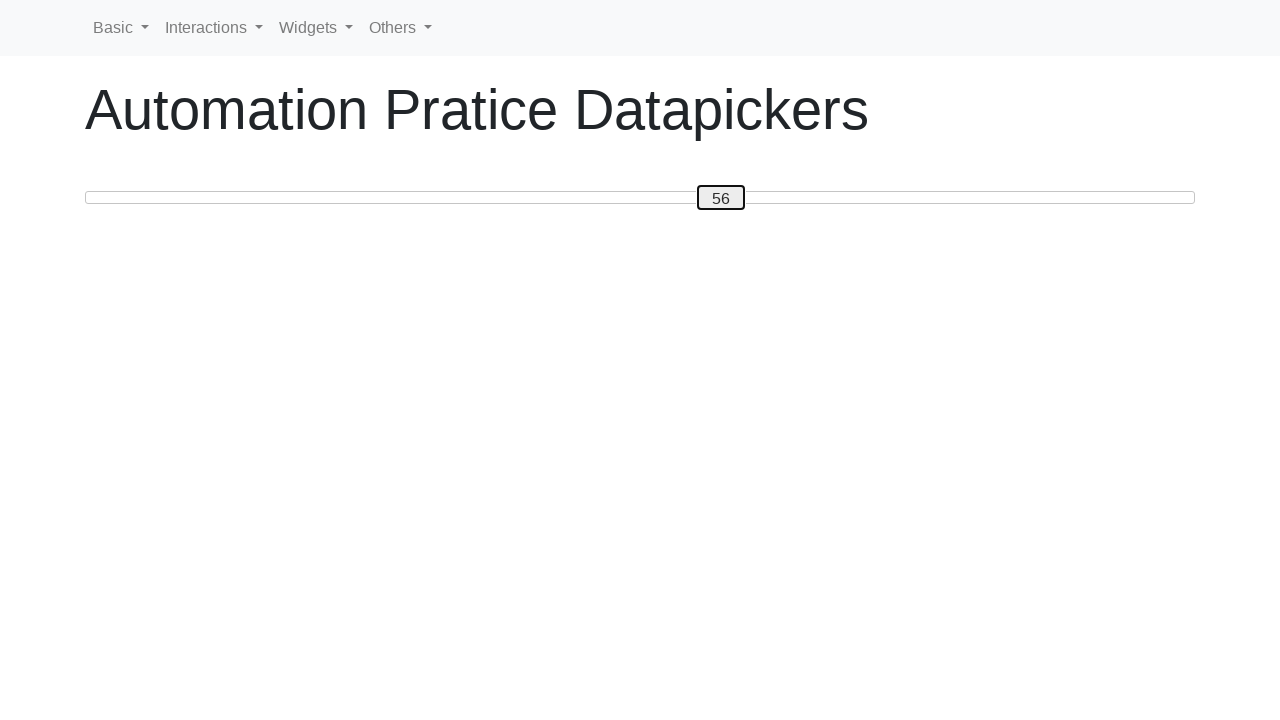

Pressed ArrowLeft, slider now at position 55 on #custom-handle
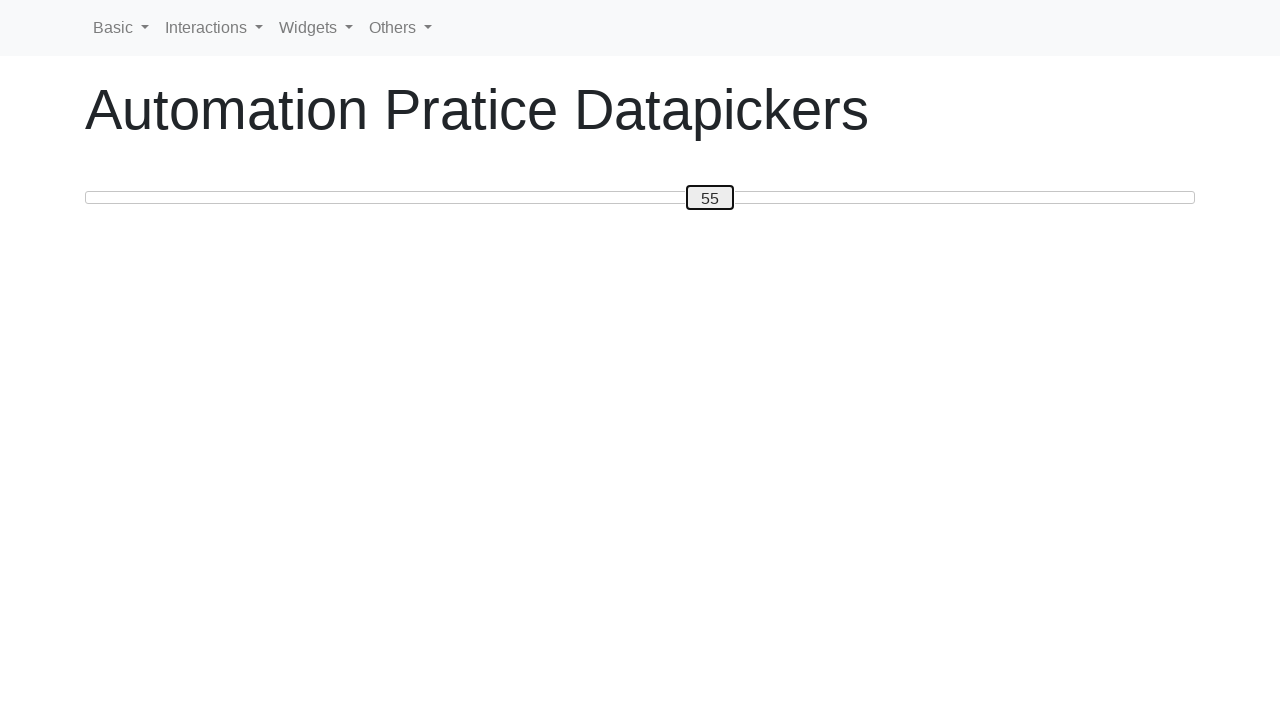

Pressed ArrowLeft, slider now at position 54 on #custom-handle
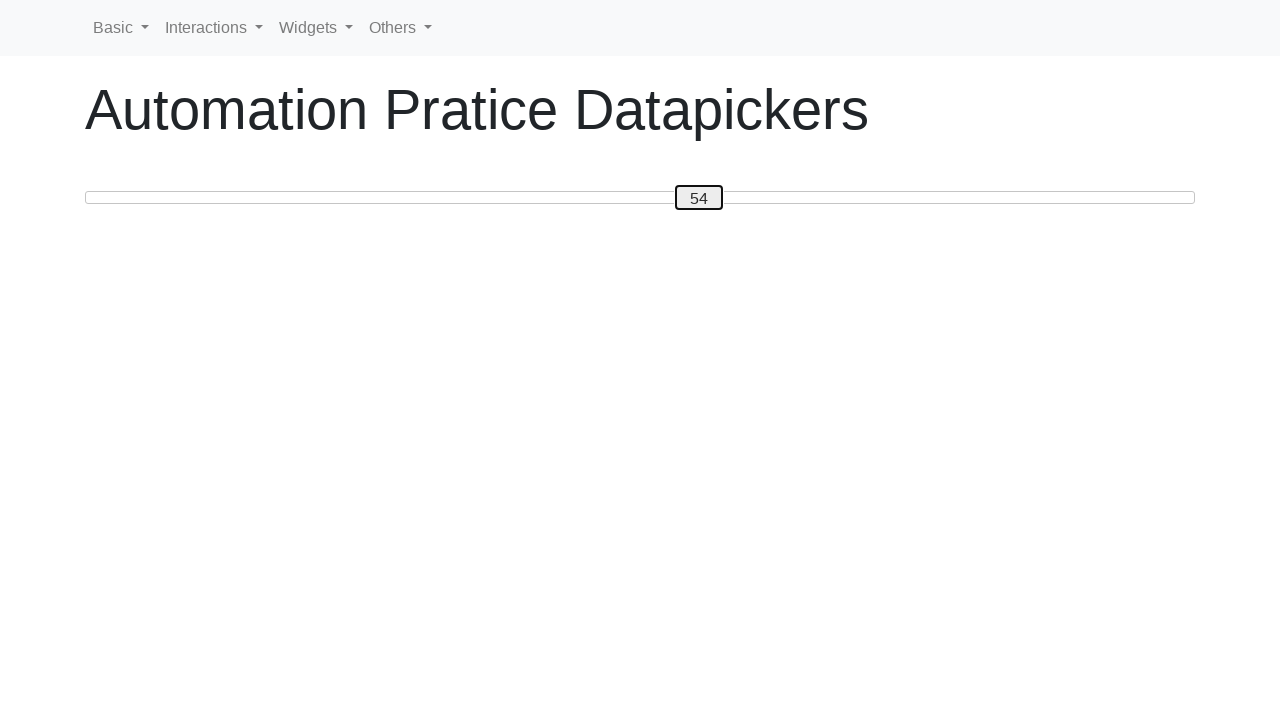

Pressed ArrowLeft, slider now at position 53 on #custom-handle
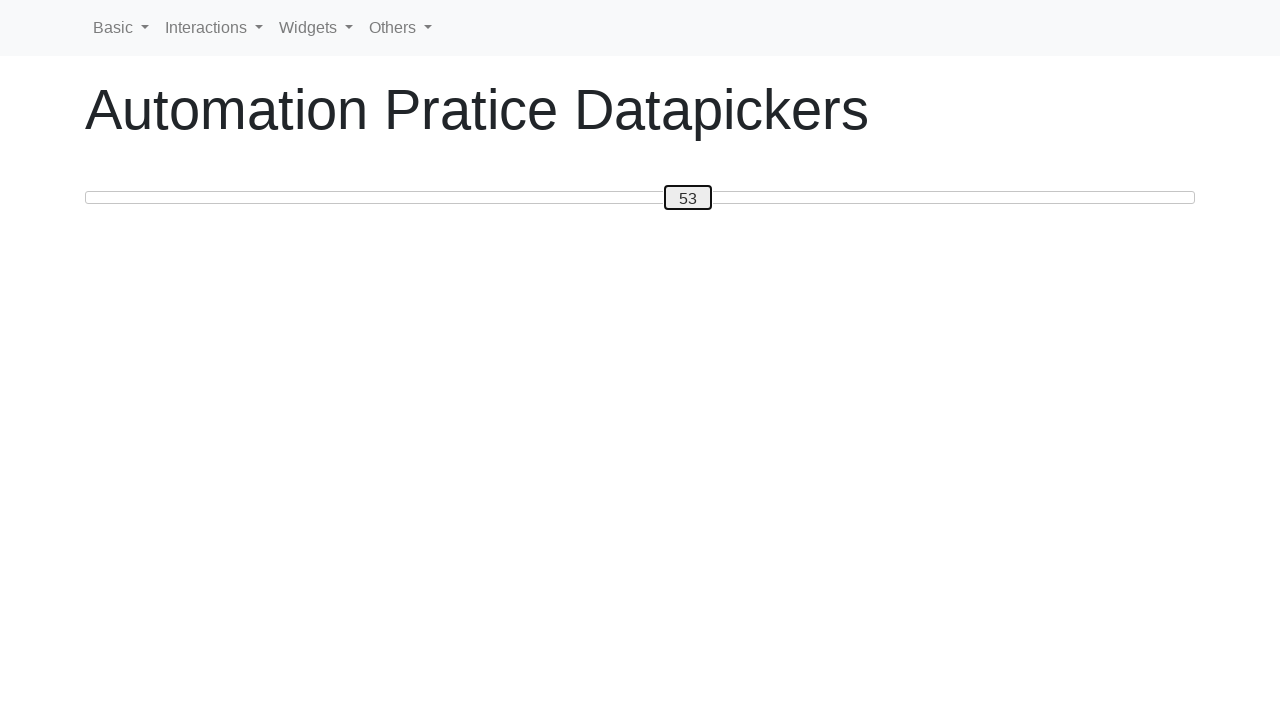

Pressed ArrowLeft, slider now at position 52 on #custom-handle
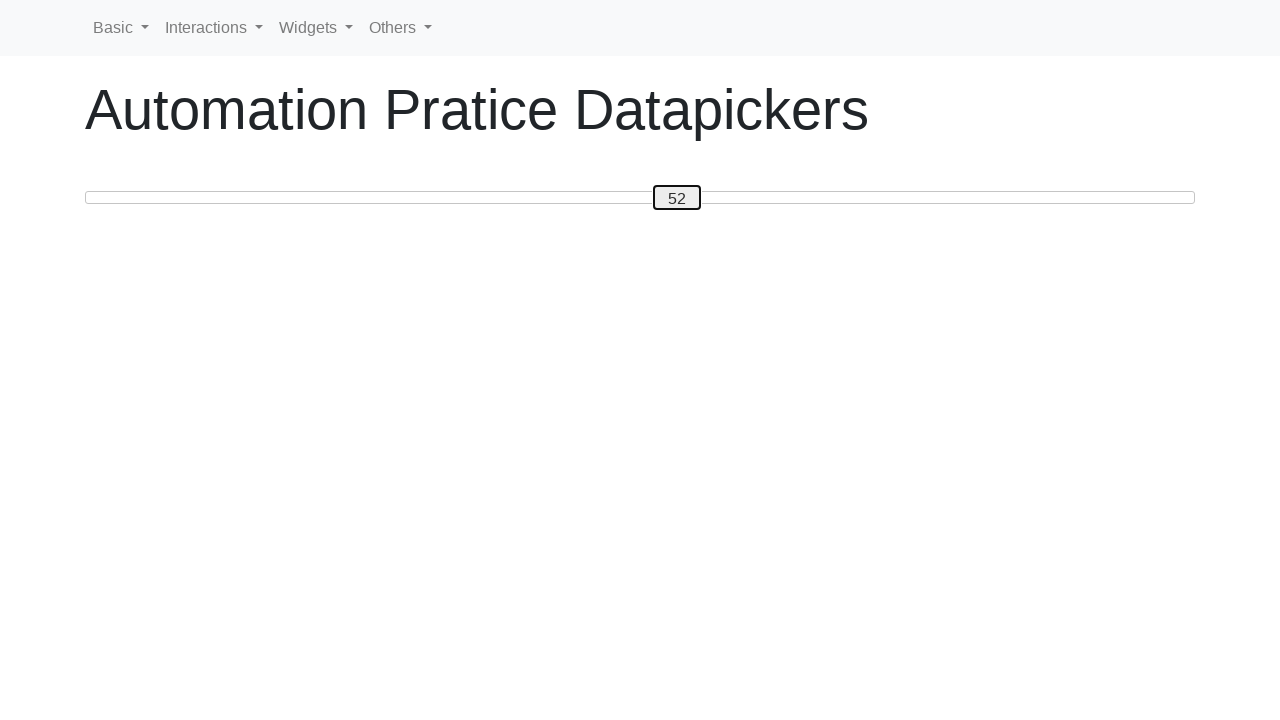

Pressed ArrowLeft, slider now at position 51 on #custom-handle
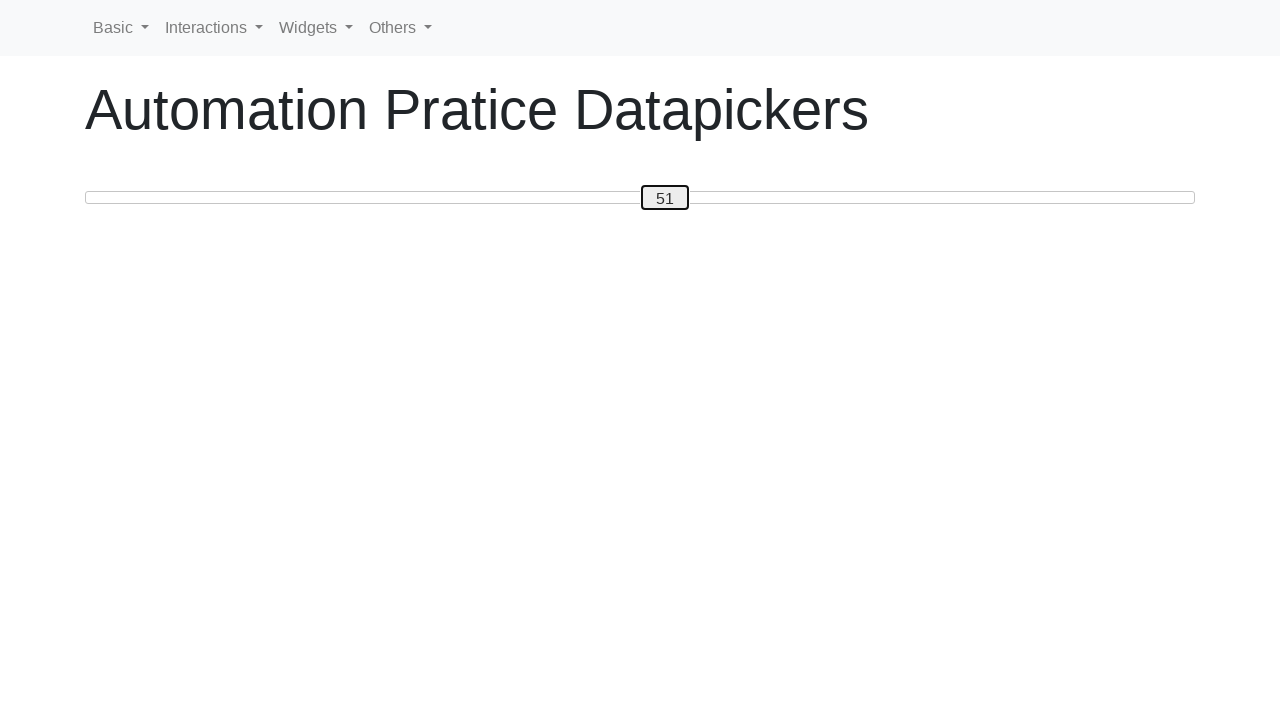

Pressed ArrowLeft, slider now at position 50 on #custom-handle
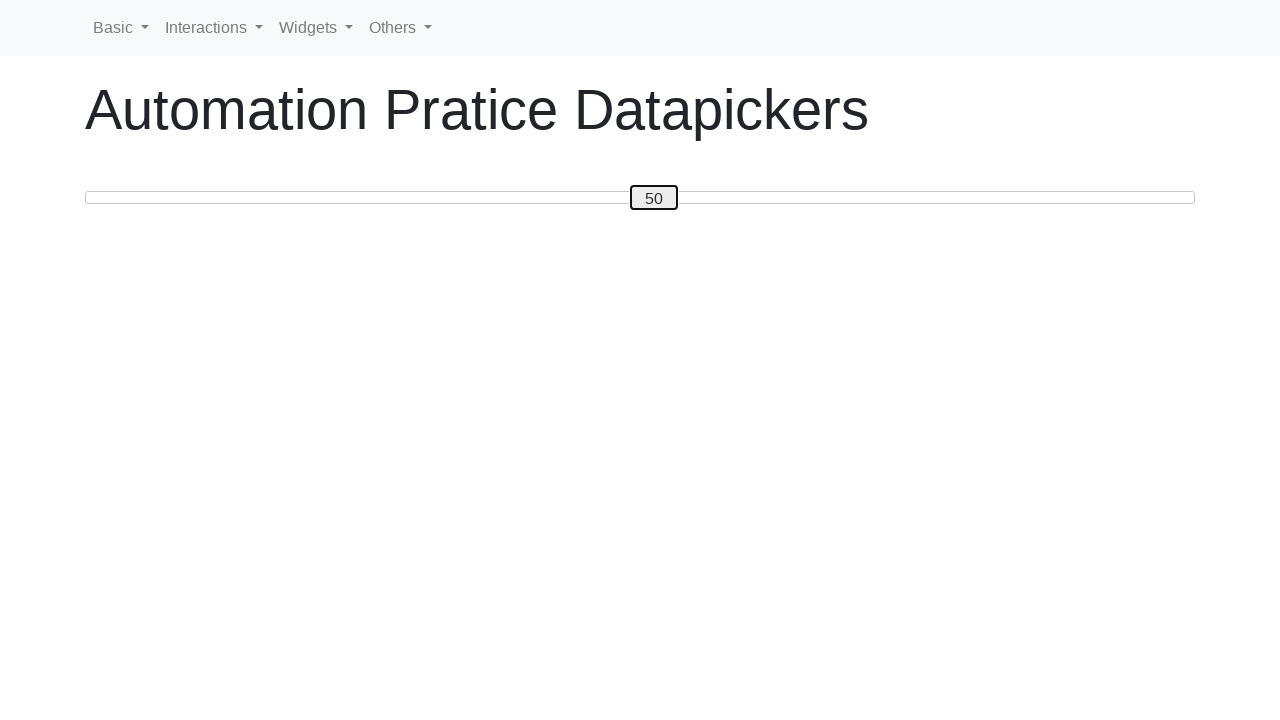

Pressed ArrowLeft, slider now at position 49 on #custom-handle
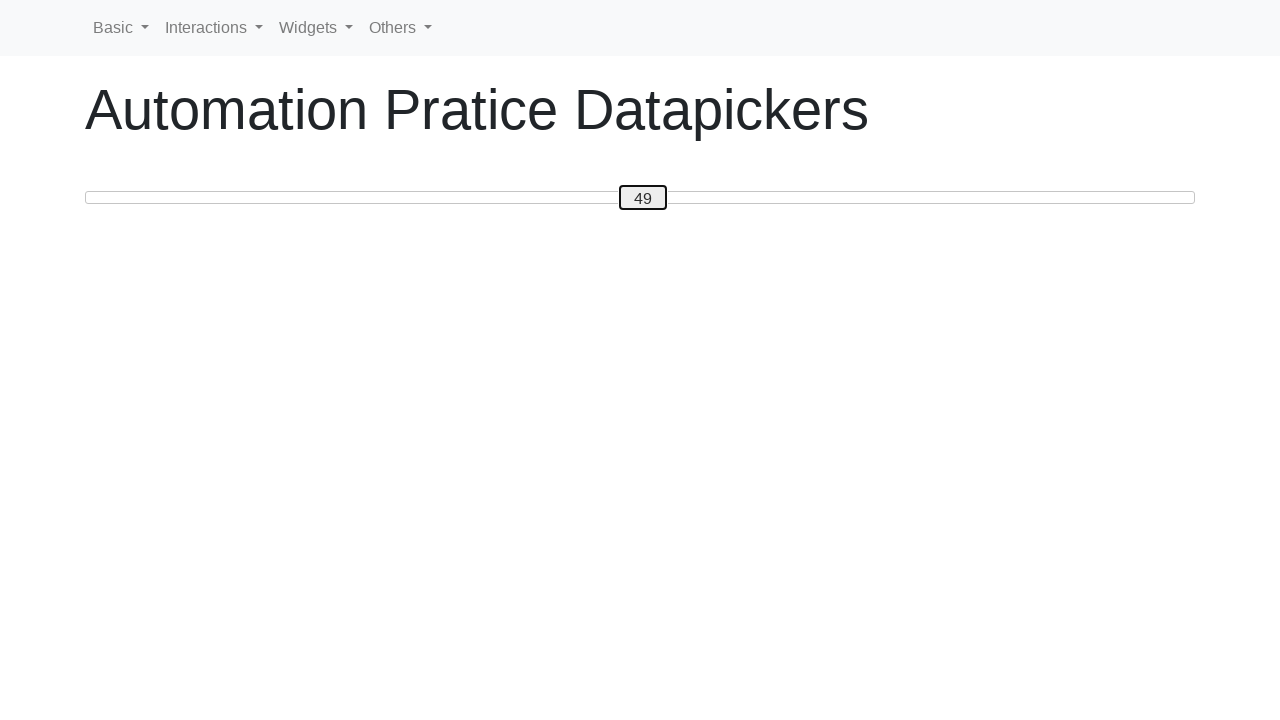

Pressed ArrowLeft, slider now at position 48 on #custom-handle
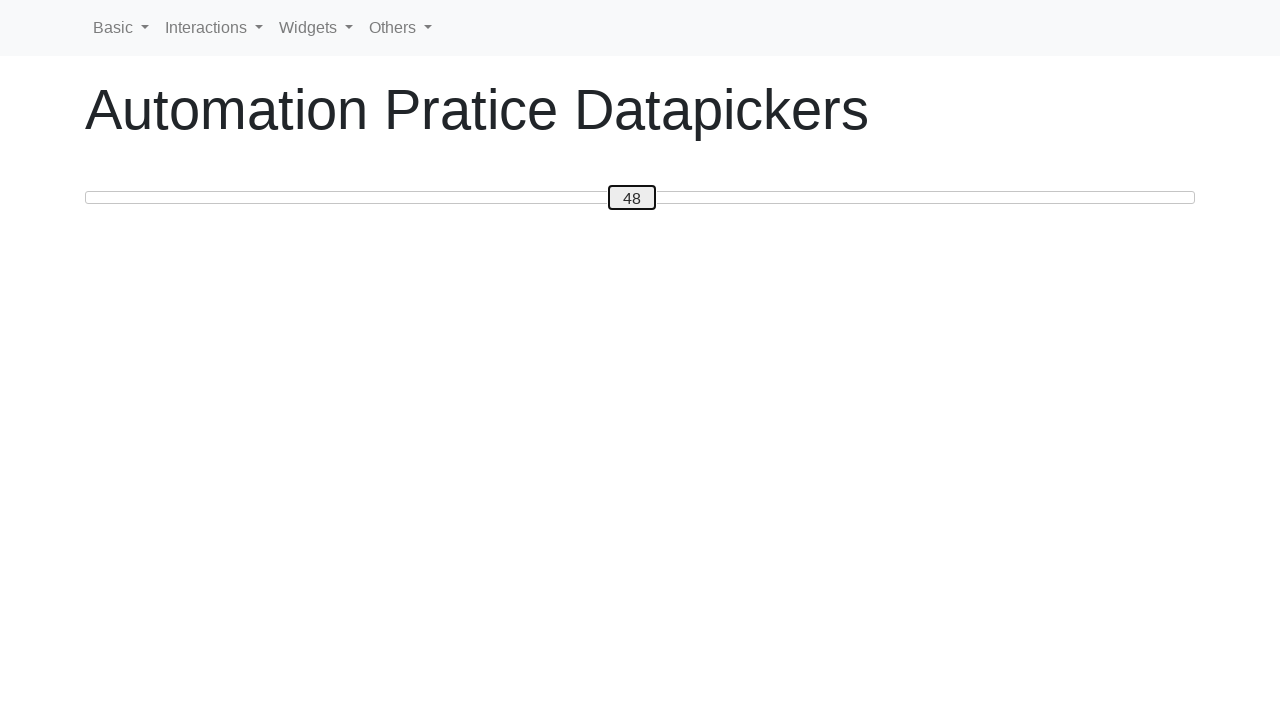

Pressed ArrowLeft, slider now at position 47 on #custom-handle
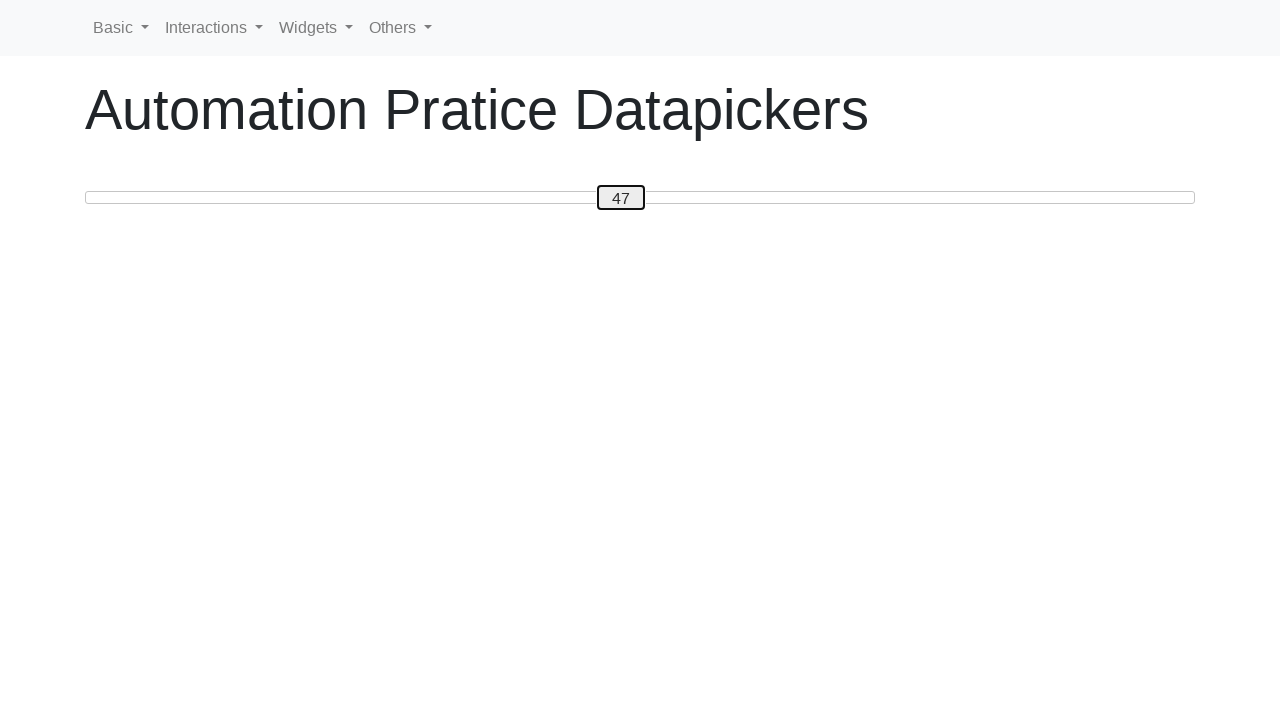

Pressed ArrowLeft, slider now at position 46 on #custom-handle
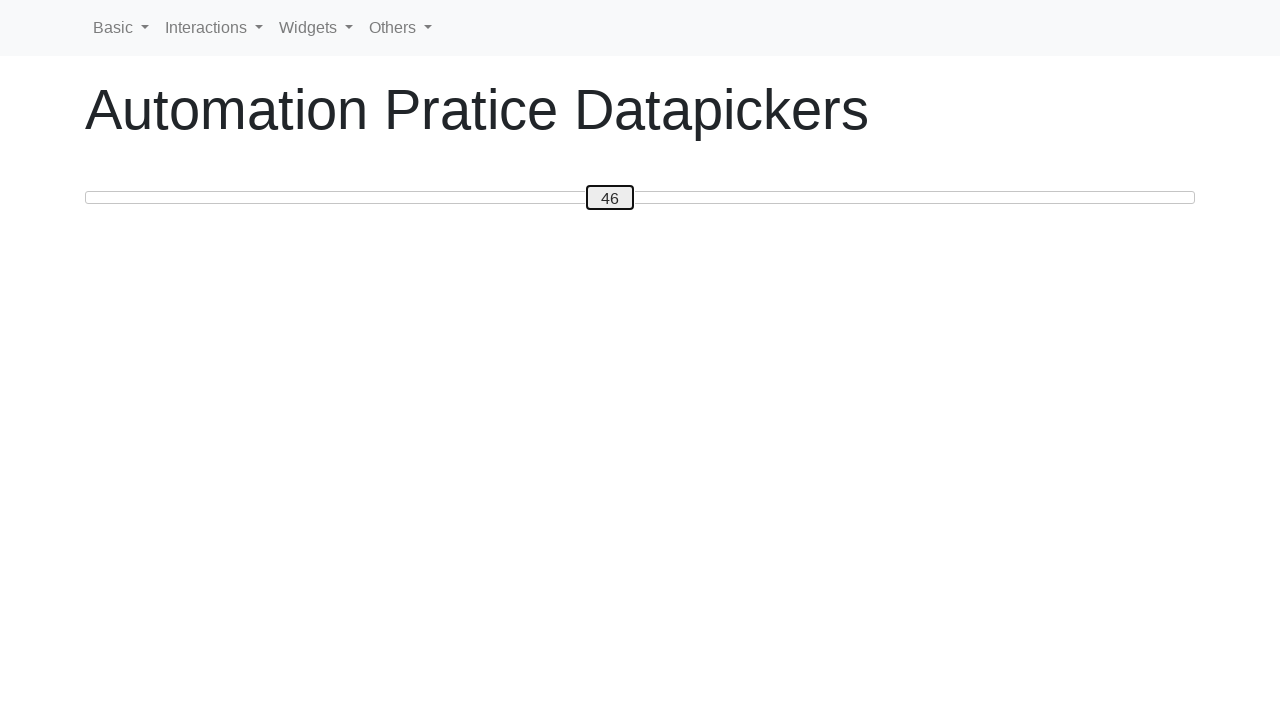

Pressed ArrowLeft, slider now at position 45 on #custom-handle
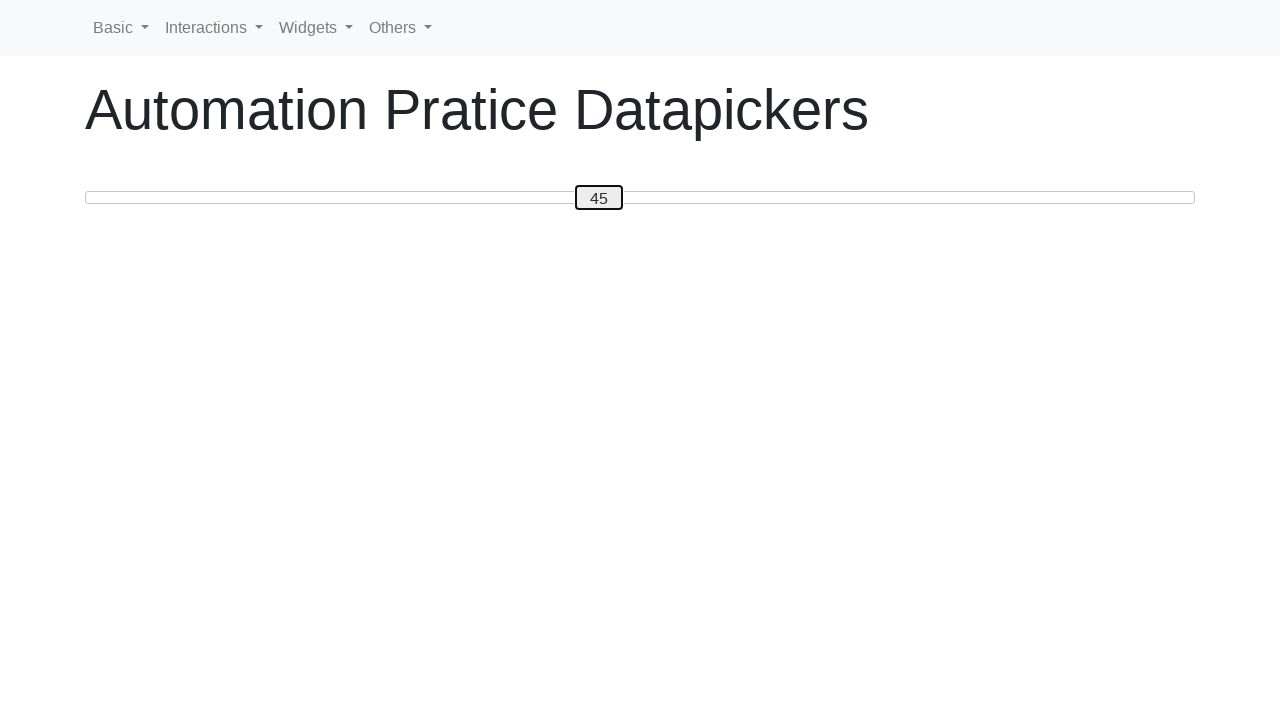

Pressed ArrowLeft, slider now at position 44 on #custom-handle
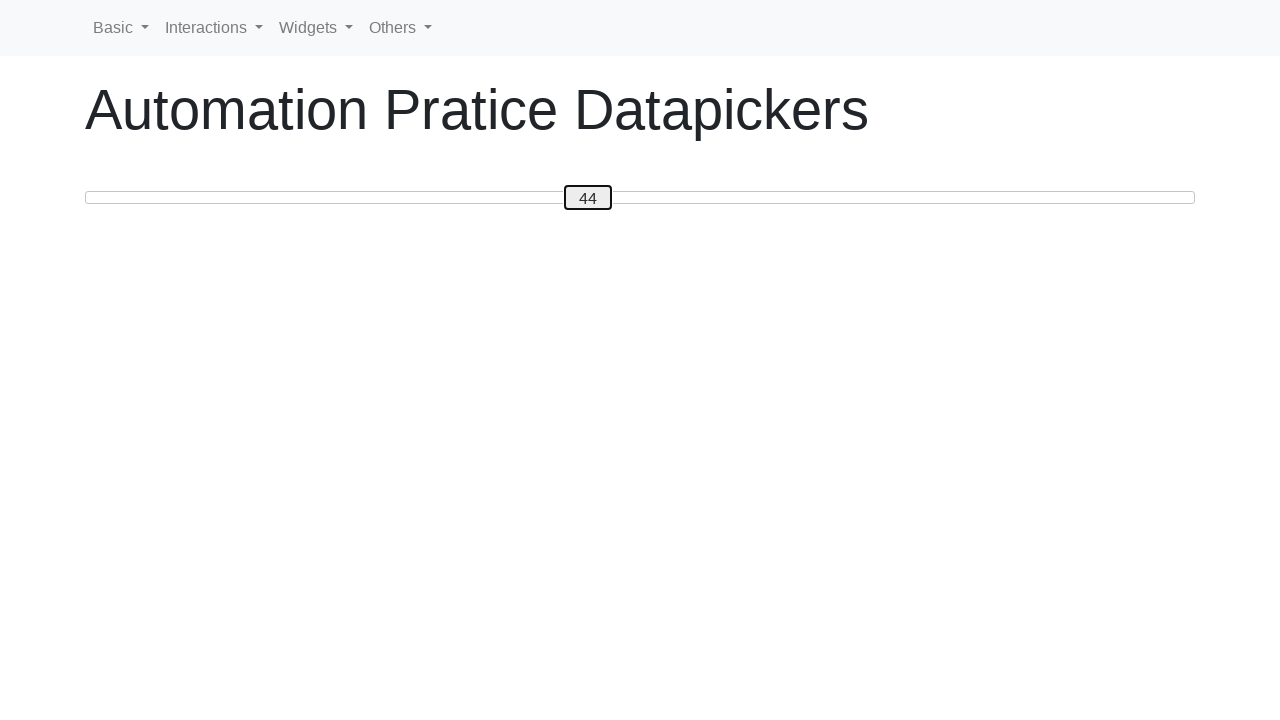

Pressed ArrowLeft, slider now at position 43 on #custom-handle
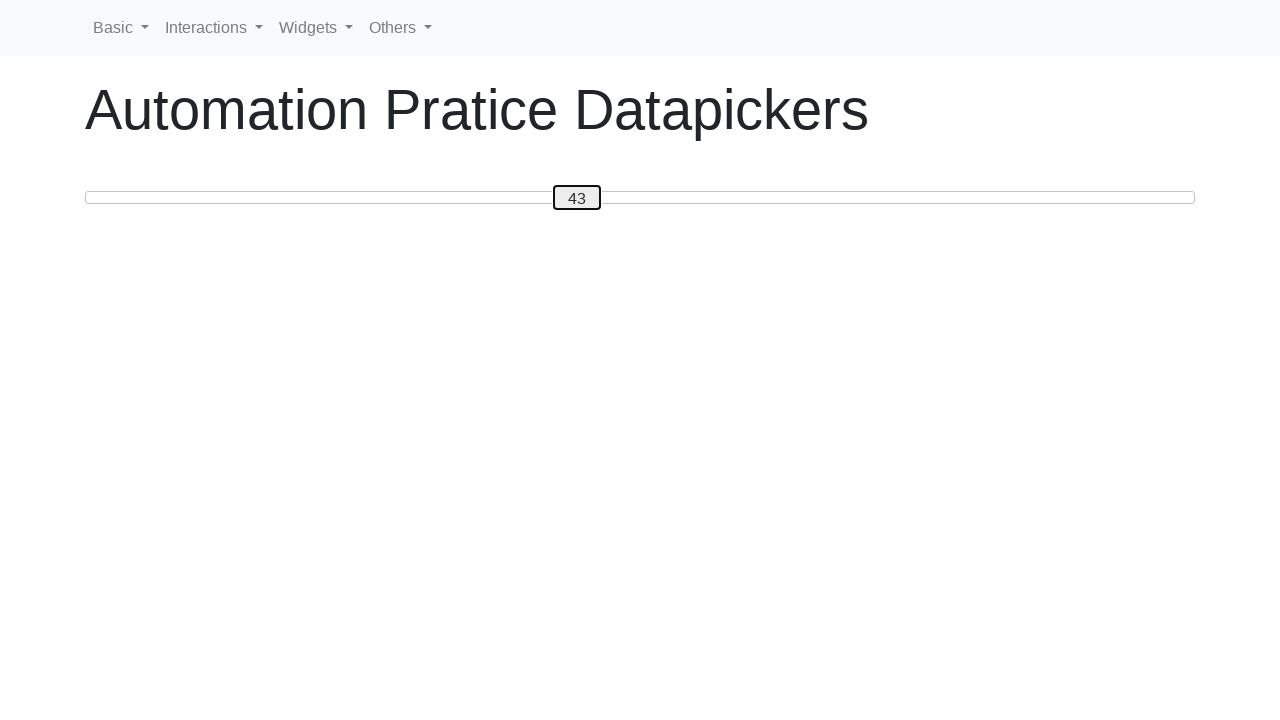

Pressed ArrowLeft, slider now at position 42 on #custom-handle
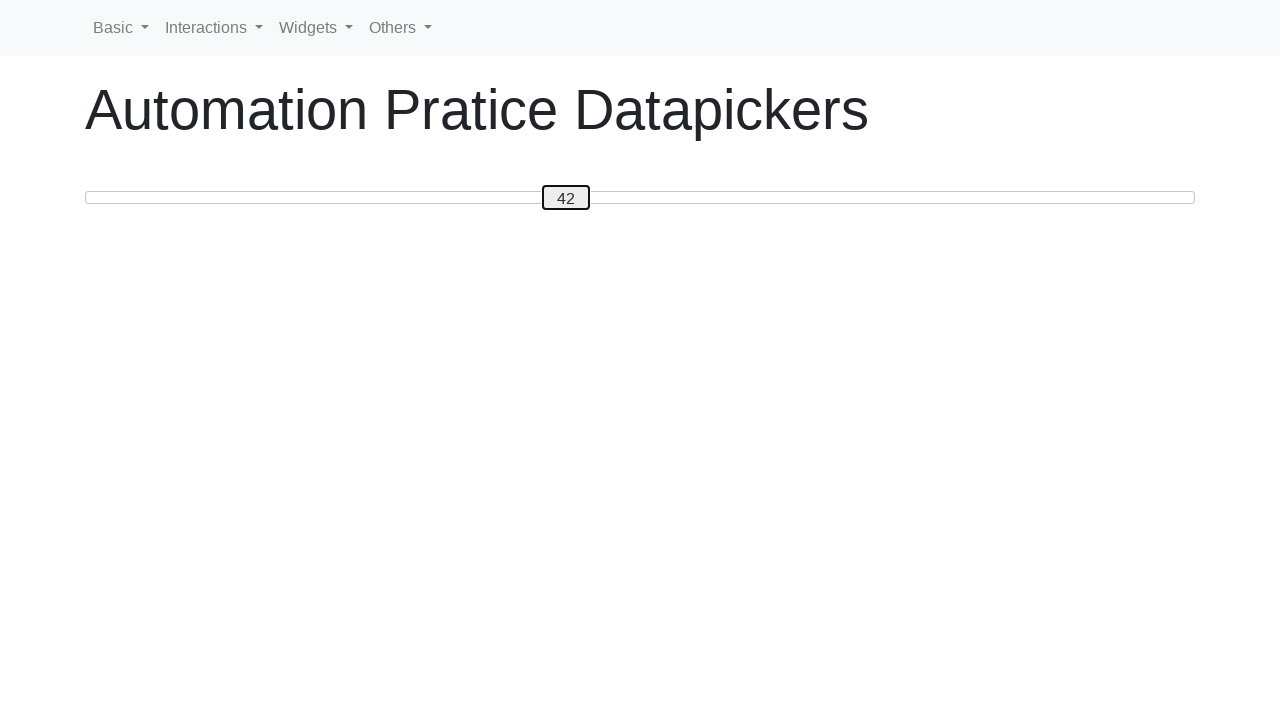

Pressed ArrowLeft, slider now at position 41 on #custom-handle
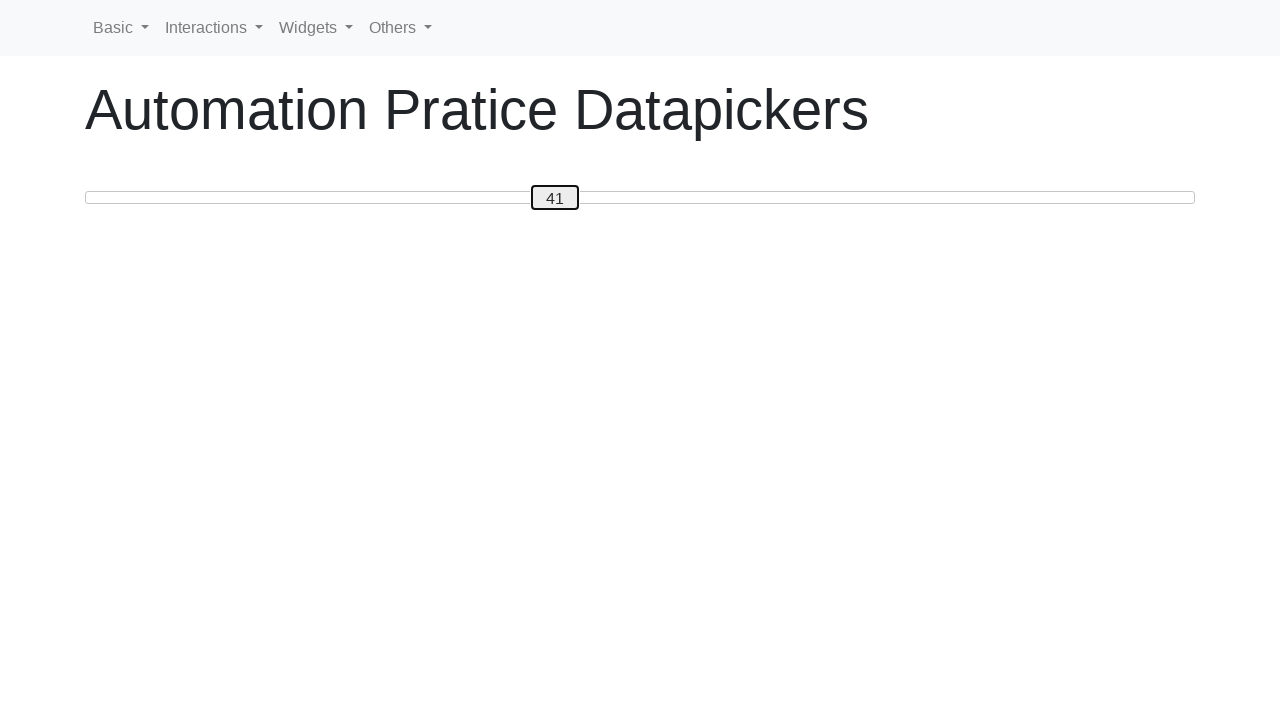

Pressed ArrowLeft, slider now at position 40 on #custom-handle
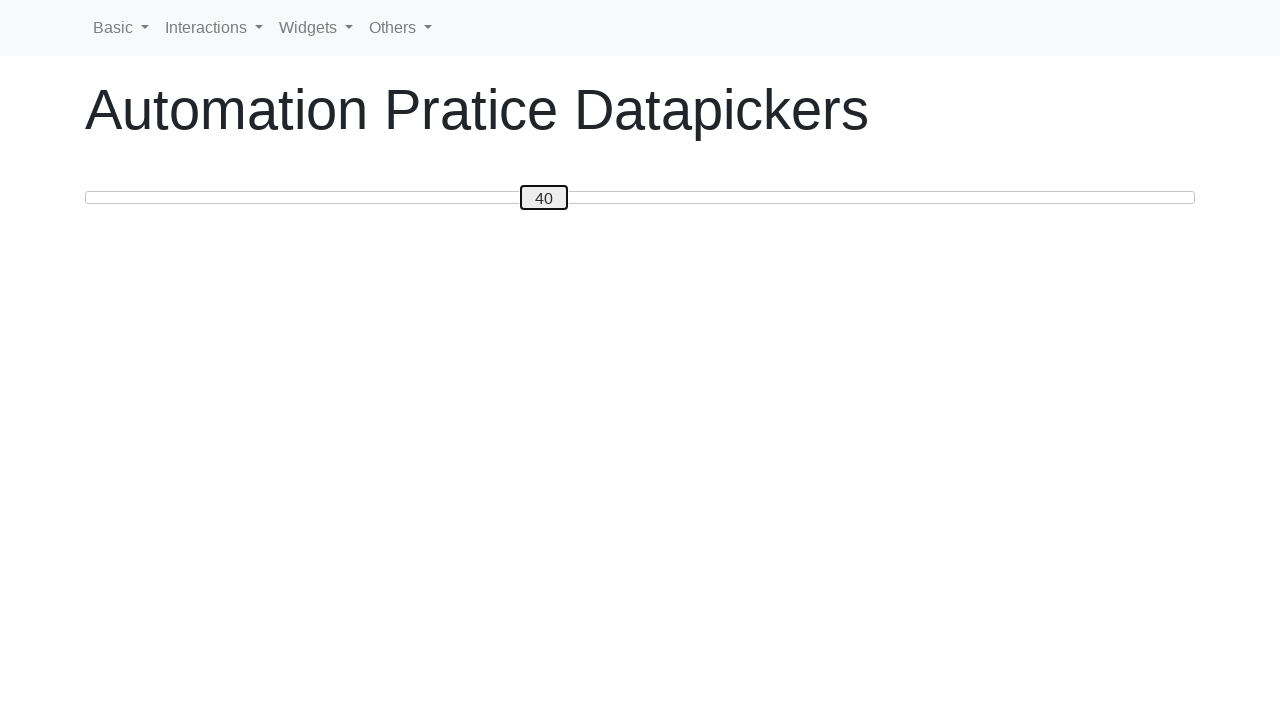

Pressed ArrowLeft, slider now at position 39 on #custom-handle
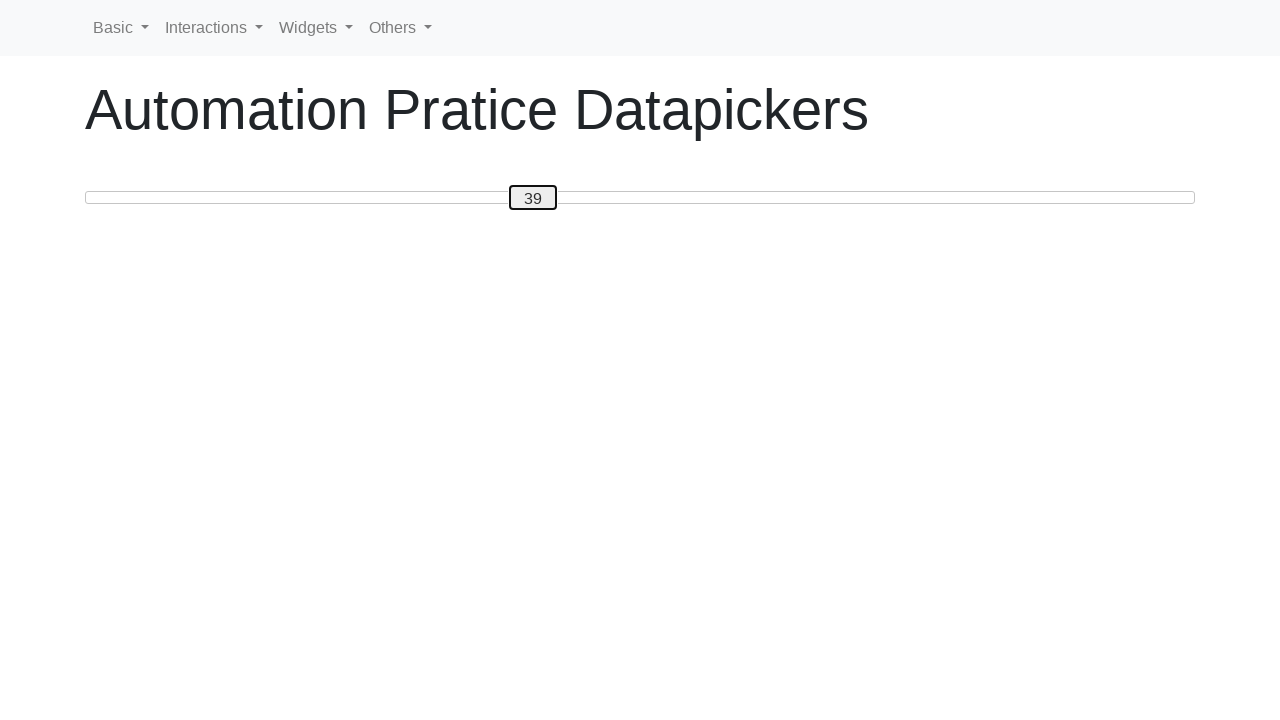

Pressed ArrowLeft, slider now at position 38 on #custom-handle
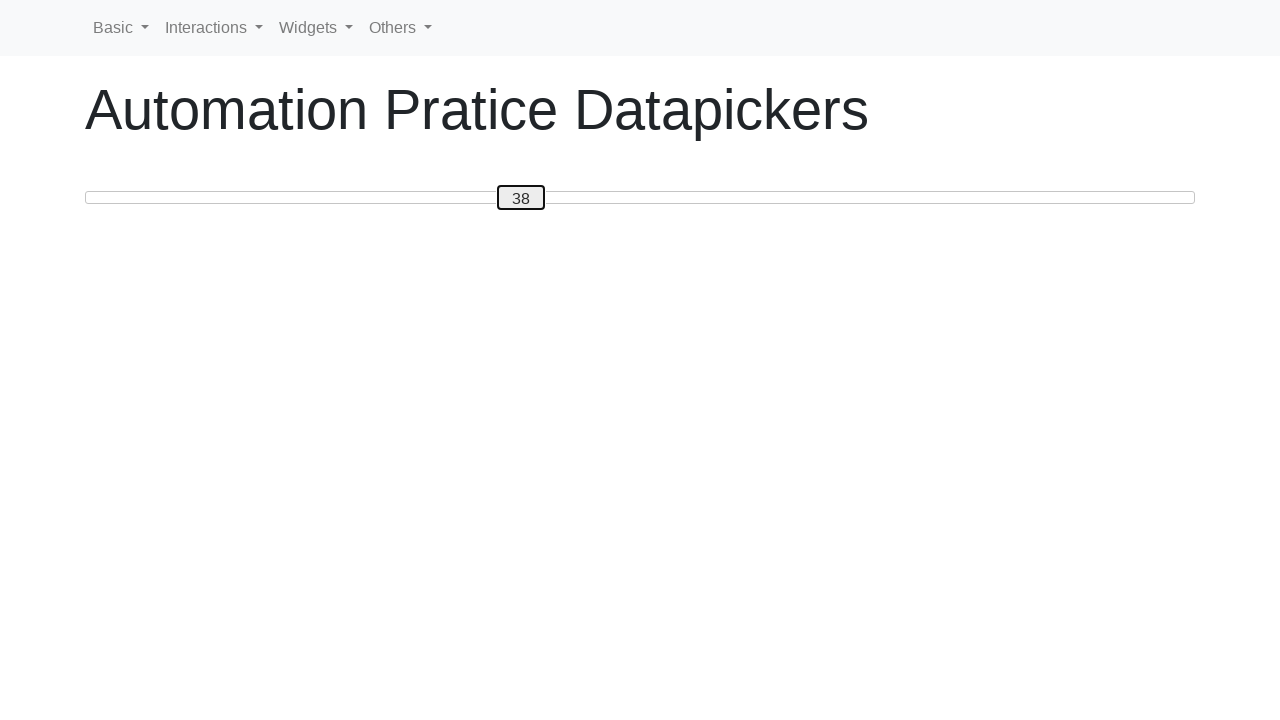

Pressed ArrowLeft, slider now at position 37 on #custom-handle
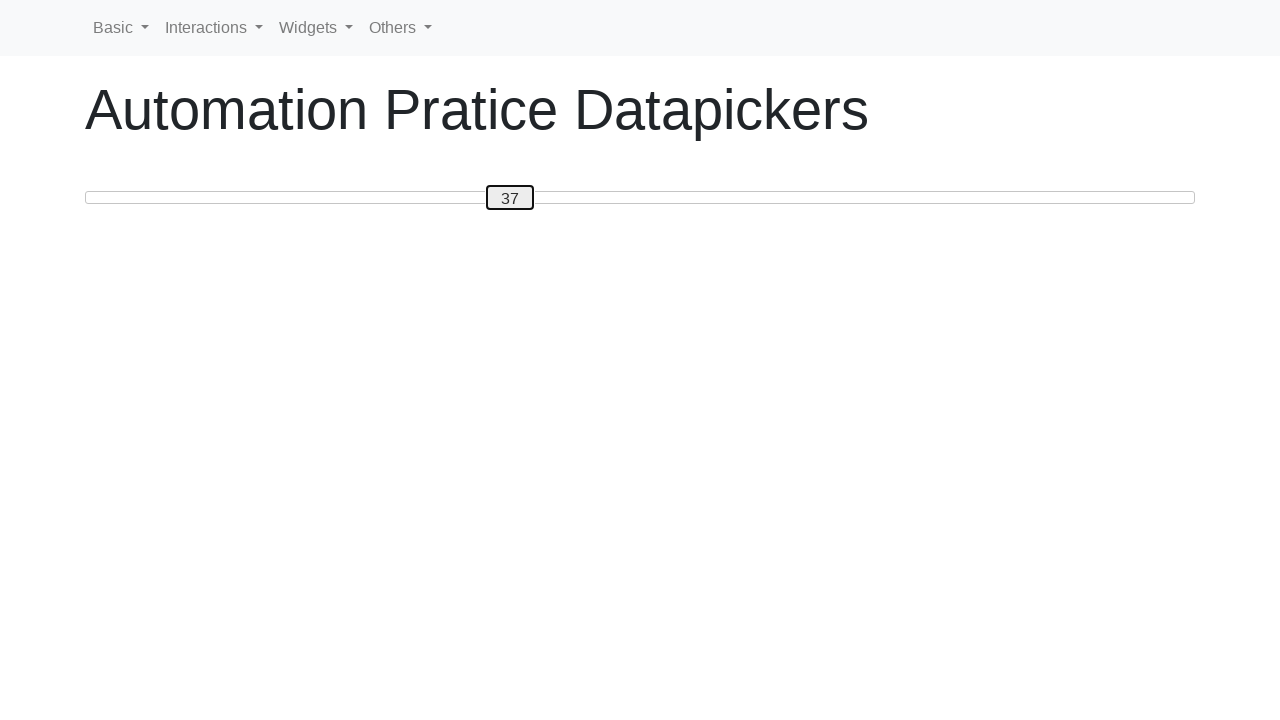

Pressed ArrowLeft, slider now at position 36 on #custom-handle
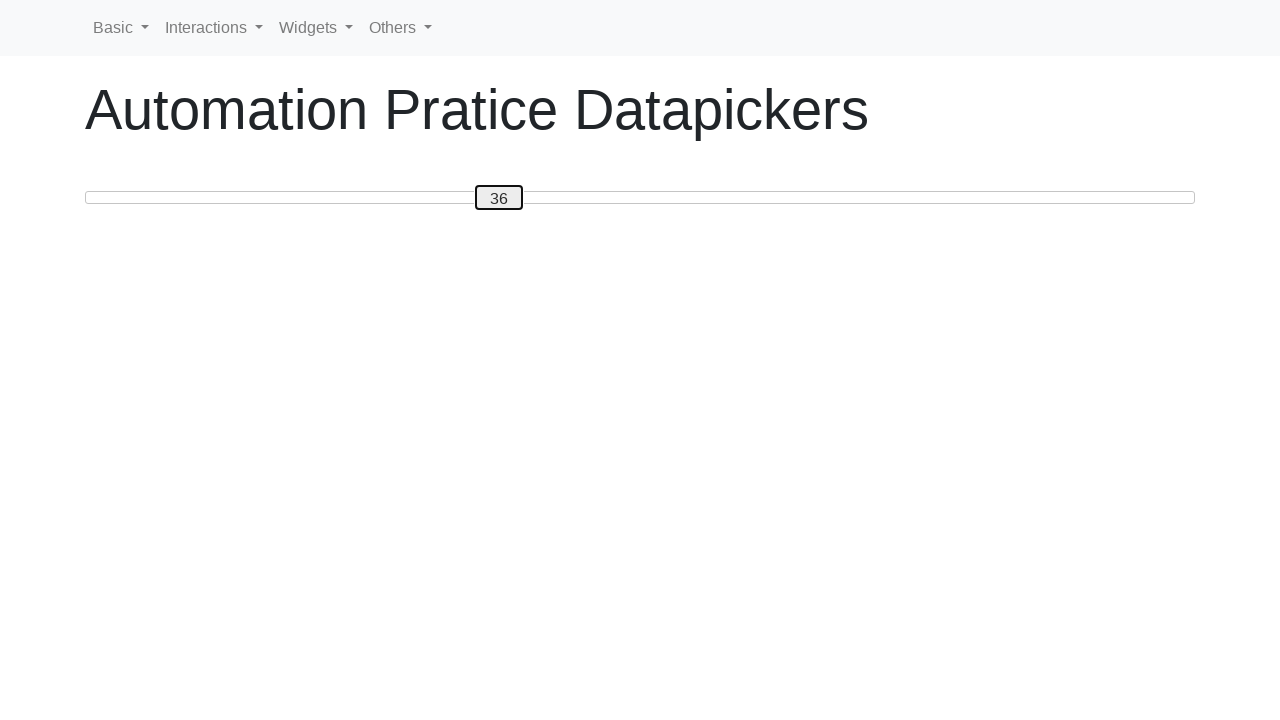

Pressed ArrowLeft, slider now at position 35 on #custom-handle
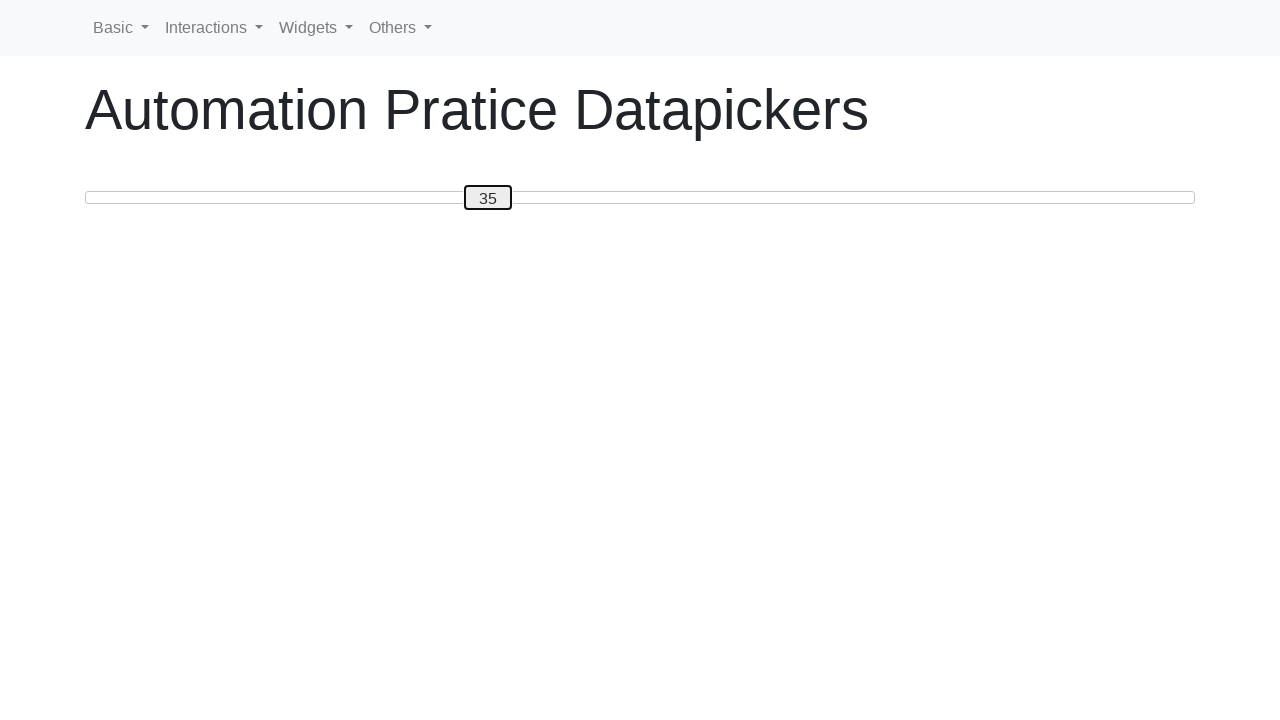

Pressed ArrowLeft, slider now at position 34 on #custom-handle
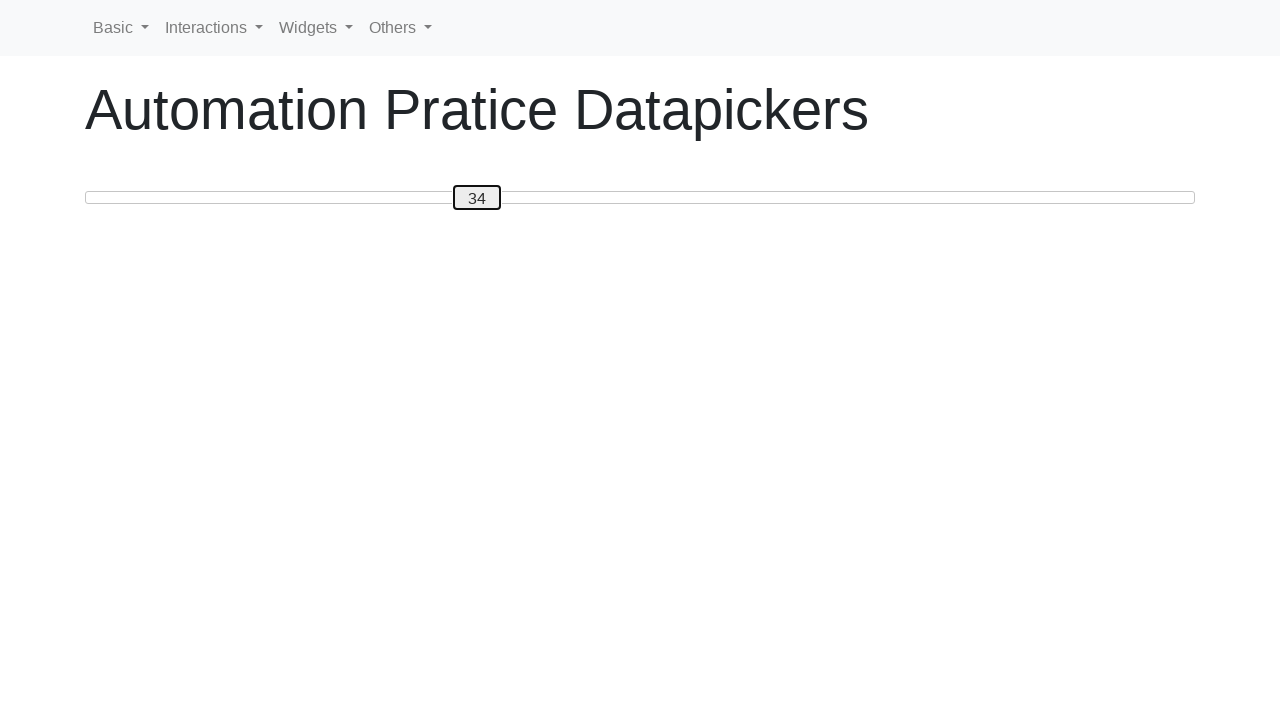

Pressed ArrowLeft, slider now at position 33 on #custom-handle
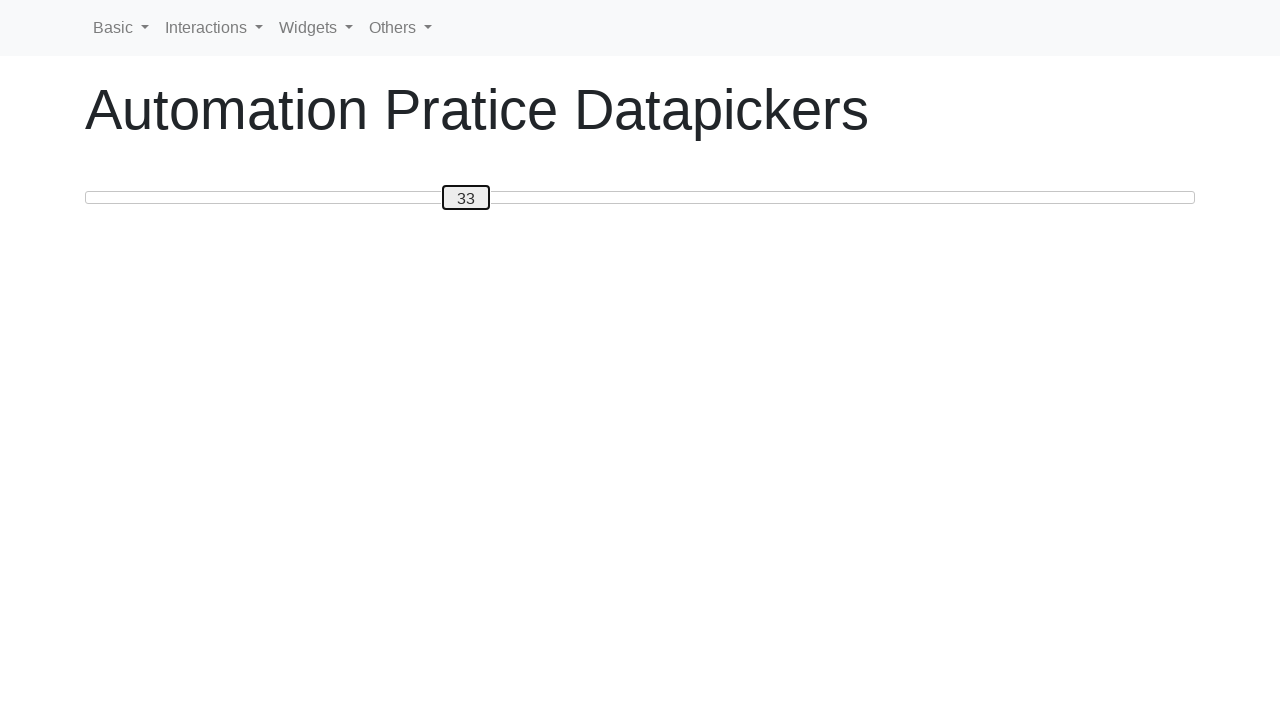

Pressed ArrowLeft, slider now at position 32 on #custom-handle
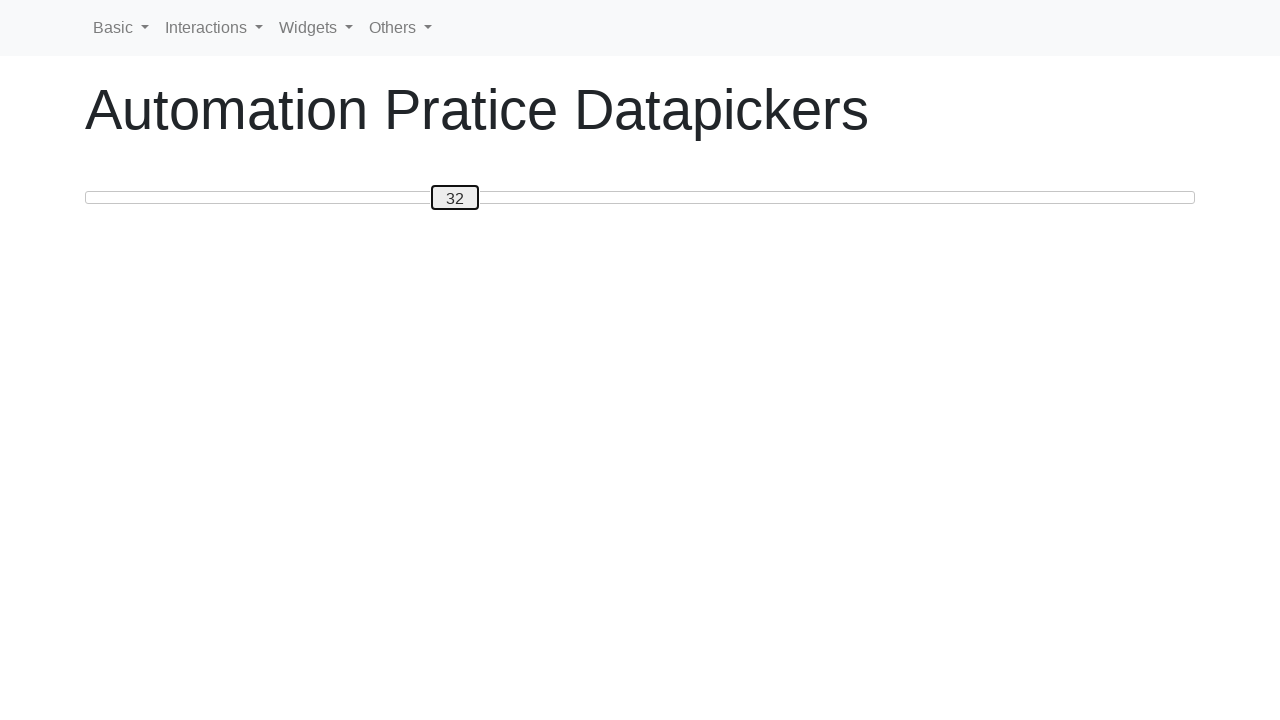

Pressed ArrowLeft, slider now at position 31 on #custom-handle
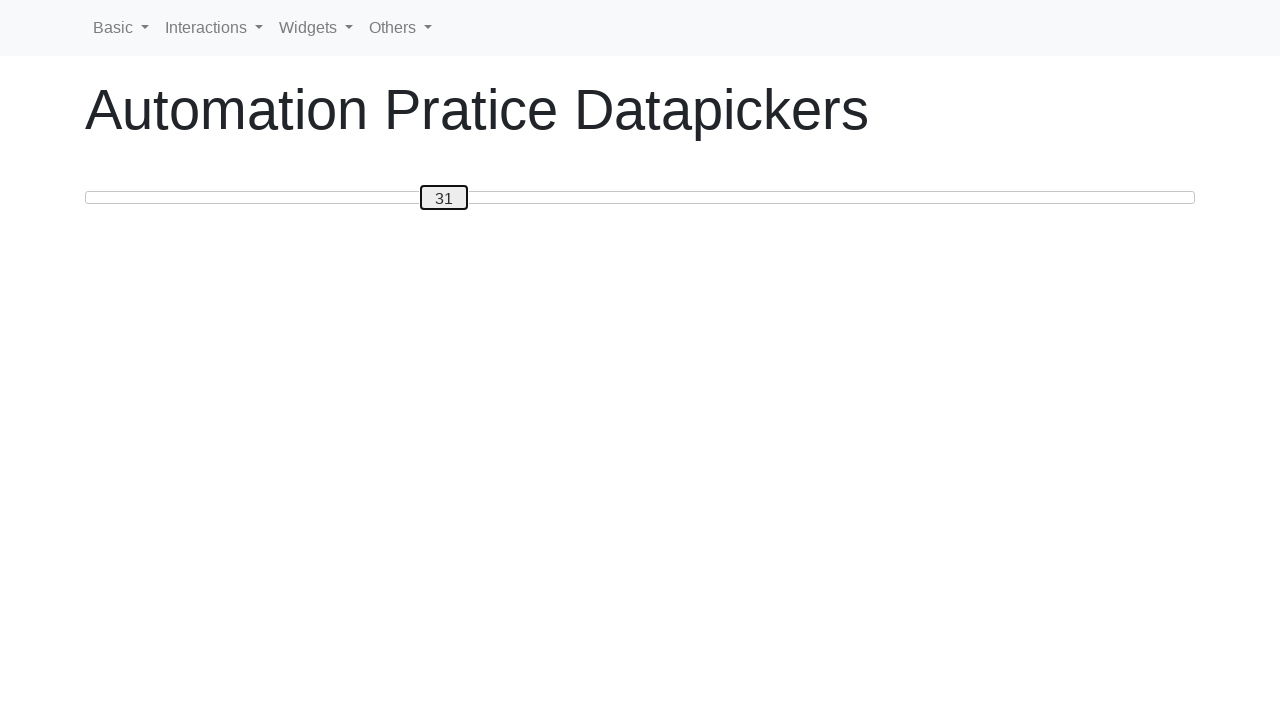

Pressed ArrowLeft, slider now at position 30 on #custom-handle
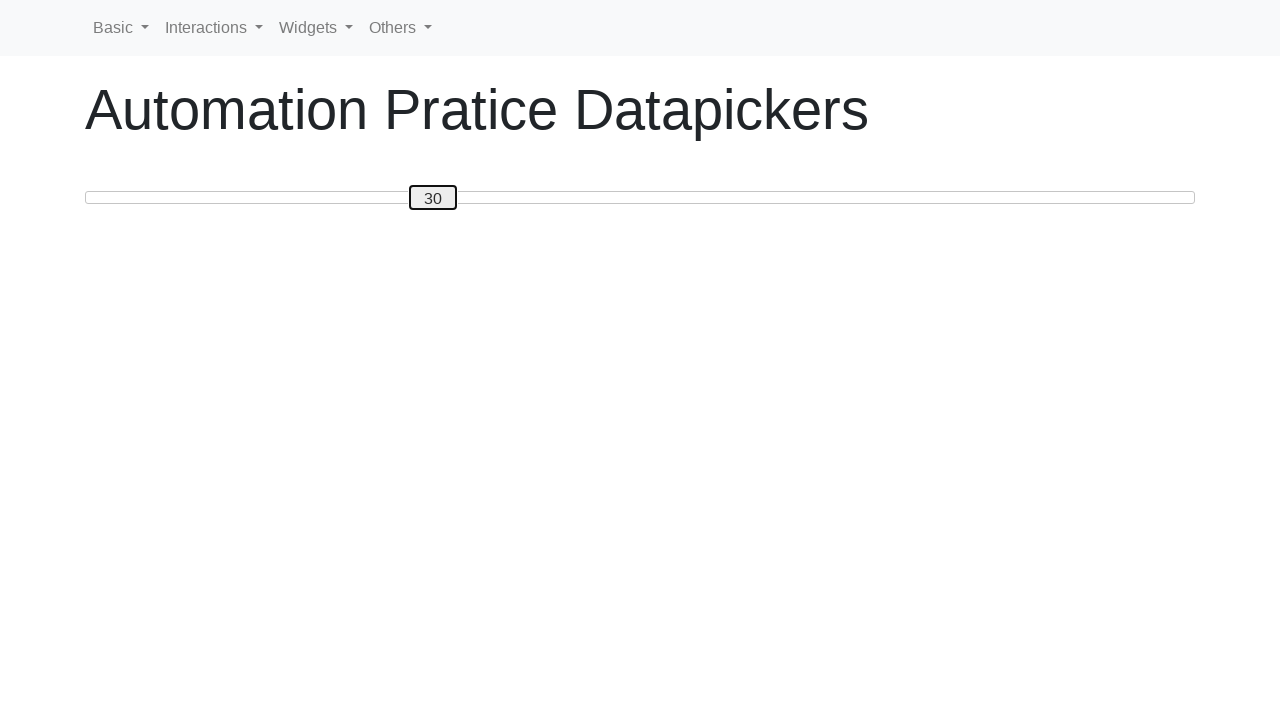

Pressed ArrowLeft, slider now at position 29 on #custom-handle
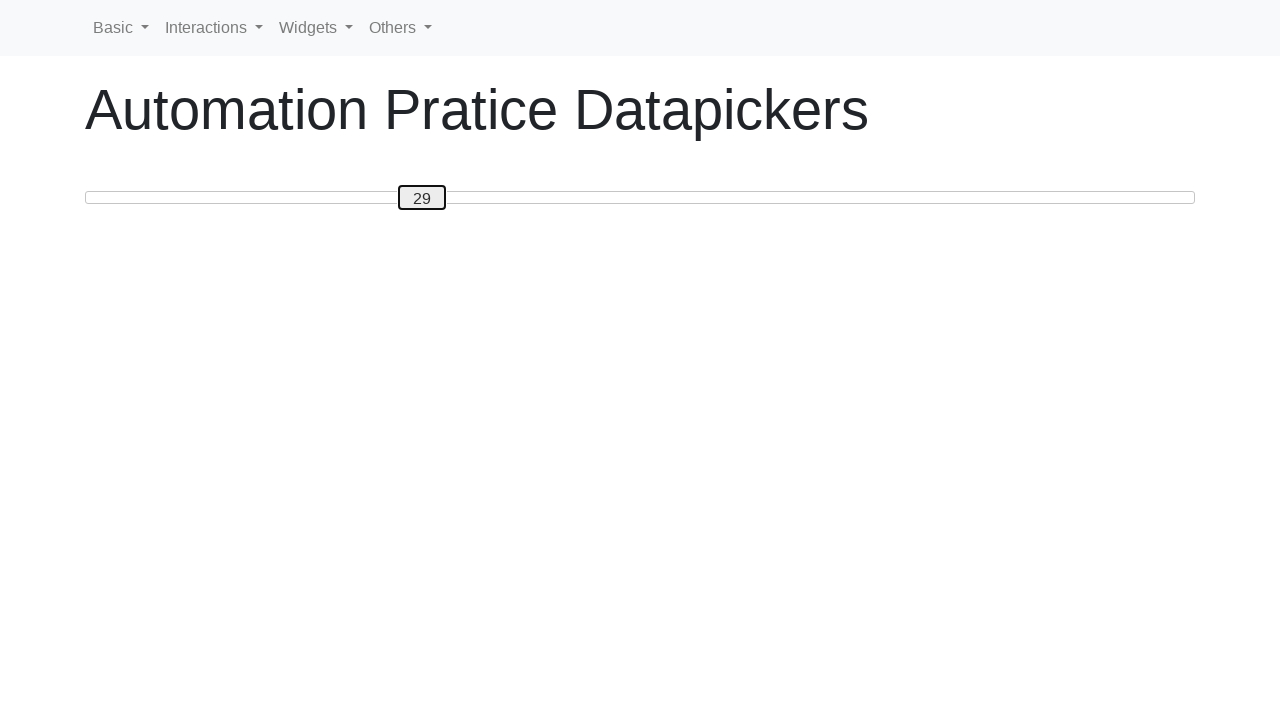

Pressed ArrowLeft, slider now at position 28 on #custom-handle
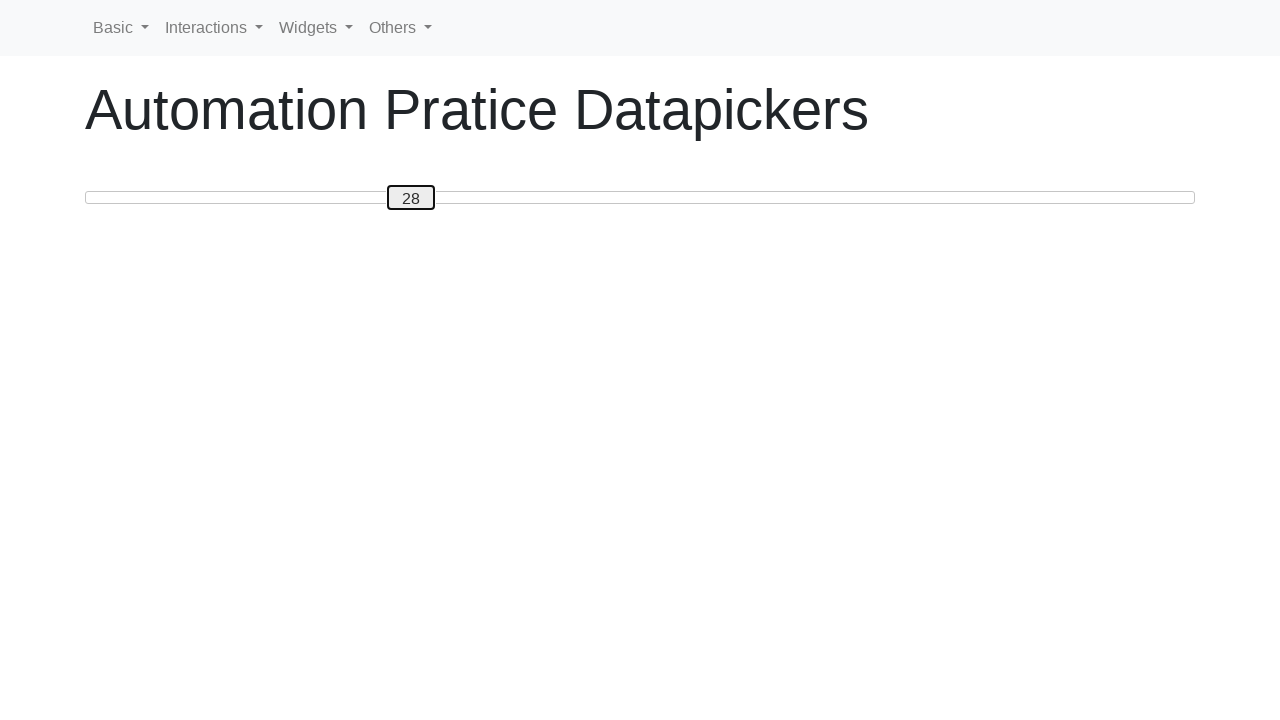

Pressed ArrowLeft, slider now at position 27 on #custom-handle
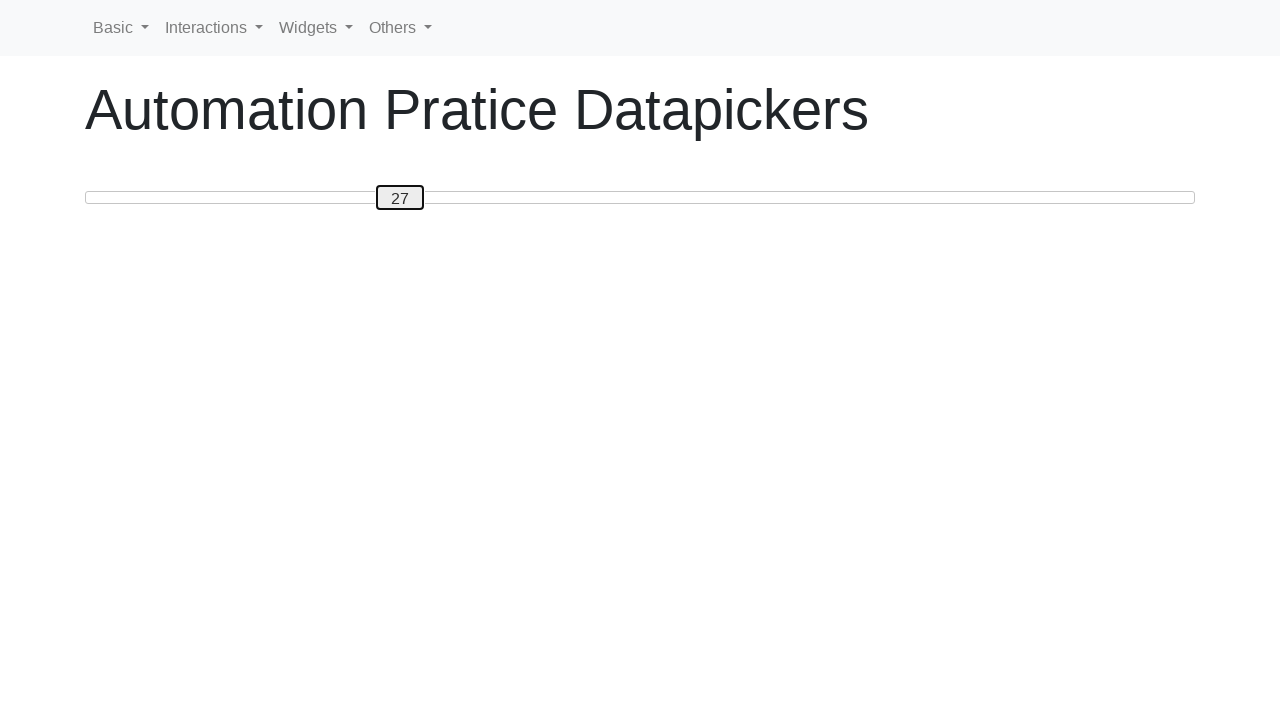

Pressed ArrowLeft, slider now at position 26 on #custom-handle
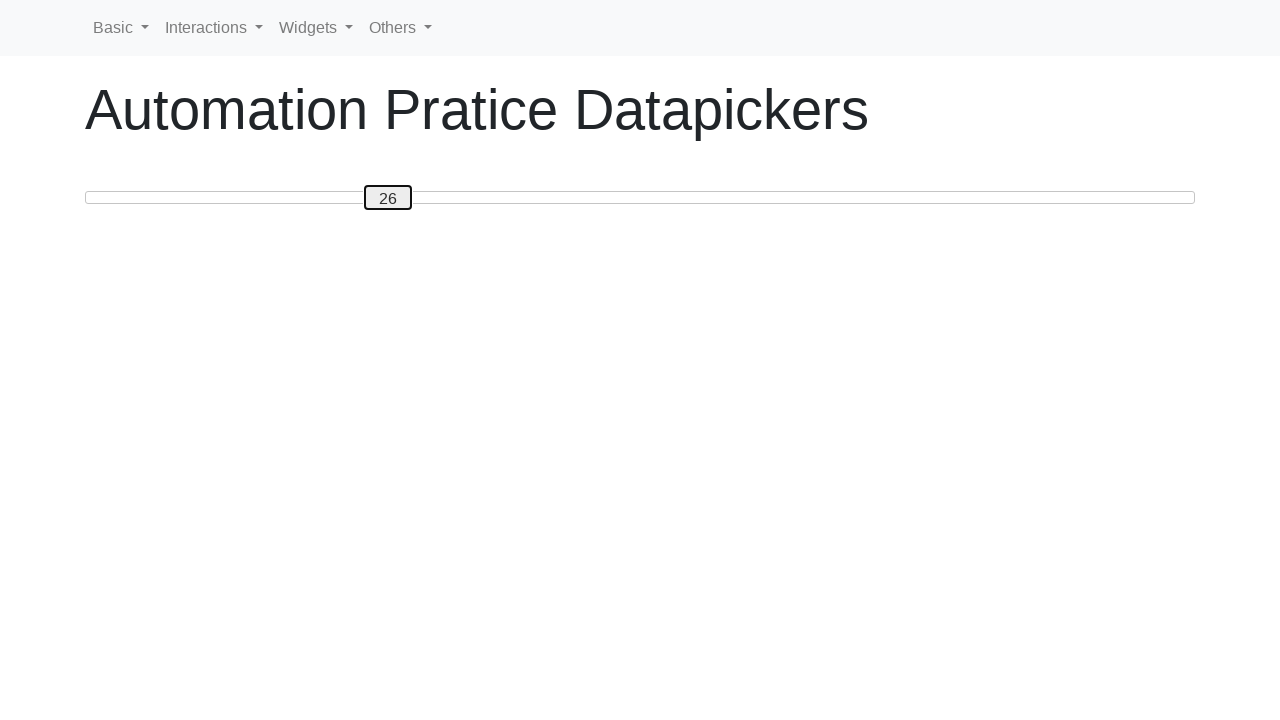

Pressed ArrowLeft, slider now at position 25 on #custom-handle
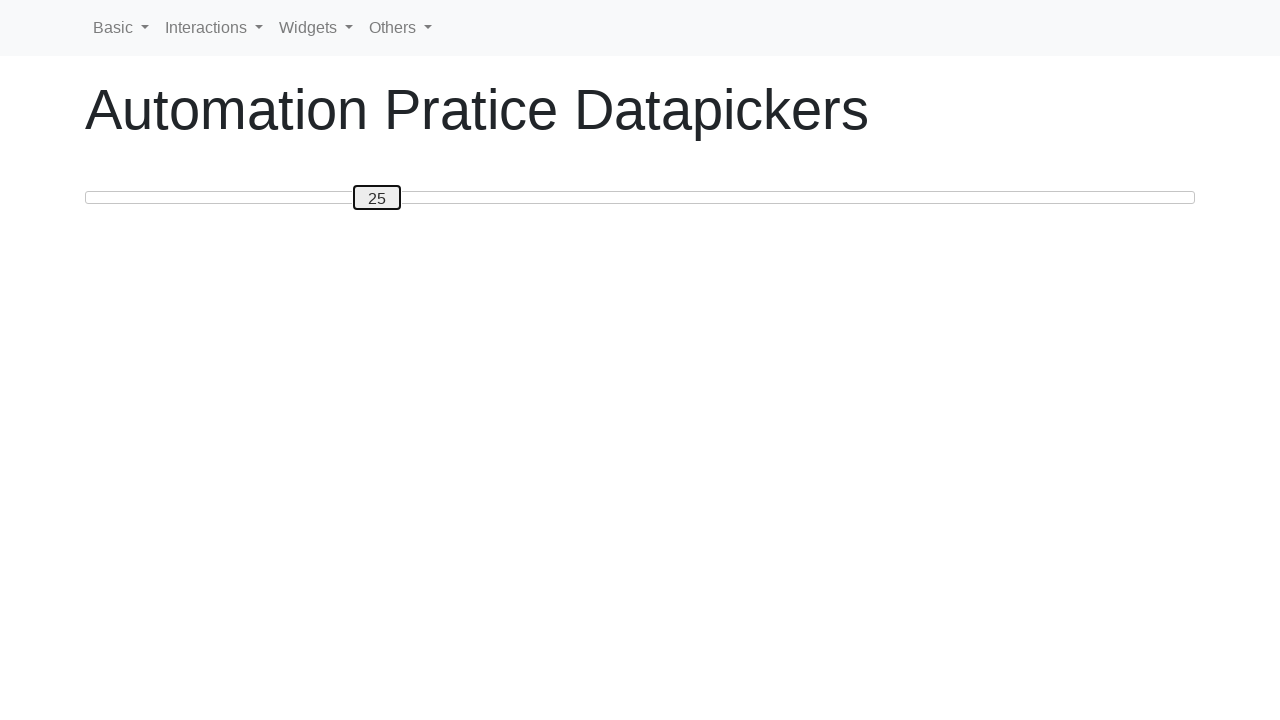

Pressed ArrowLeft, slider now at position 24 on #custom-handle
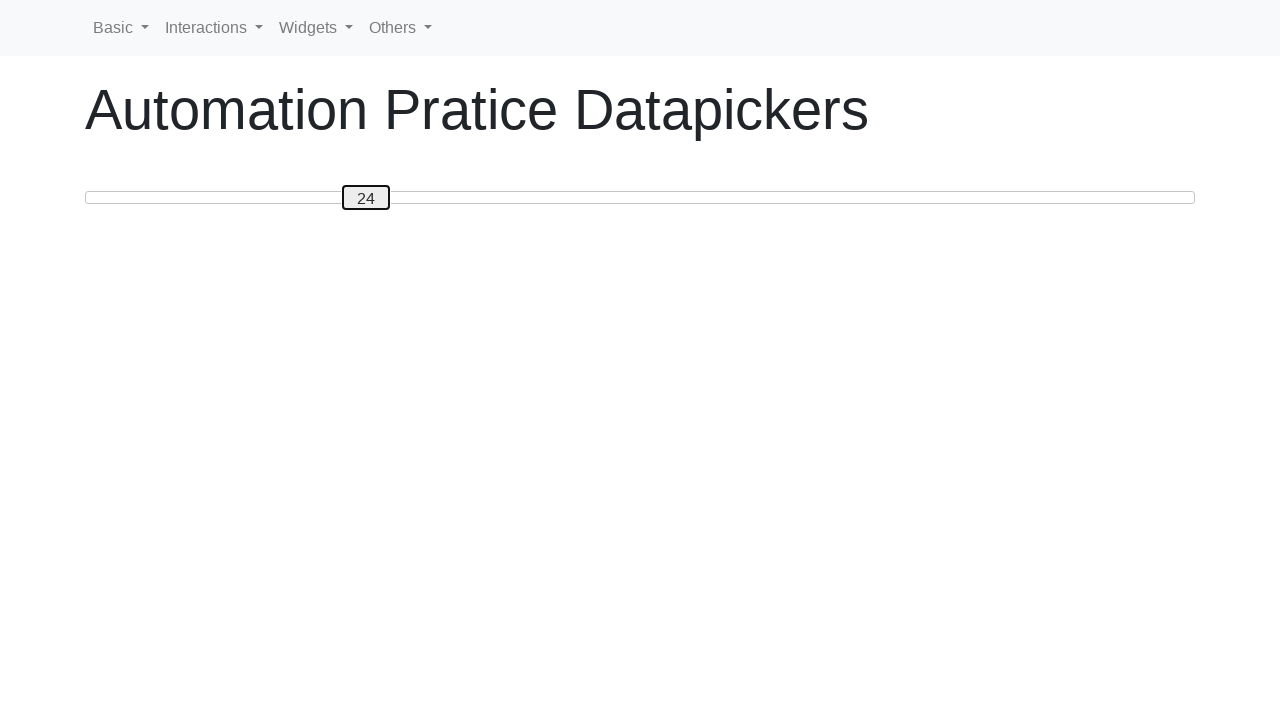

Pressed ArrowLeft, slider now at position 23 on #custom-handle
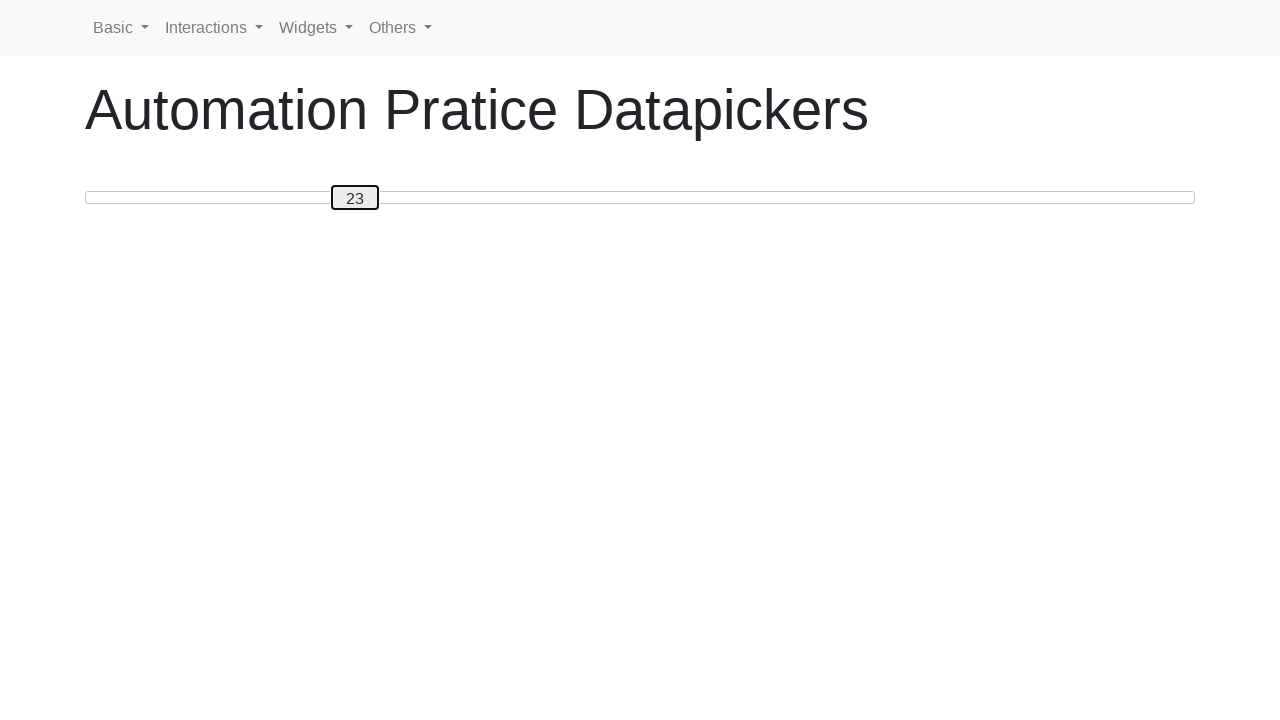

Pressed ArrowLeft, slider now at position 22 on #custom-handle
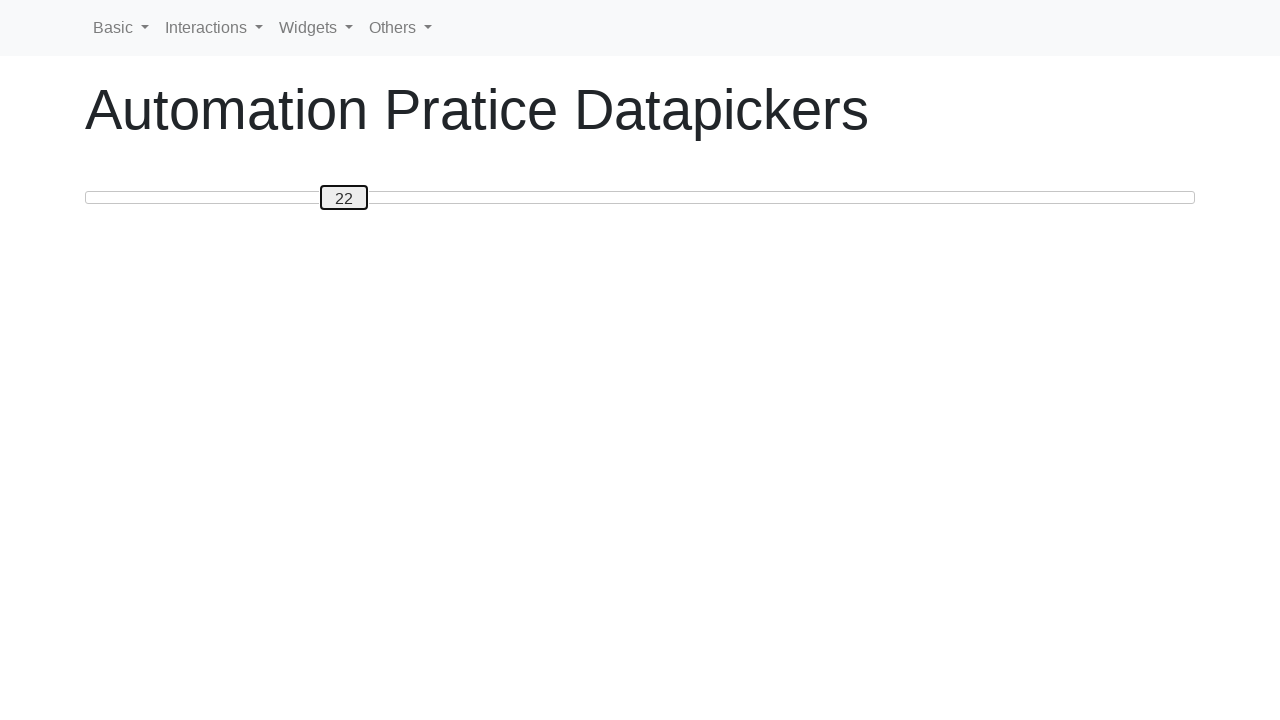

Pressed ArrowLeft, slider now at position 21 on #custom-handle
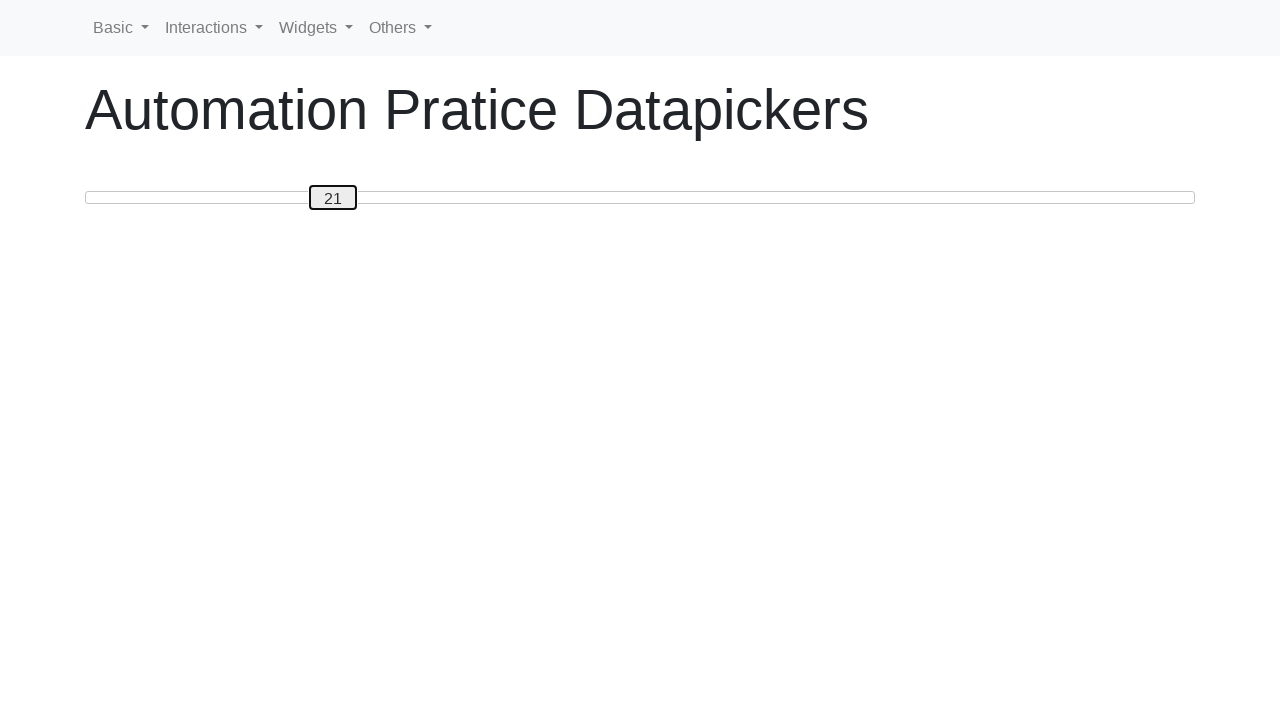

Pressed ArrowLeft, slider now at position 20 on #custom-handle
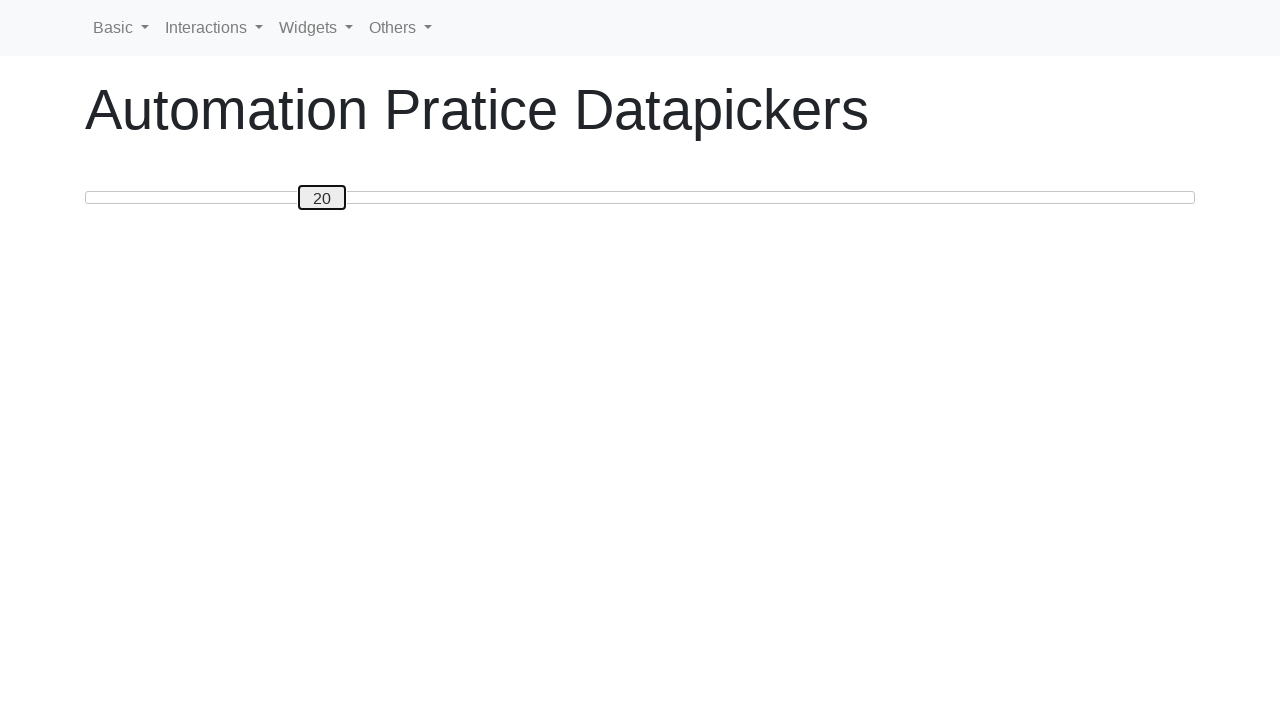

Clicked slider handle at position 20 at (322, 198) on #custom-handle
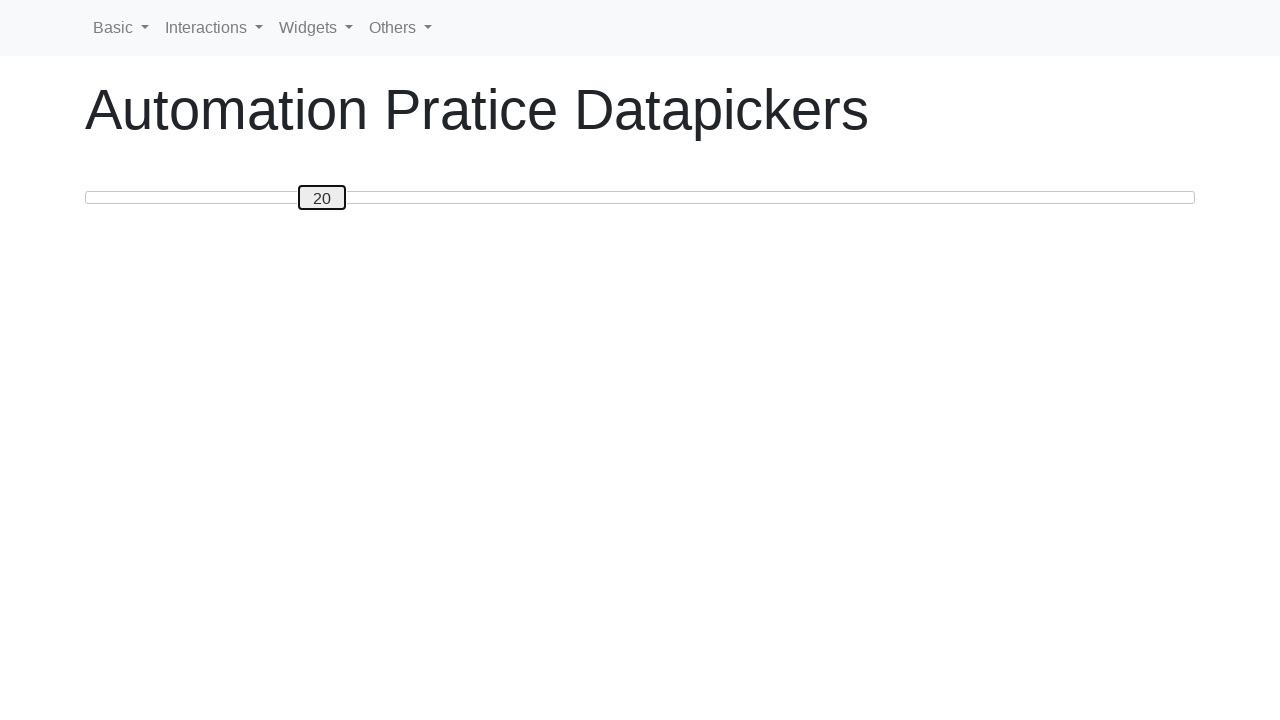

Pressed ArrowLeft, slider now at position 19 on #custom-handle
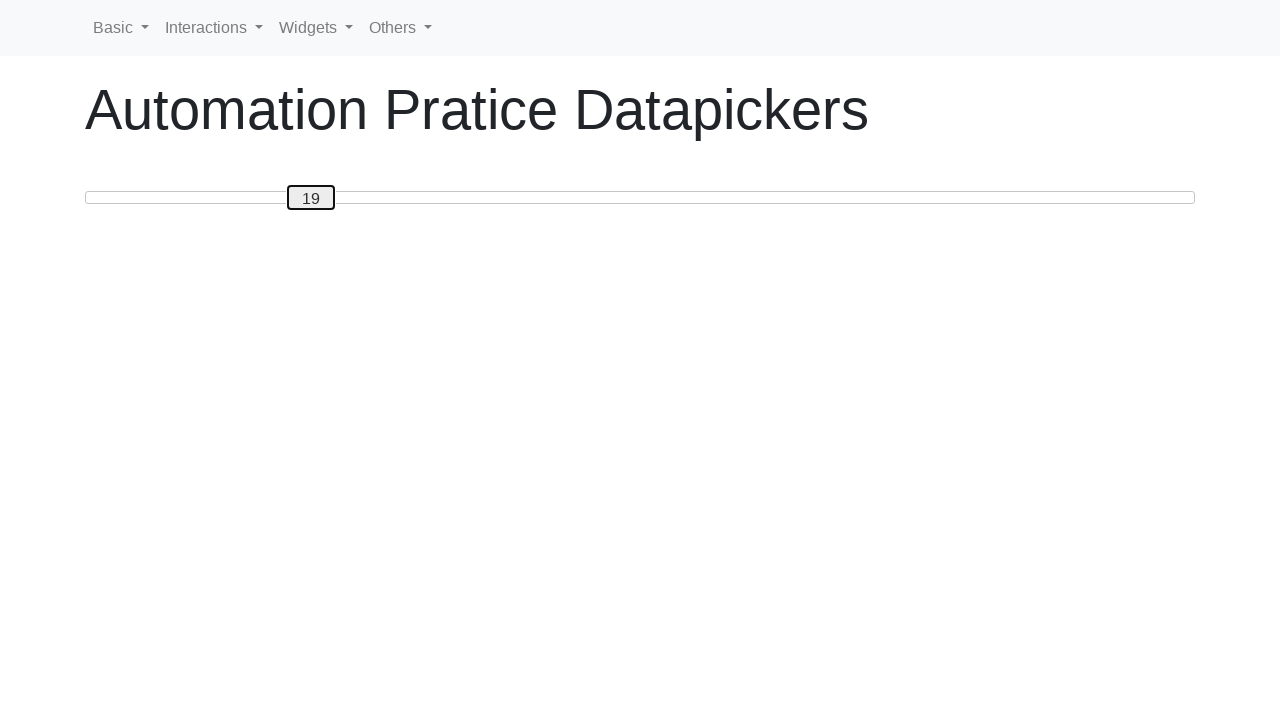

Pressed ArrowLeft, slider now at position 18 on #custom-handle
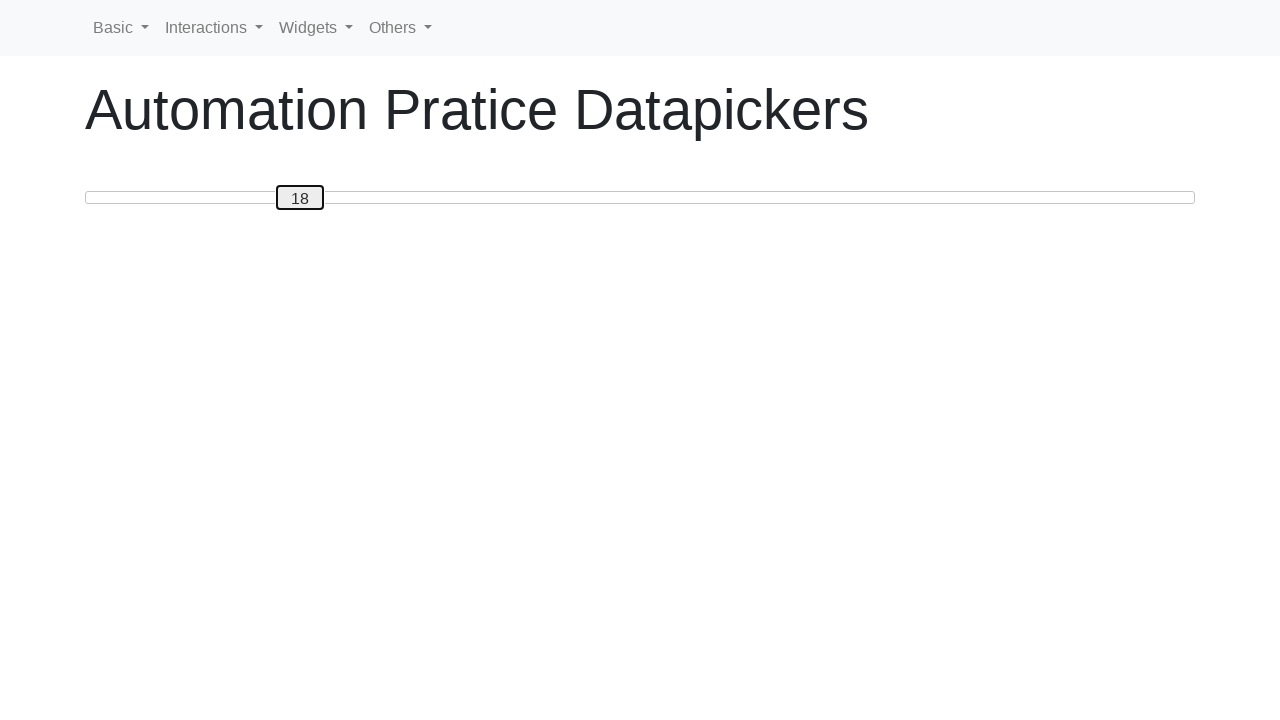

Pressed ArrowLeft, slider now at position 17 on #custom-handle
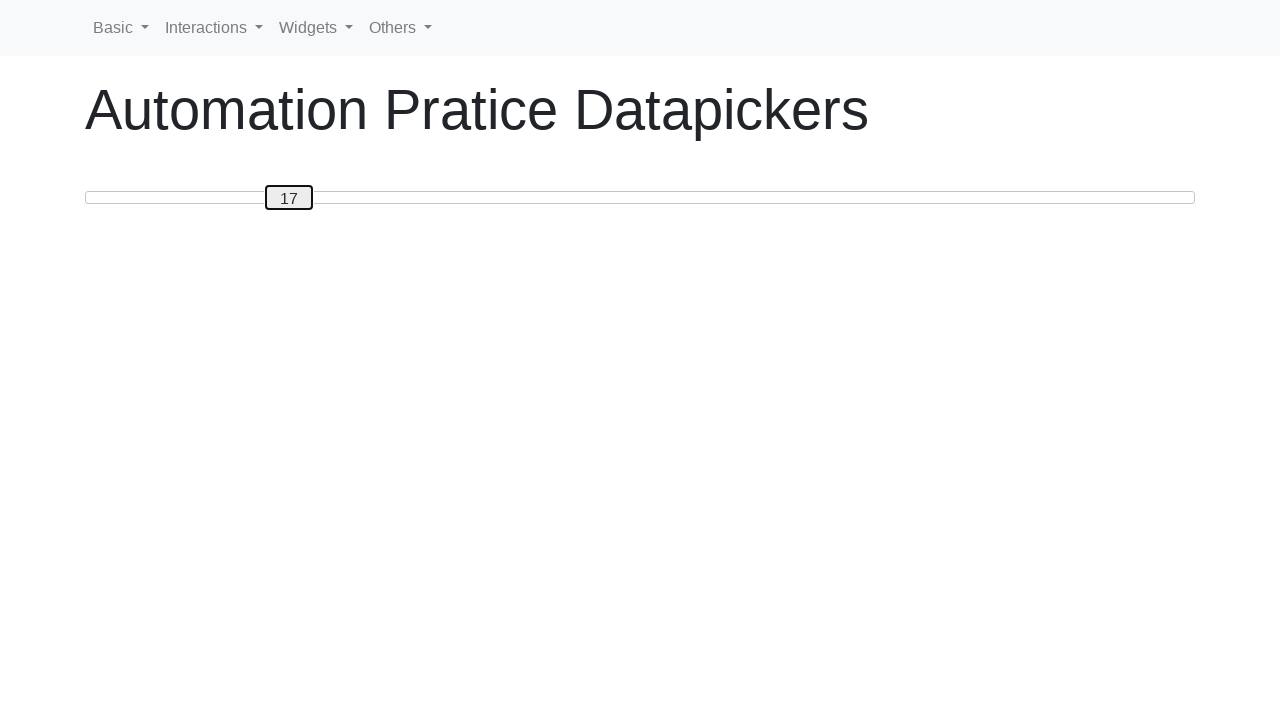

Pressed ArrowLeft, slider now at position 16 on #custom-handle
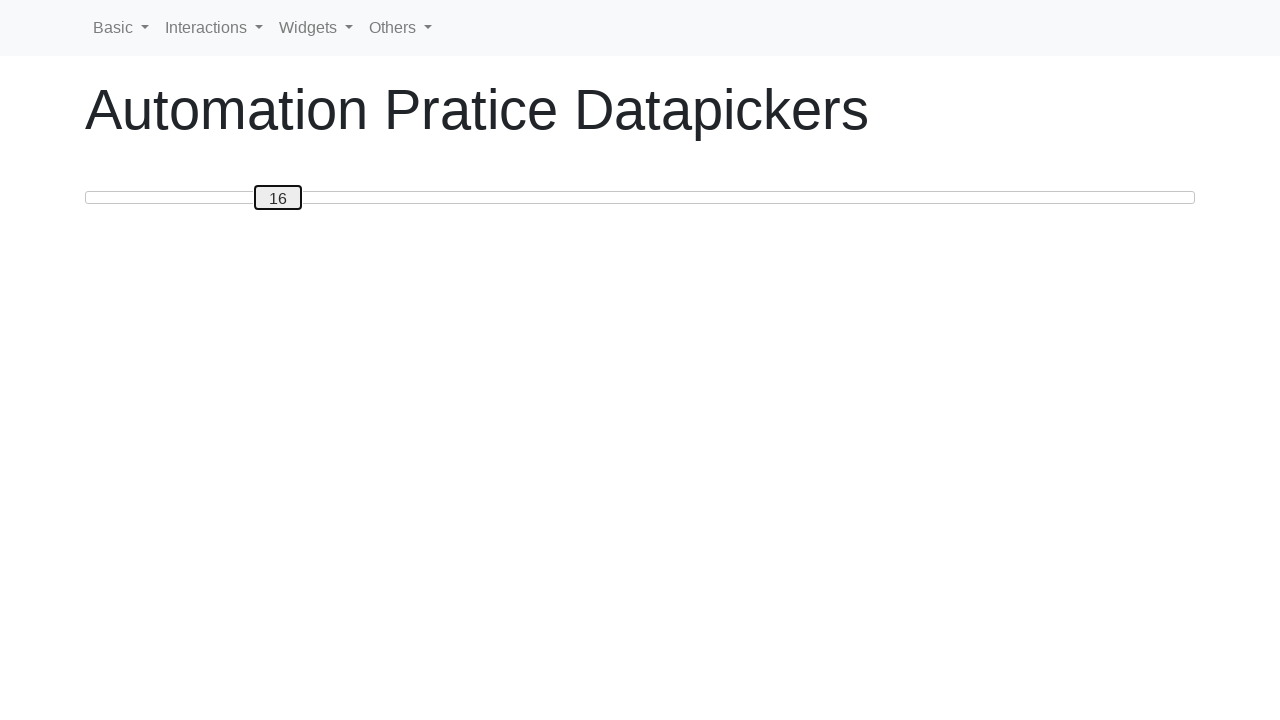

Pressed ArrowLeft, slider now at position 15 on #custom-handle
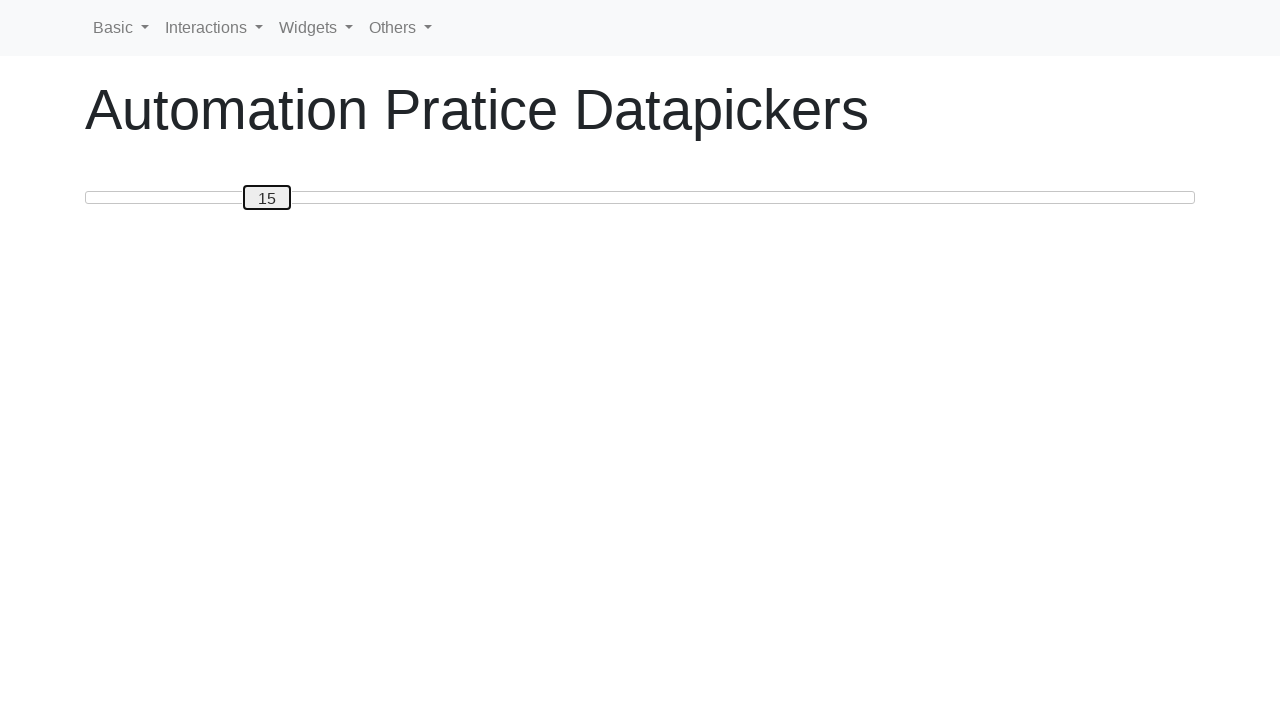

Pressed ArrowLeft, slider now at position 14 on #custom-handle
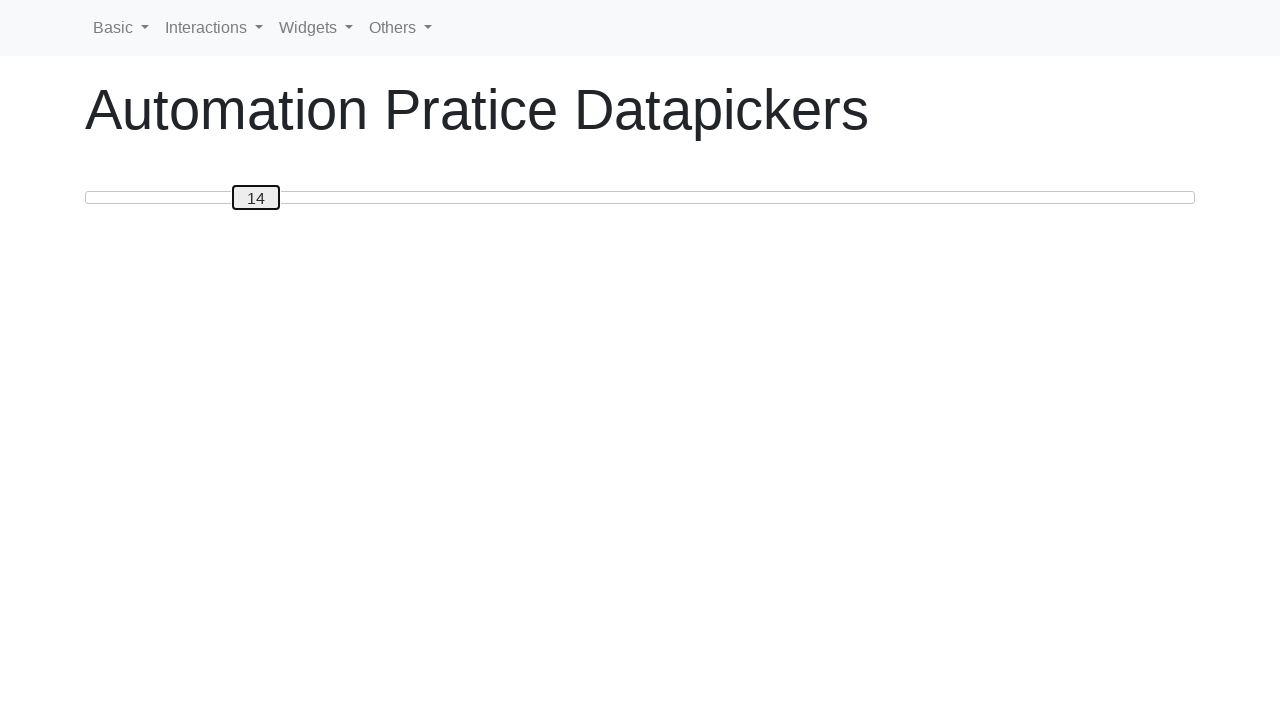

Pressed ArrowLeft, slider now at position 13 on #custom-handle
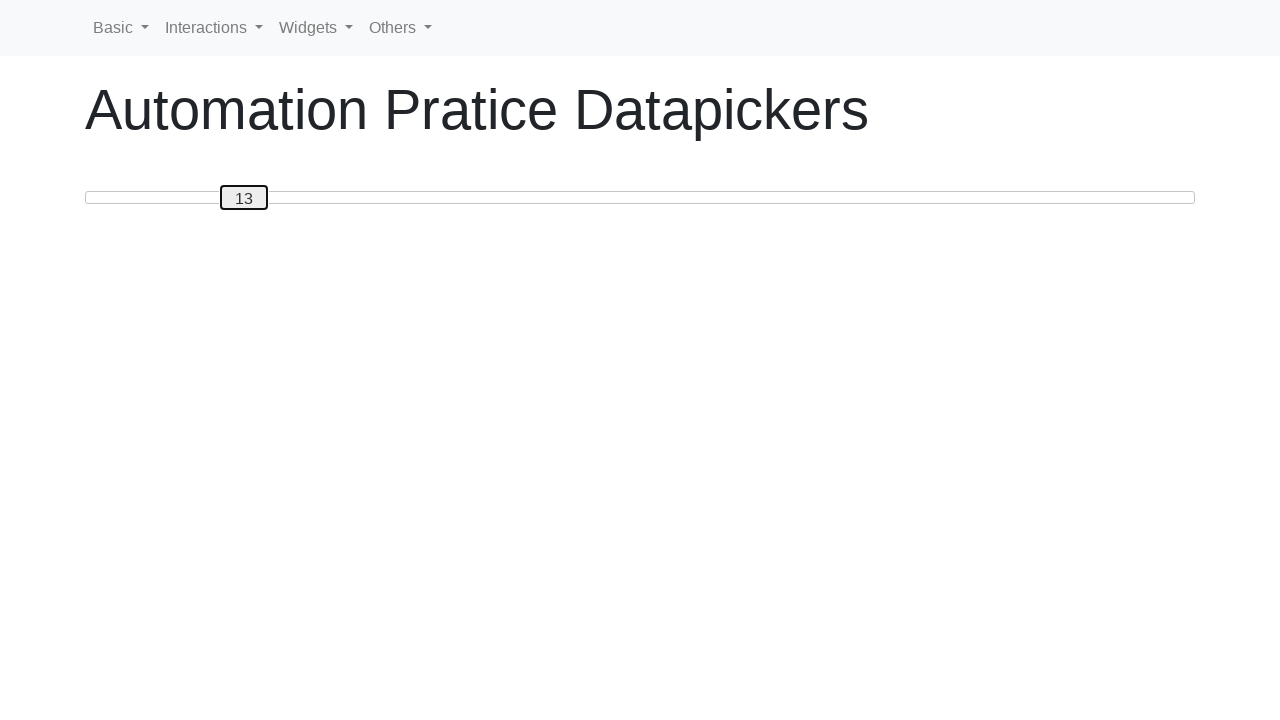

Pressed ArrowLeft, slider now at position 12 on #custom-handle
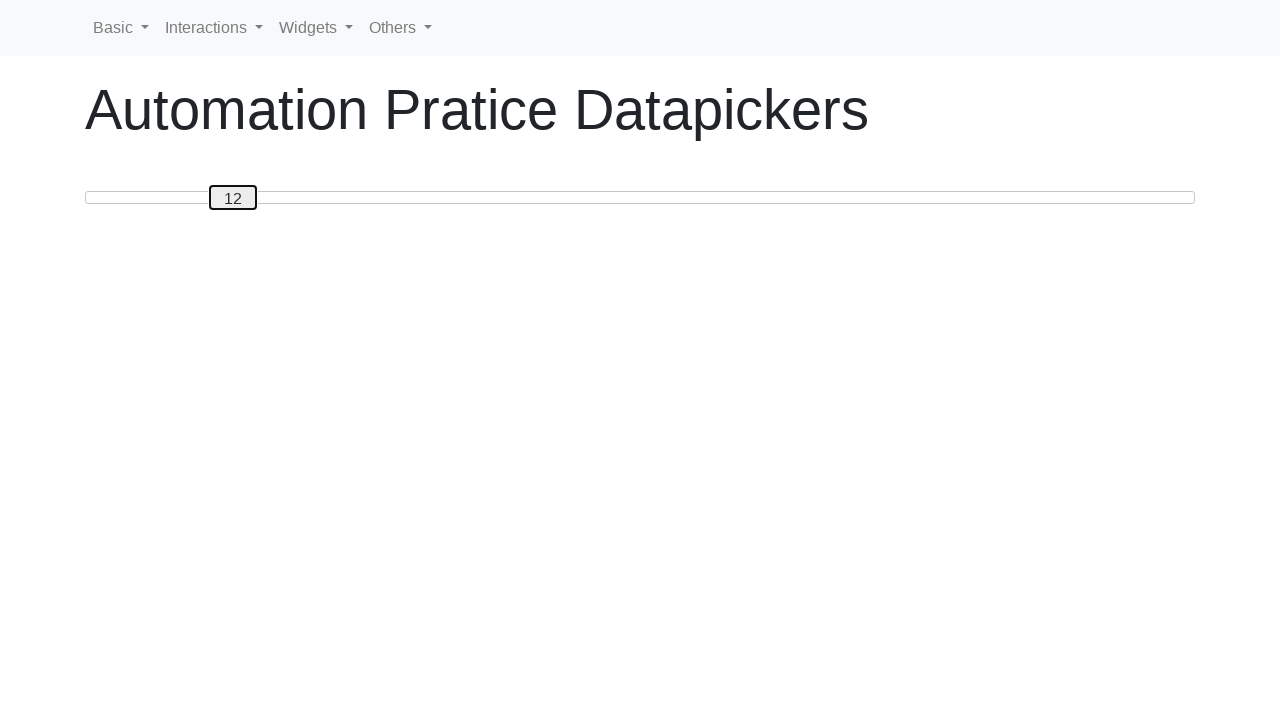

Pressed ArrowLeft, slider now at position 11 on #custom-handle
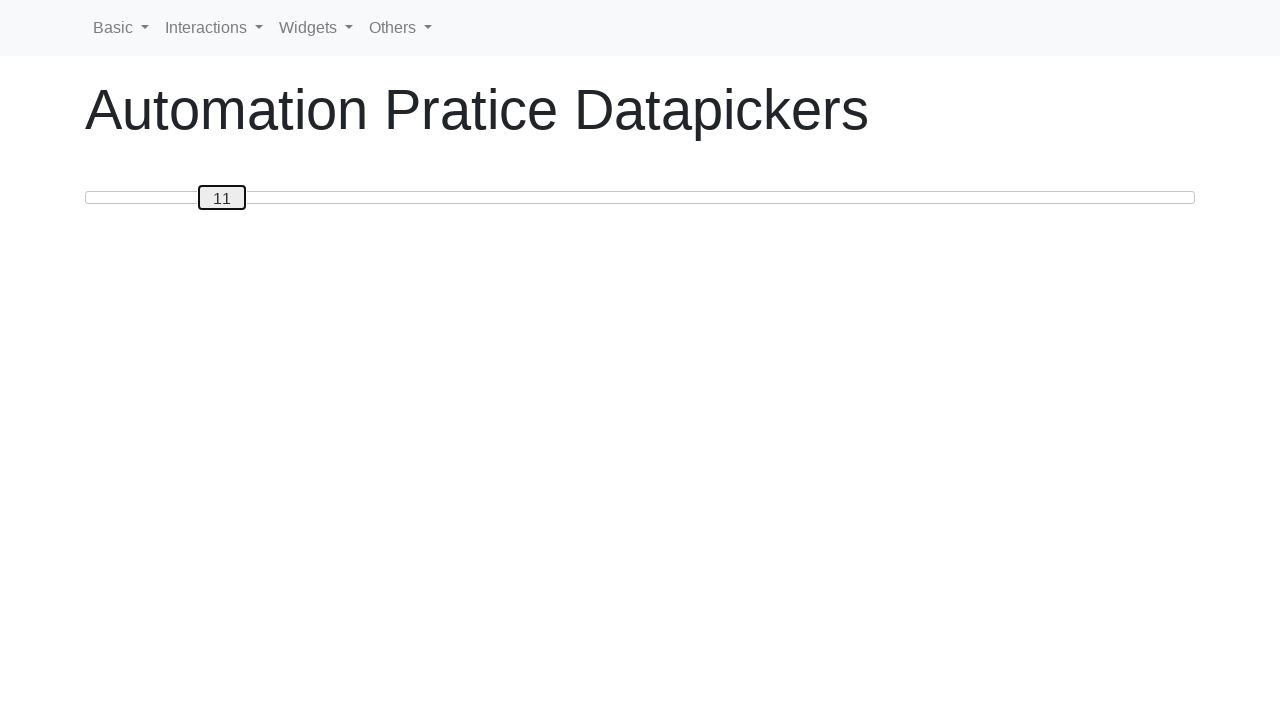

Pressed ArrowLeft, slider now at position 10 on #custom-handle
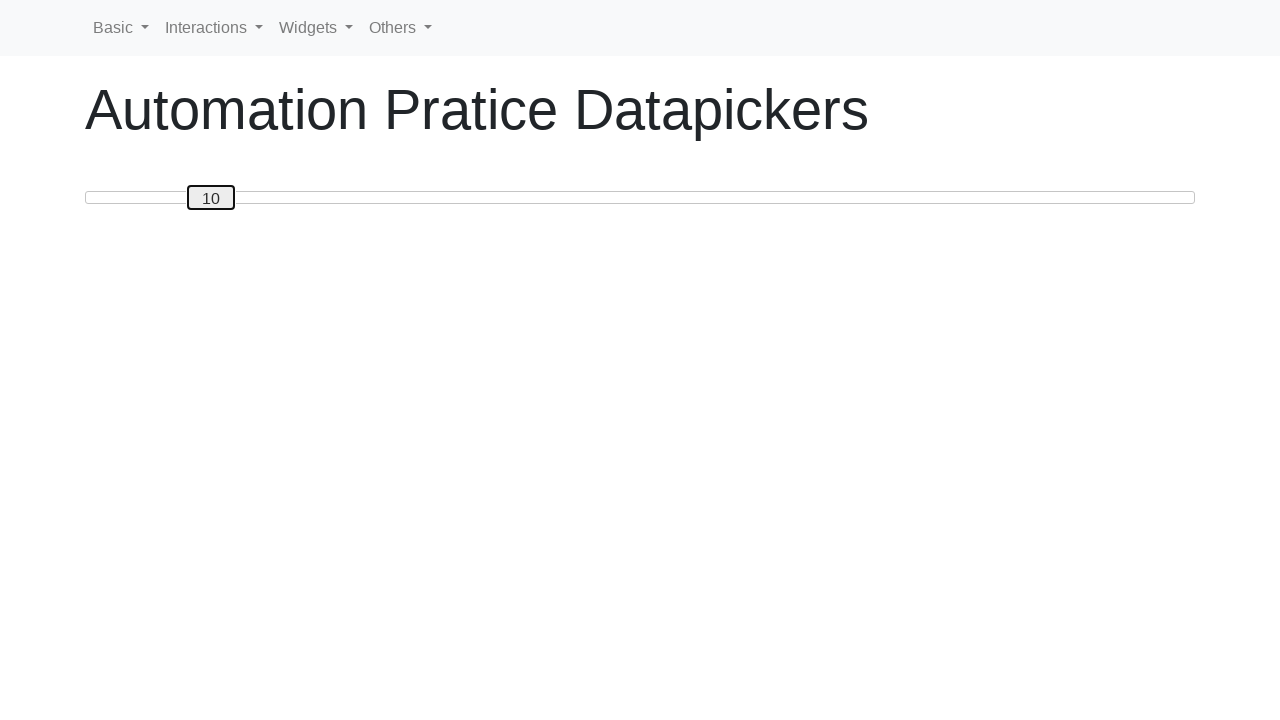

Pressed ArrowLeft, slider now at position 9 on #custom-handle
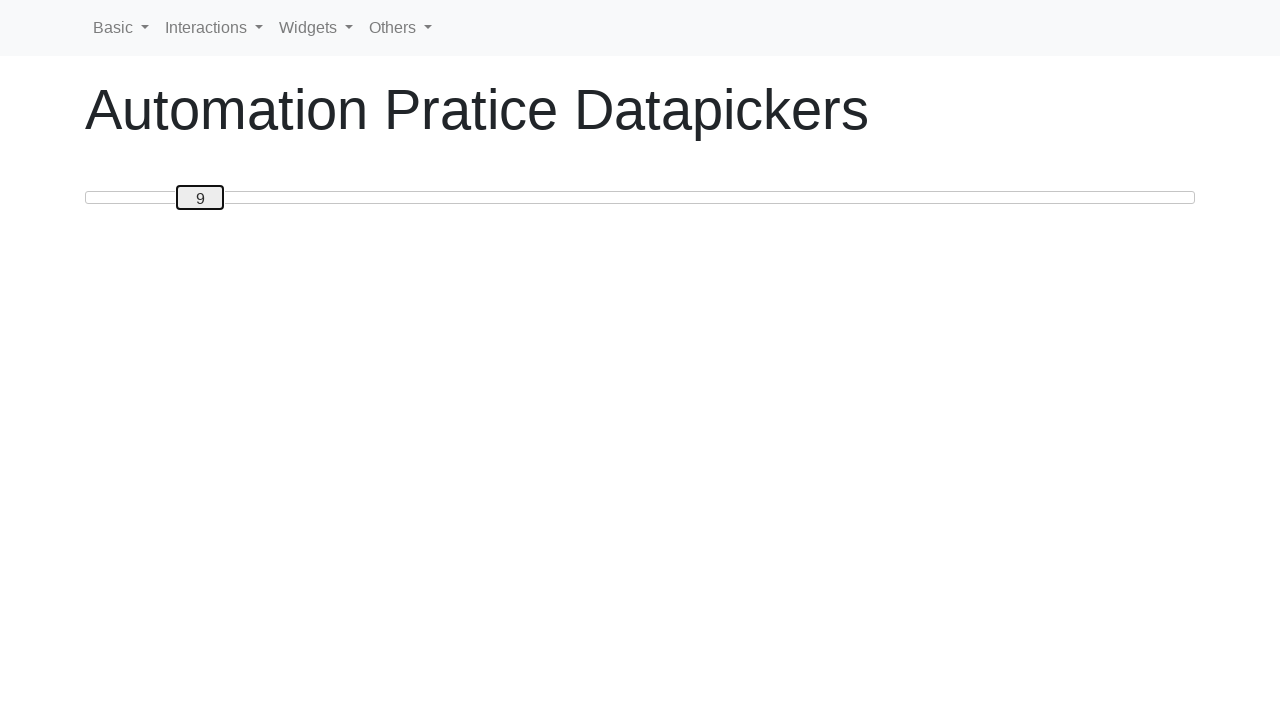

Pressed ArrowLeft, slider now at position 8 on #custom-handle
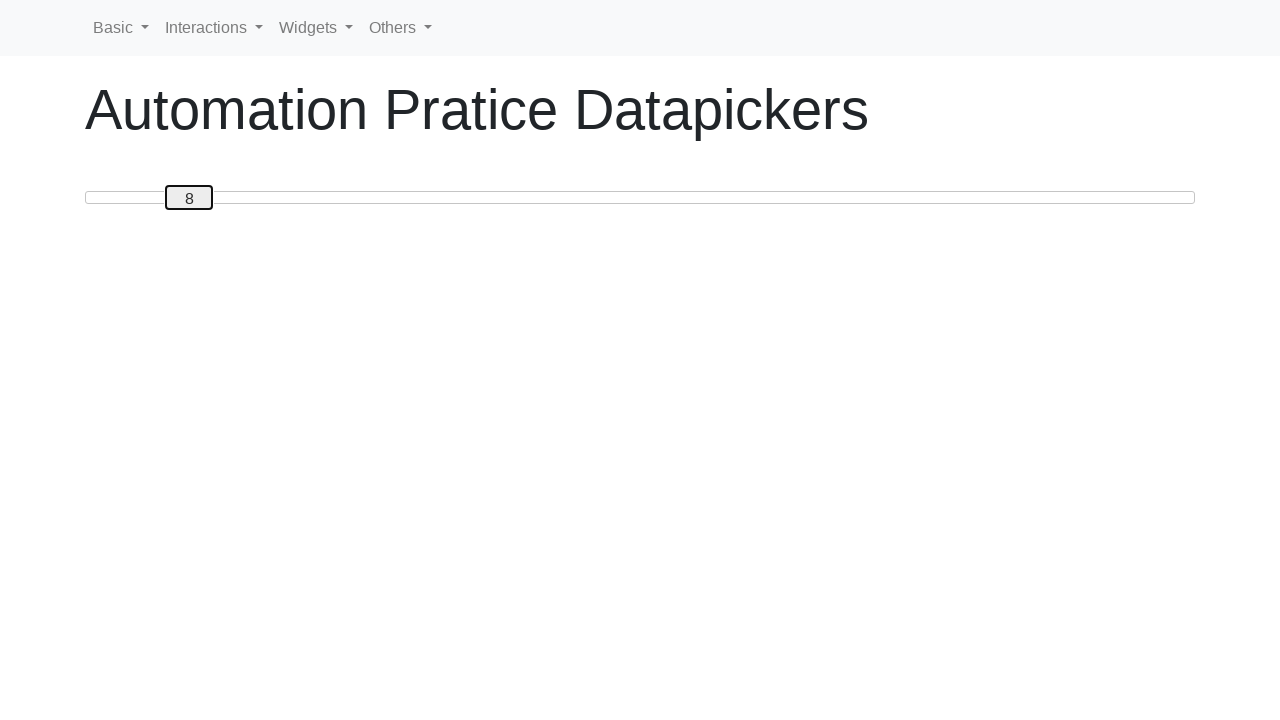

Pressed ArrowLeft, slider now at position 7 on #custom-handle
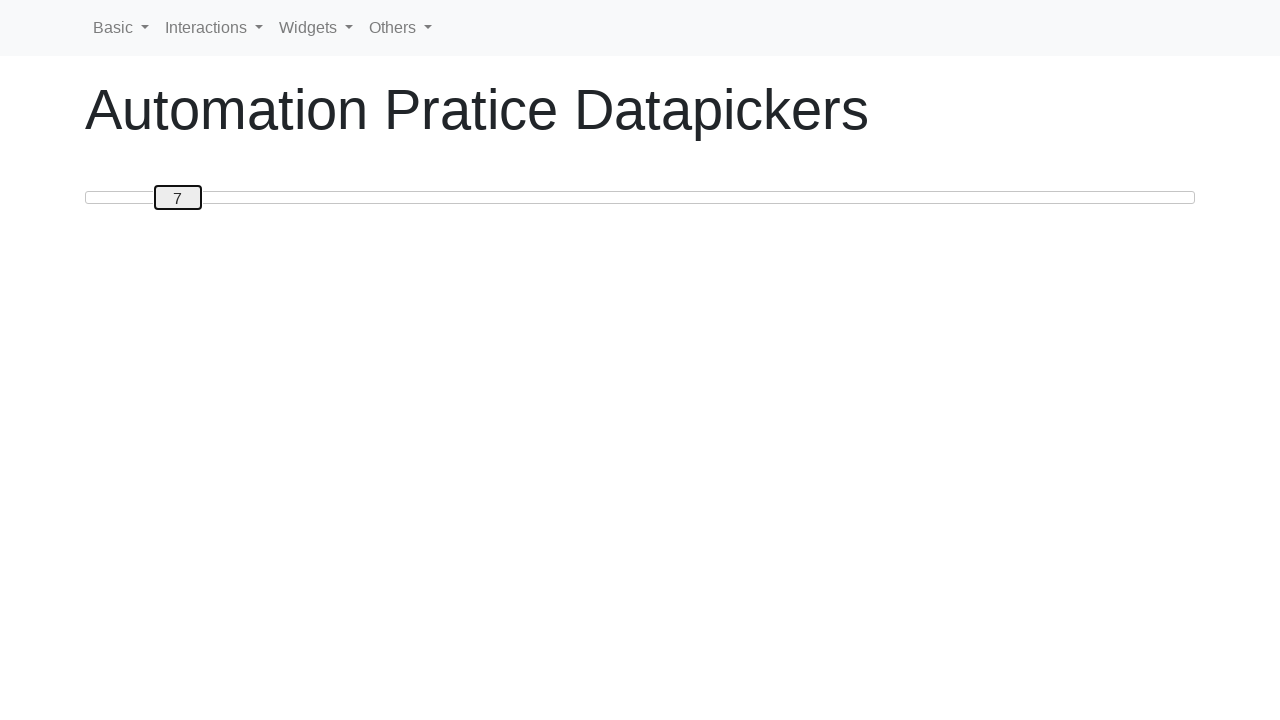

Pressed ArrowLeft, slider now at position 6 on #custom-handle
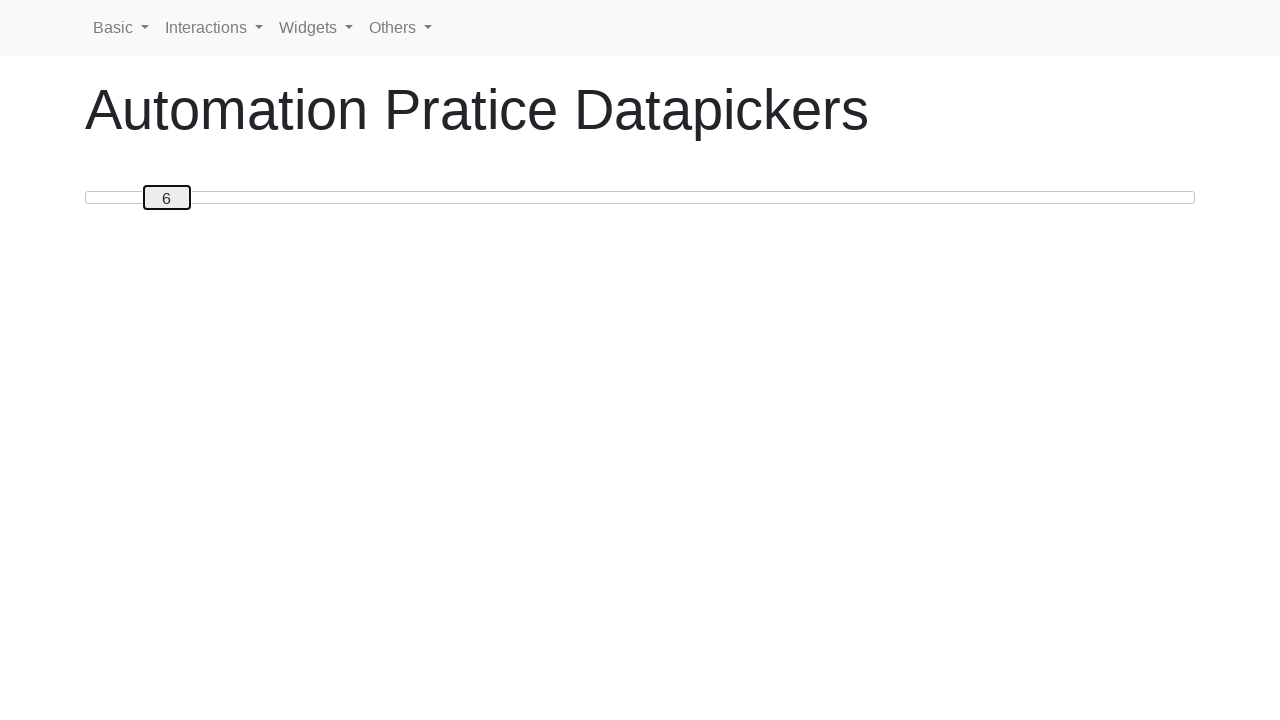

Pressed ArrowLeft, slider now at position 5 on #custom-handle
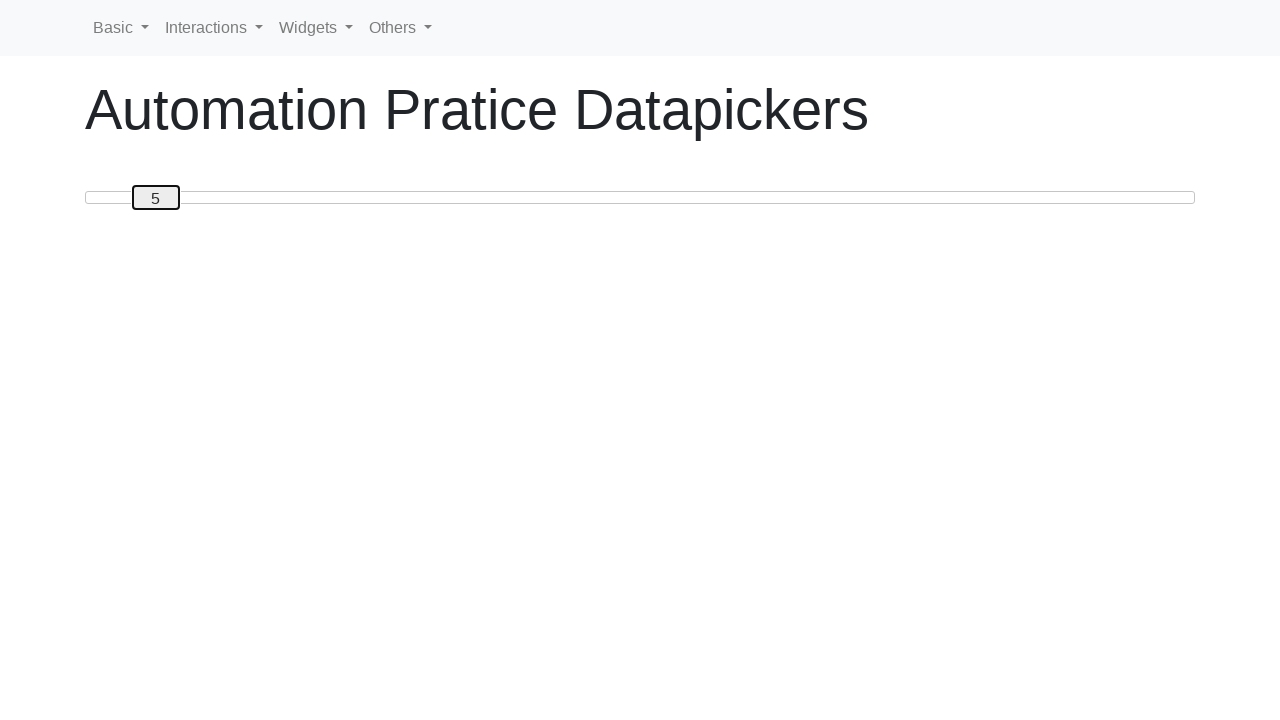

Pressed ArrowLeft, slider now at position 4 on #custom-handle
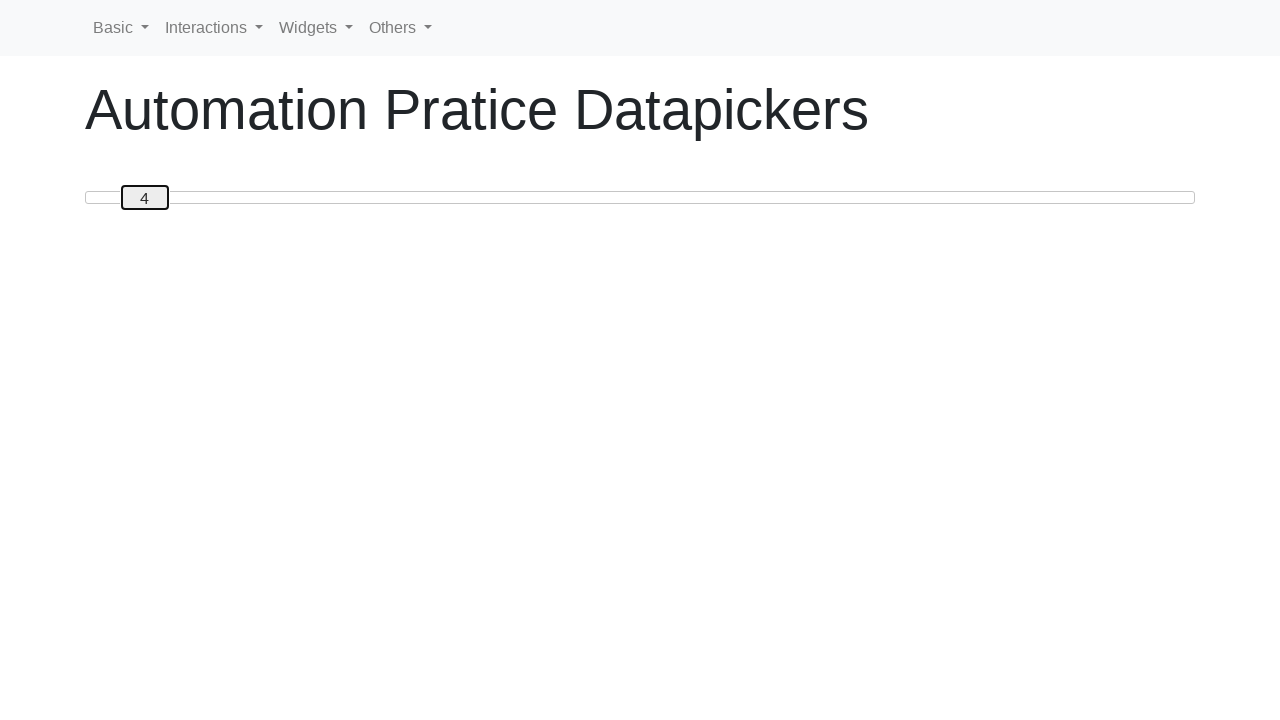

Pressed ArrowLeft, slider now at position 3 on #custom-handle
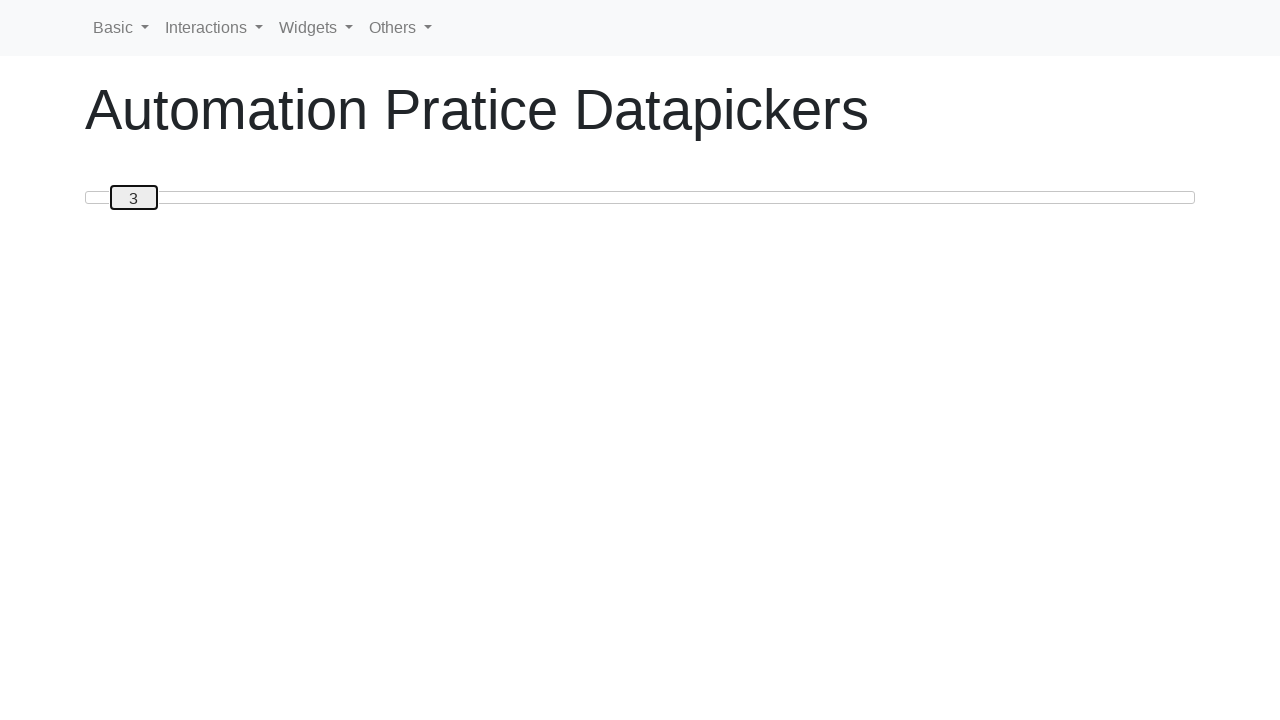

Pressed ArrowLeft, slider now at position 2 on #custom-handle
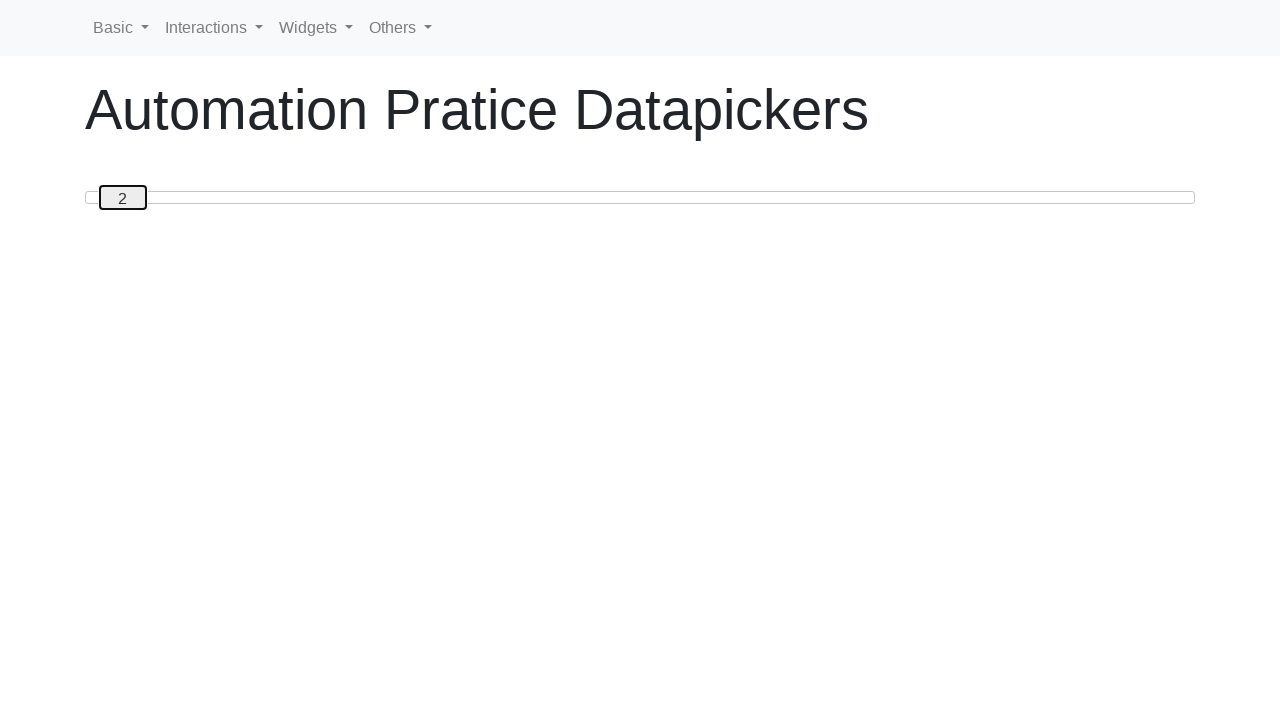

Pressed ArrowLeft, slider now at position 1 on #custom-handle
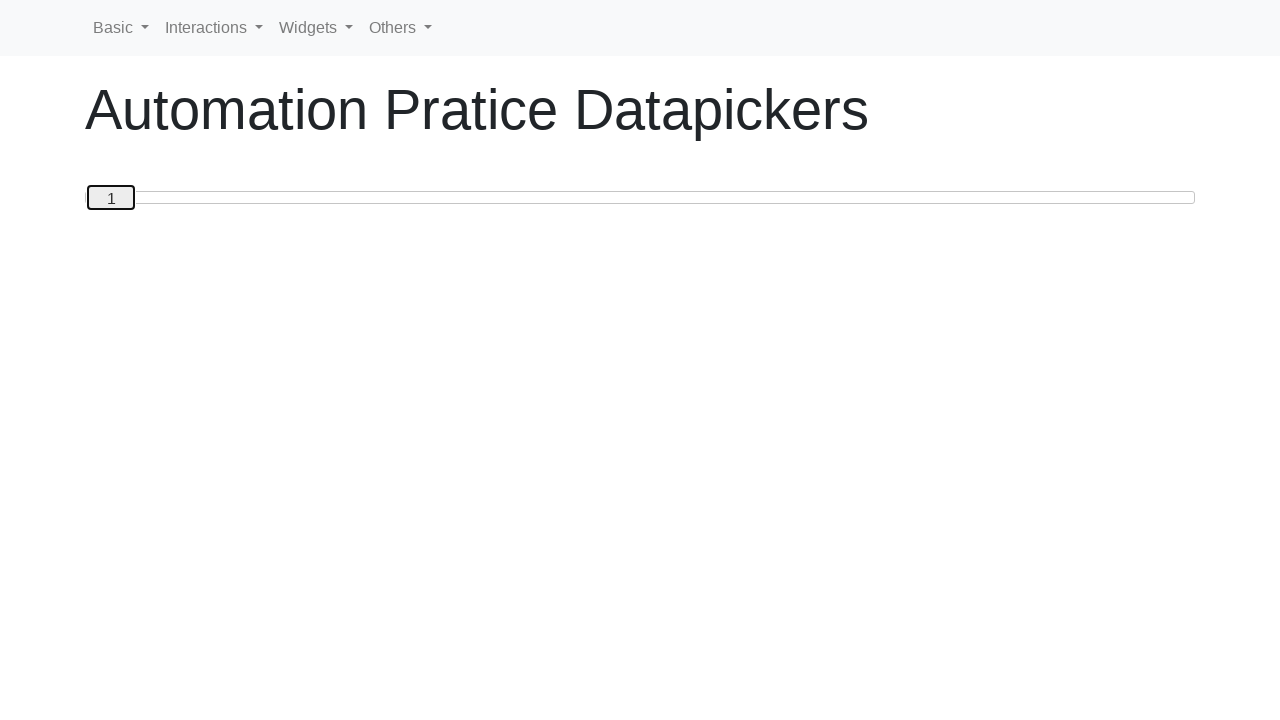

Pressed ArrowLeft, slider now at position 0 on #custom-handle
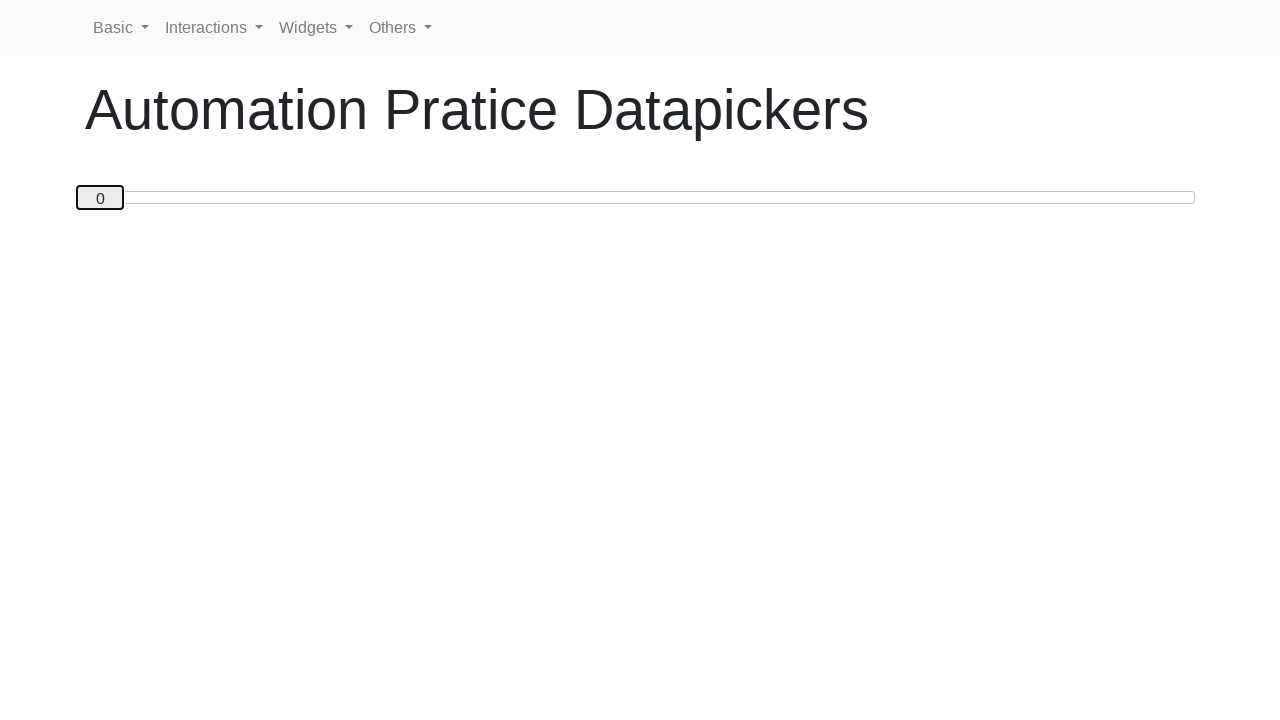

Verified slider handle final position is 0
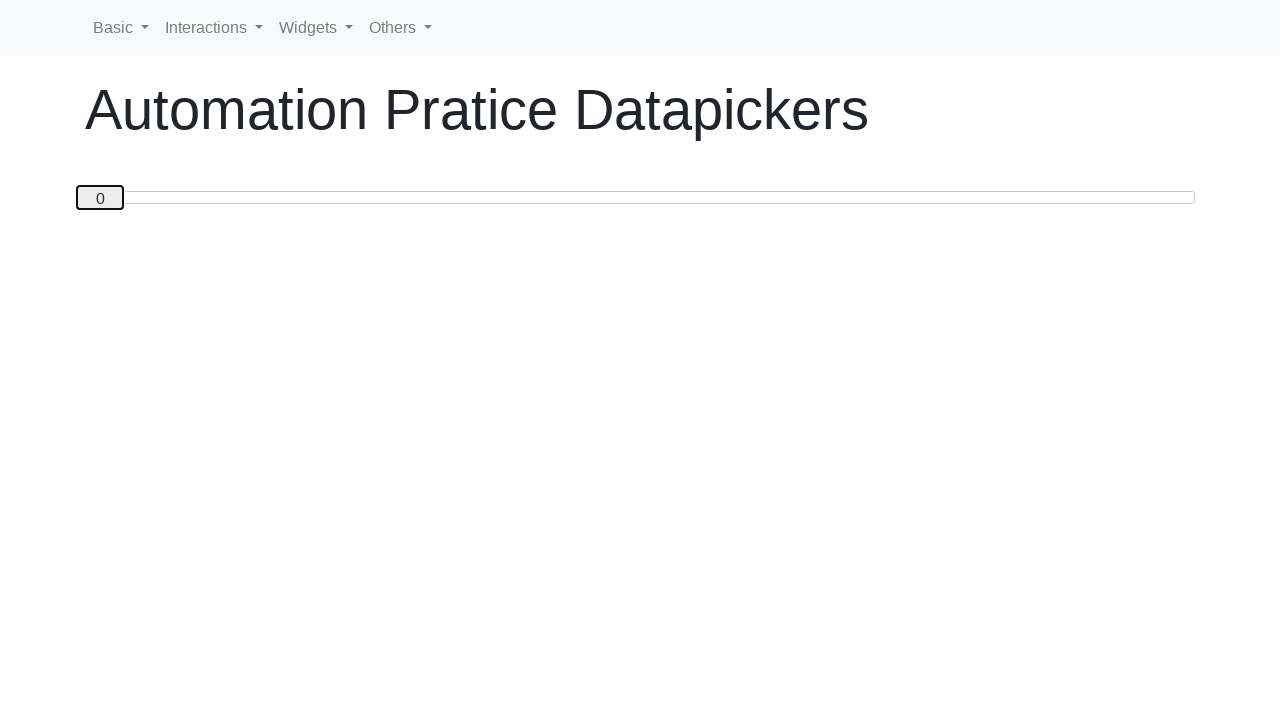

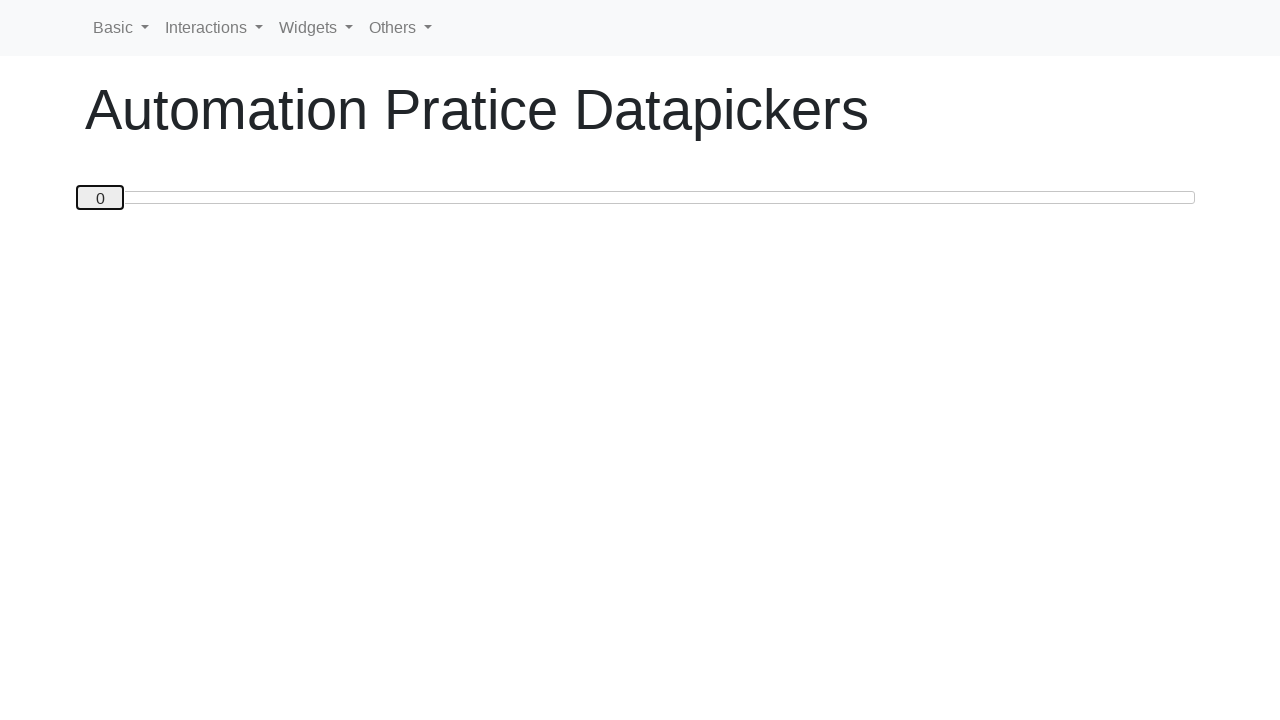